Navigates through Hacker News "newest" pages, collecting timestamps of up to 100 posts, and verifies that articles are correctly sorted from newest to oldest by comparing their ages.

Starting URL: https://news.ycombinator.com/newest

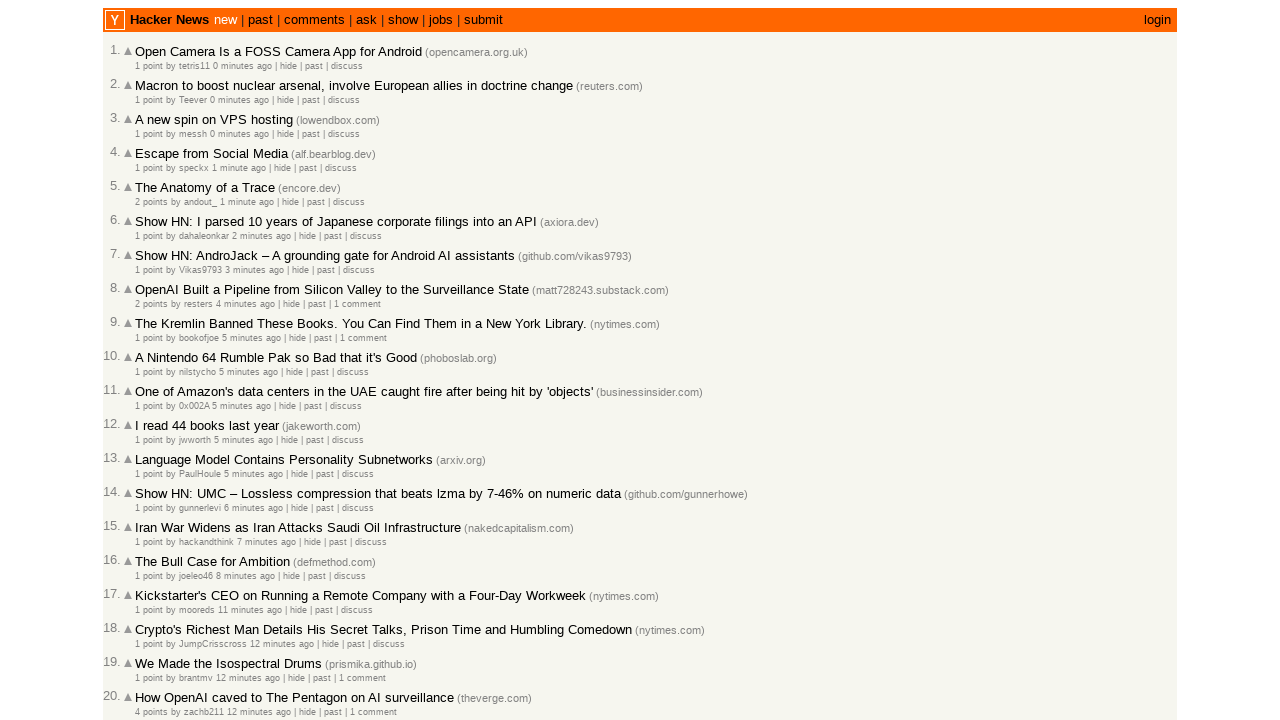

Waited for article rows to load on Hacker News newest page
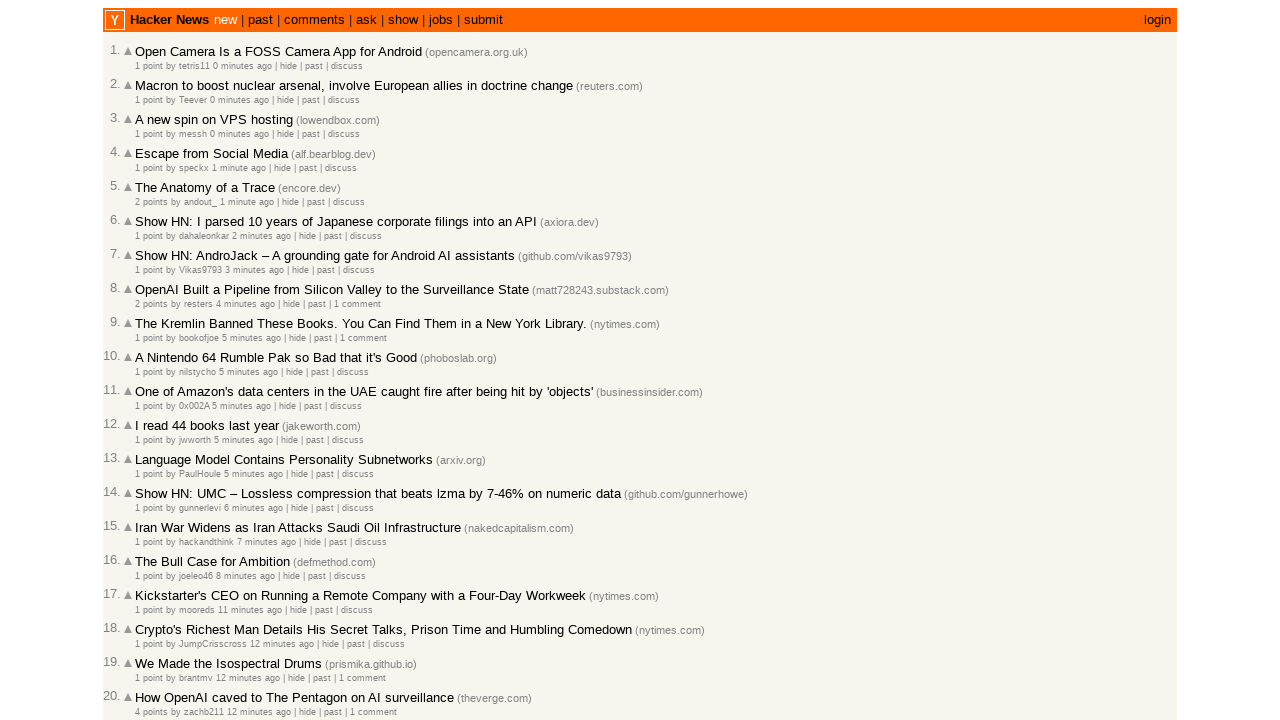

Located 30 article rows on current page
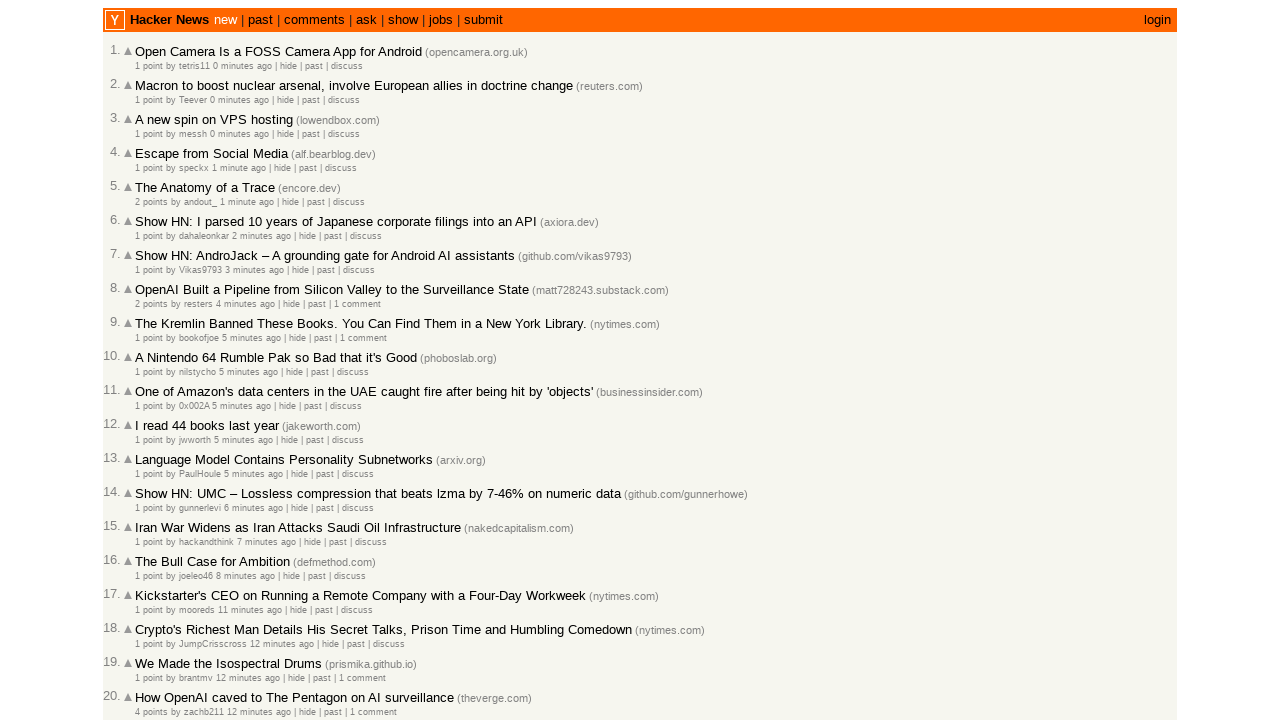

Extracted age text '0 minutes ago' for article
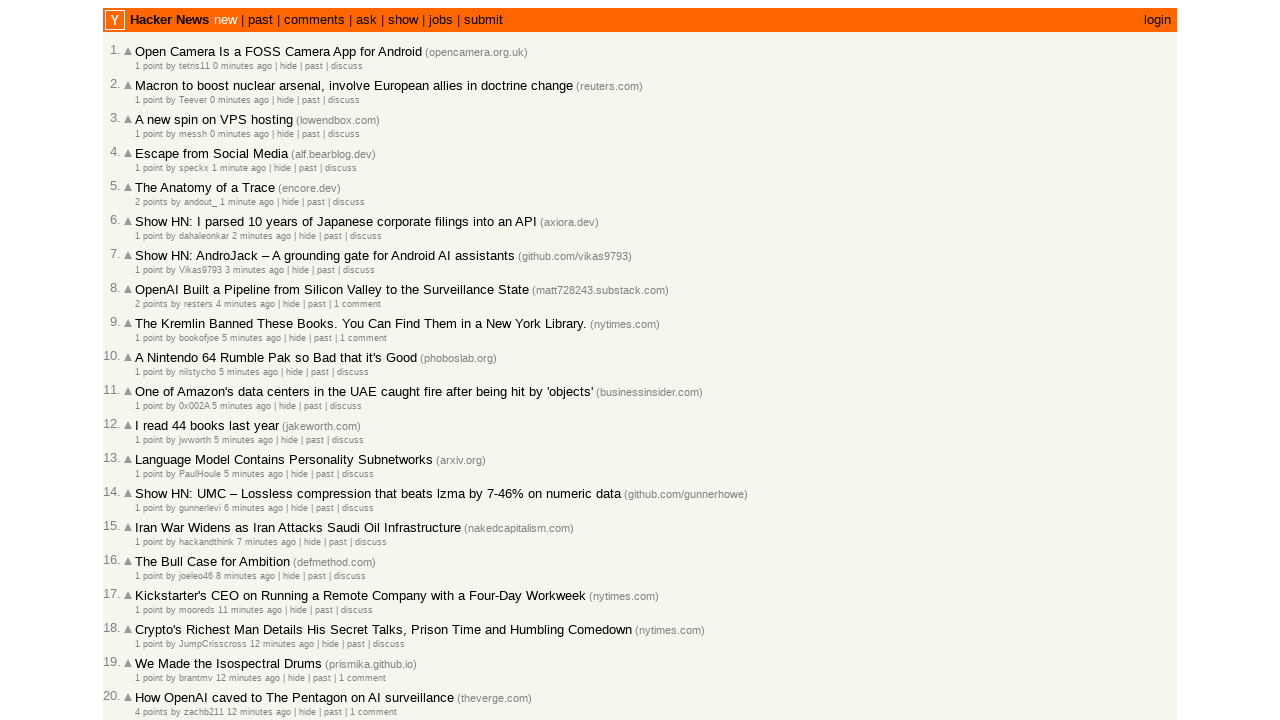

Added post with age '0 minutes ago' (0 minutes). Total posts collected: 1
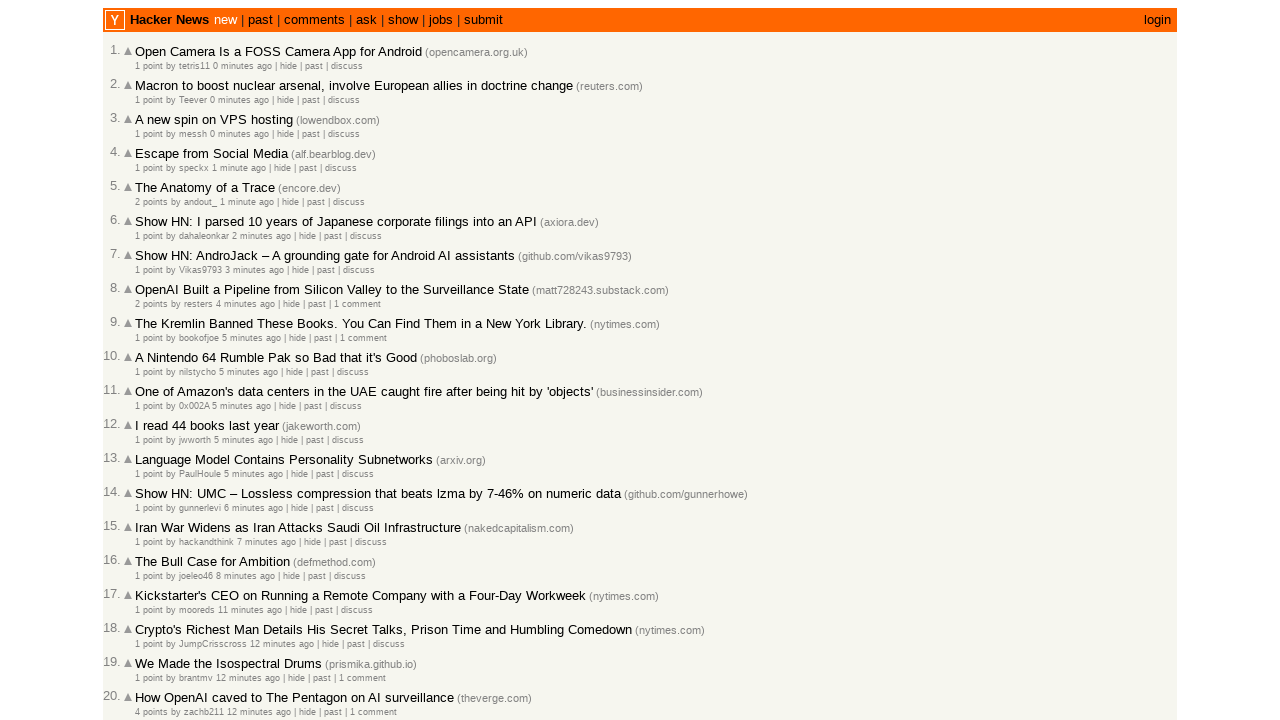

Extracted age text '0 minutes ago' for article
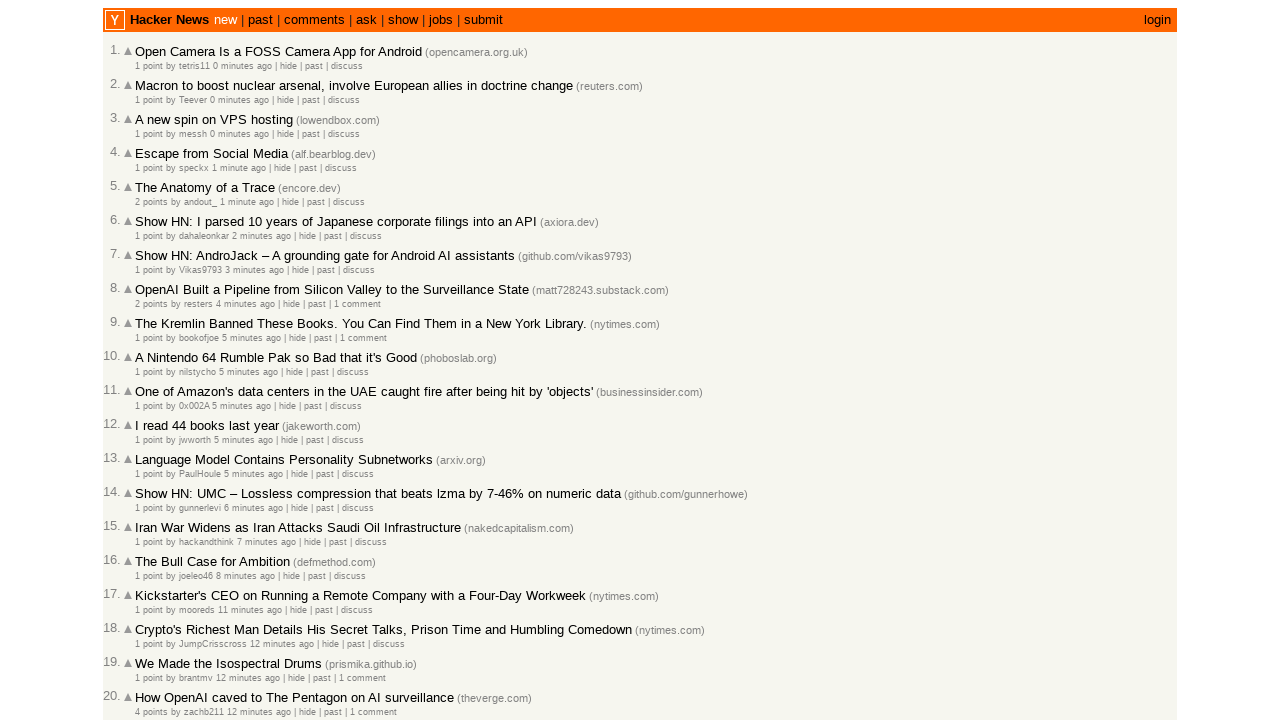

Added post with age '0 minutes ago' (0 minutes). Total posts collected: 2
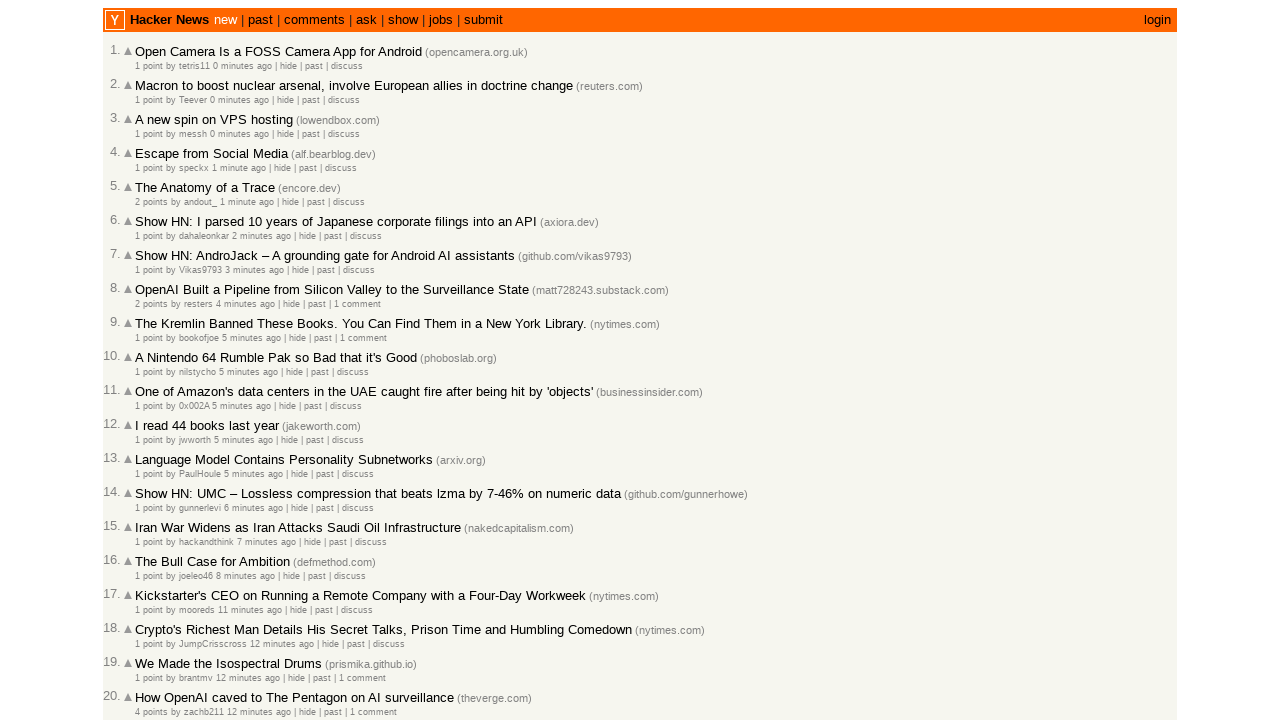

Extracted age text '0 minutes ago' for article
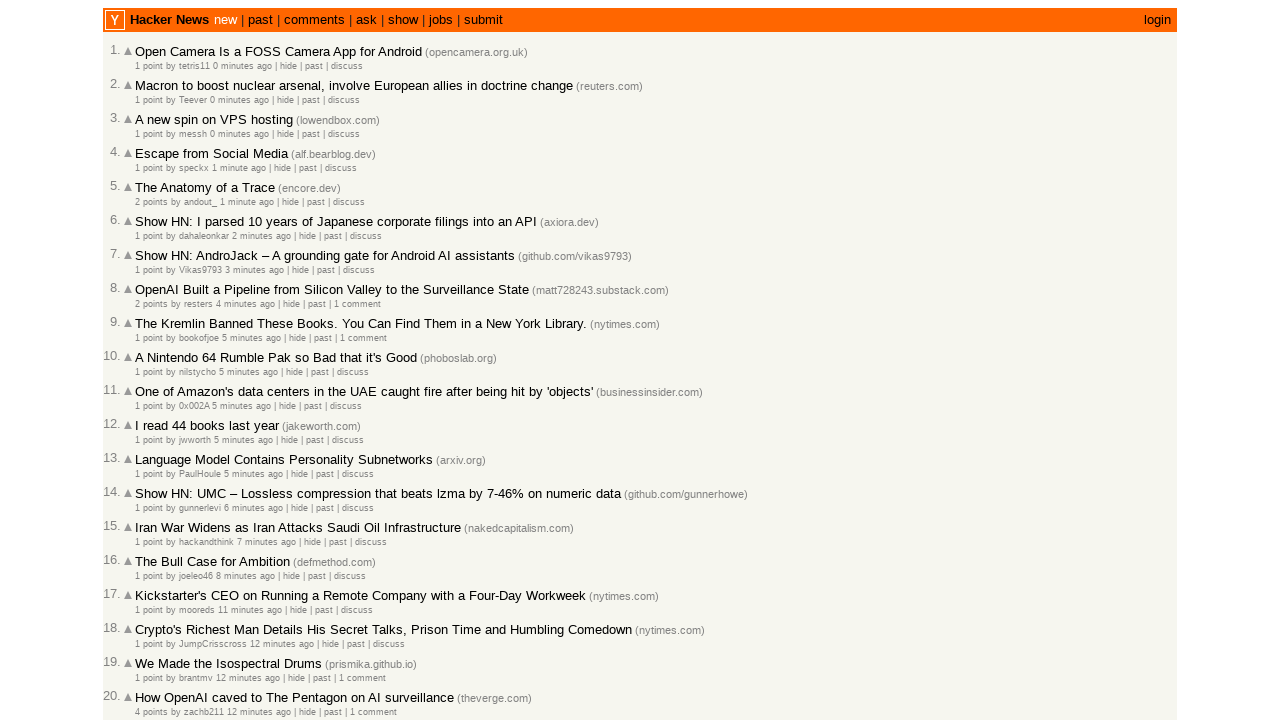

Added post with age '0 minutes ago' (0 minutes). Total posts collected: 3
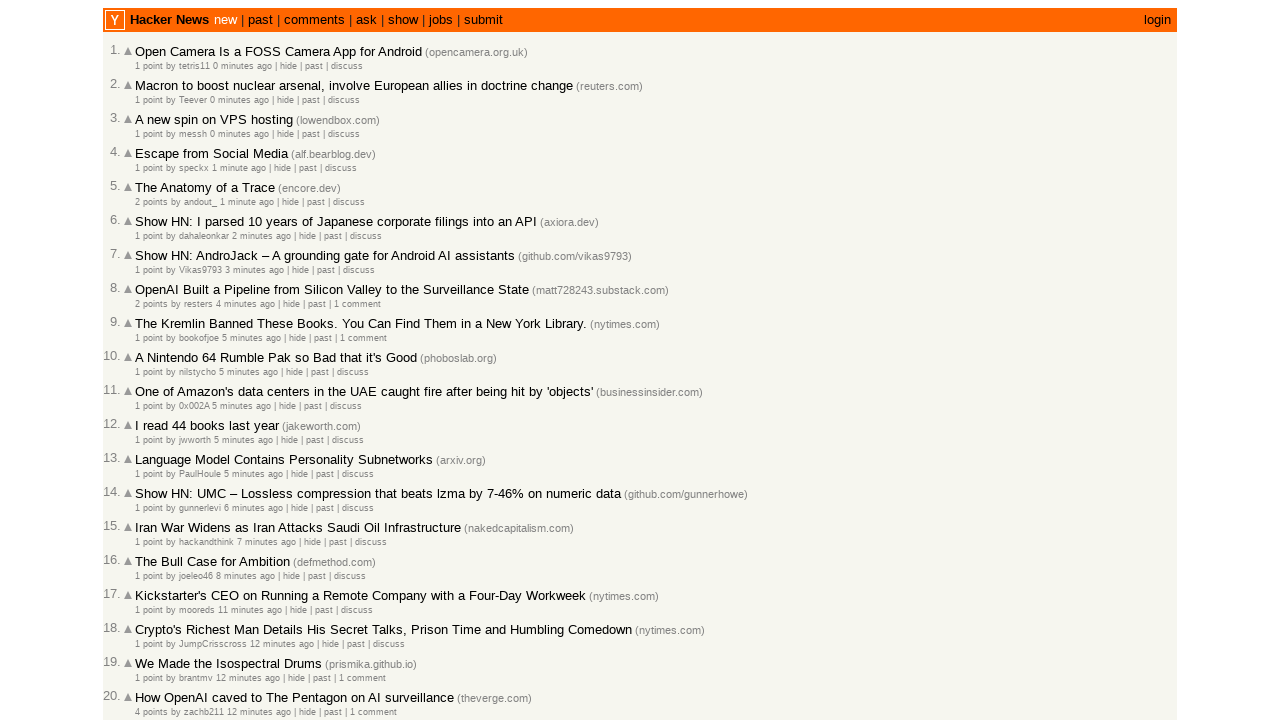

Extracted age text '1 minute ago' for article
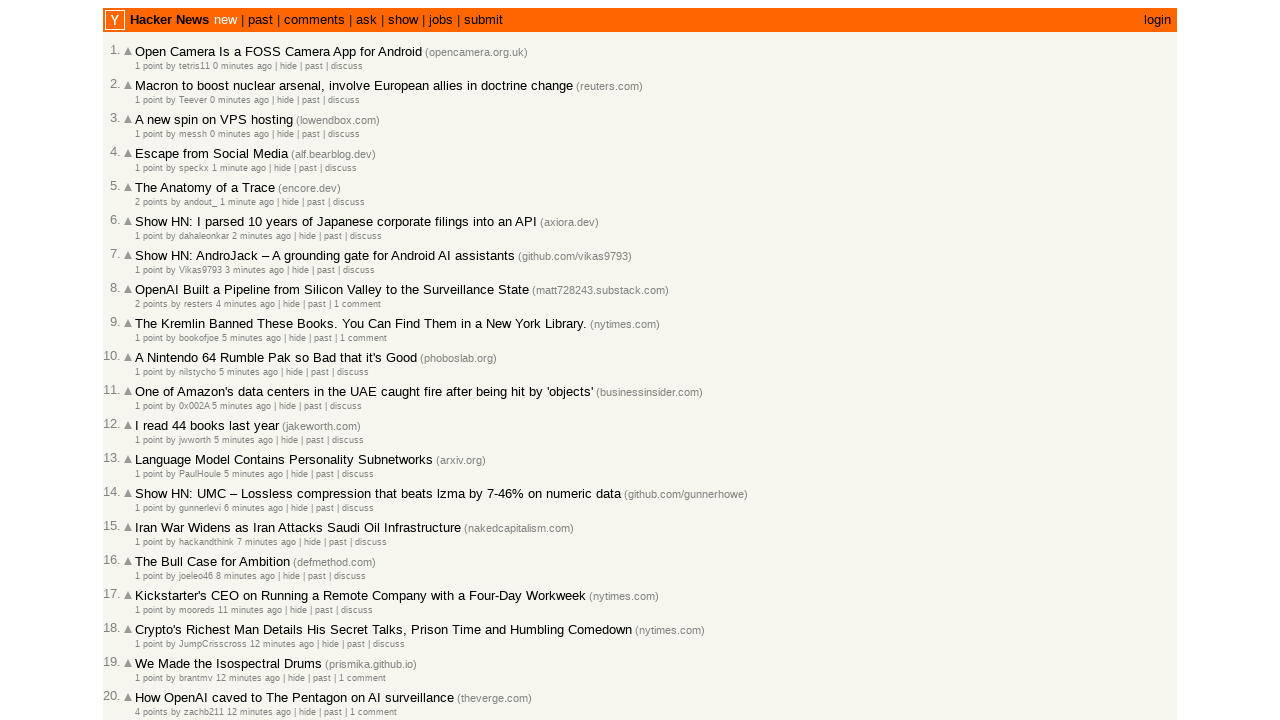

Added post with age '1 minute ago' (1 minutes). Total posts collected: 4
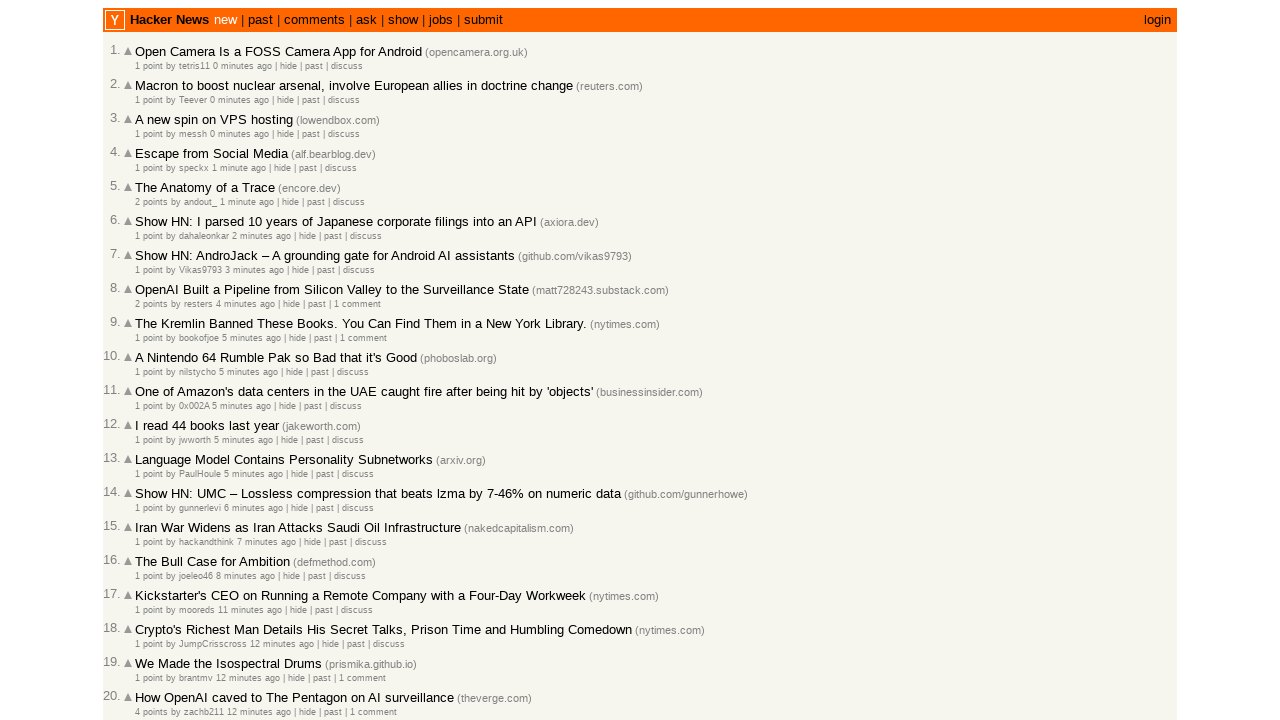

Extracted age text '1 minute ago' for article
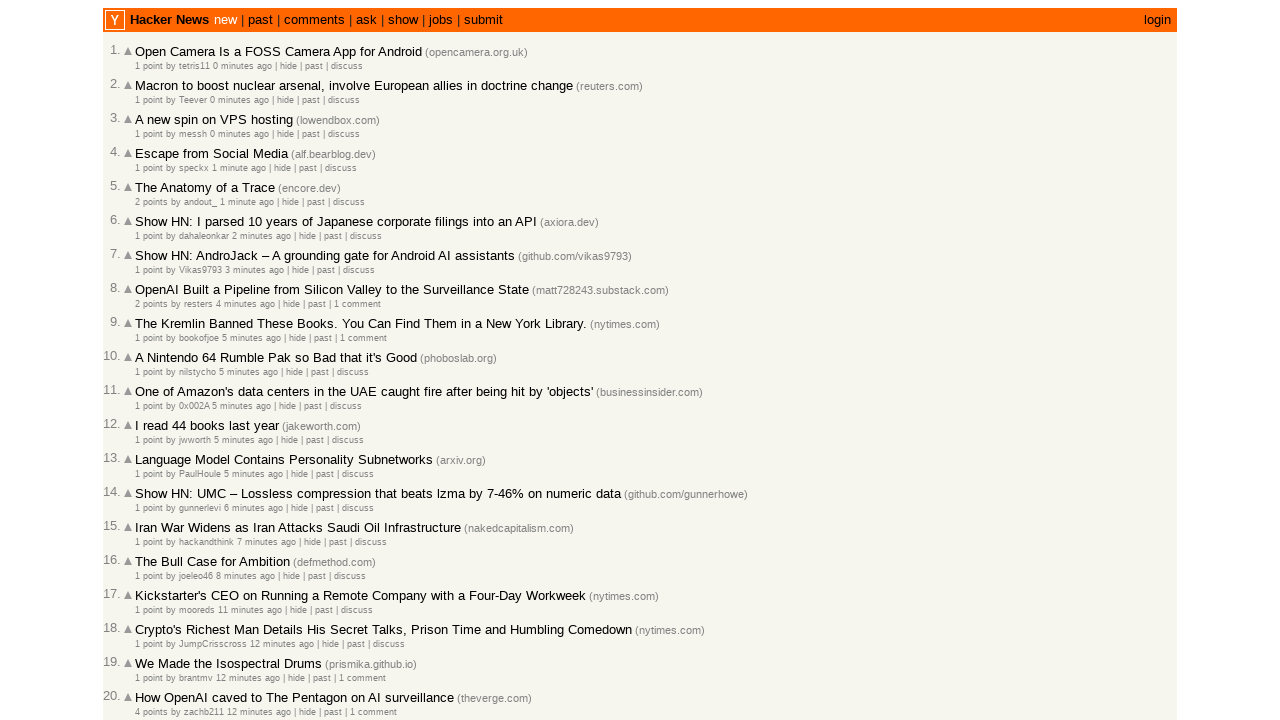

Added post with age '1 minute ago' (1 minutes). Total posts collected: 5
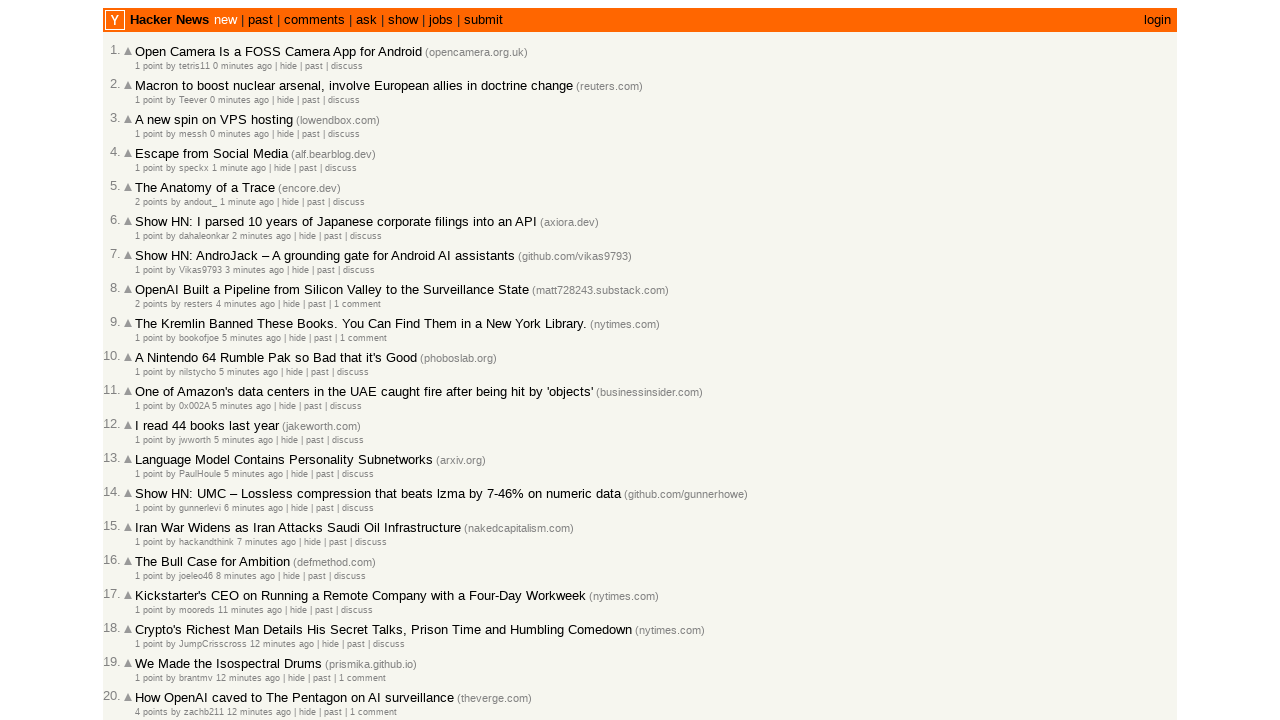

Extracted age text '2 minutes ago' for article
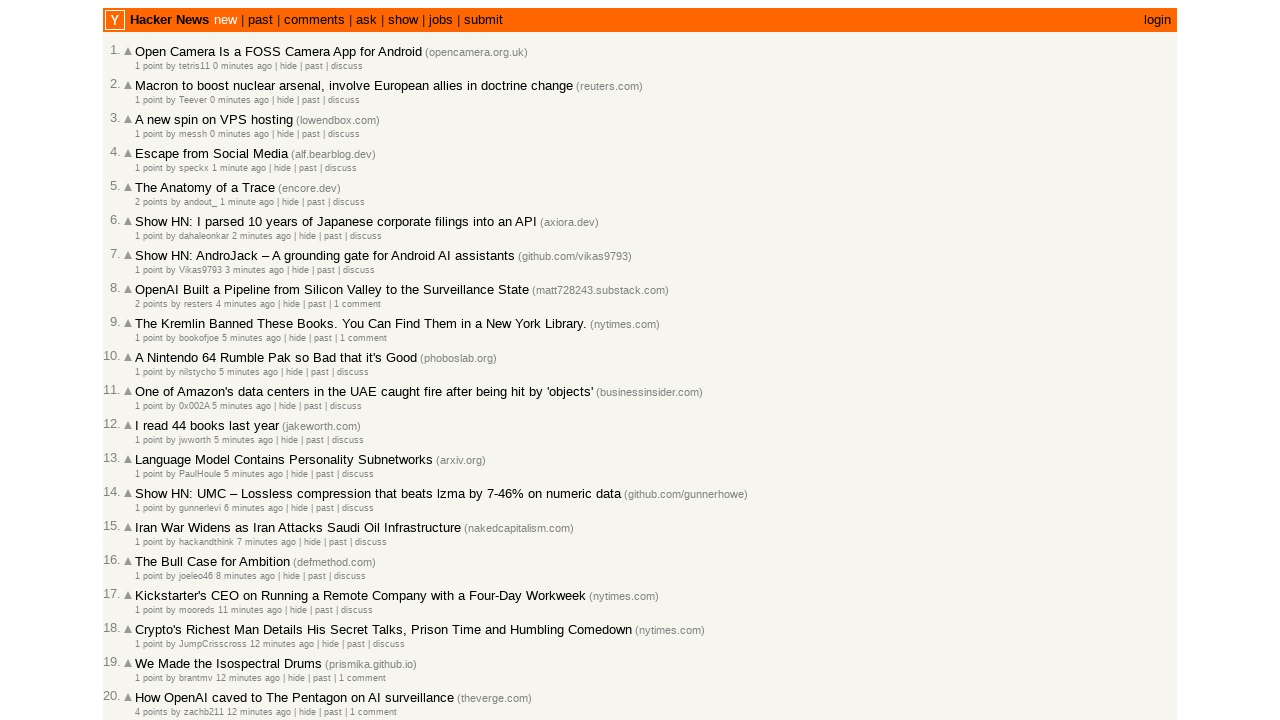

Added post with age '2 minutes ago' (2 minutes). Total posts collected: 6
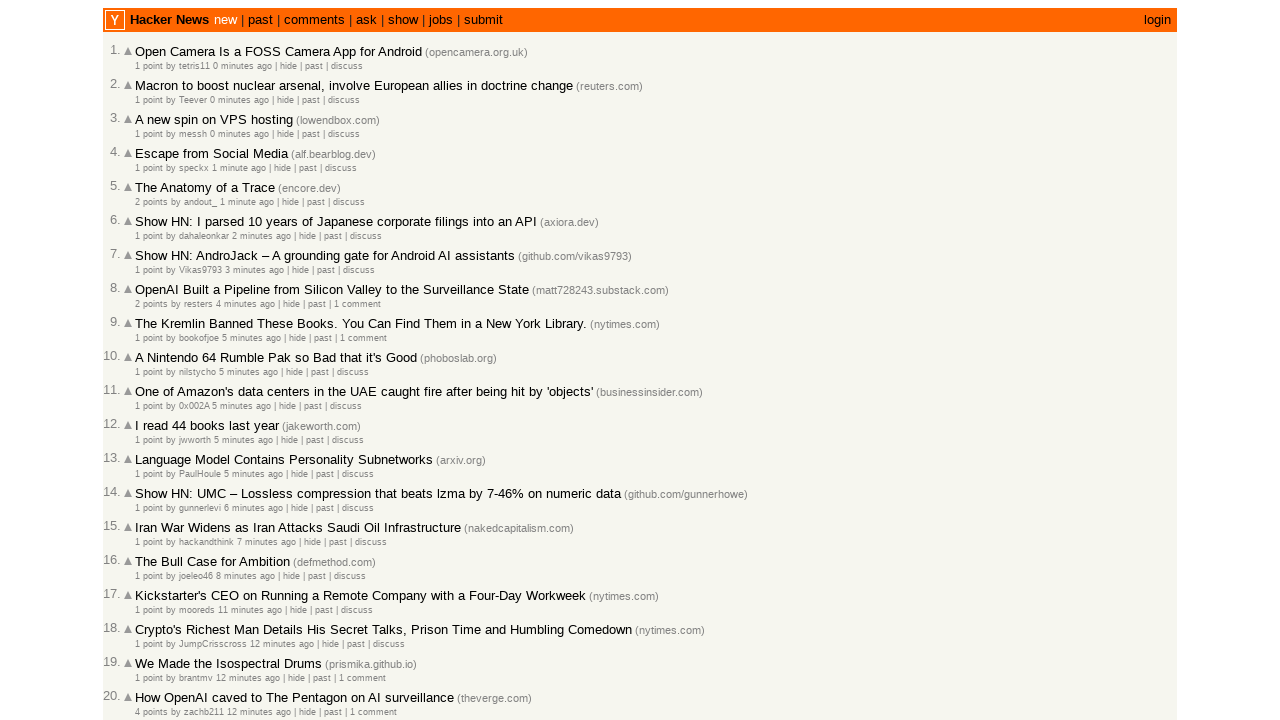

Extracted age text '3 minutes ago' for article
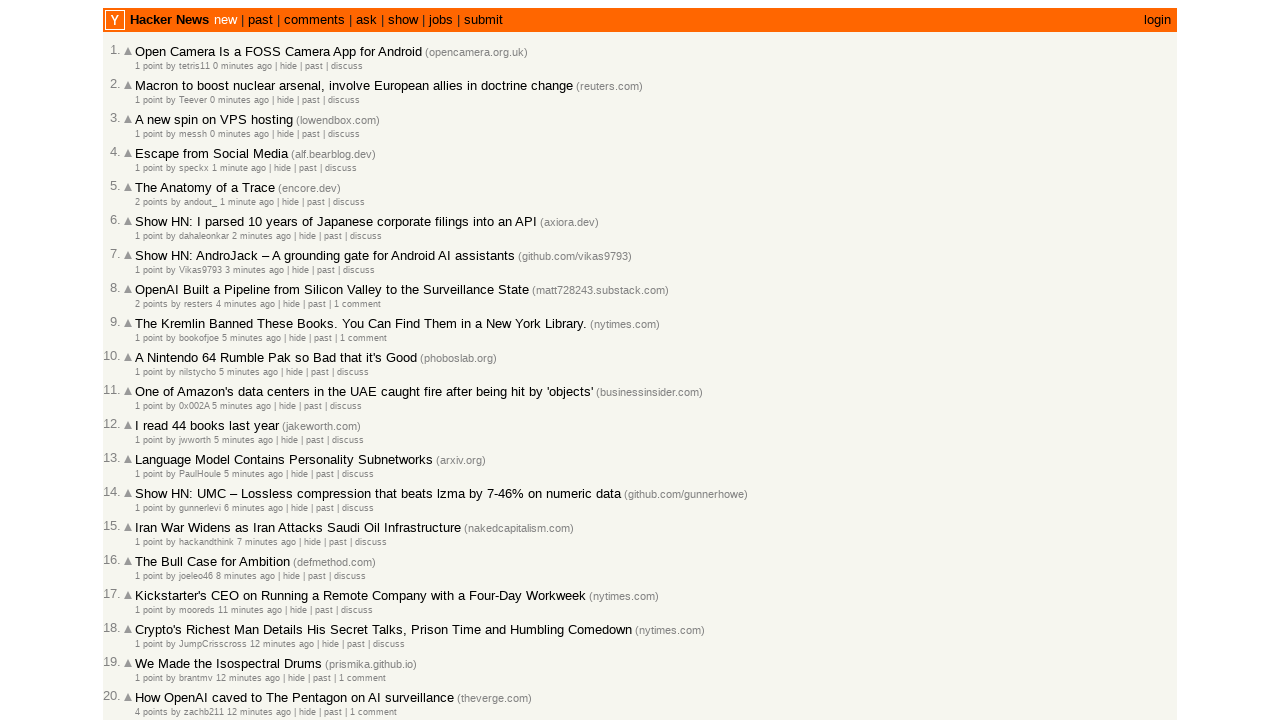

Added post with age '3 minutes ago' (3 minutes). Total posts collected: 7
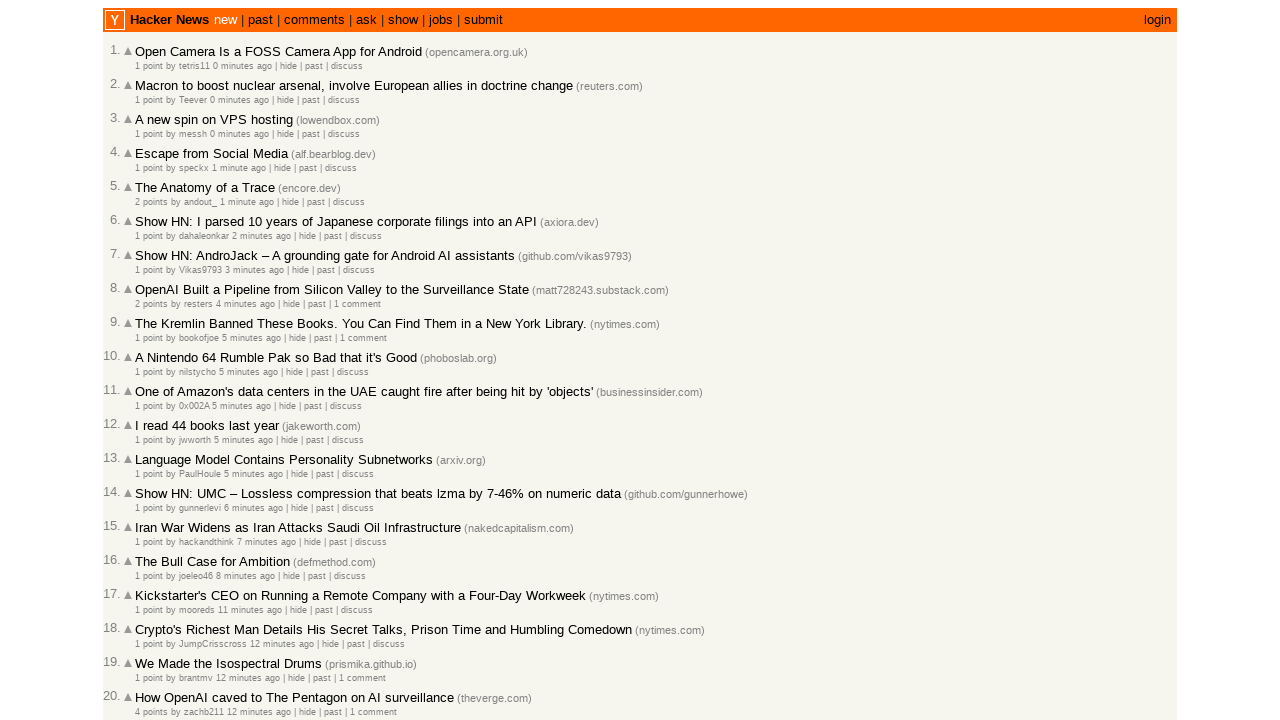

Extracted age text '4 minutes ago' for article
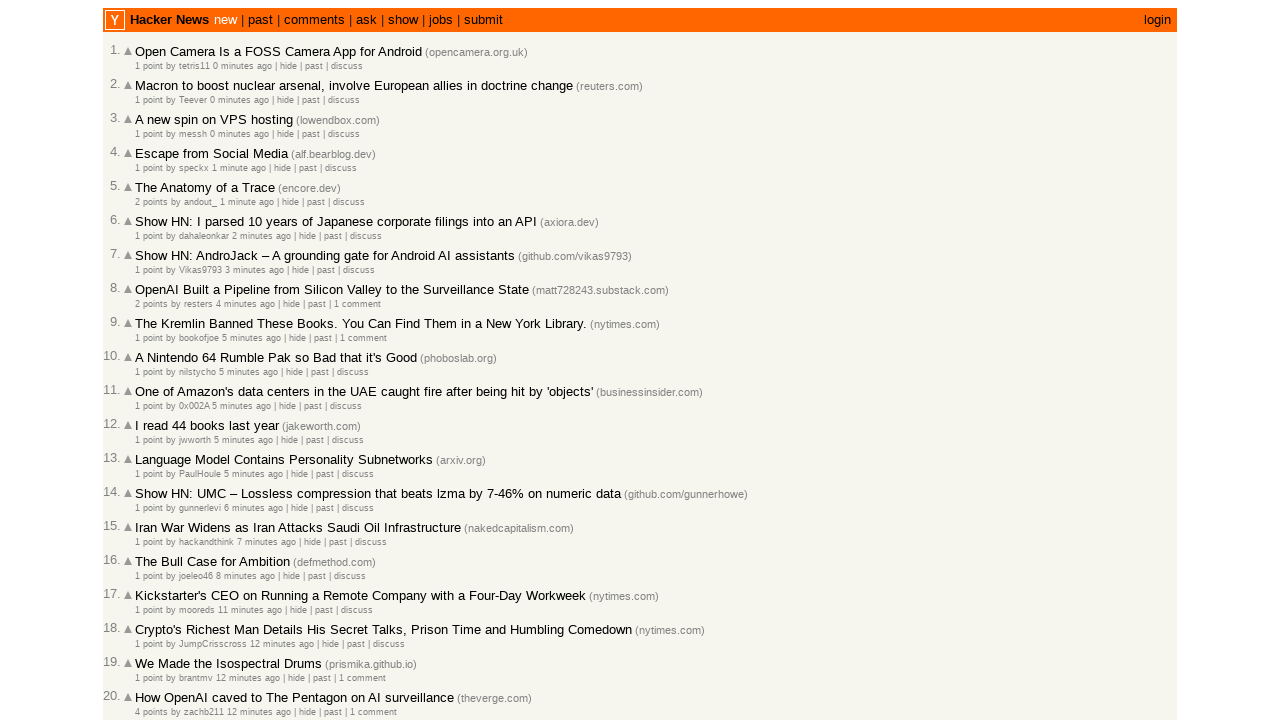

Added post with age '4 minutes ago' (4 minutes). Total posts collected: 8
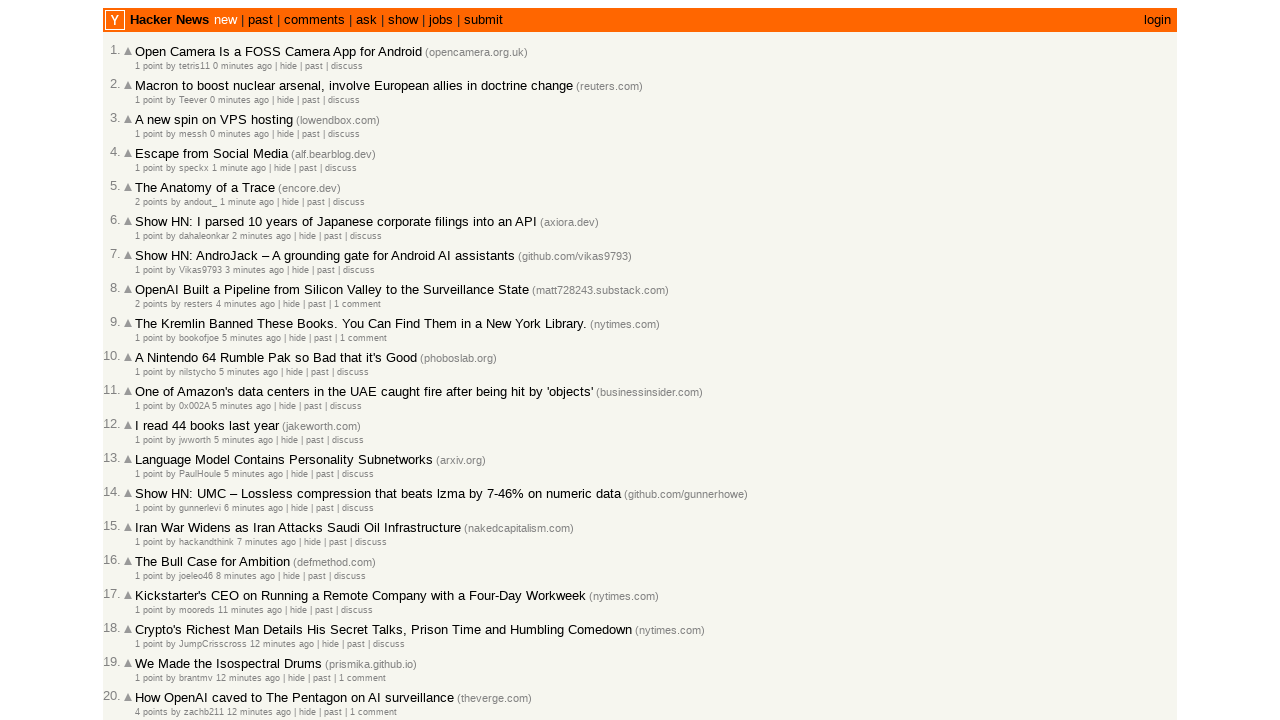

Extracted age text '5 minutes ago' for article
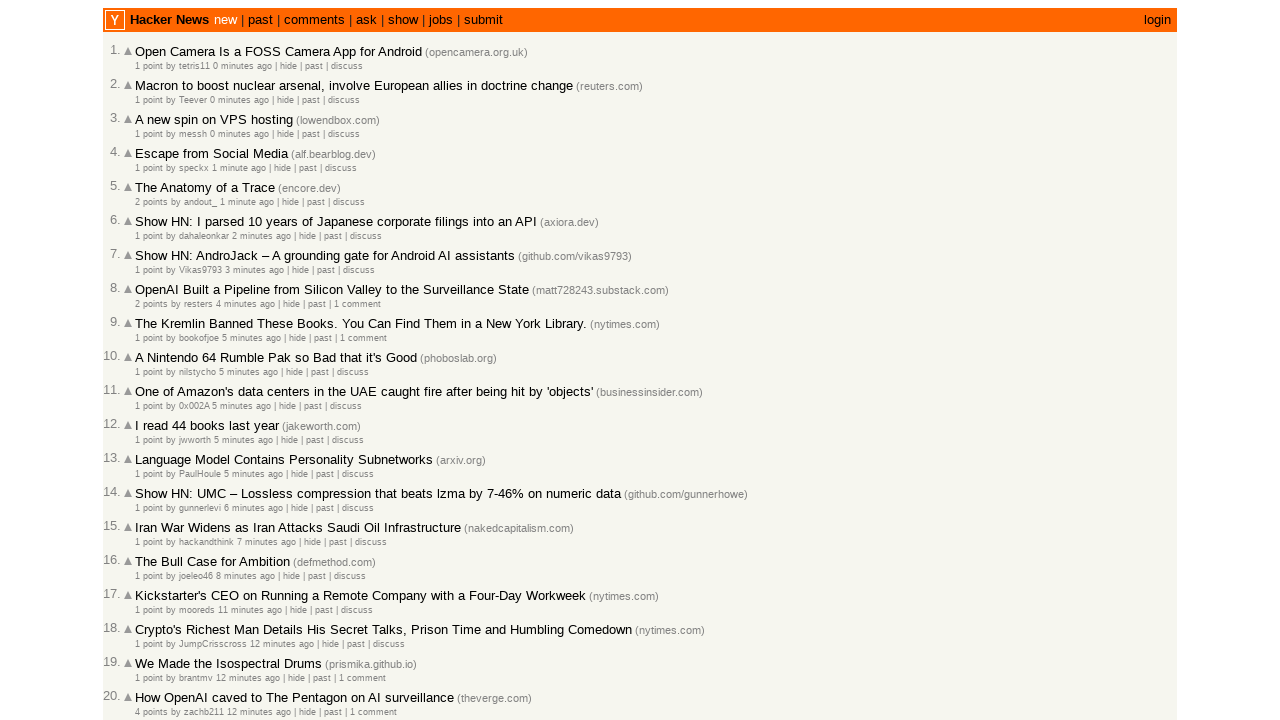

Added post with age '5 minutes ago' (5 minutes). Total posts collected: 9
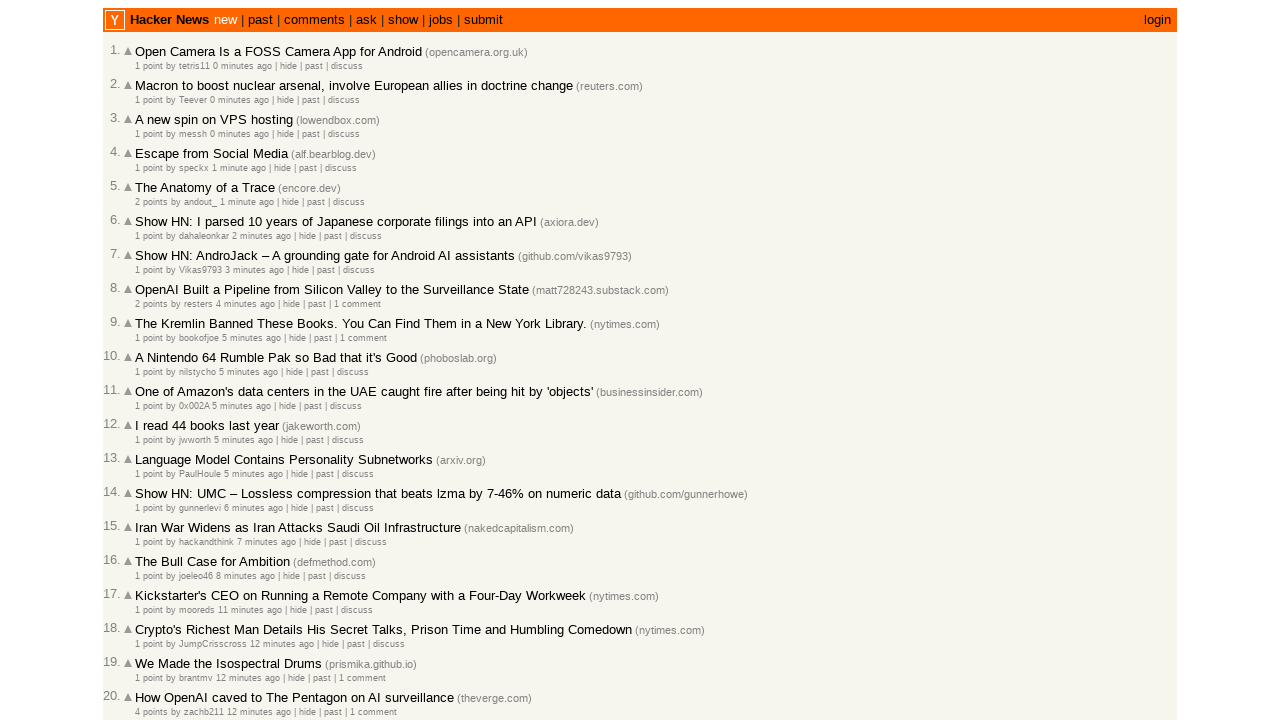

Extracted age text '5 minutes ago' for article
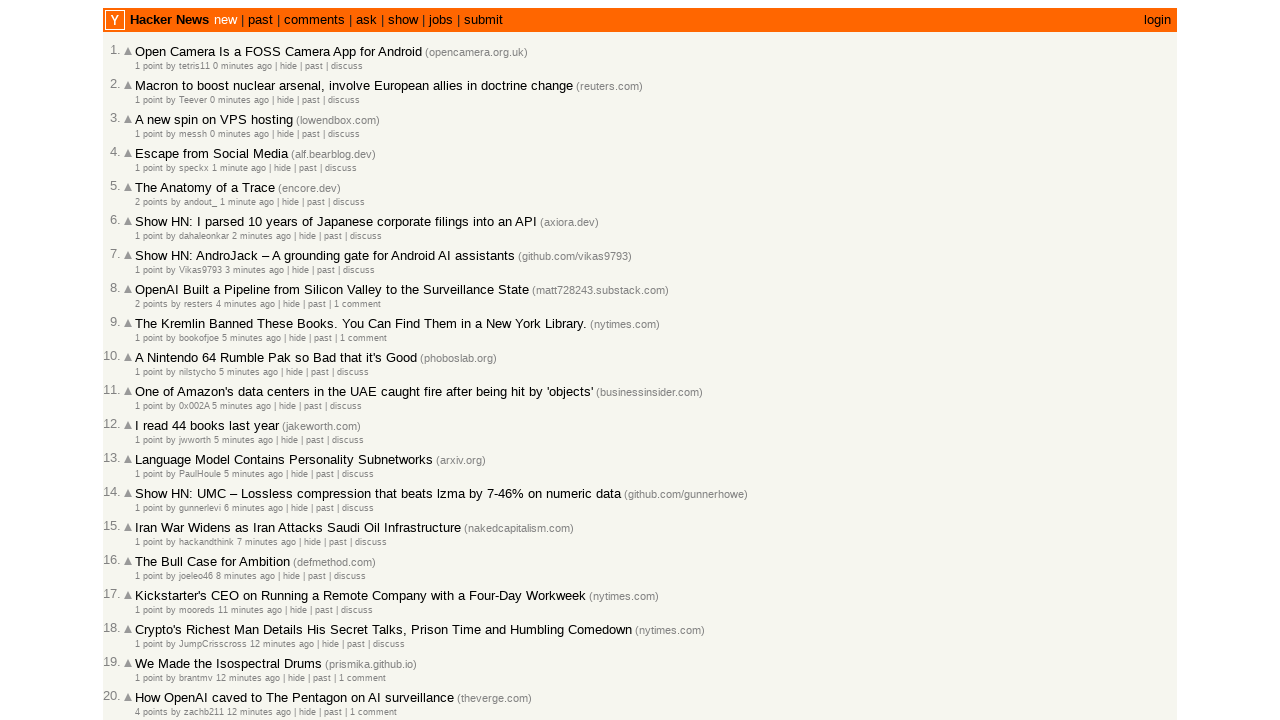

Added post with age '5 minutes ago' (5 minutes). Total posts collected: 10
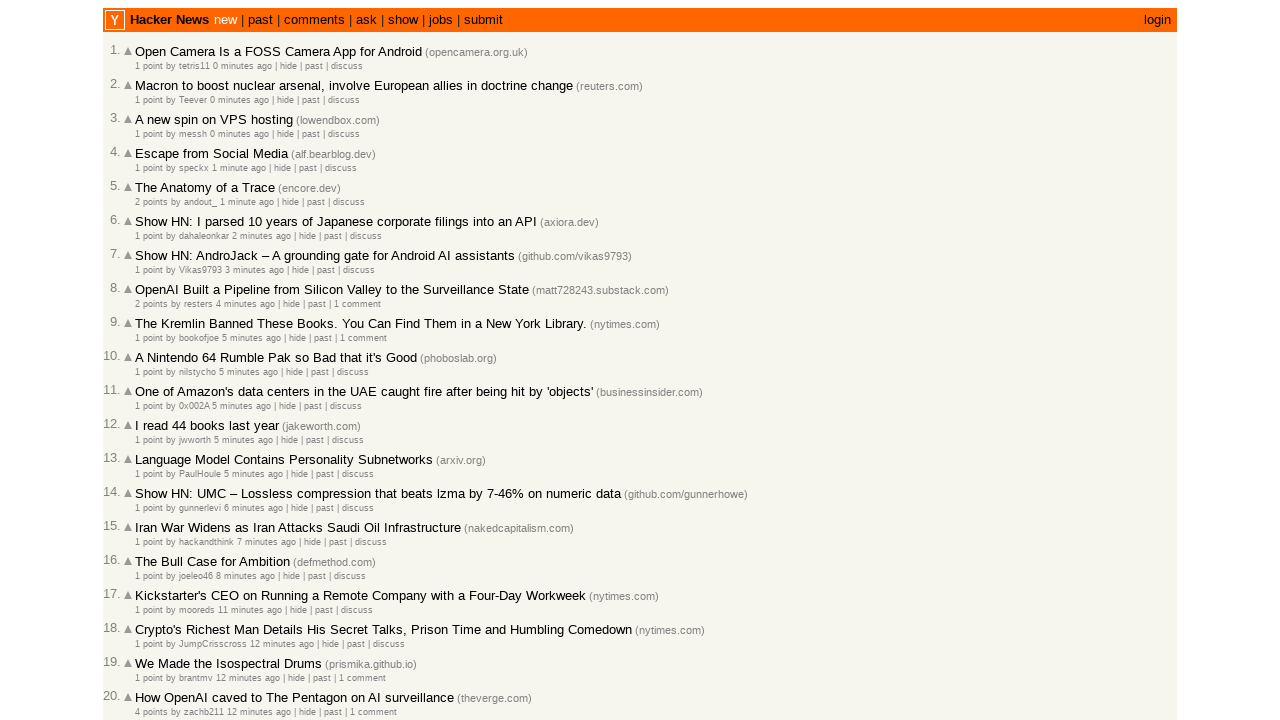

Extracted age text '5 minutes ago' for article
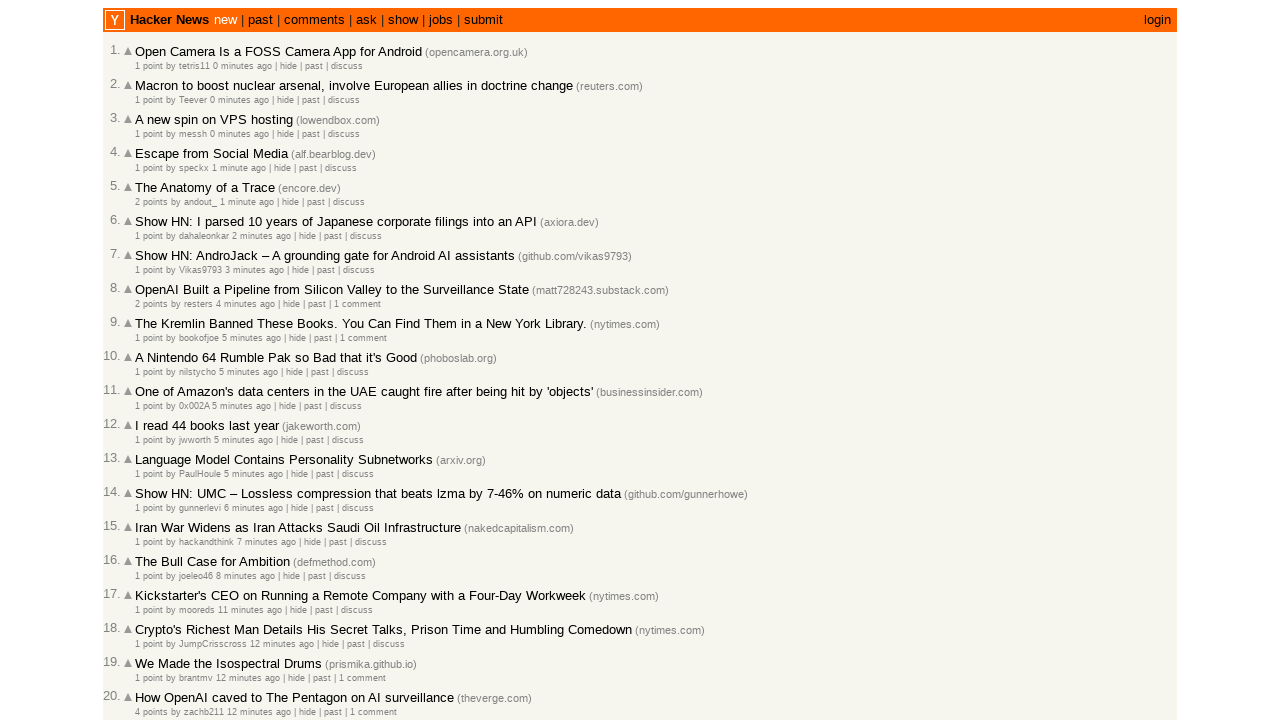

Added post with age '5 minutes ago' (5 minutes). Total posts collected: 11
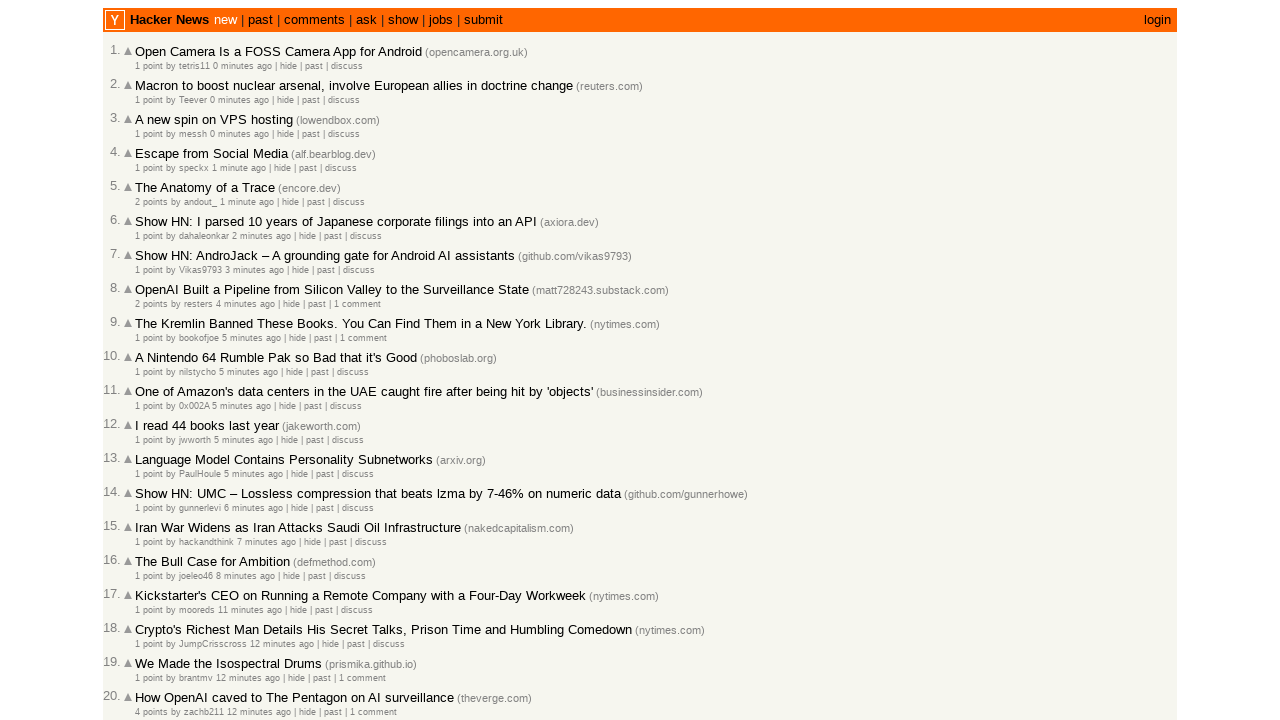

Extracted age text '5 minutes ago' for article
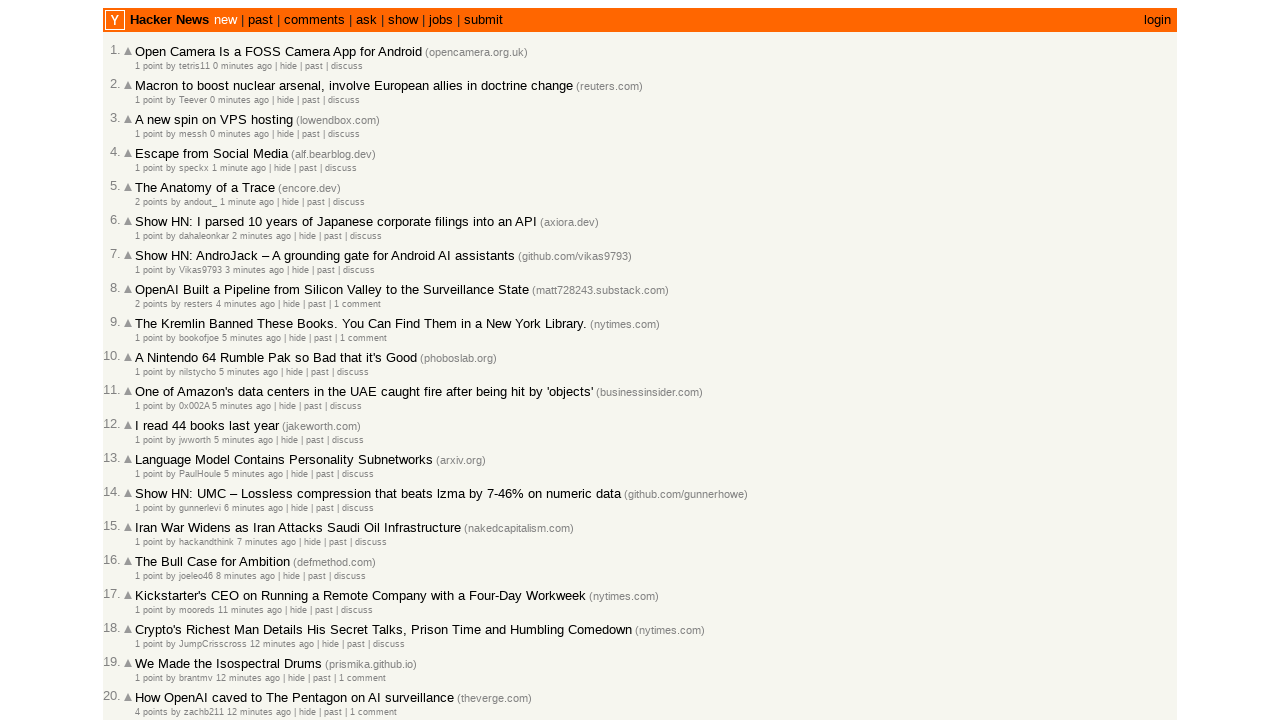

Added post with age '5 minutes ago' (5 minutes). Total posts collected: 12
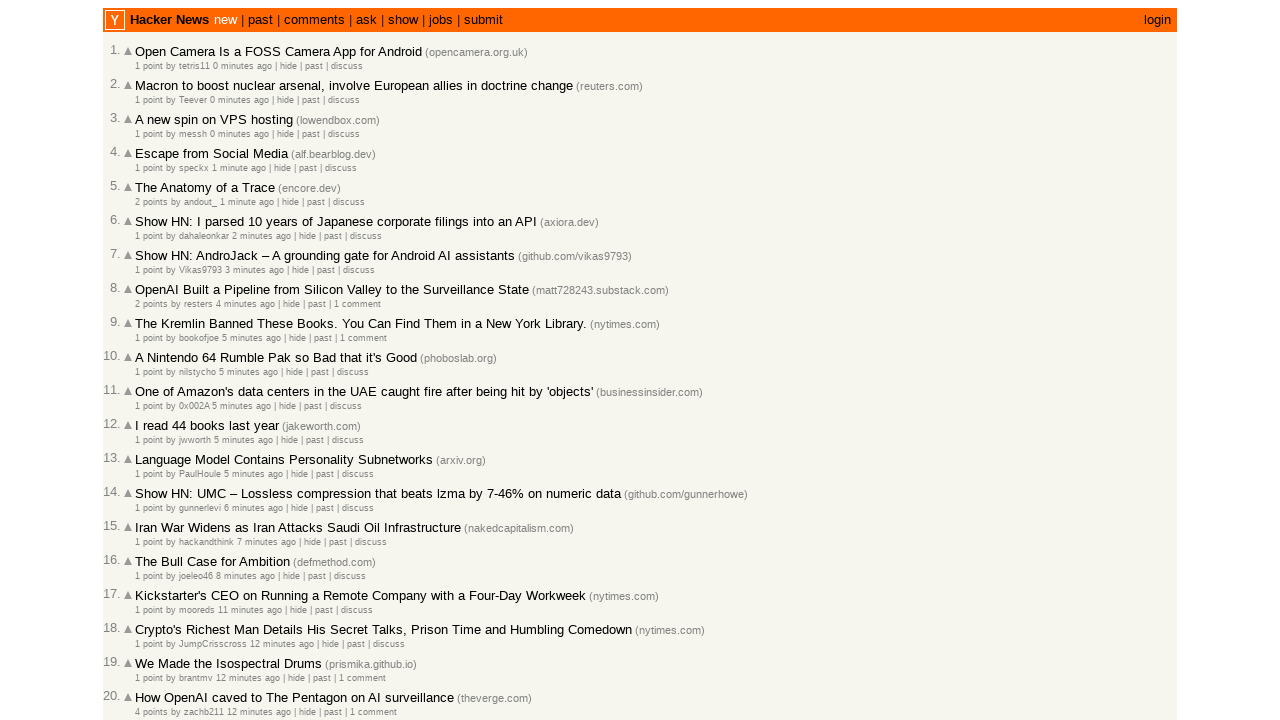

Extracted age text '5 minutes ago' for article
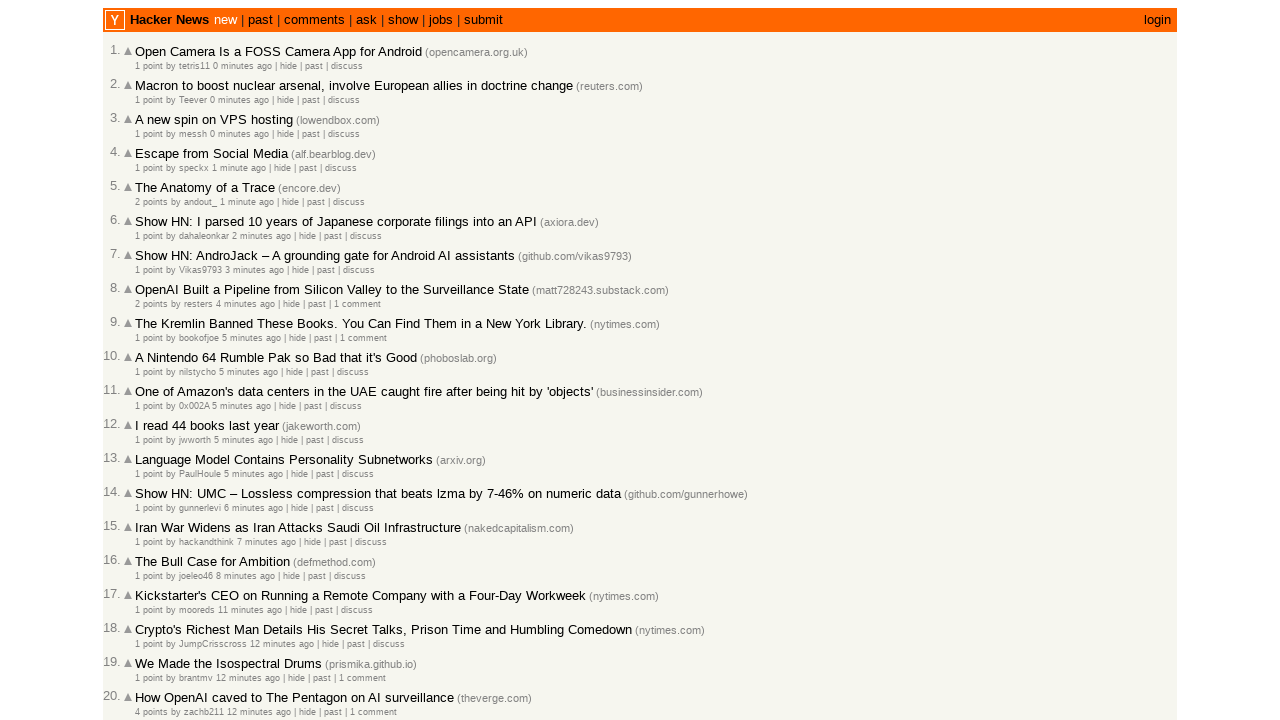

Added post with age '5 minutes ago' (5 minutes). Total posts collected: 13
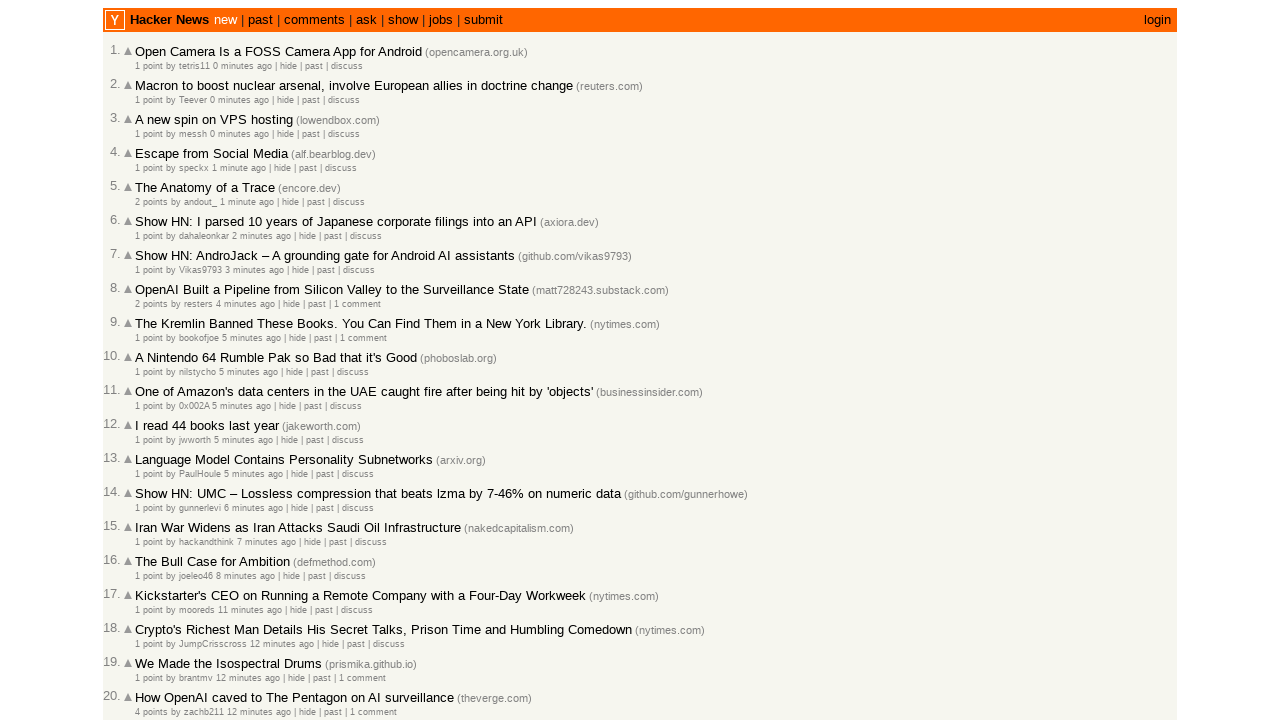

Extracted age text '6 minutes ago' for article
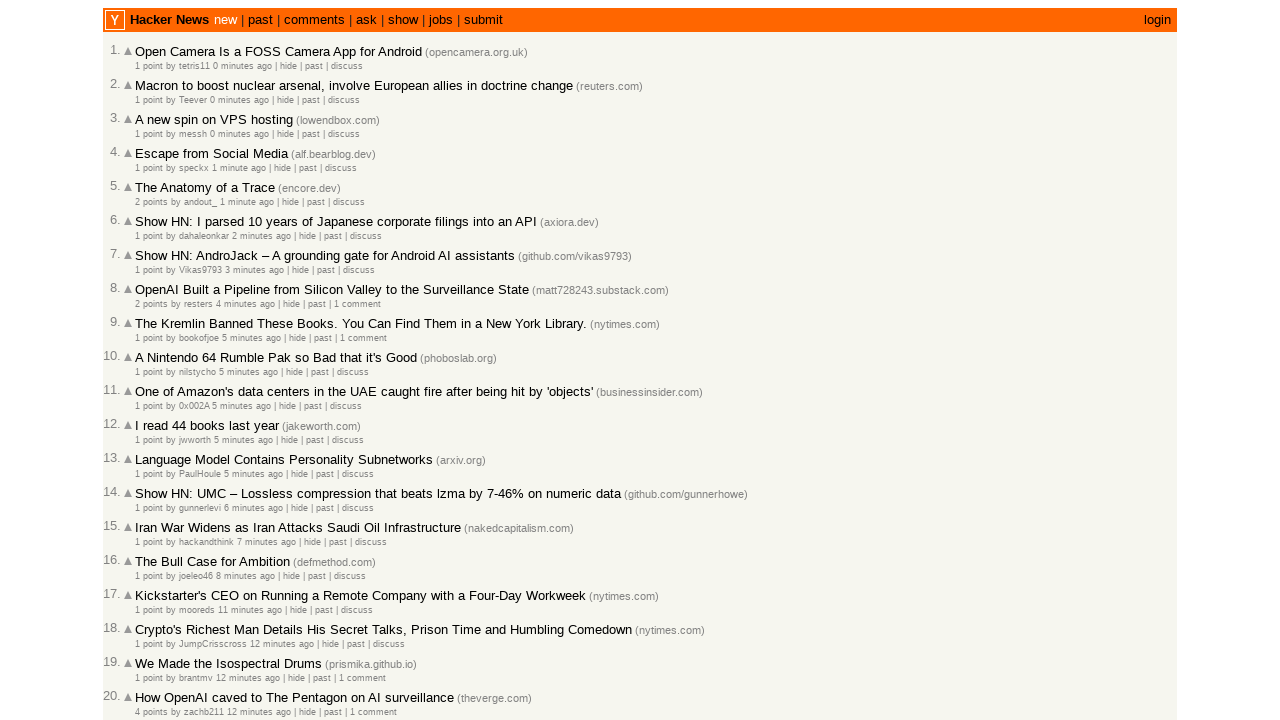

Added post with age '6 minutes ago' (6 minutes). Total posts collected: 14
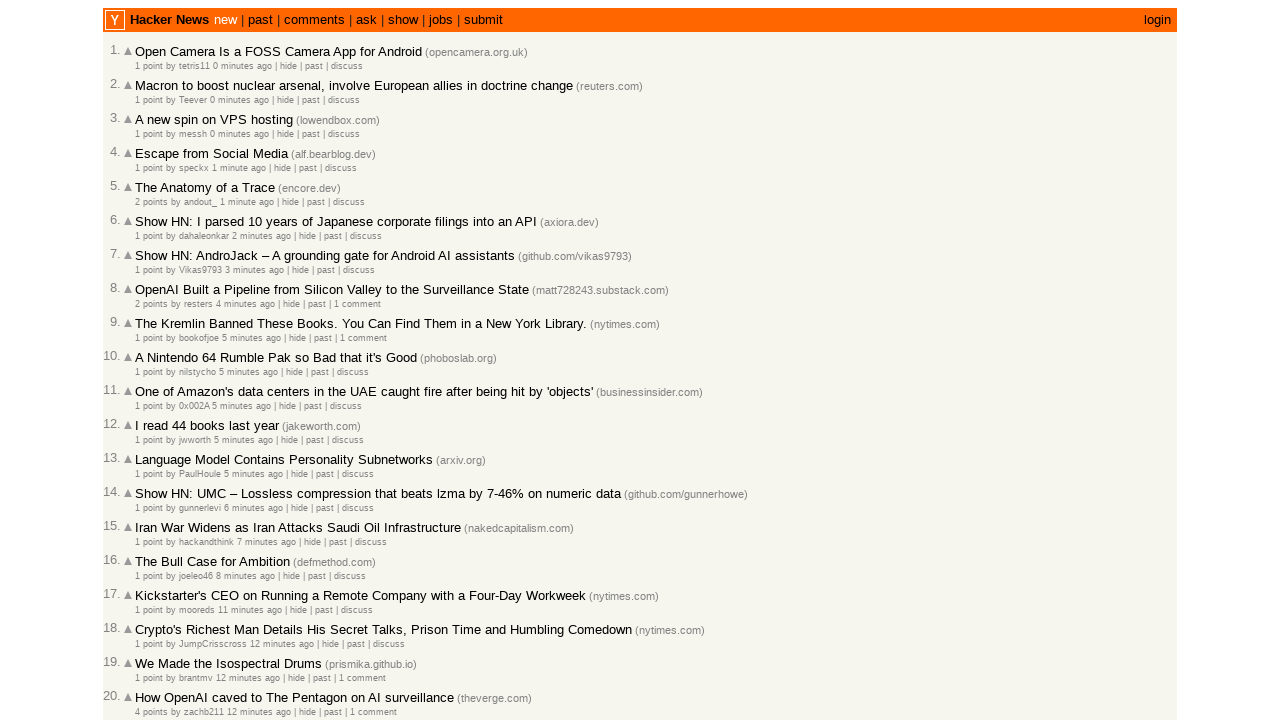

Extracted age text '7 minutes ago' for article
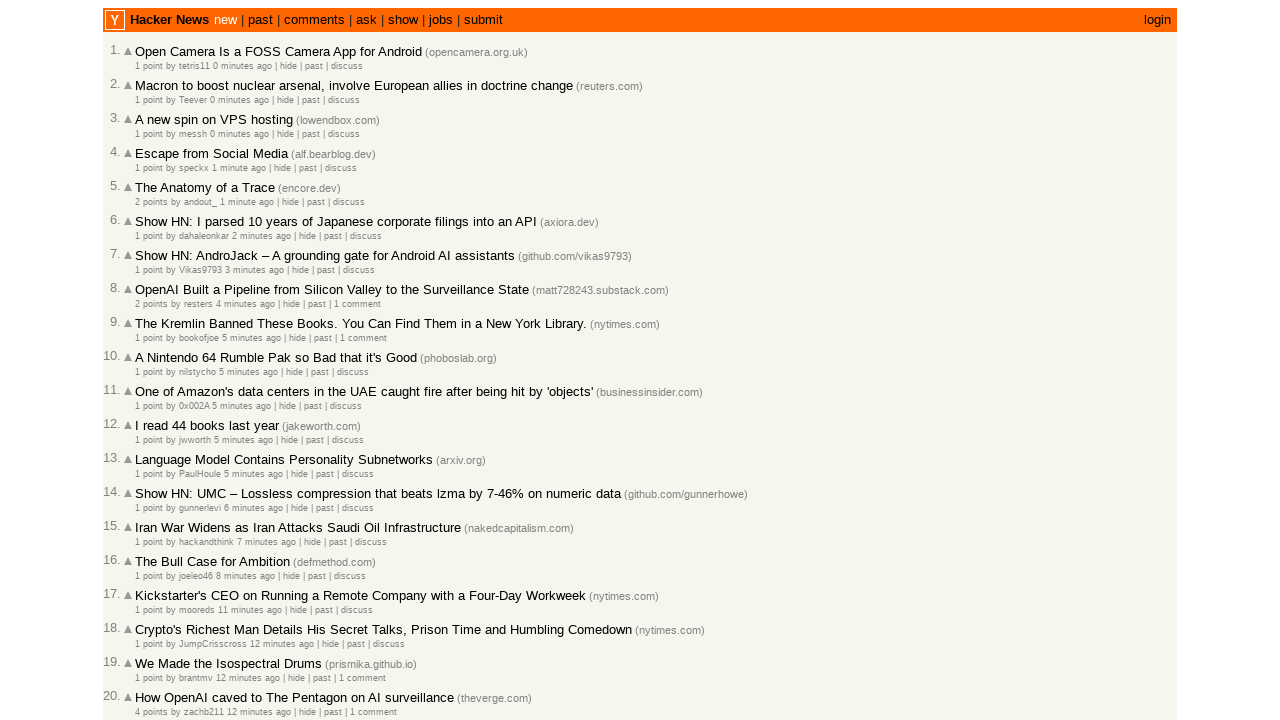

Added post with age '7 minutes ago' (7 minutes). Total posts collected: 15
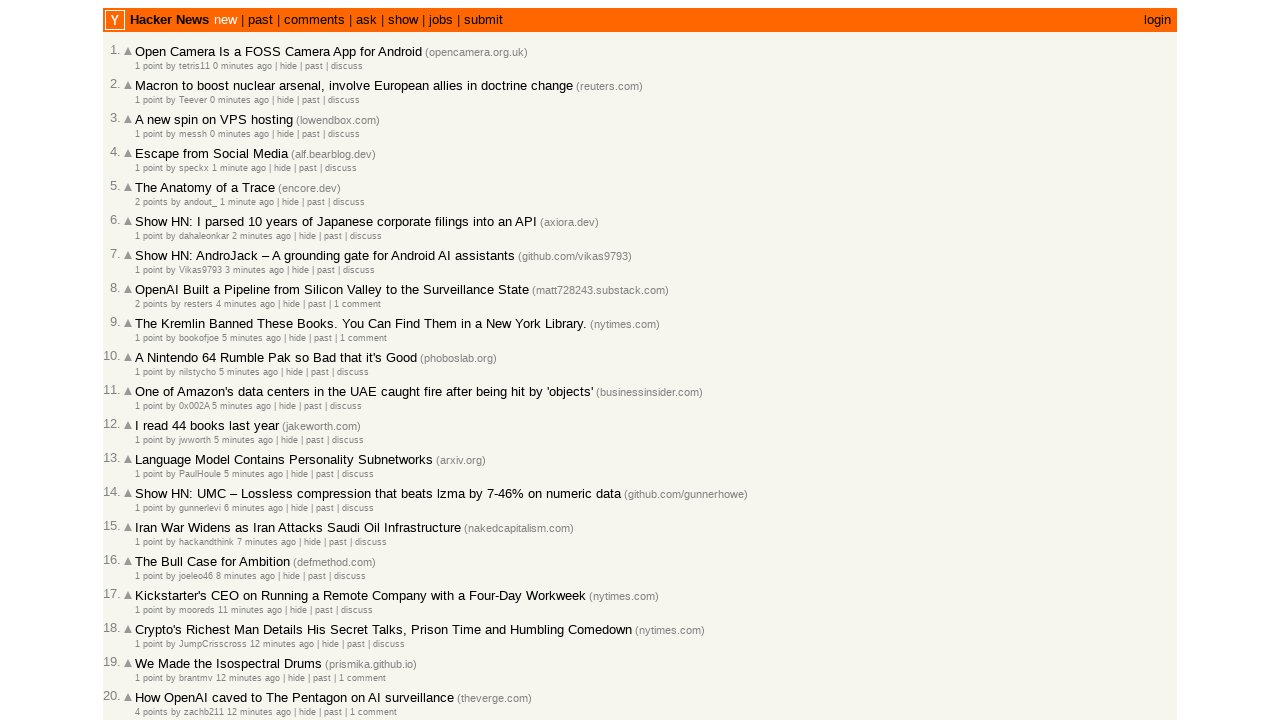

Extracted age text '8 minutes ago' for article
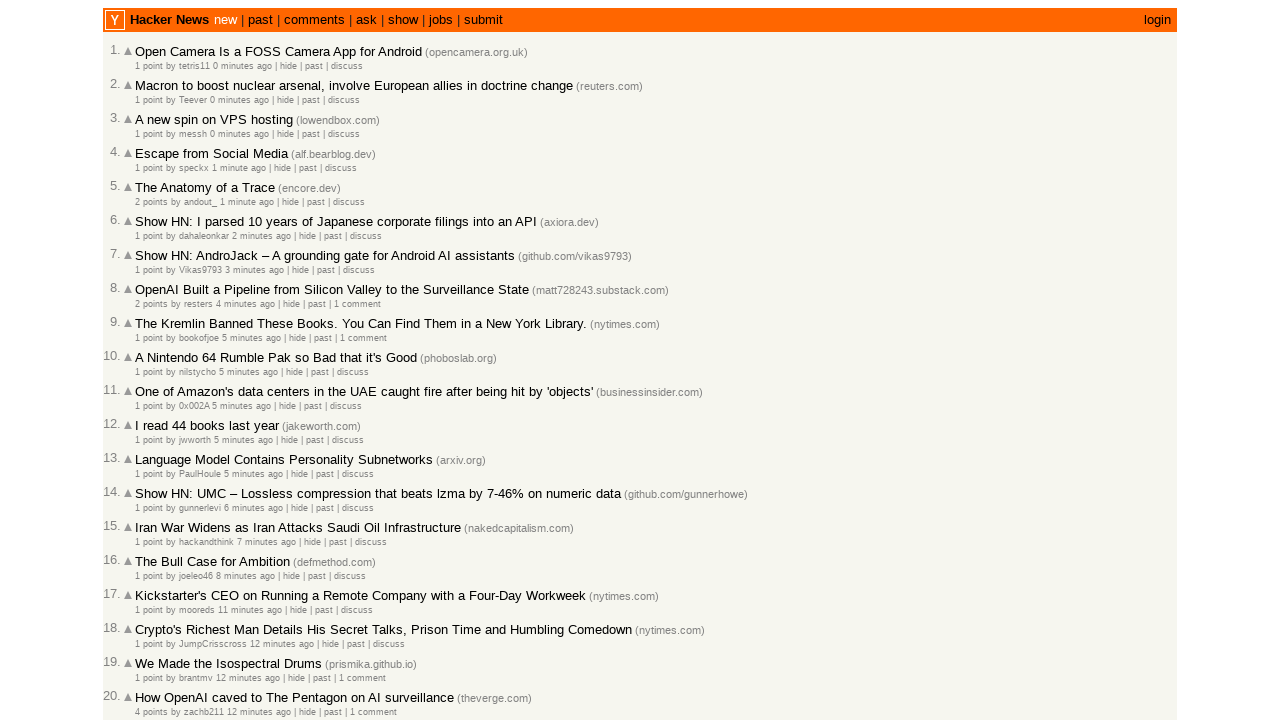

Added post with age '8 minutes ago' (8 minutes). Total posts collected: 16
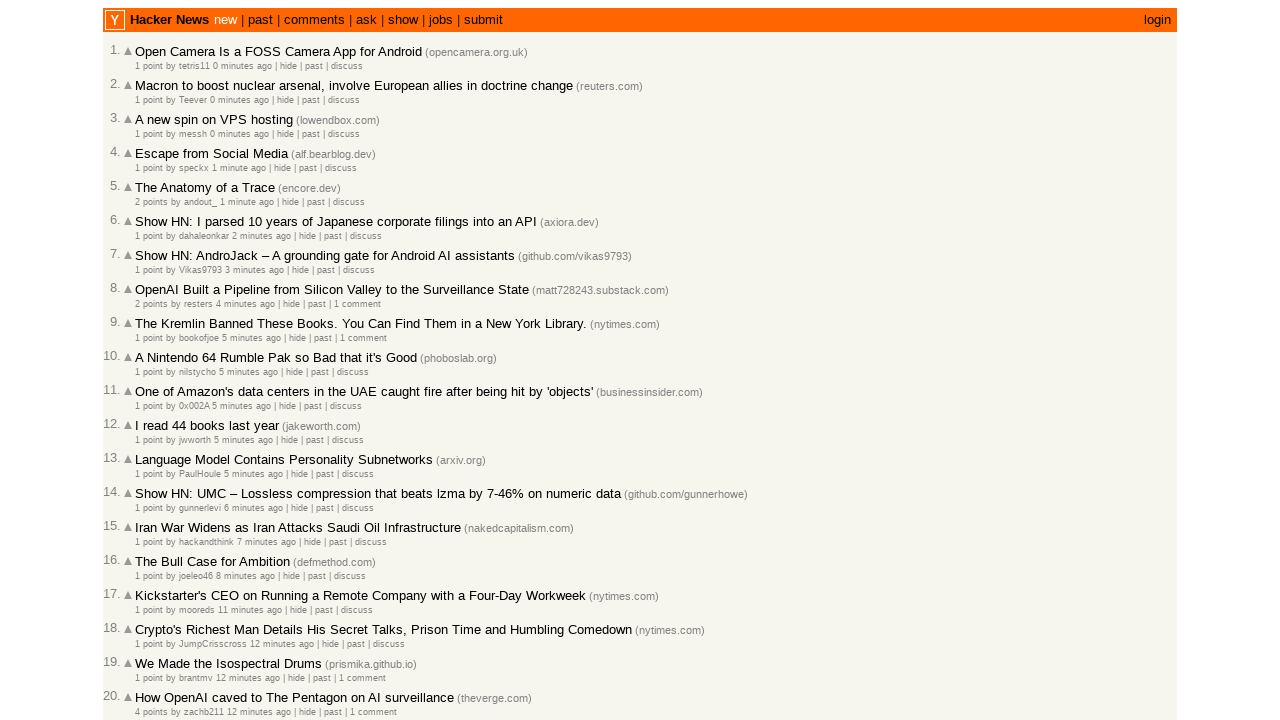

Extracted age text '11 minutes ago' for article
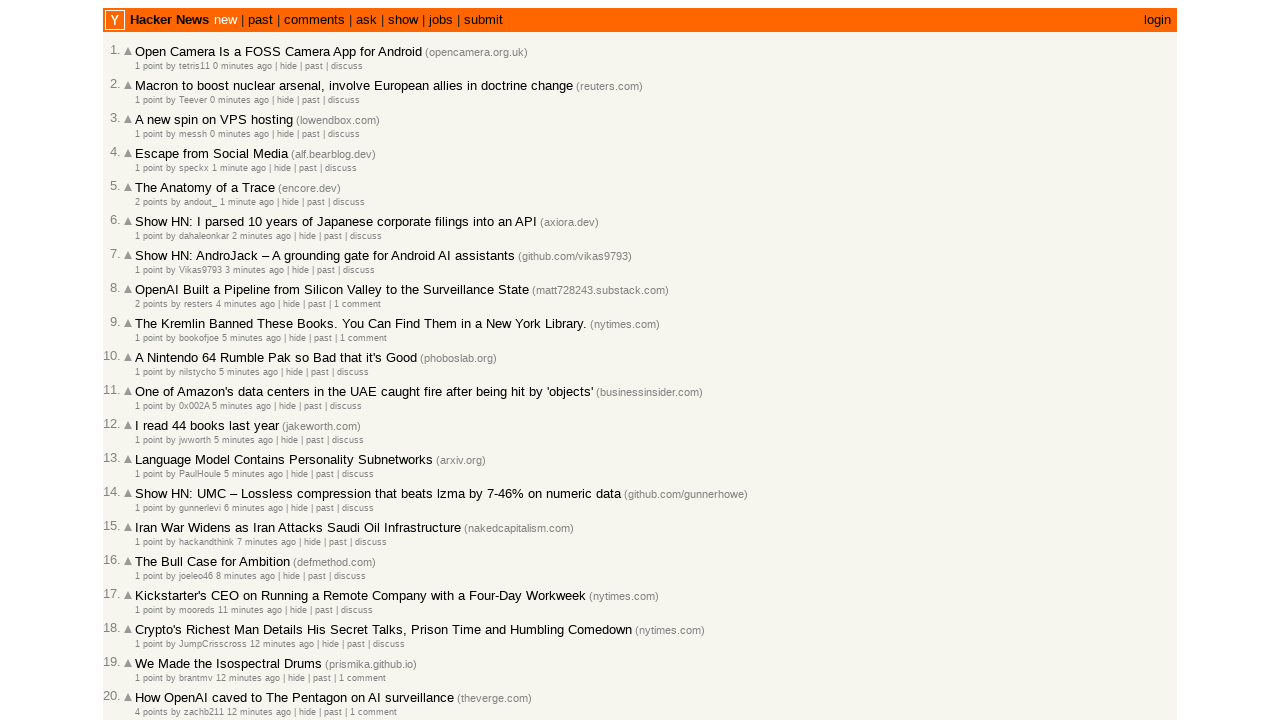

Added post with age '11 minutes ago' (11 minutes). Total posts collected: 17
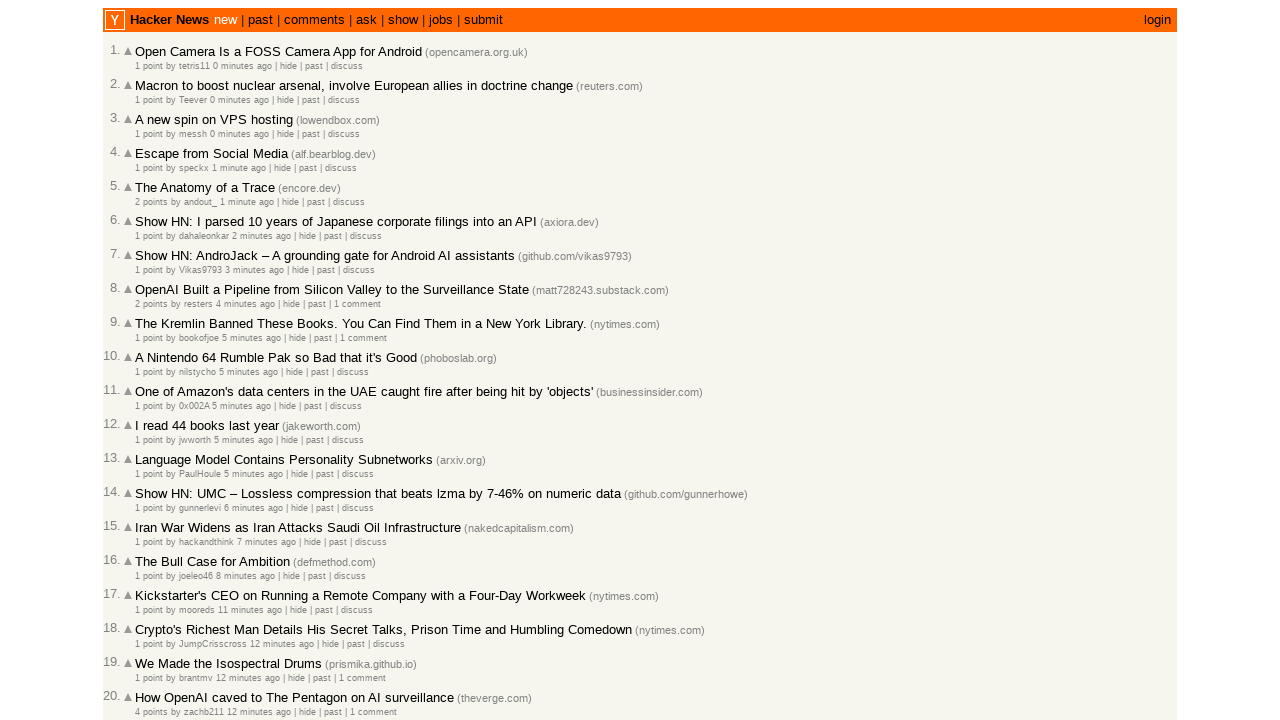

Extracted age text '12 minutes ago' for article
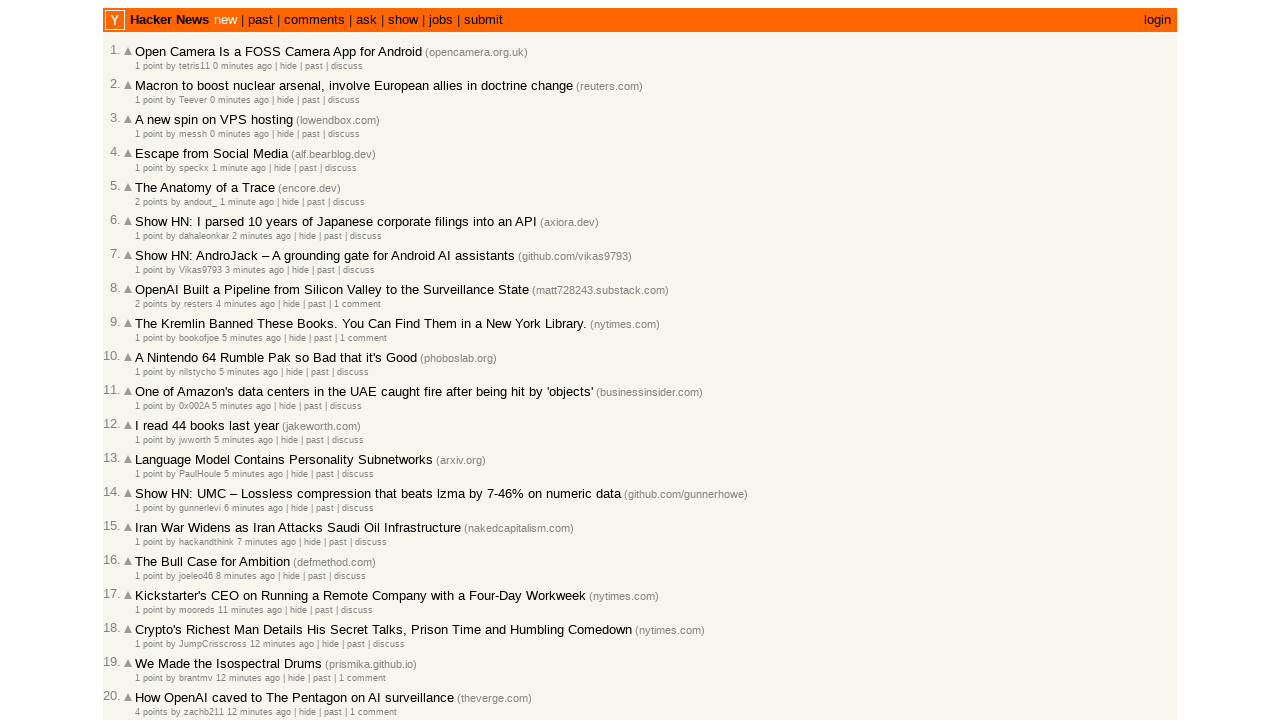

Added post with age '12 minutes ago' (12 minutes). Total posts collected: 18
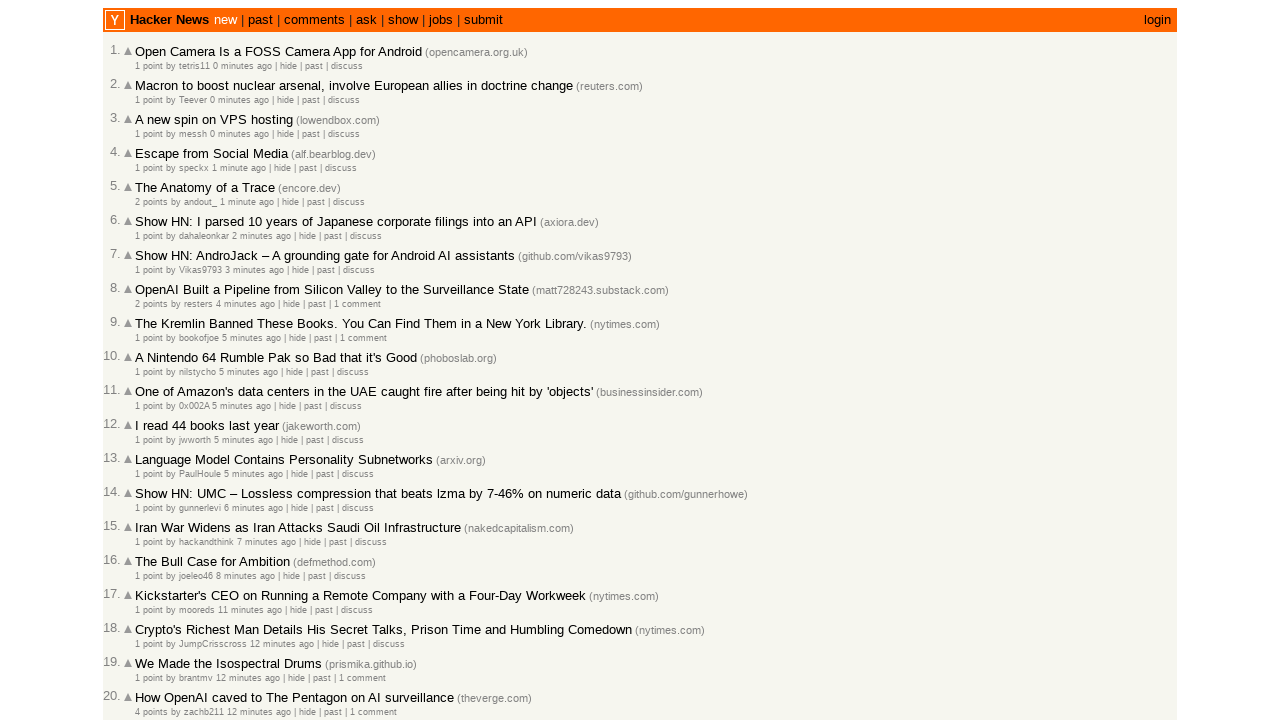

Extracted age text '12 minutes ago' for article
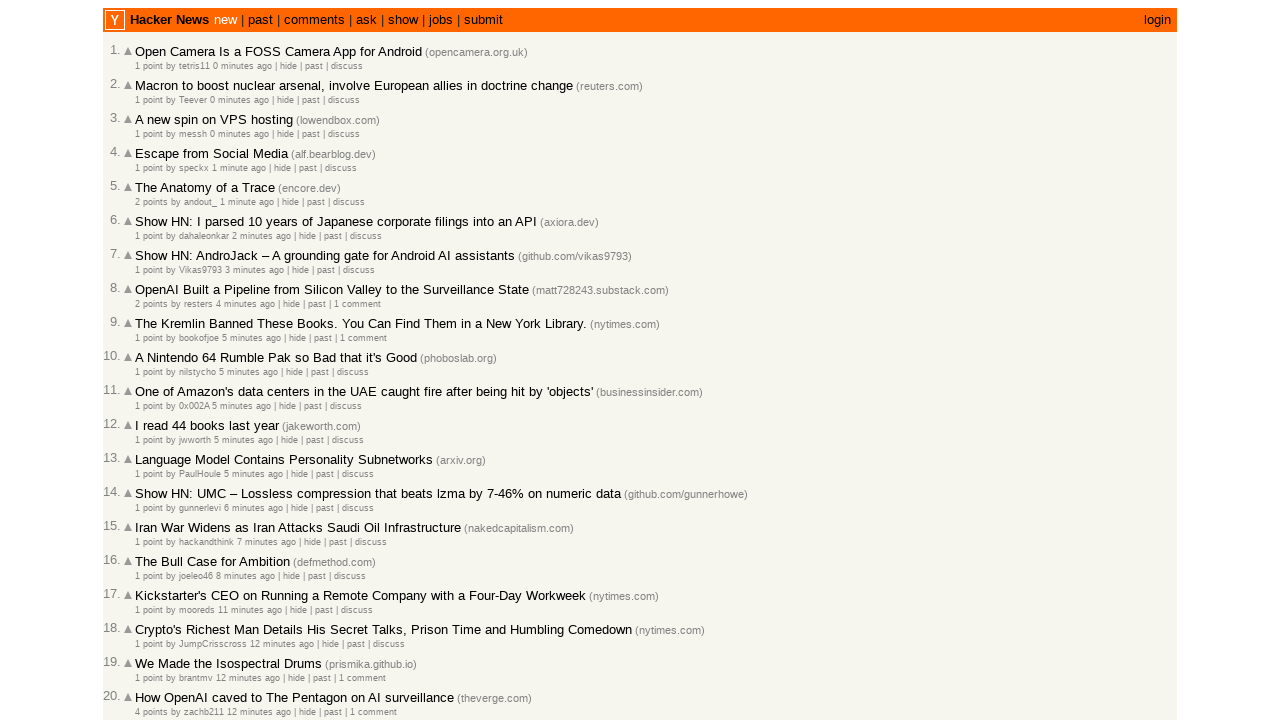

Added post with age '12 minutes ago' (12 minutes). Total posts collected: 19
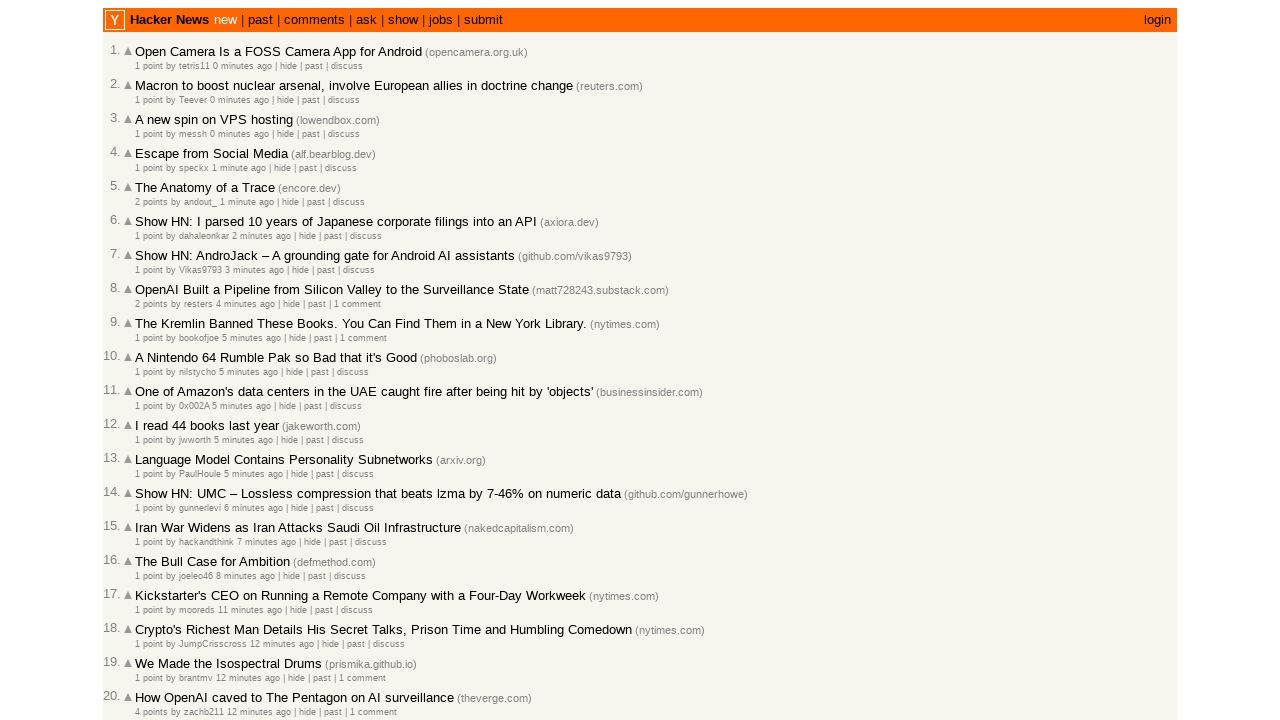

Extracted age text '12 minutes ago' for article
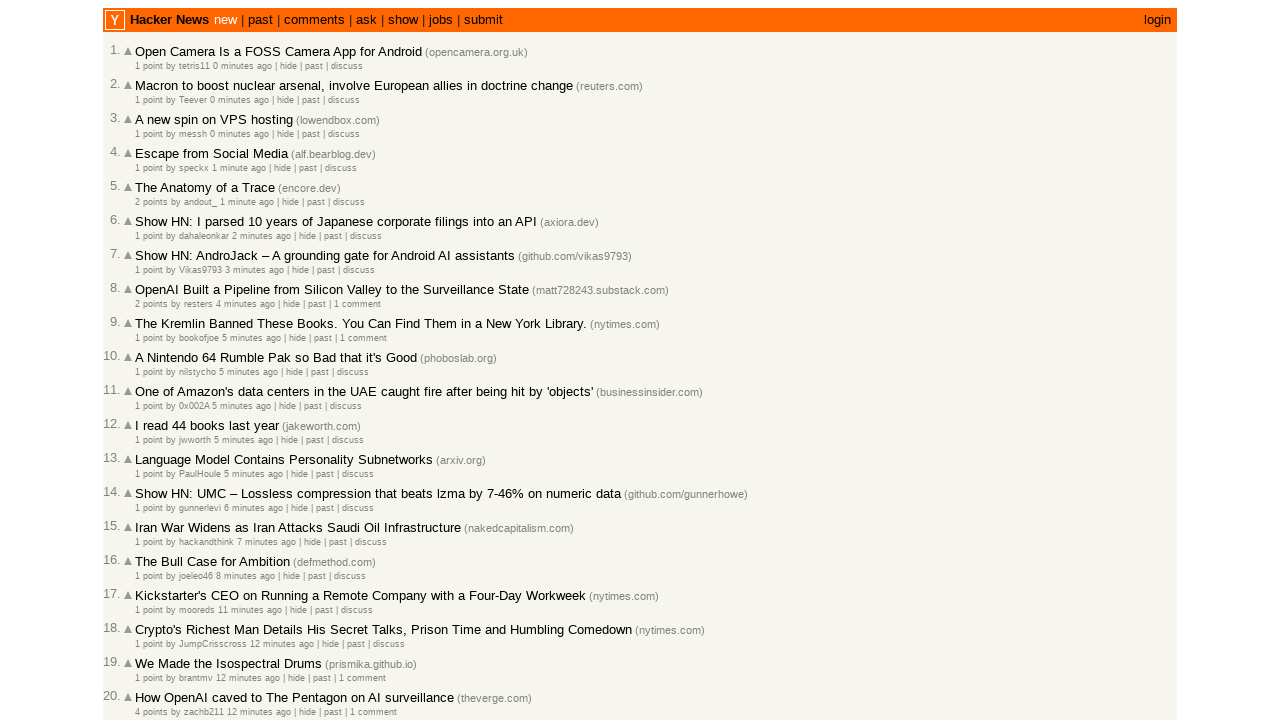

Added post with age '12 minutes ago' (12 minutes). Total posts collected: 20
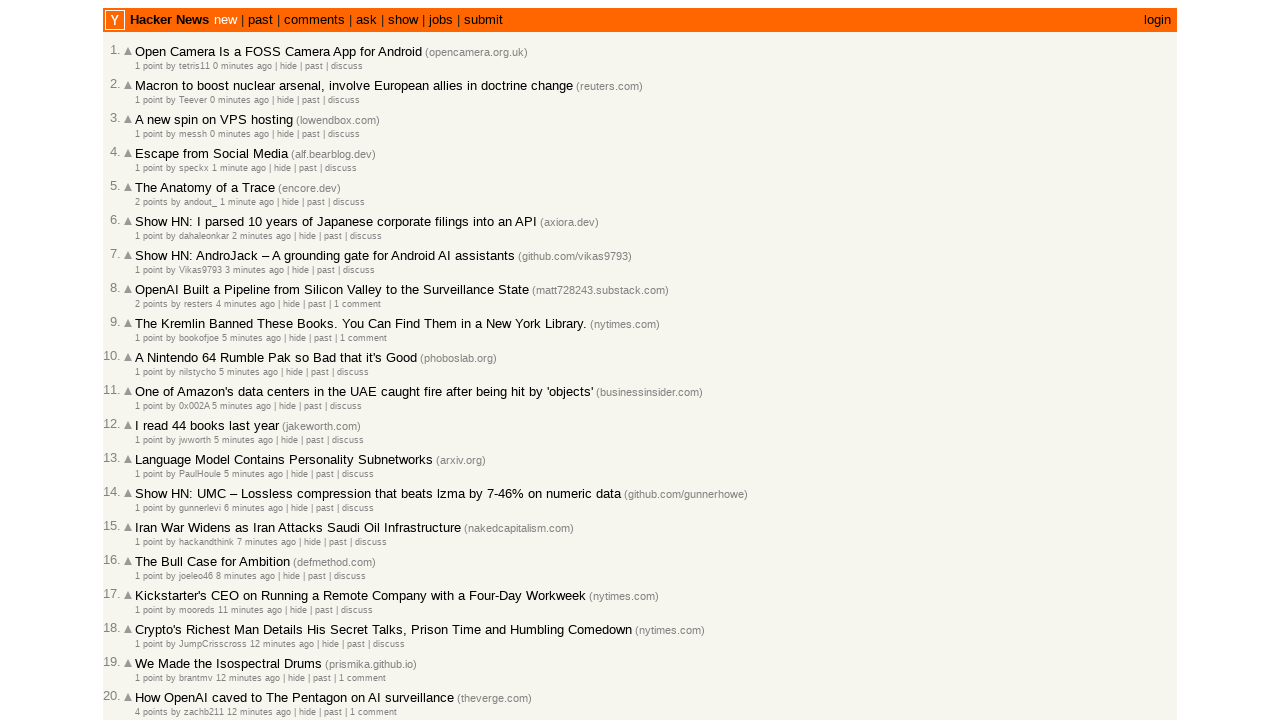

Extracted age text '13 minutes ago' for article
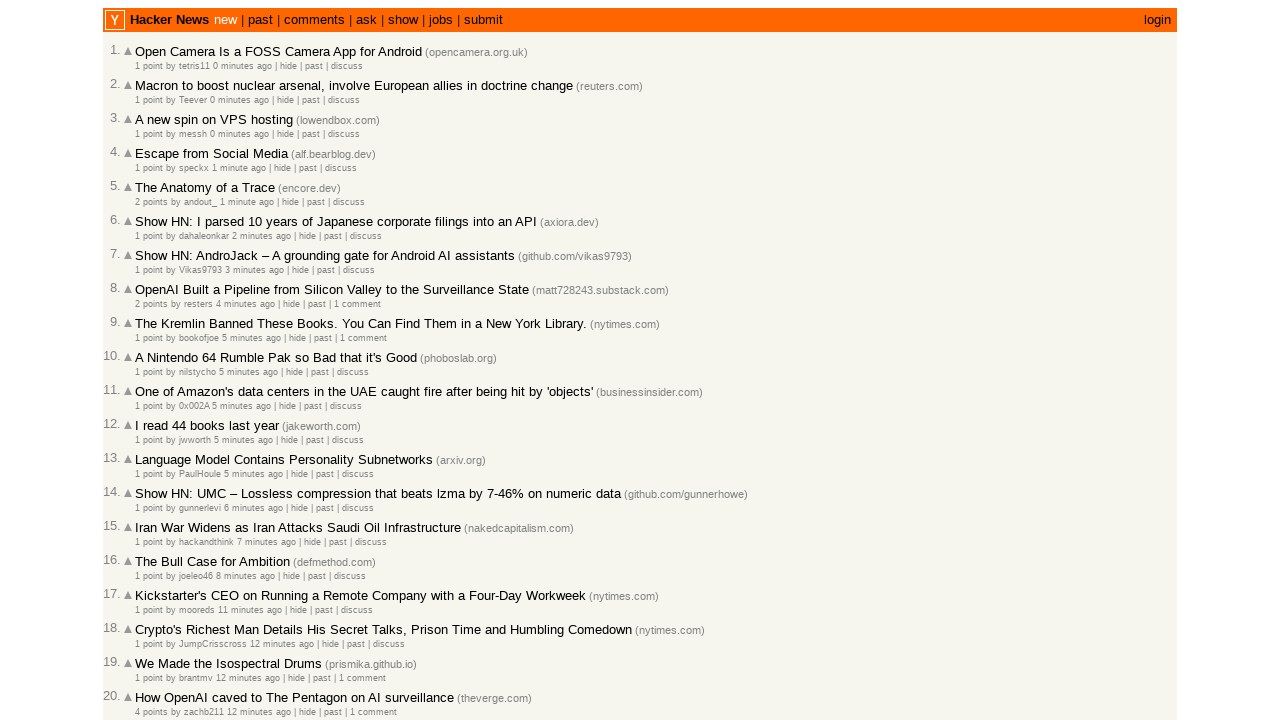

Added post with age '13 minutes ago' (13 minutes). Total posts collected: 21
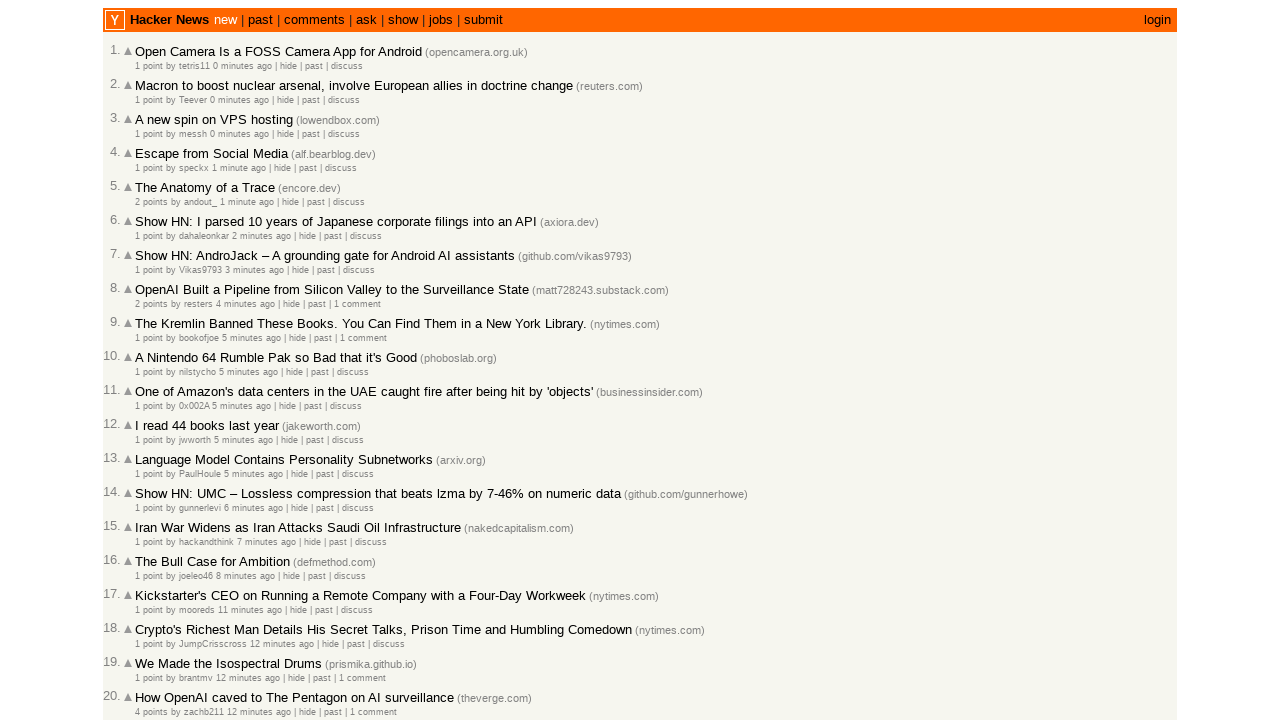

Extracted age text '13 minutes ago' for article
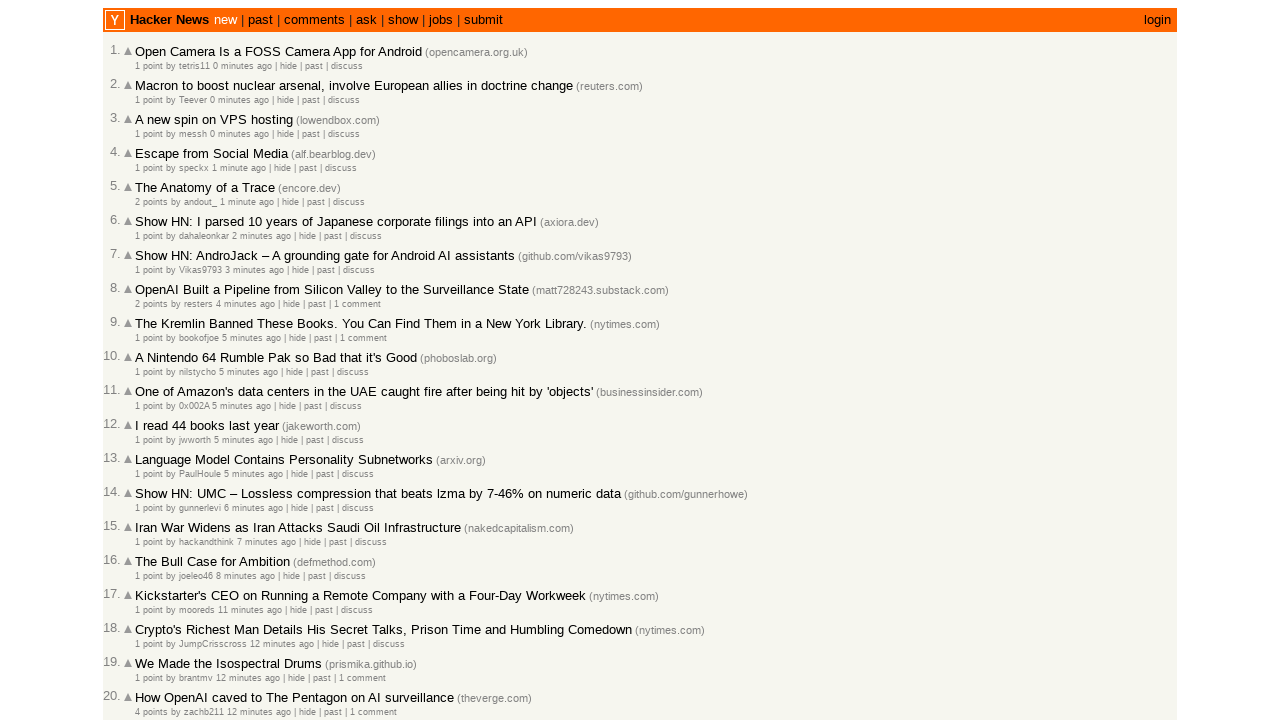

Added post with age '13 minutes ago' (13 minutes). Total posts collected: 22
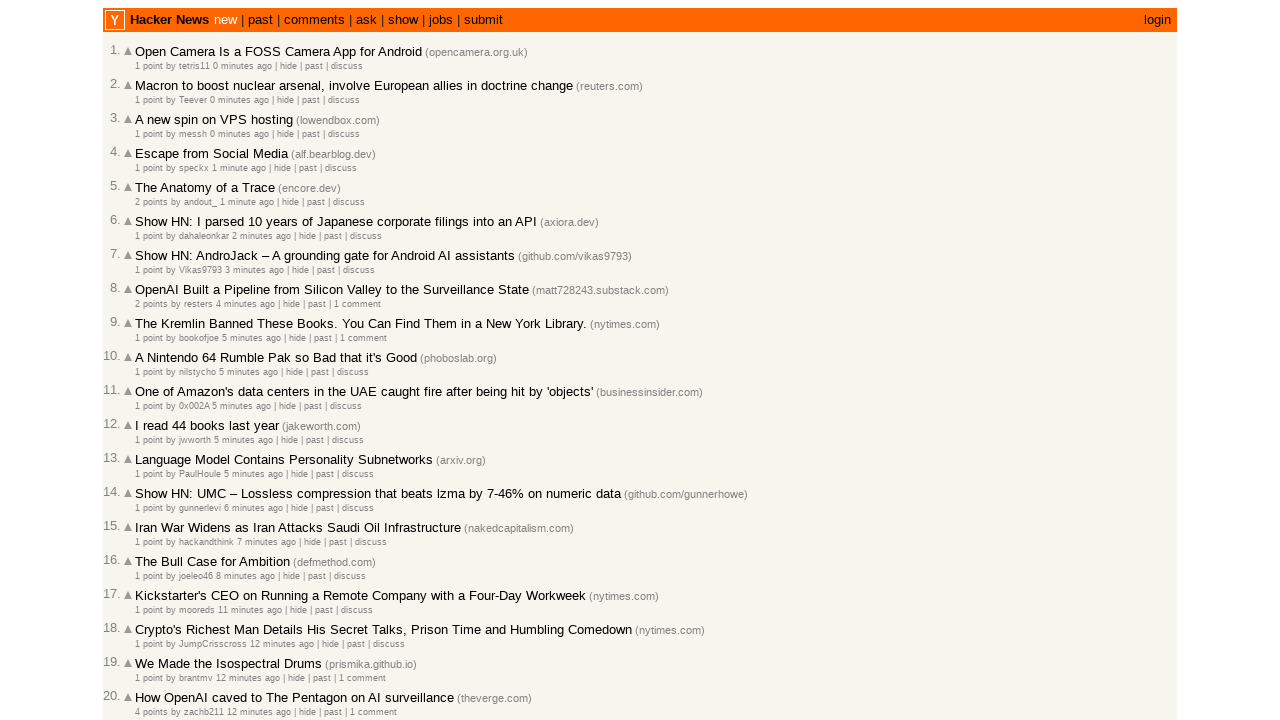

Extracted age text '15 minutes ago' for article
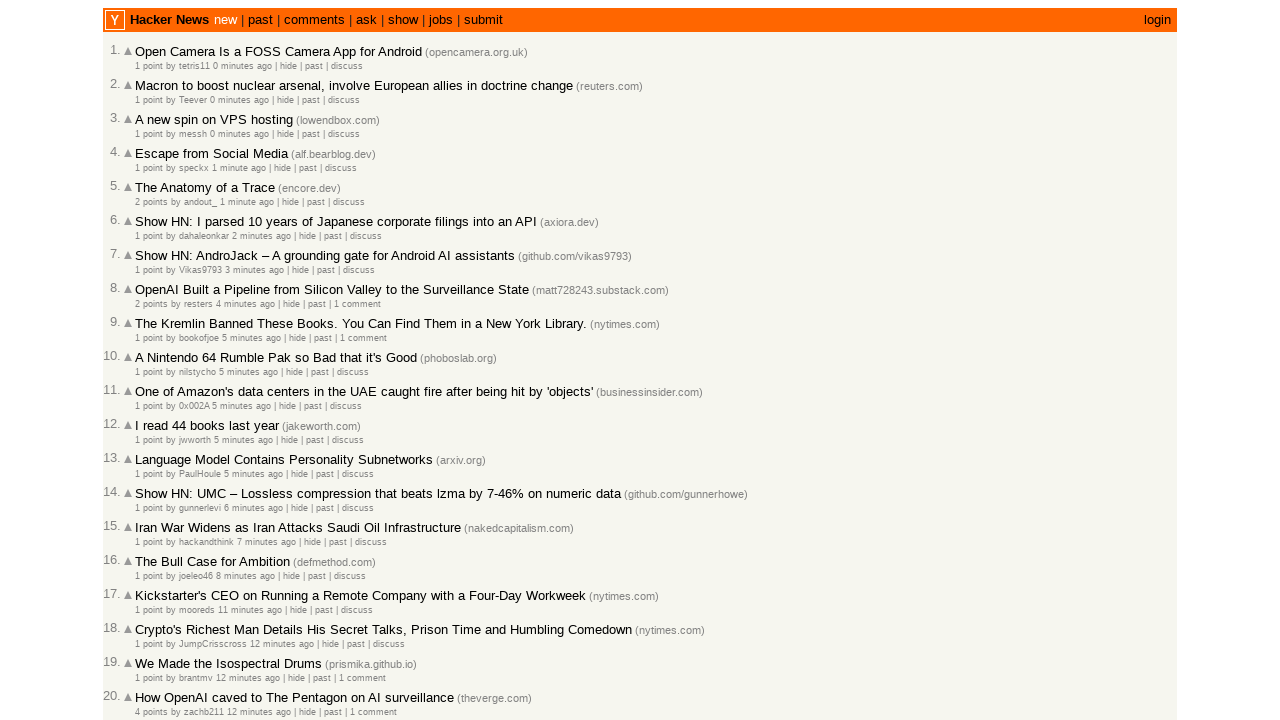

Added post with age '15 minutes ago' (15 minutes). Total posts collected: 23
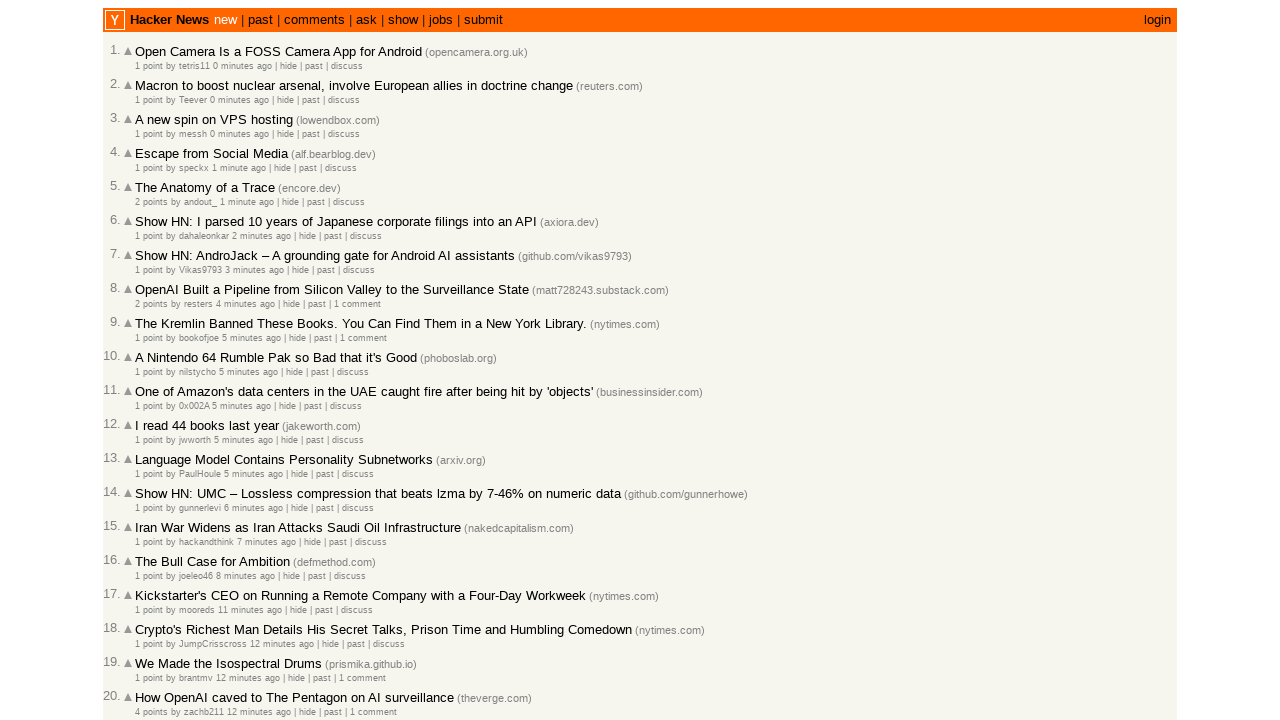

Extracted age text '15 minutes ago' for article
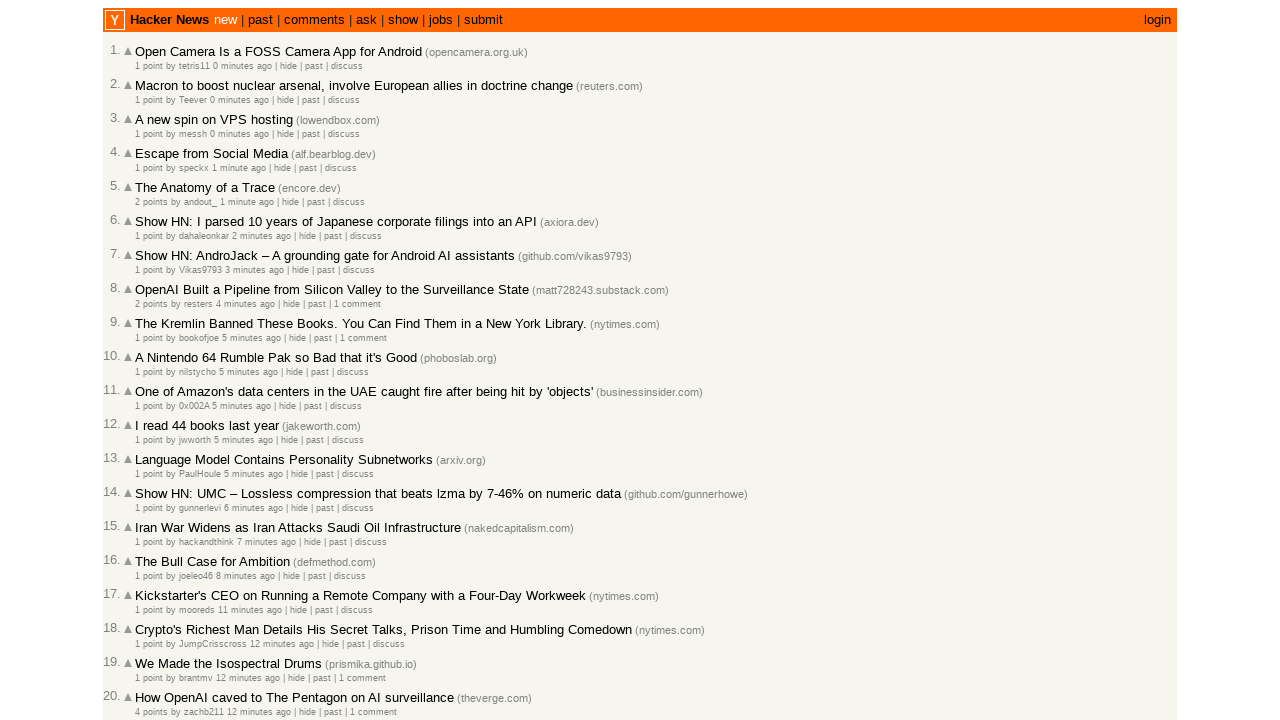

Added post with age '15 minutes ago' (15 minutes). Total posts collected: 24
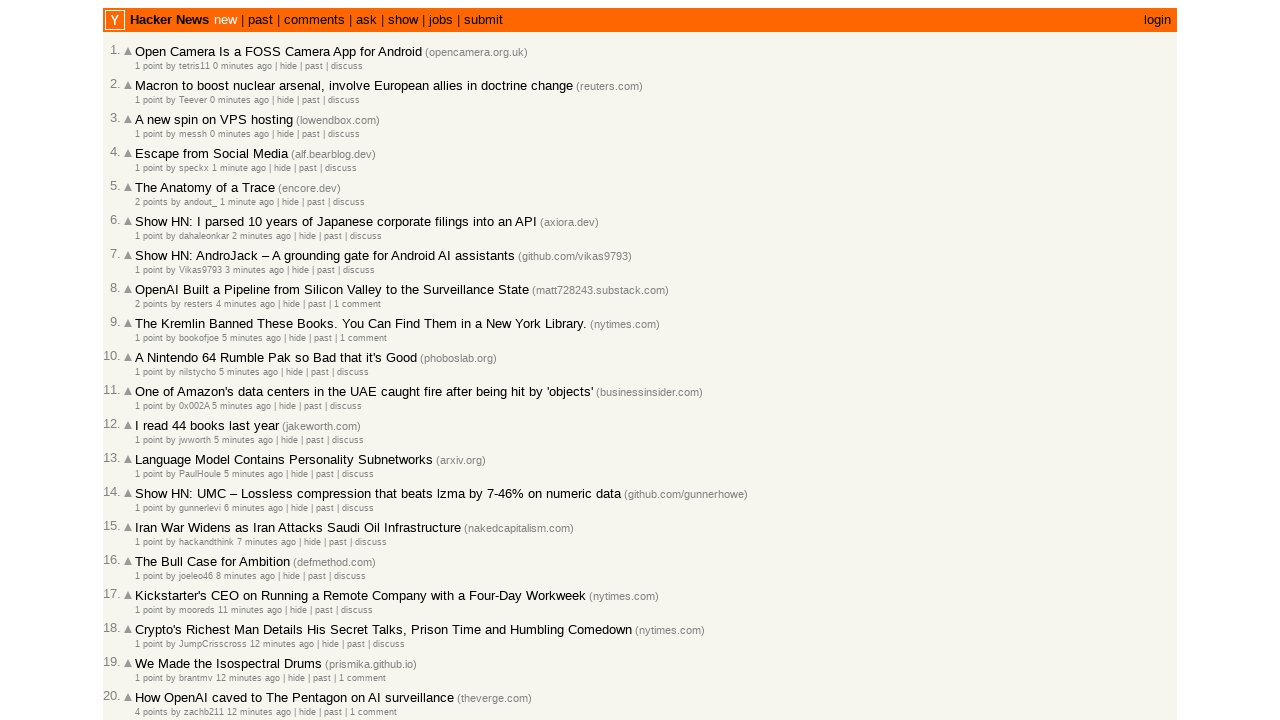

Extracted age text '16 minutes ago' for article
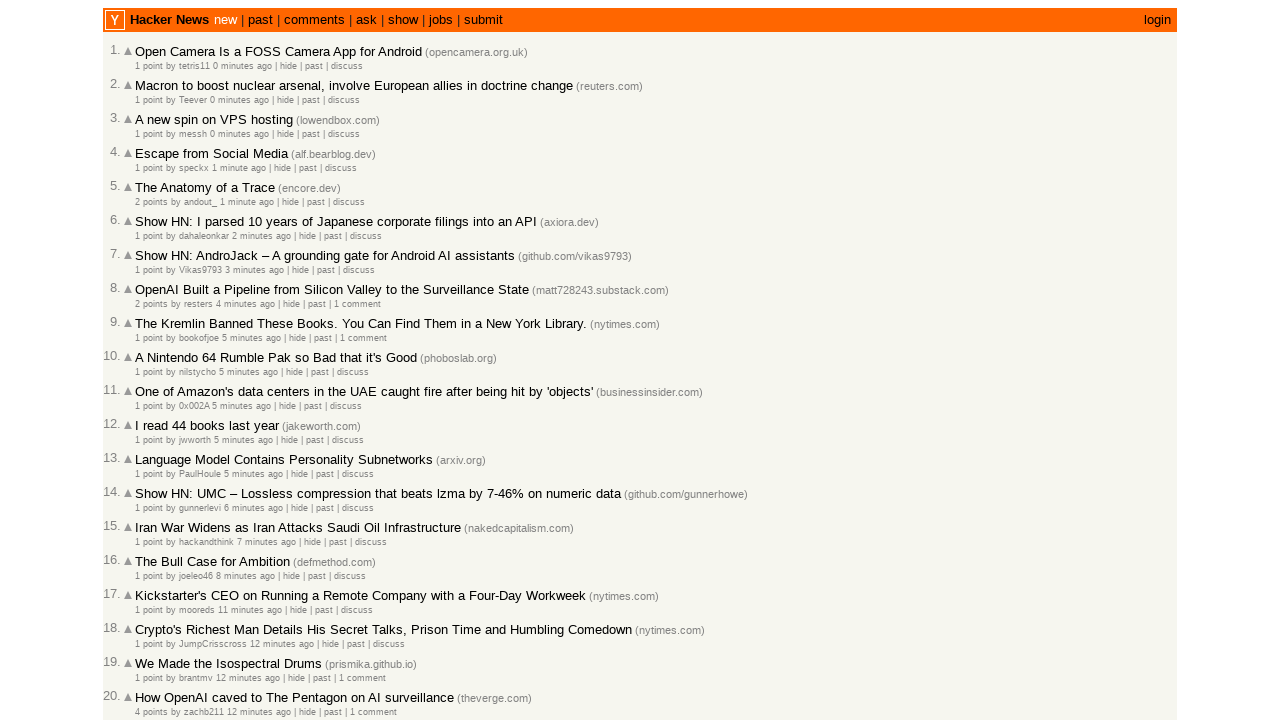

Added post with age '16 minutes ago' (16 minutes). Total posts collected: 25
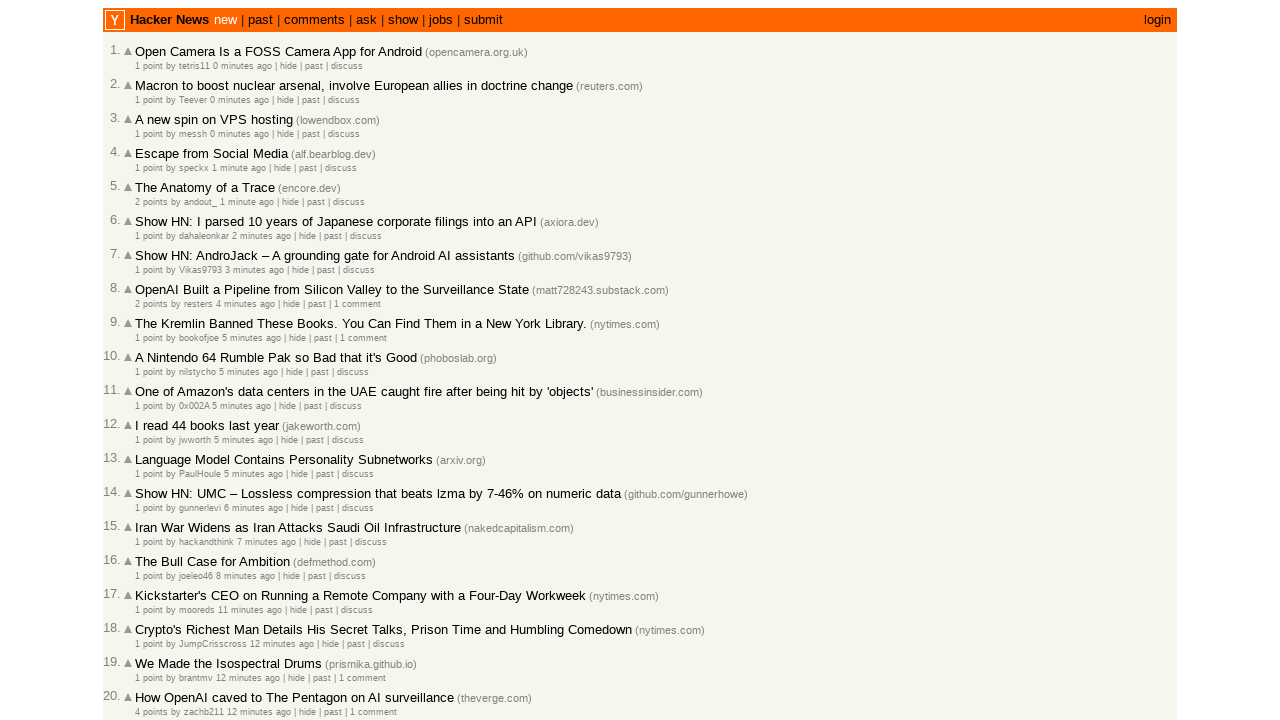

Extracted age text '18 minutes ago' for article
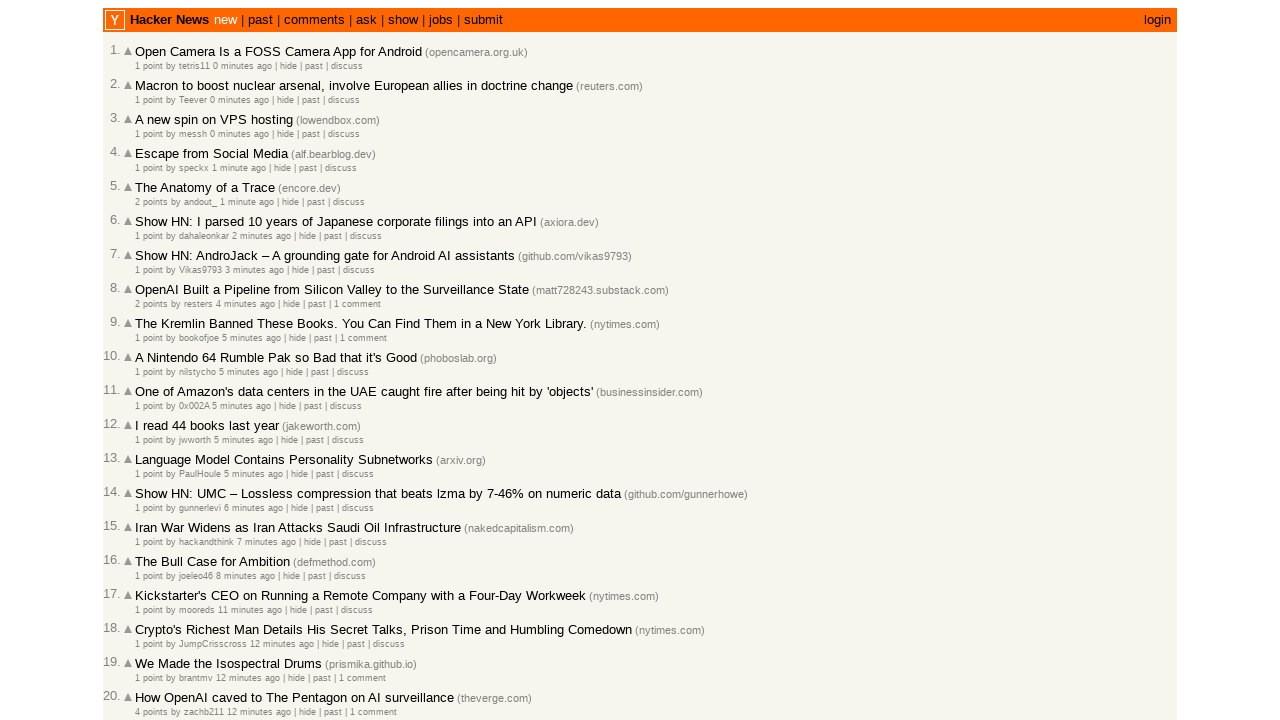

Added post with age '18 minutes ago' (18 minutes). Total posts collected: 26
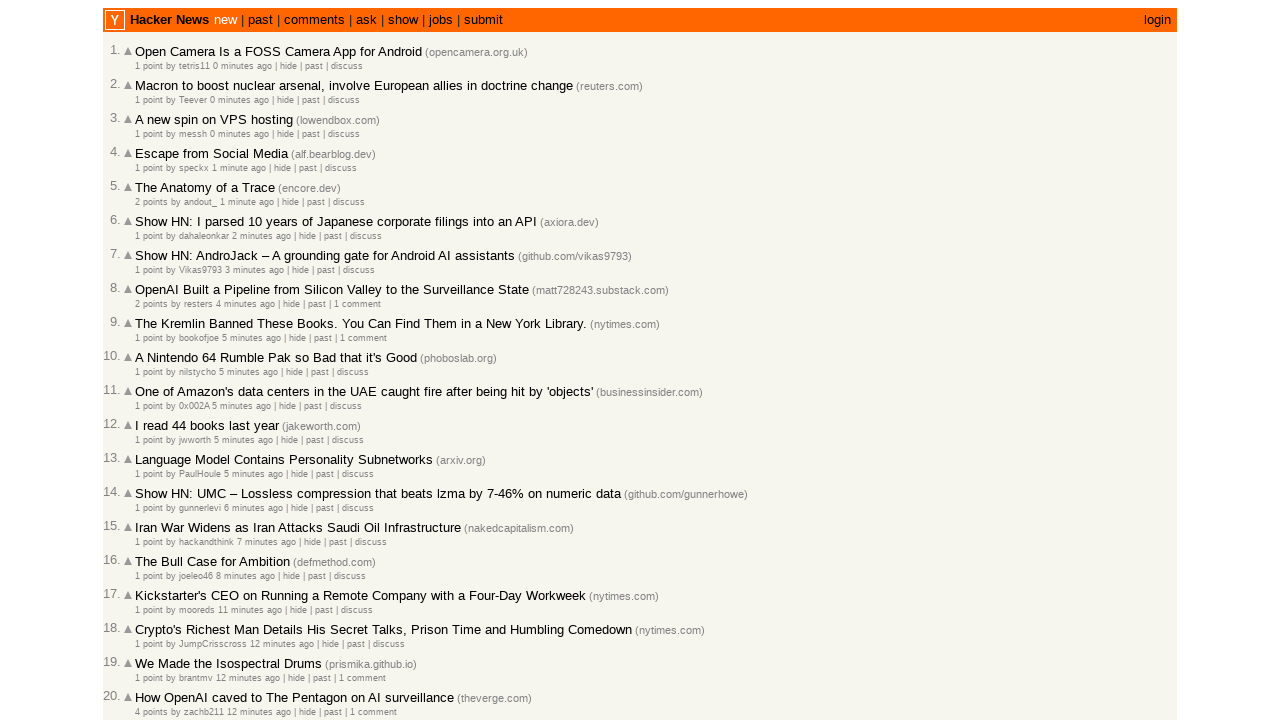

Extracted age text '18 minutes ago' for article
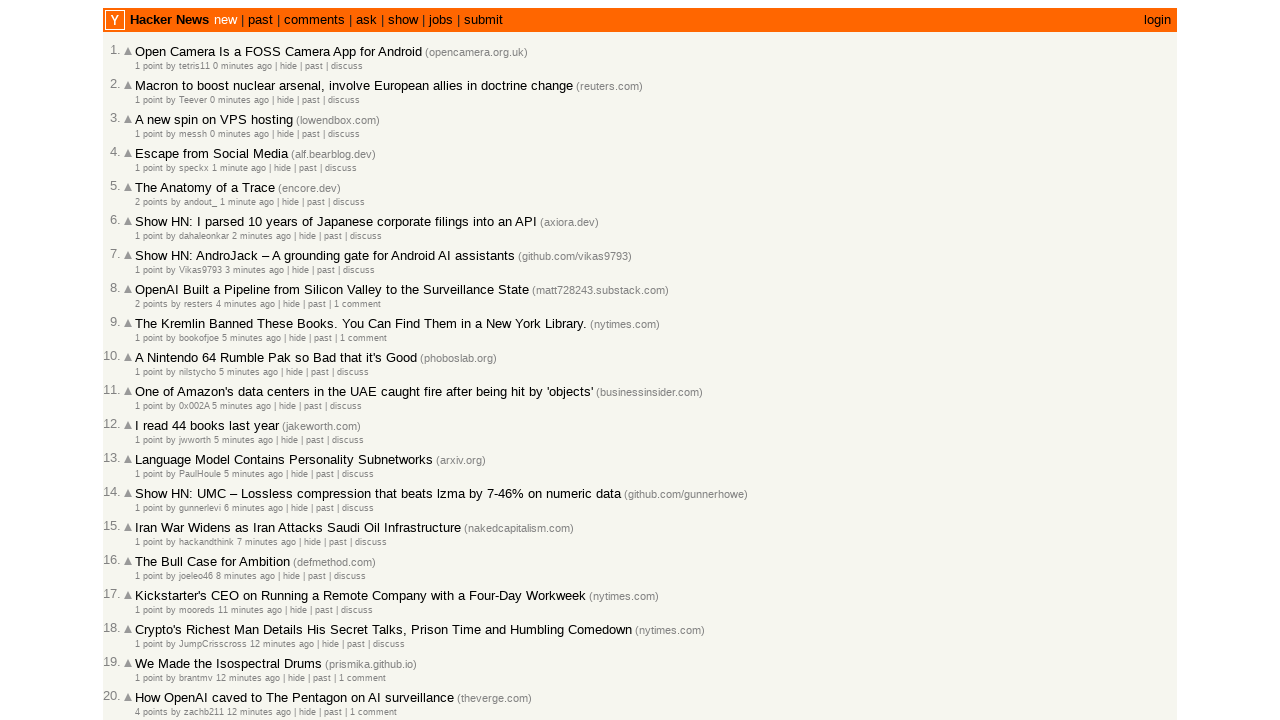

Added post with age '18 minutes ago' (18 minutes). Total posts collected: 27
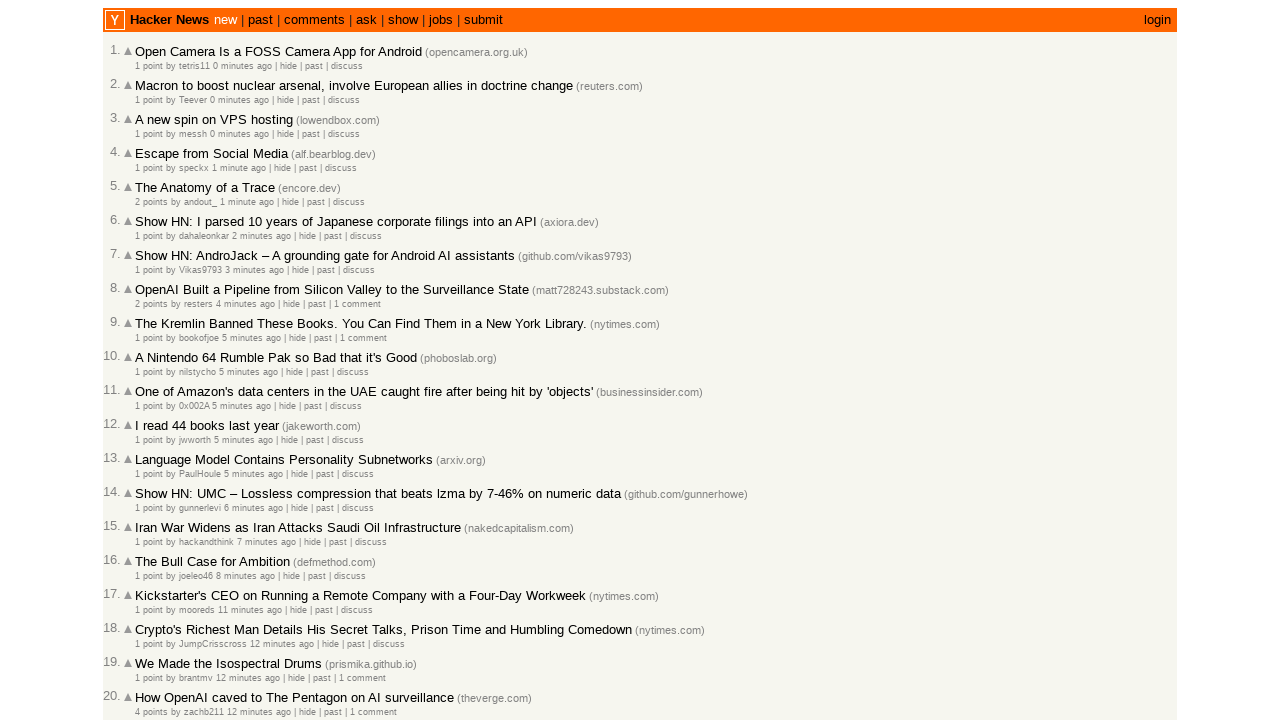

Extracted age text '18 minutes ago' for article
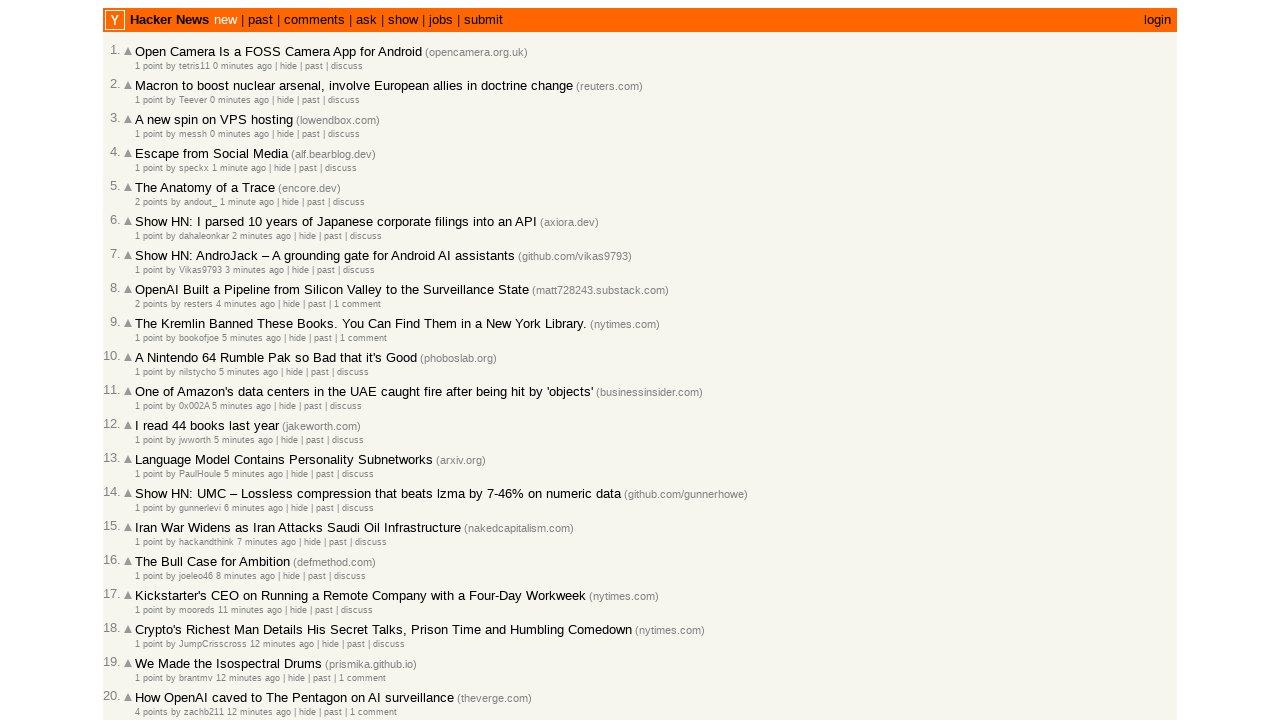

Added post with age '18 minutes ago' (18 minutes). Total posts collected: 28
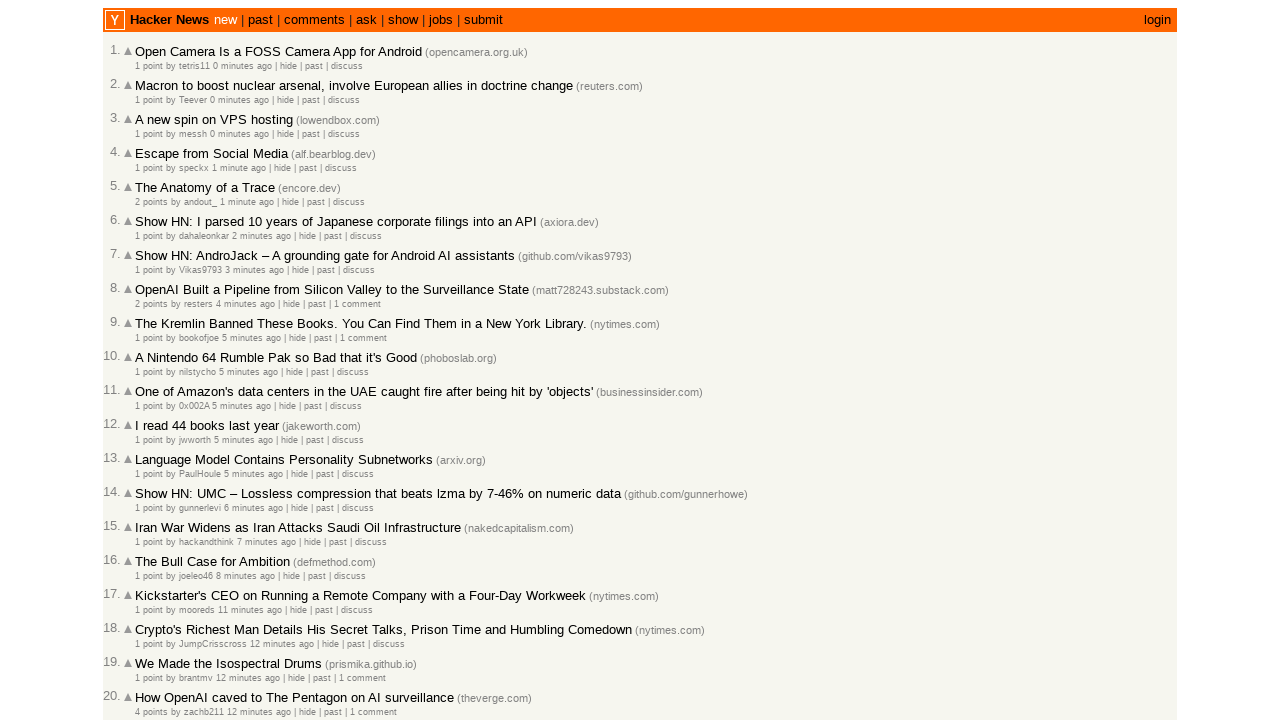

Extracted age text '18 minutes ago' for article
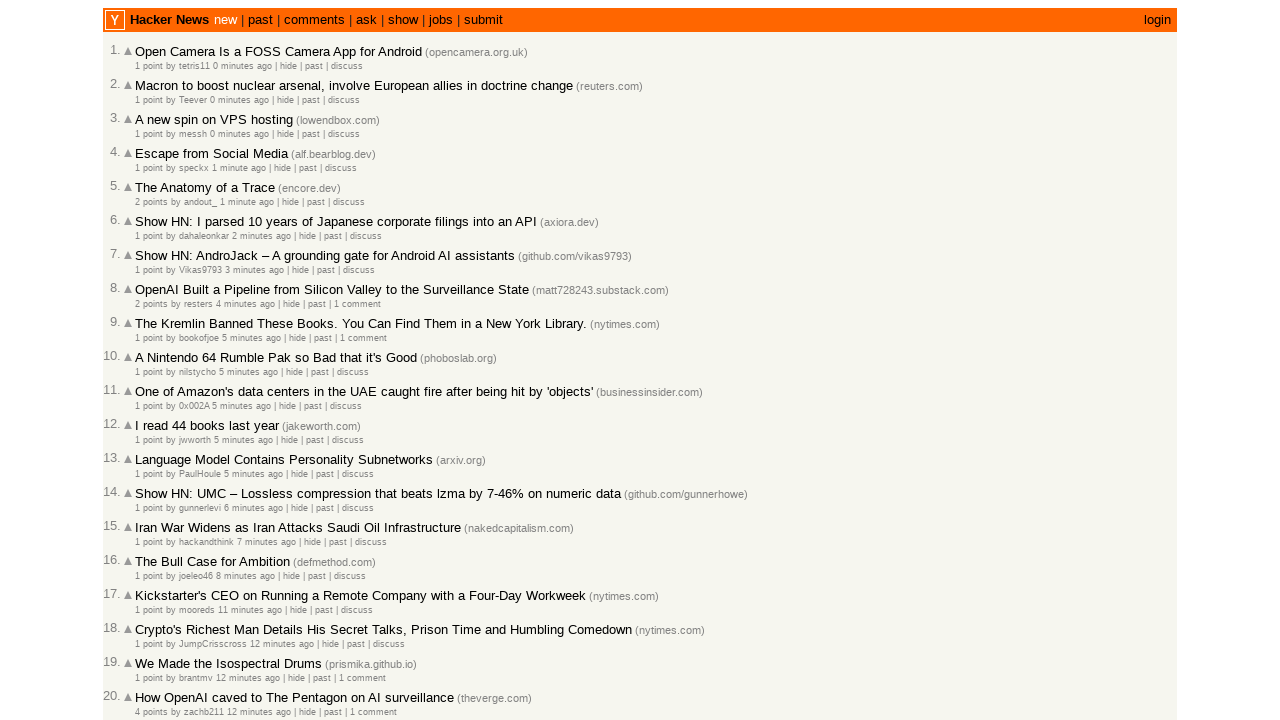

Added post with age '18 minutes ago' (18 minutes). Total posts collected: 29
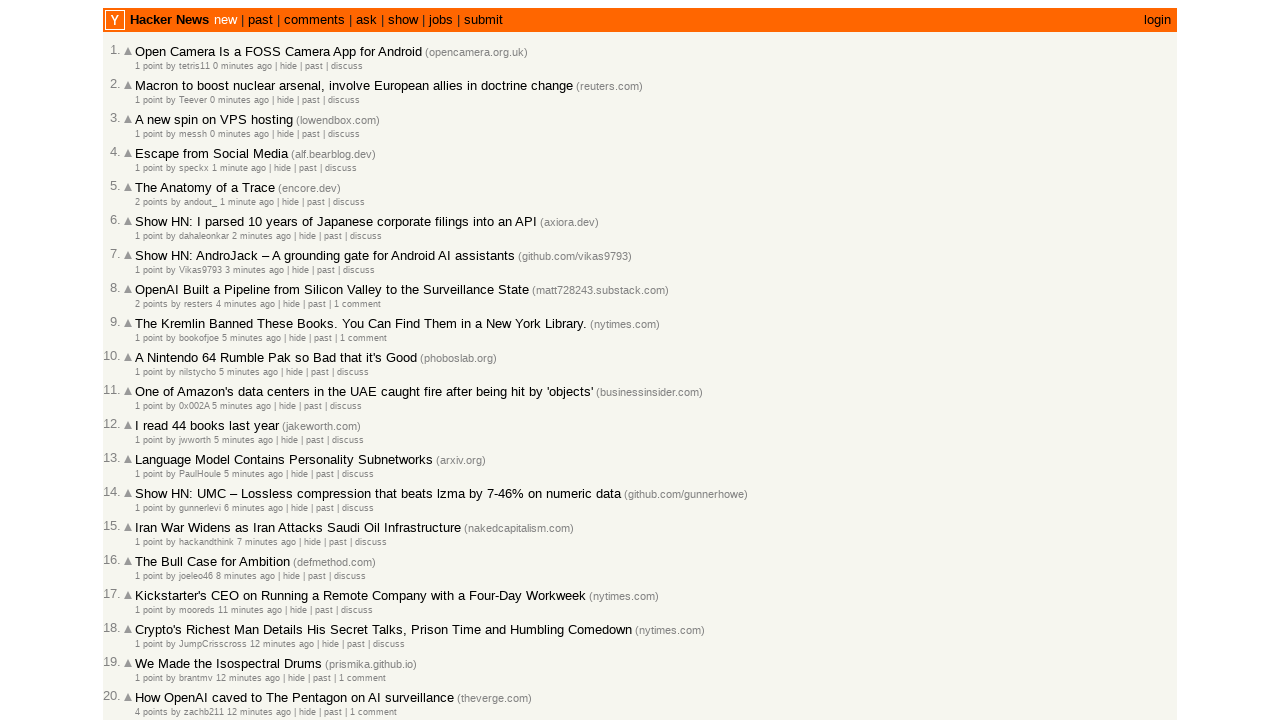

Extracted age text '18 minutes ago' for article
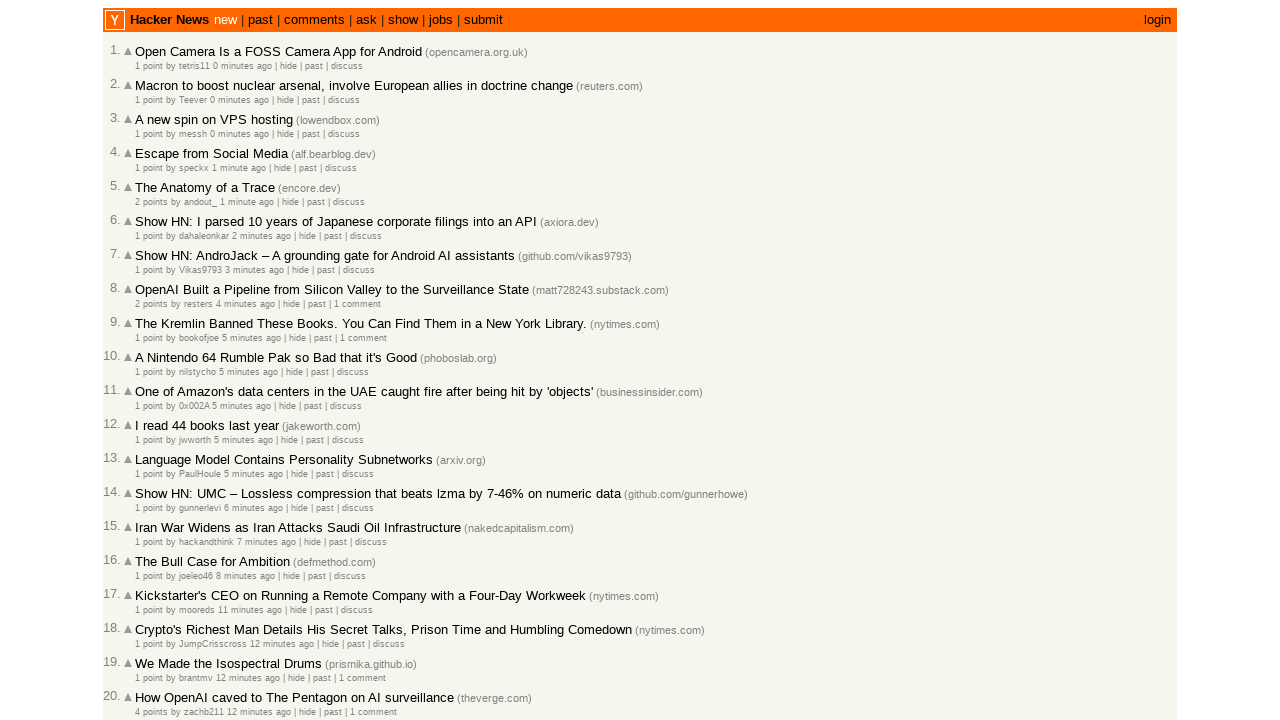

Added post with age '18 minutes ago' (18 minutes). Total posts collected: 30
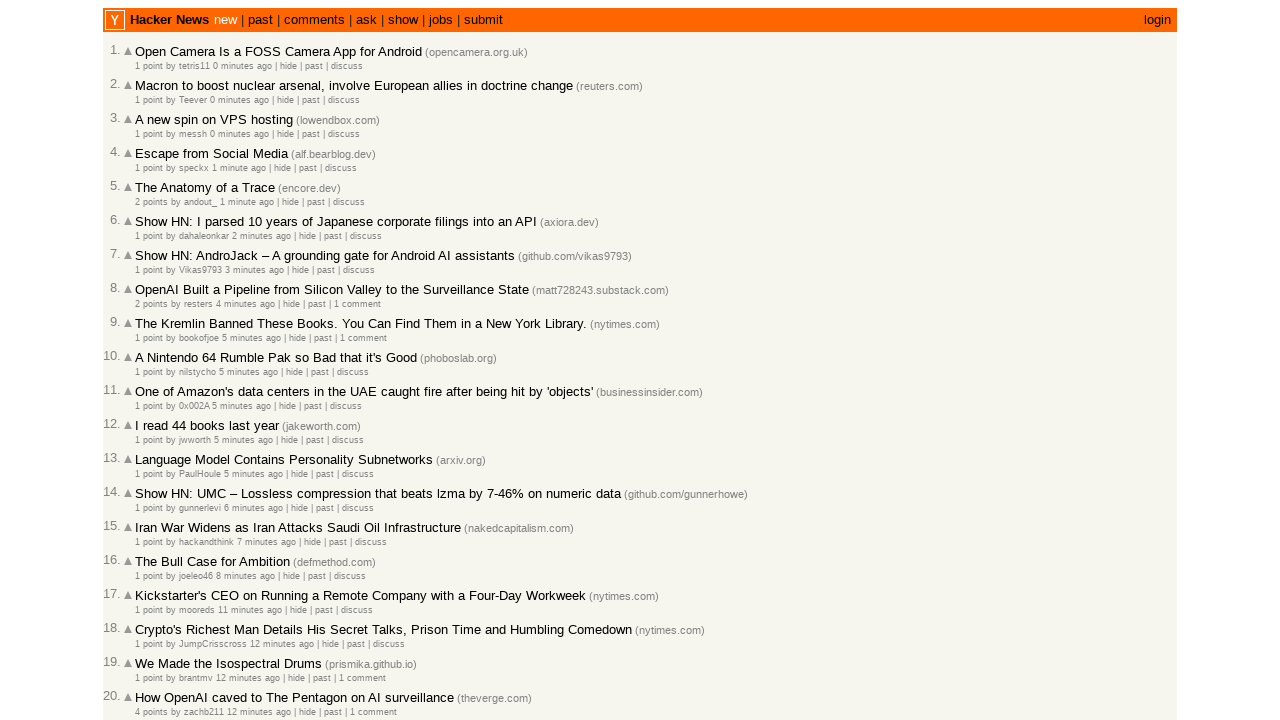

Clicked 'More' link to load next page at (149, 616) on a.morelink
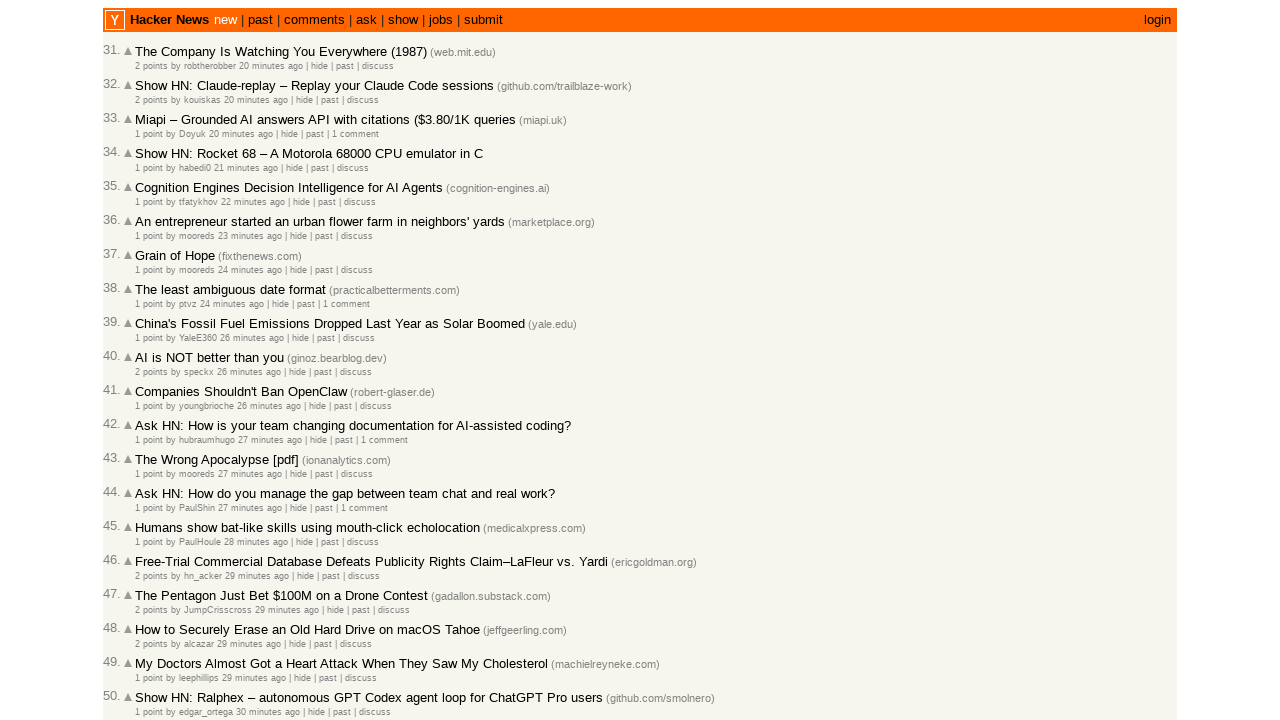

Waited for article rows to load on next page
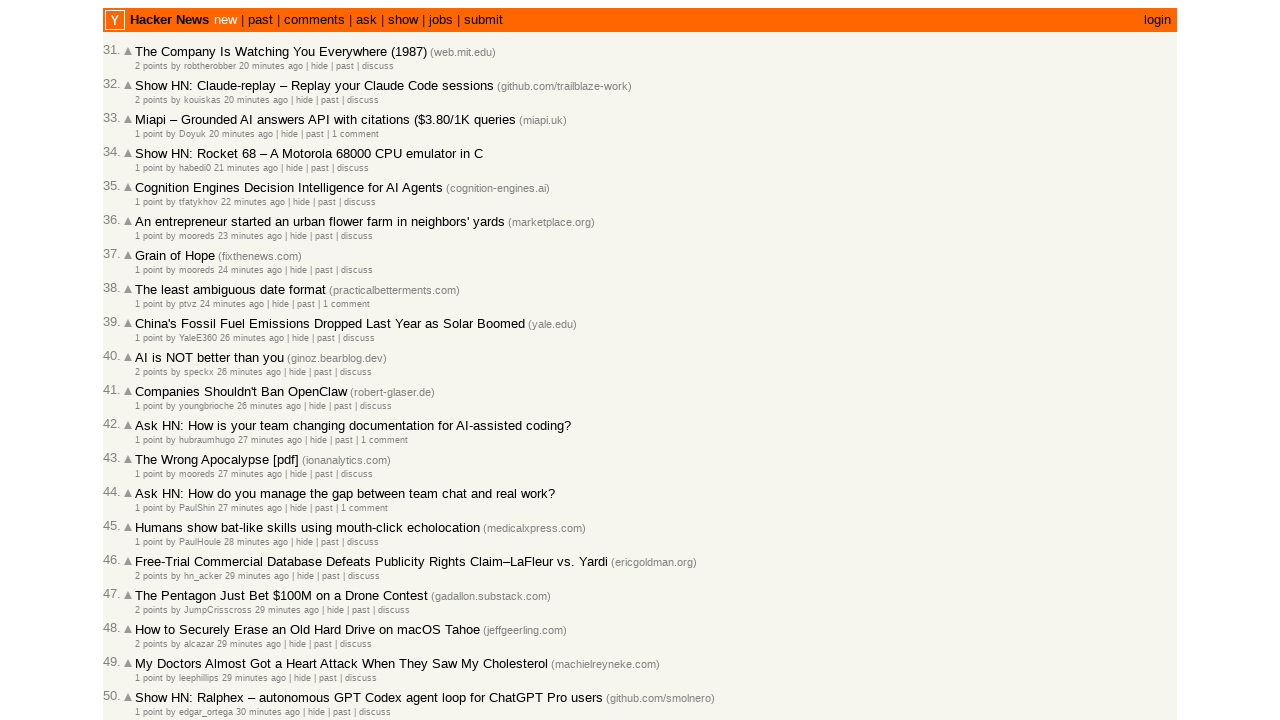

Located 30 article rows on current page
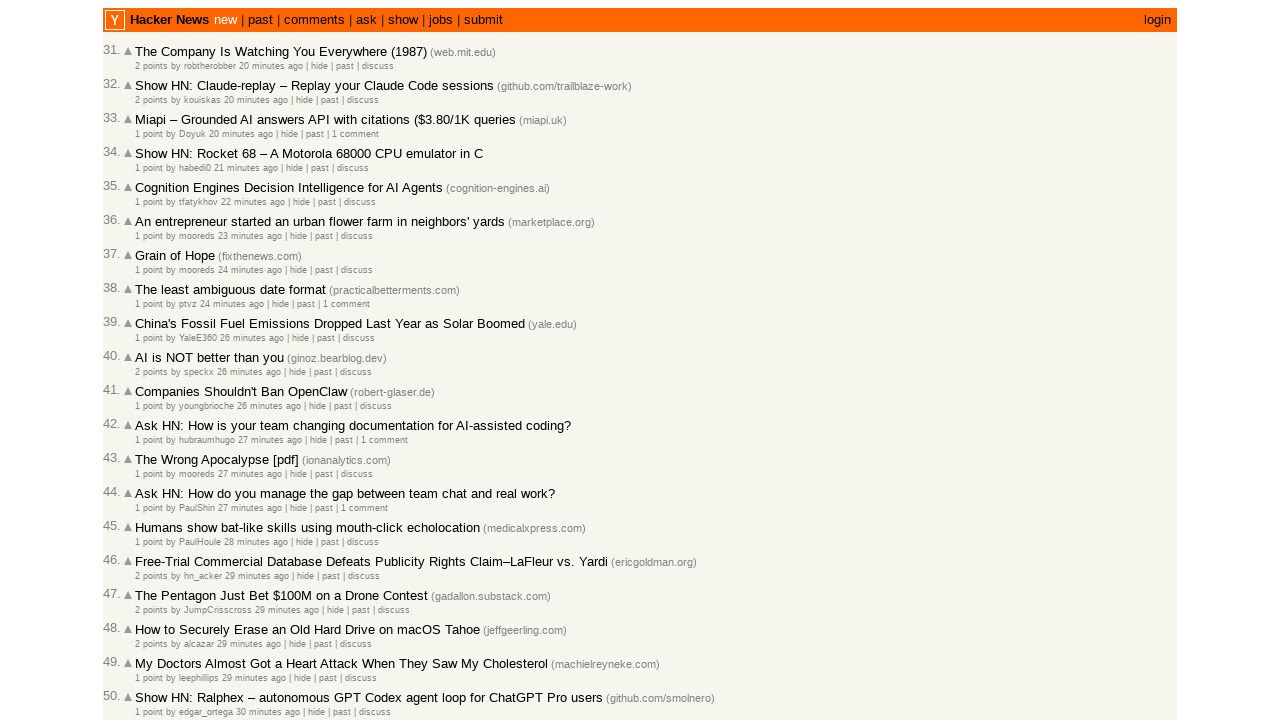

Extracted age text '20 minutes ago' for article
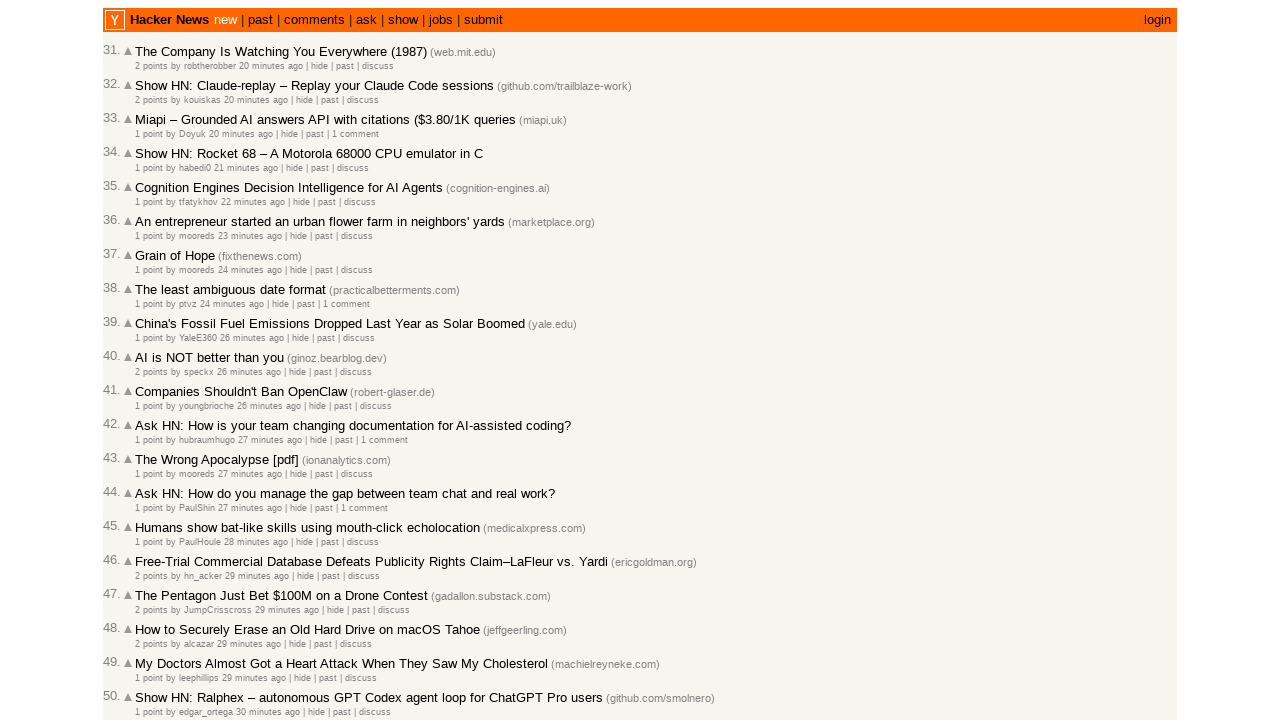

Added post with age '20 minutes ago' (20 minutes). Total posts collected: 31
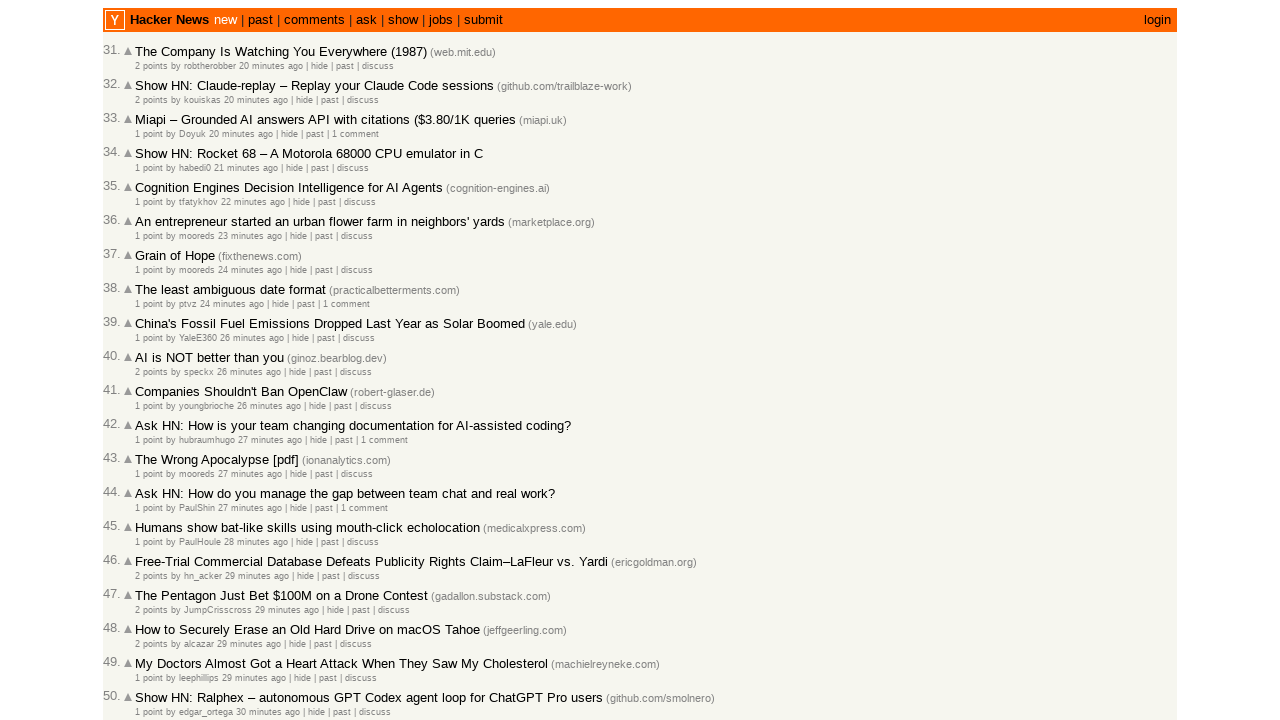

Extracted age text '20 minutes ago' for article
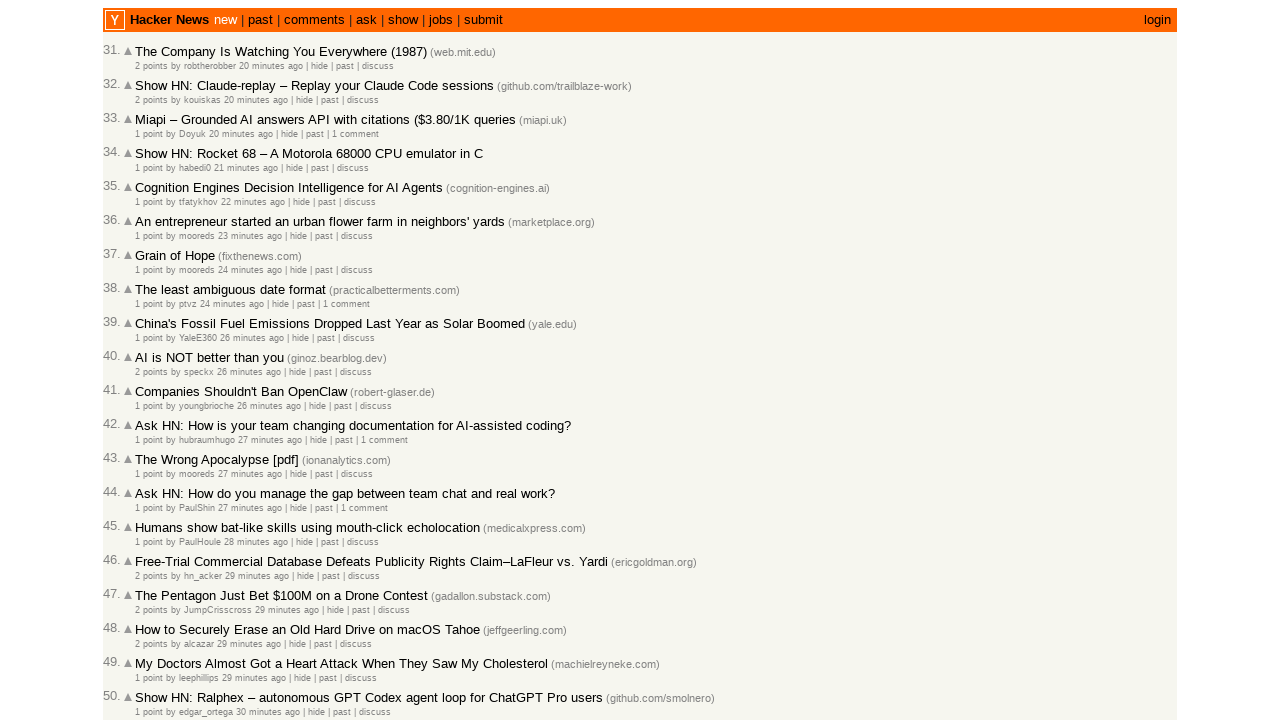

Added post with age '20 minutes ago' (20 minutes). Total posts collected: 32
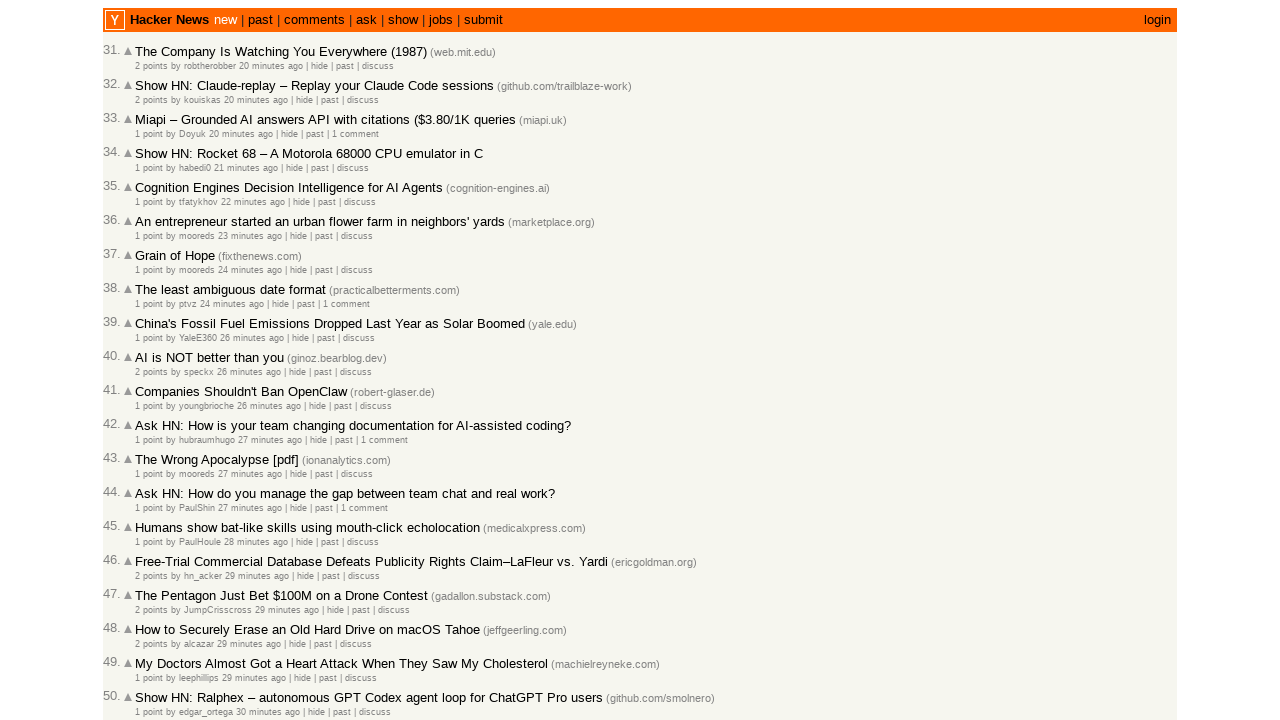

Extracted age text '20 minutes ago' for article
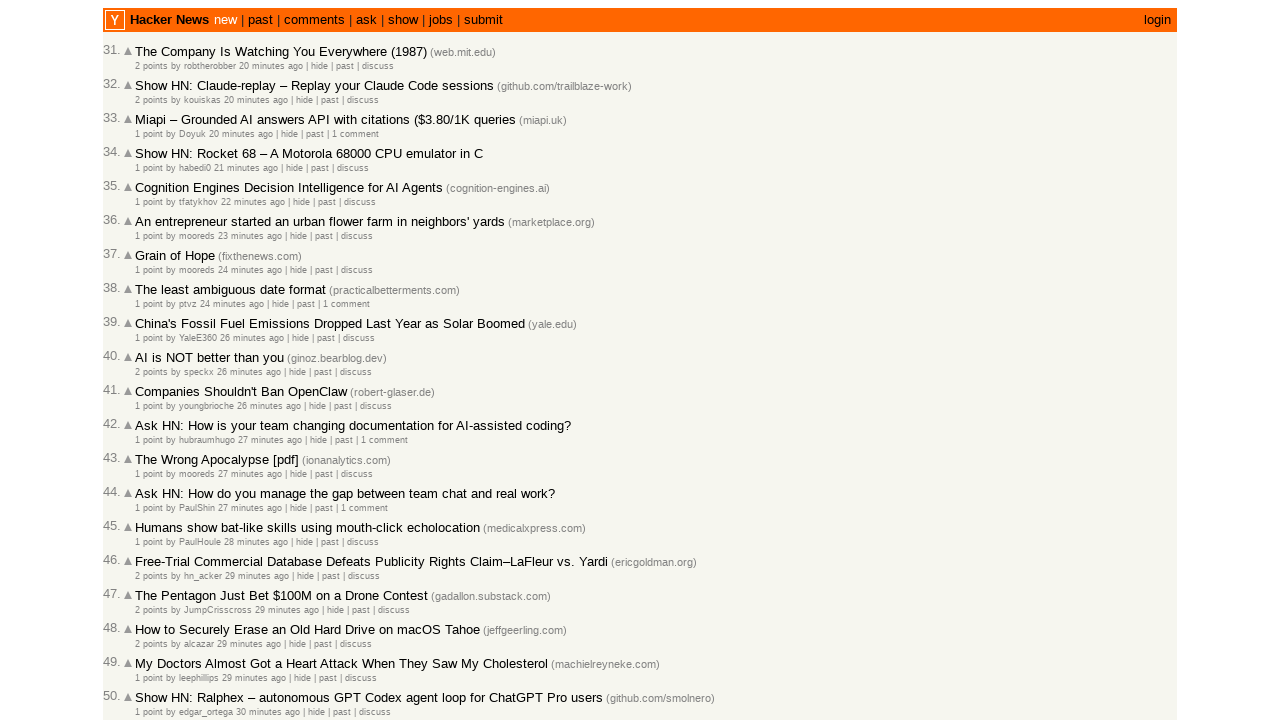

Added post with age '20 minutes ago' (20 minutes). Total posts collected: 33
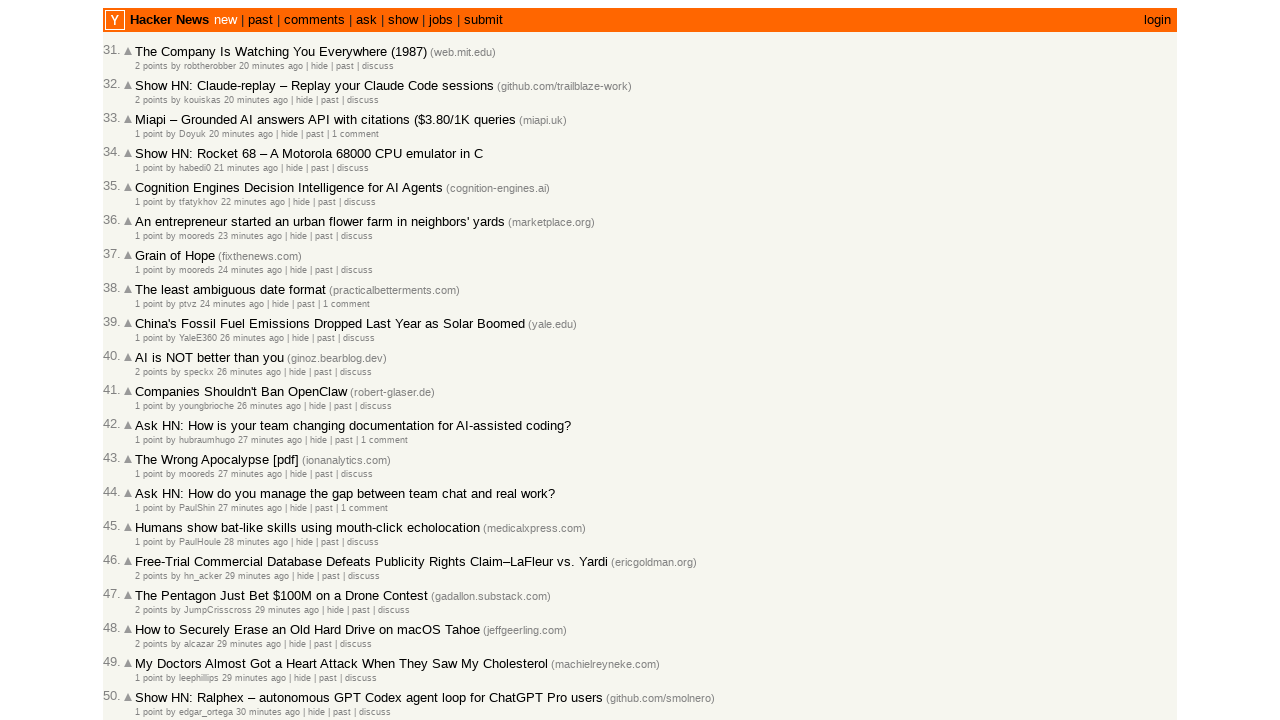

Extracted age text '21 minutes ago' for article
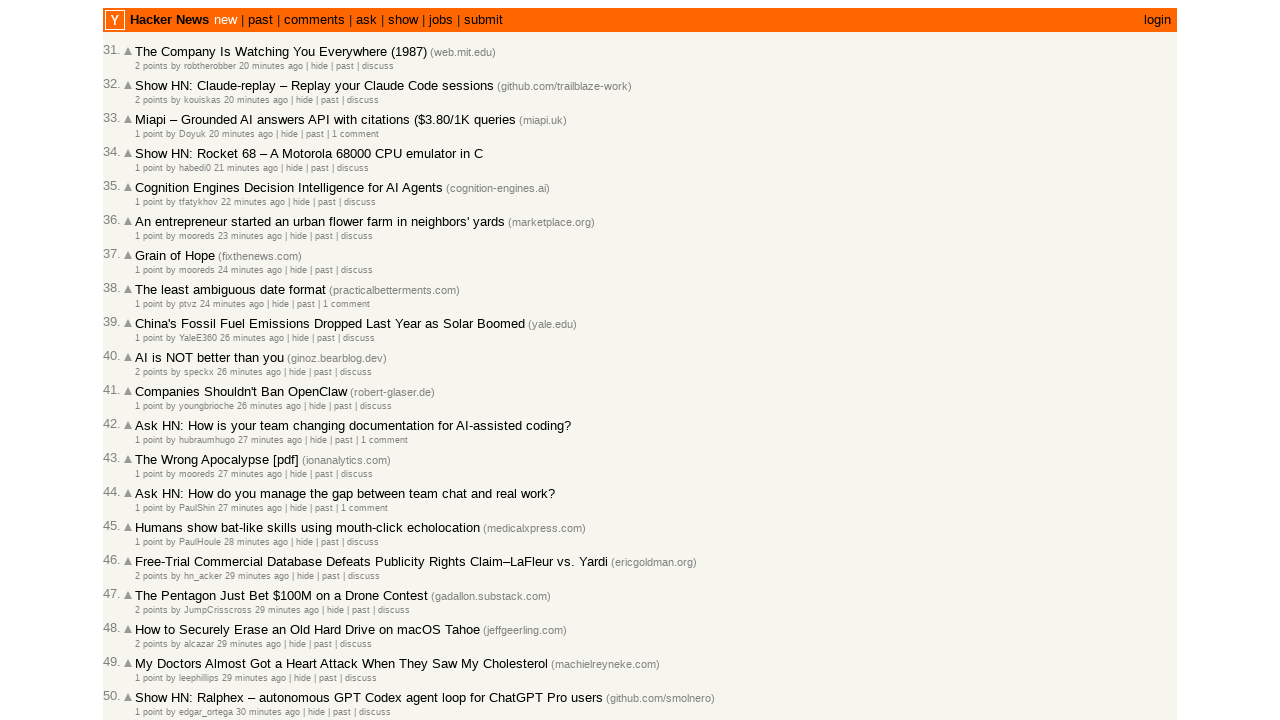

Added post with age '21 minutes ago' (21 minutes). Total posts collected: 34
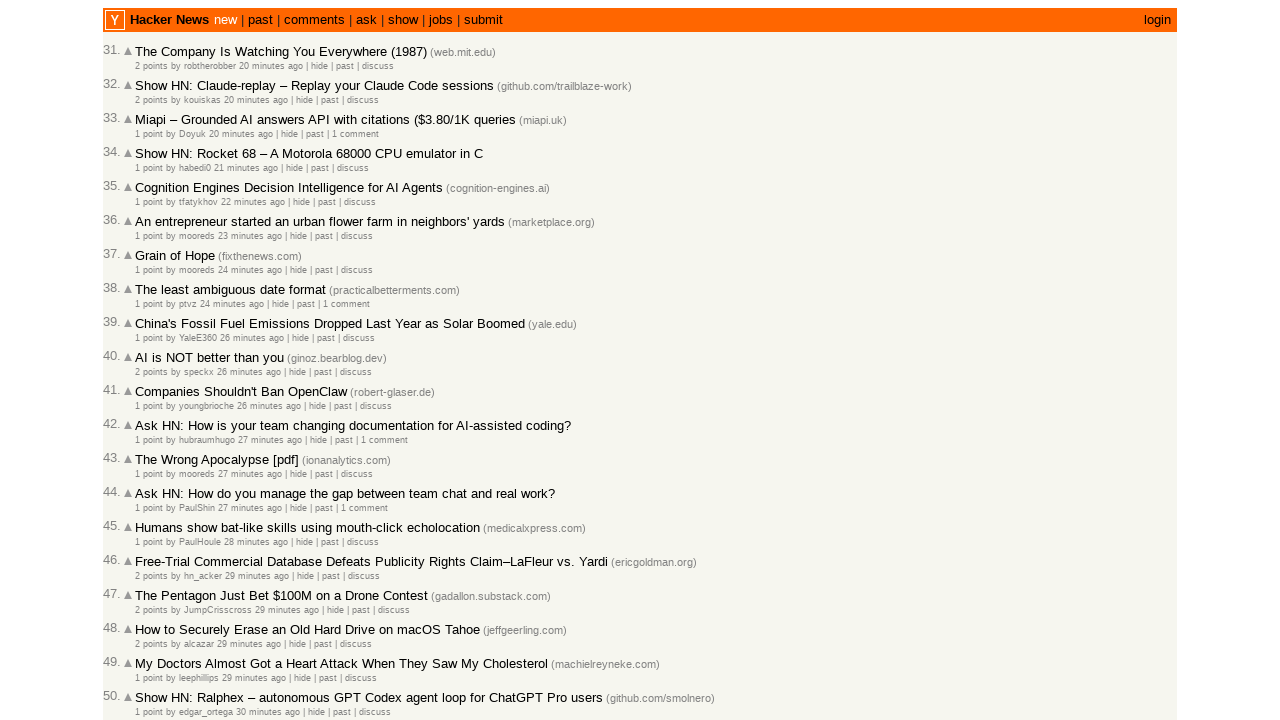

Extracted age text '22 minutes ago' for article
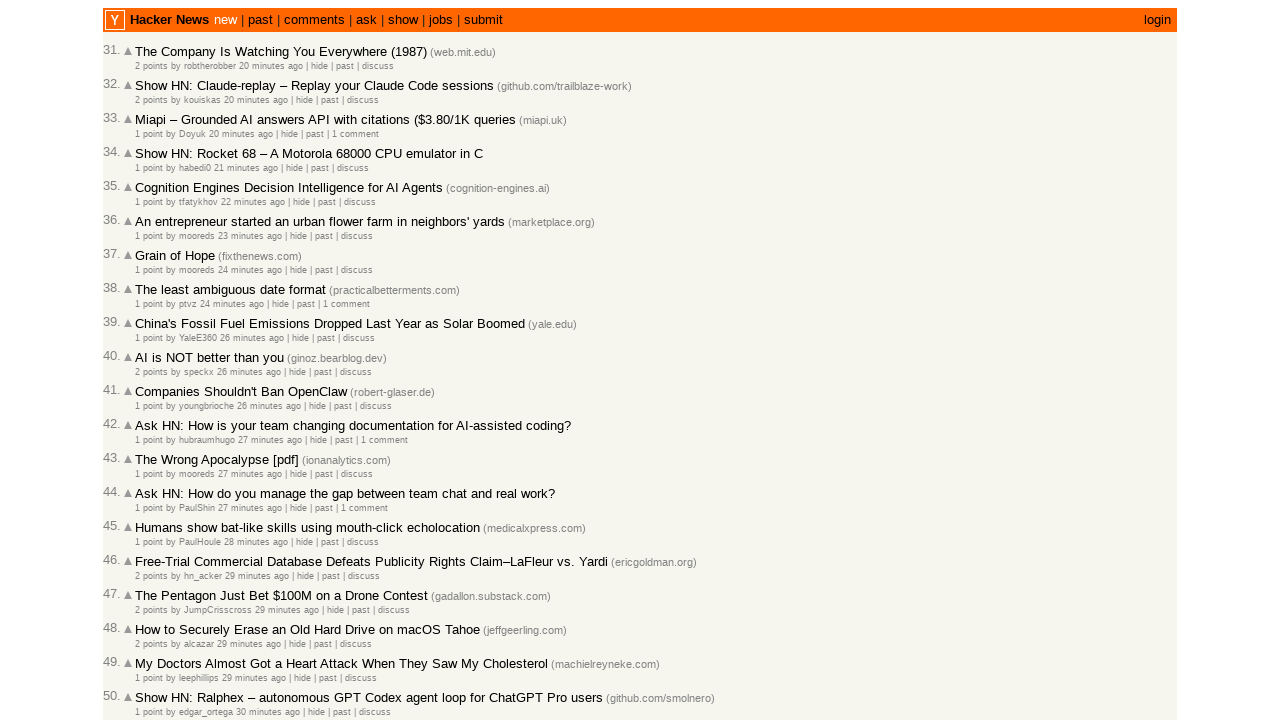

Added post with age '22 minutes ago' (22 minutes). Total posts collected: 35
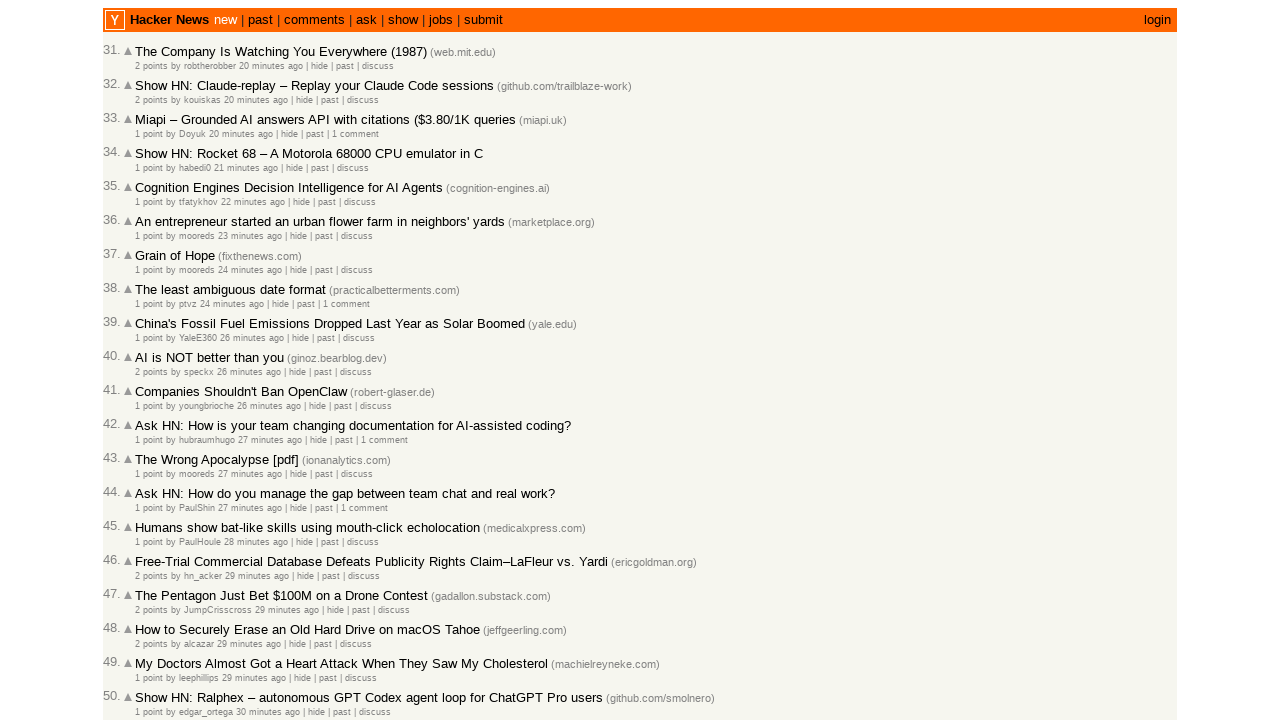

Extracted age text '23 minutes ago' for article
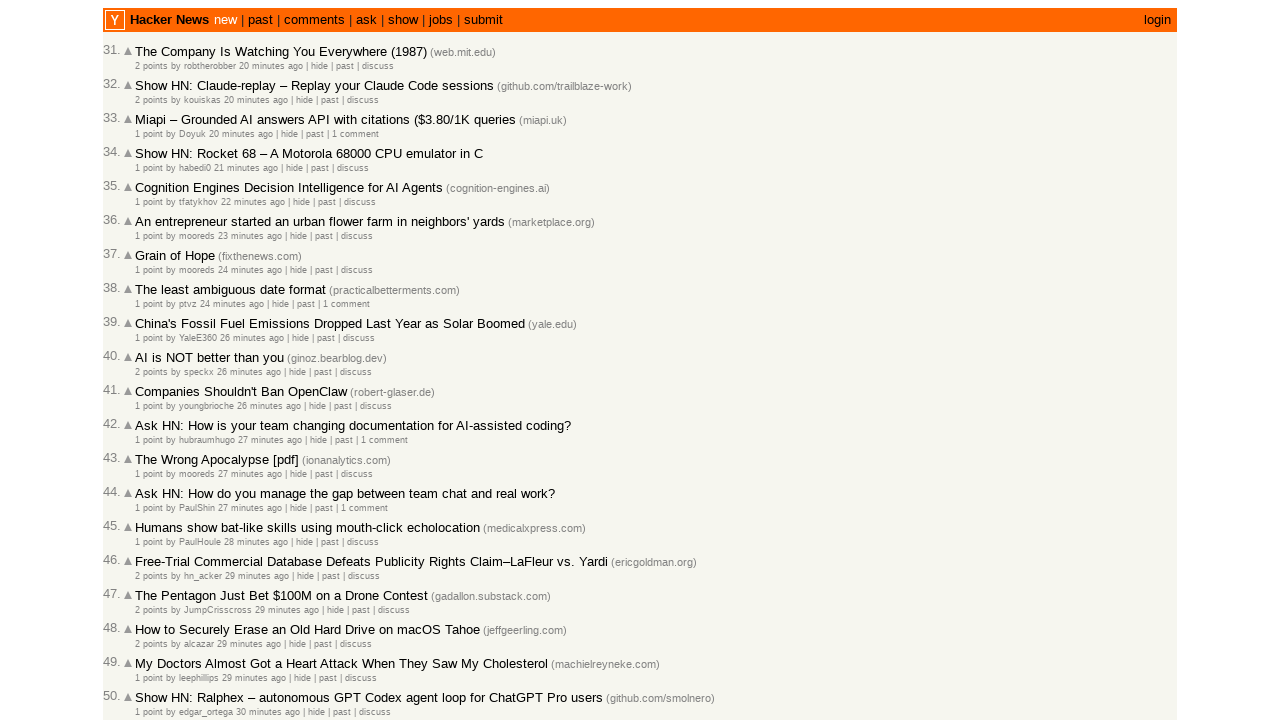

Added post with age '23 minutes ago' (23 minutes). Total posts collected: 36
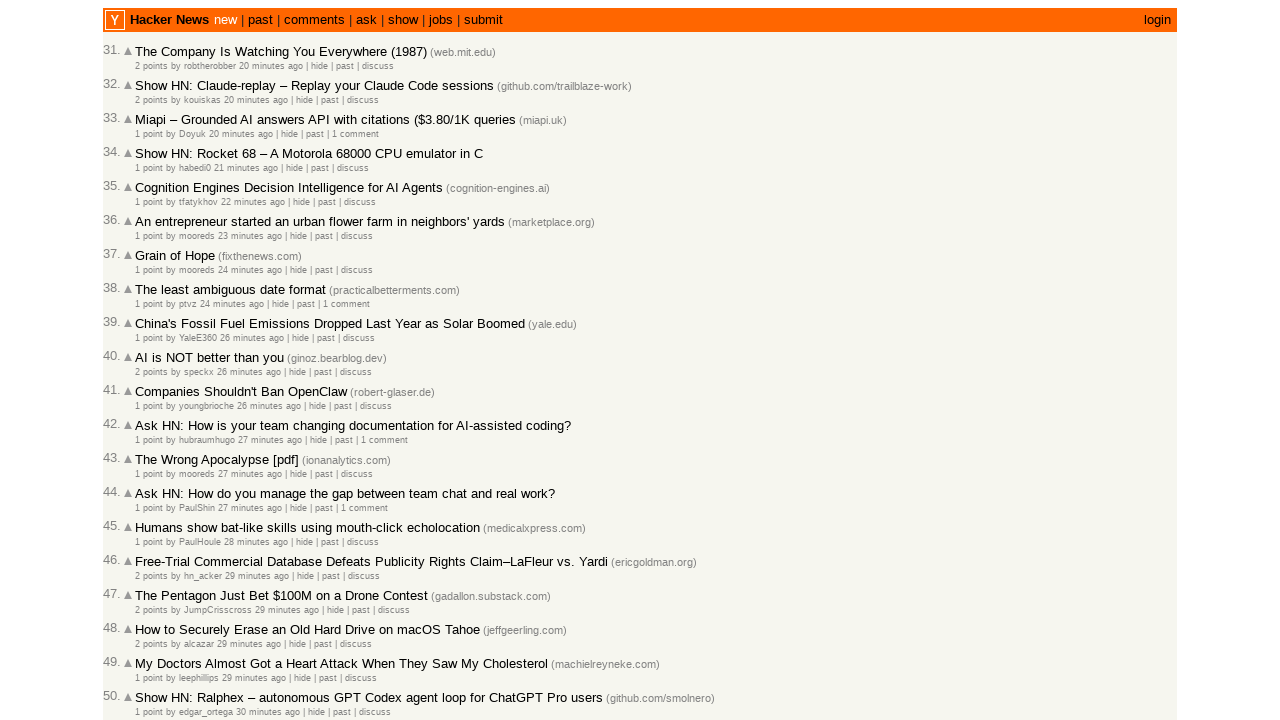

Extracted age text '24 minutes ago' for article
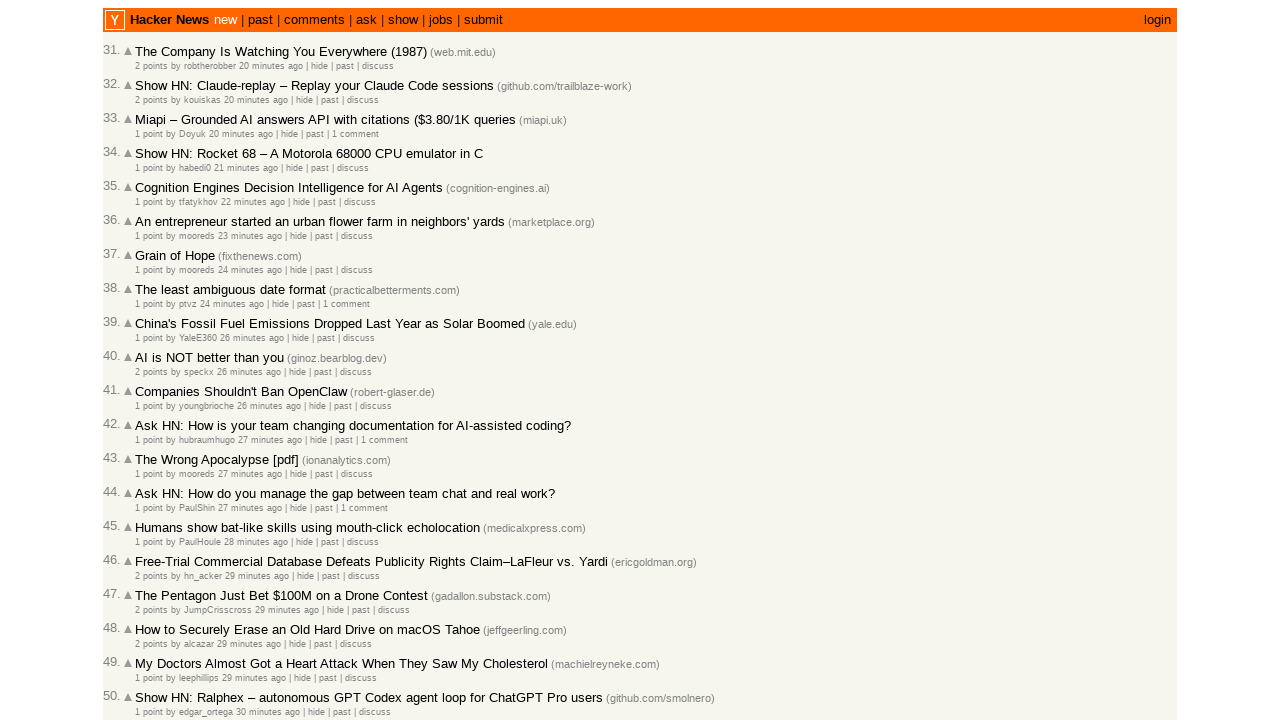

Added post with age '24 minutes ago' (24 minutes). Total posts collected: 37
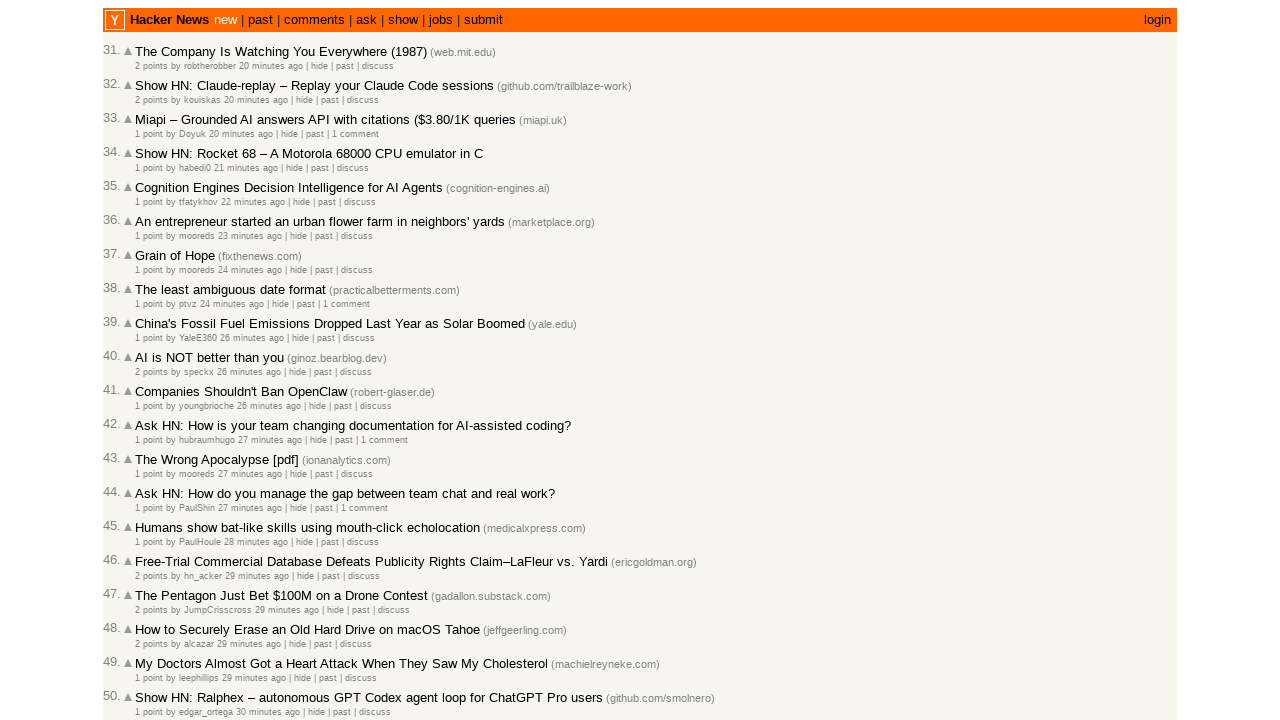

Extracted age text '24 minutes ago' for article
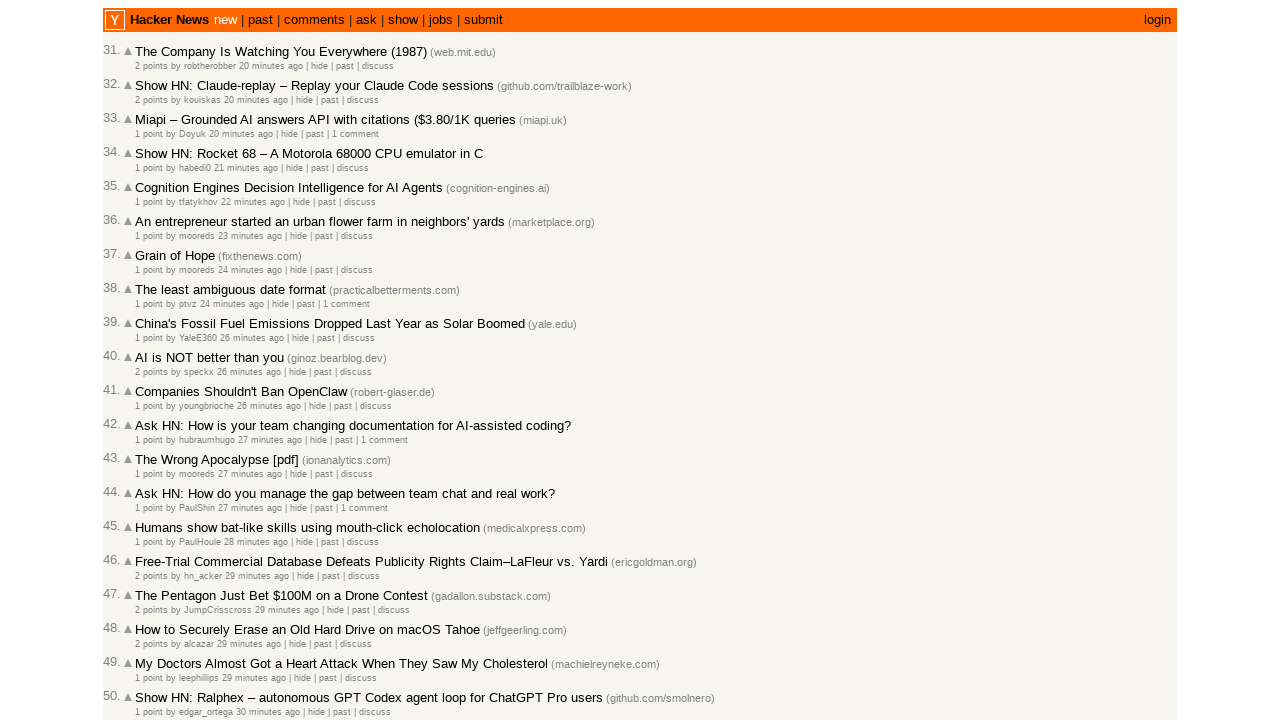

Added post with age '24 minutes ago' (24 minutes). Total posts collected: 38
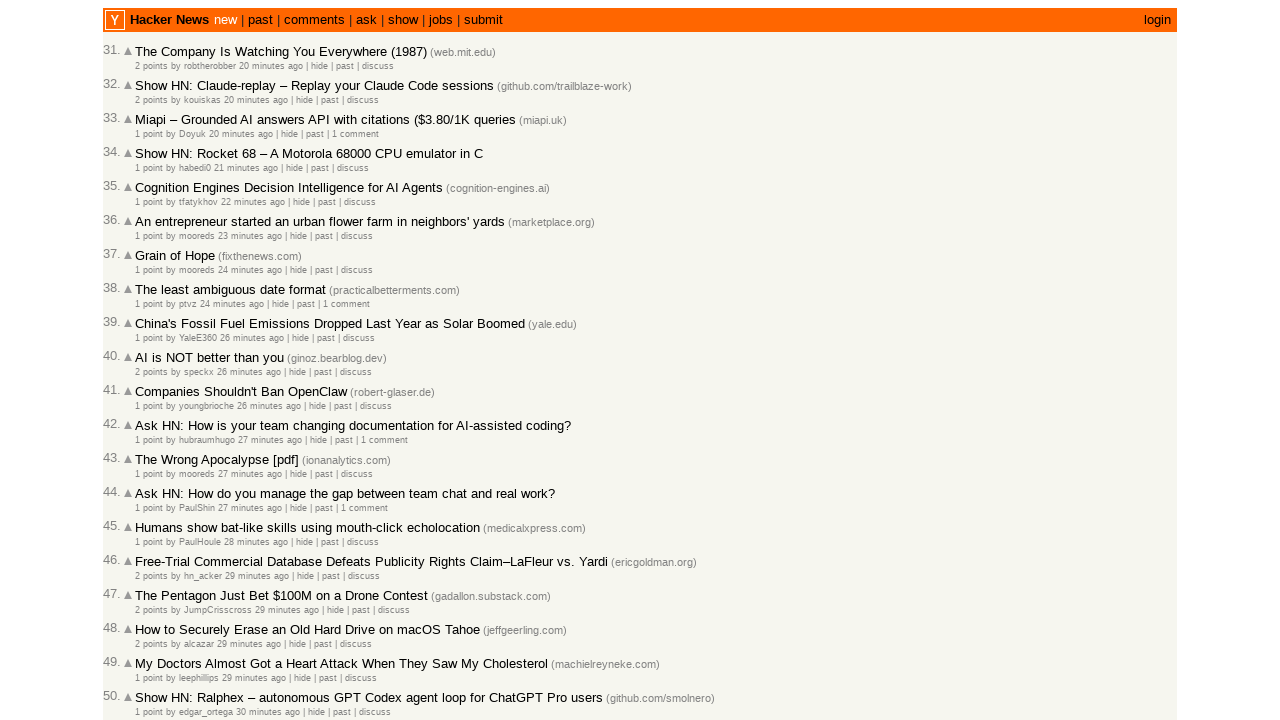

Extracted age text '26 minutes ago' for article
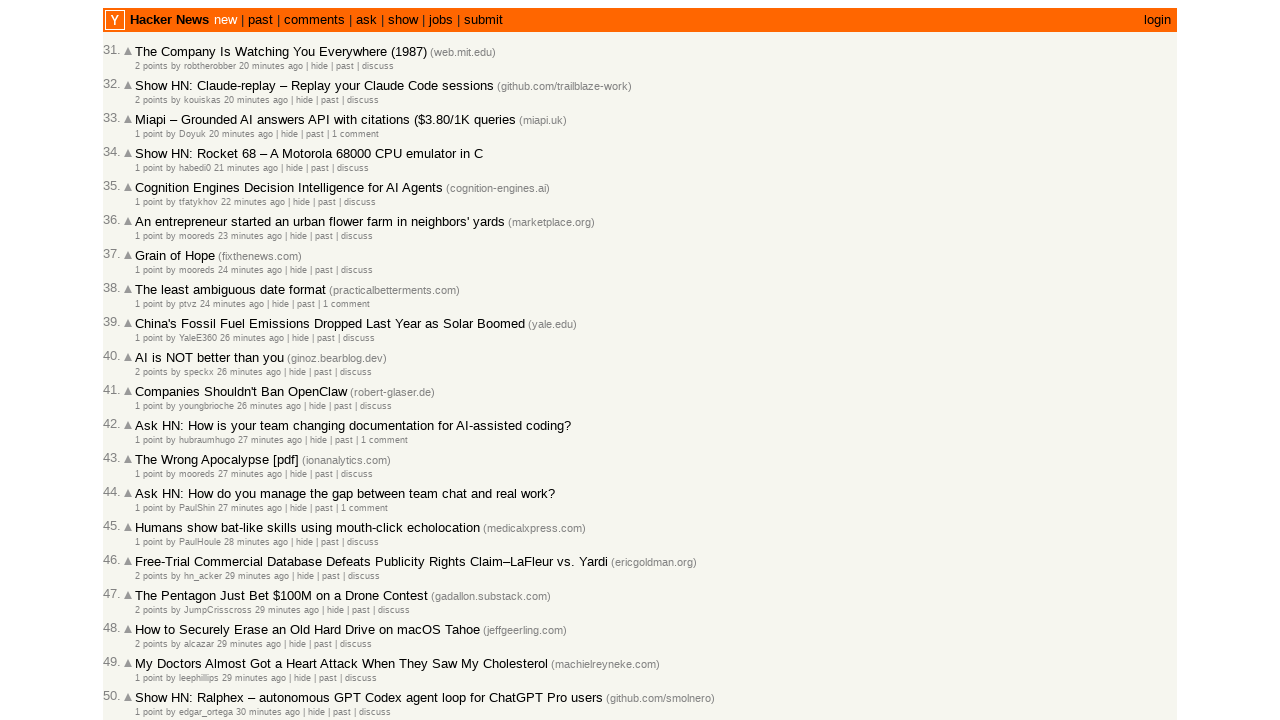

Added post with age '26 minutes ago' (26 minutes). Total posts collected: 39
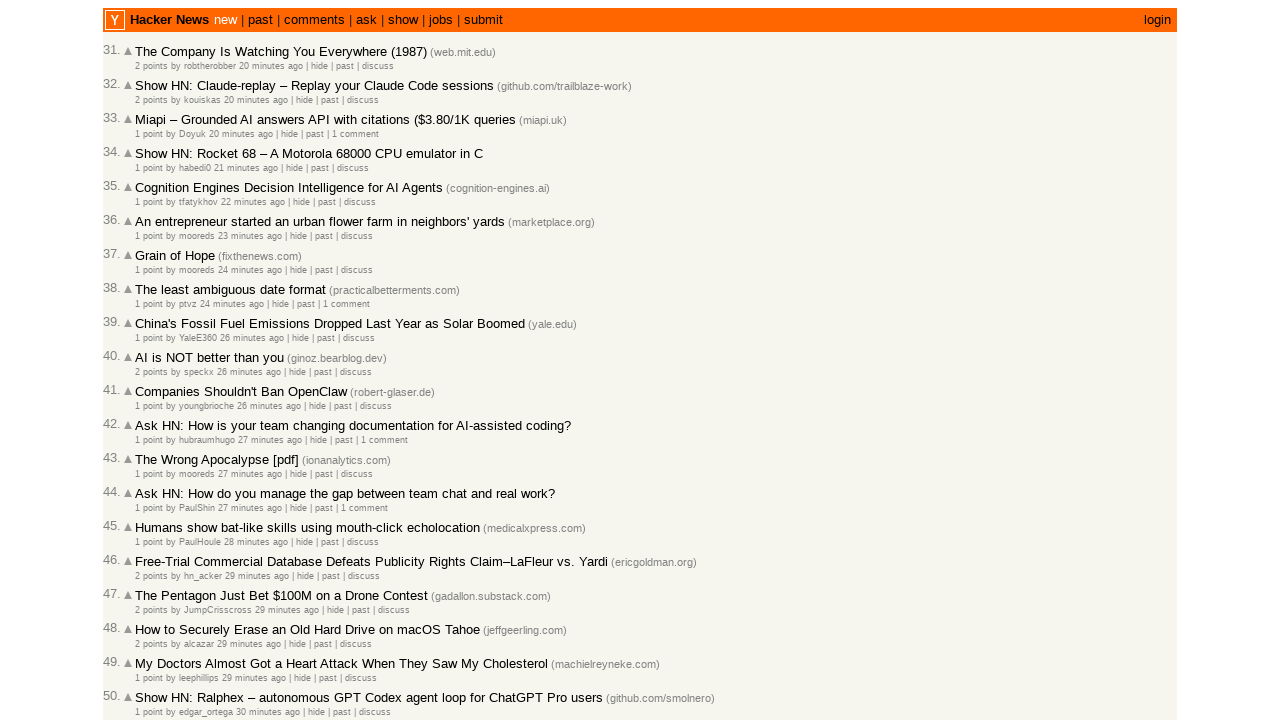

Extracted age text '26 minutes ago' for article
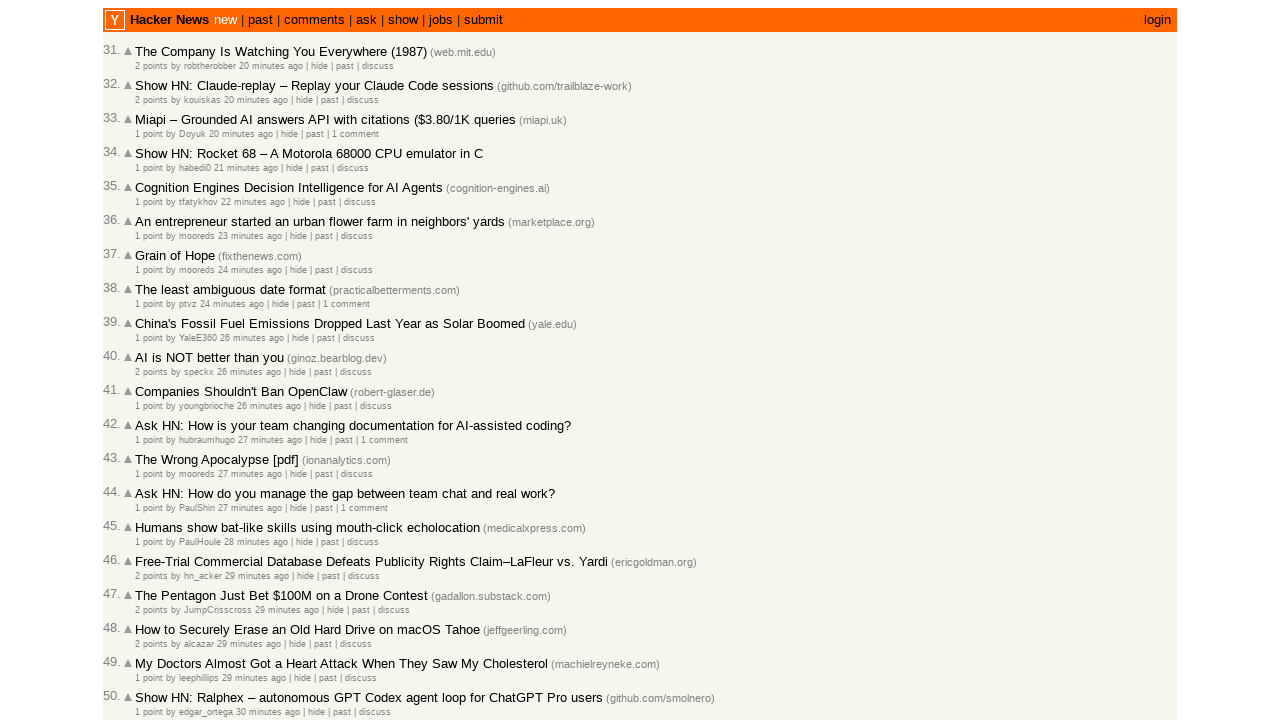

Added post with age '26 minutes ago' (26 minutes). Total posts collected: 40
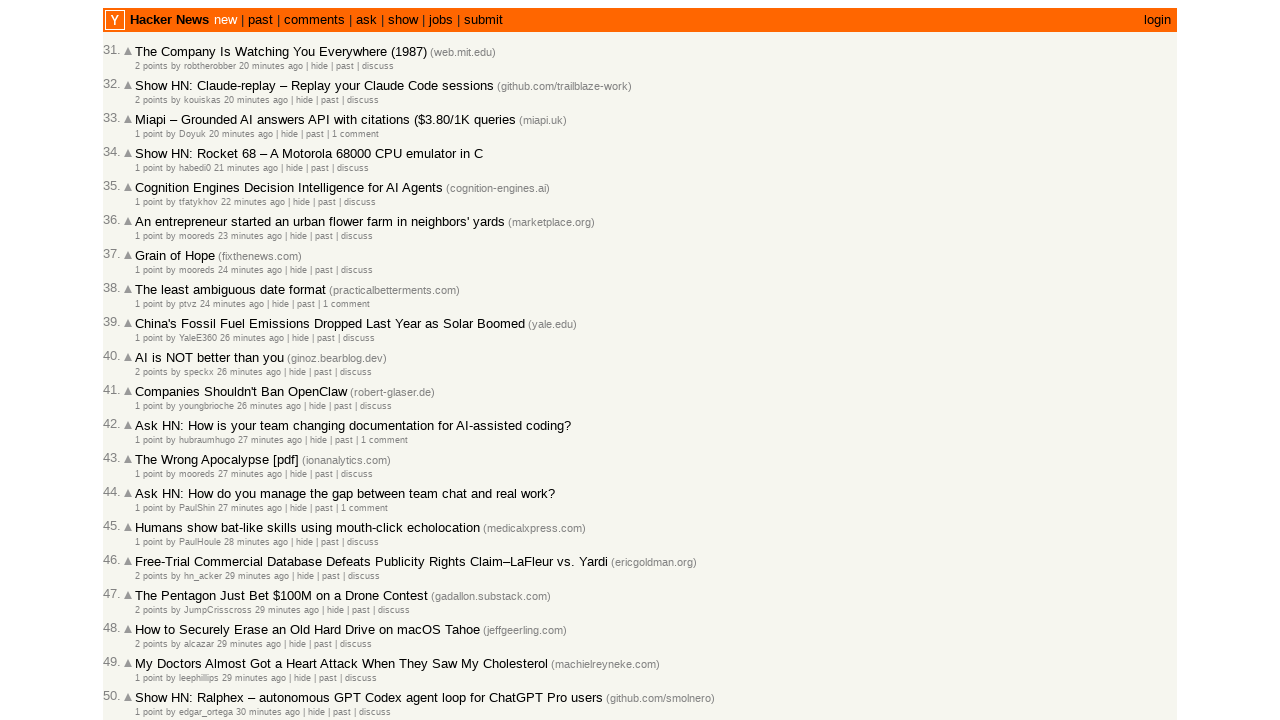

Extracted age text '26 minutes ago' for article
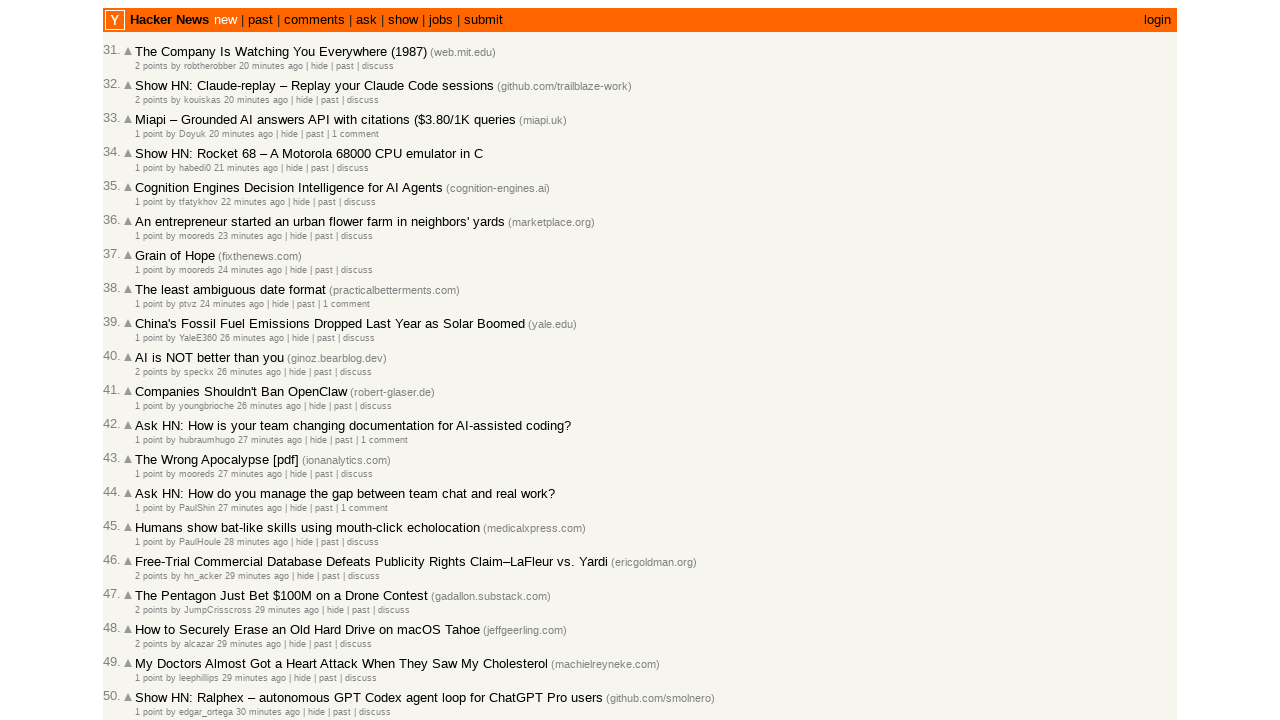

Added post with age '26 minutes ago' (26 minutes). Total posts collected: 41
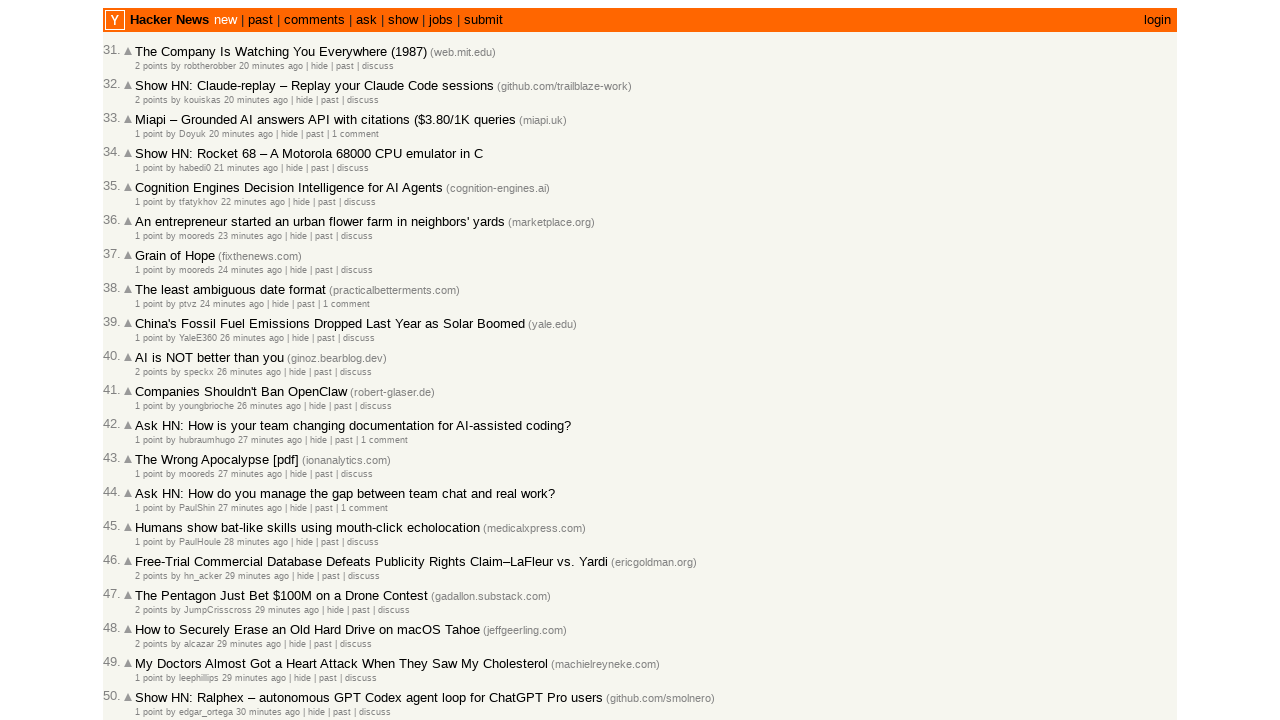

Extracted age text '27 minutes ago' for article
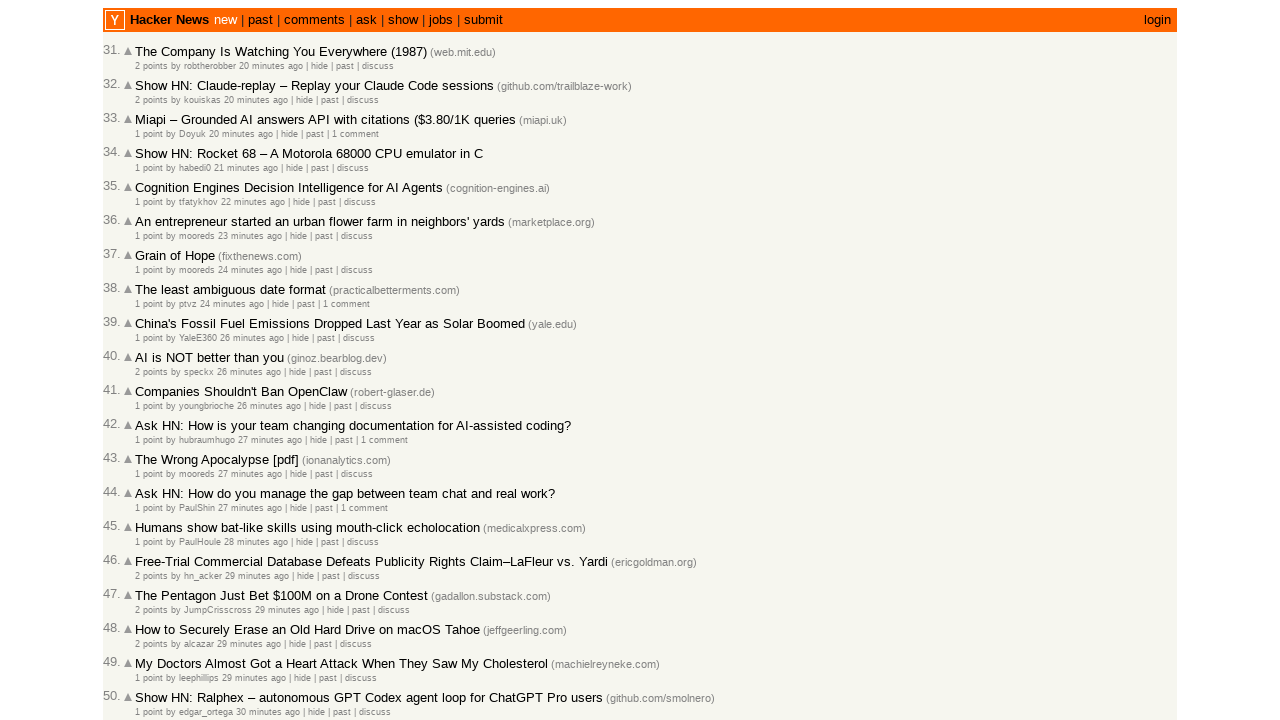

Added post with age '27 minutes ago' (27 minutes). Total posts collected: 42
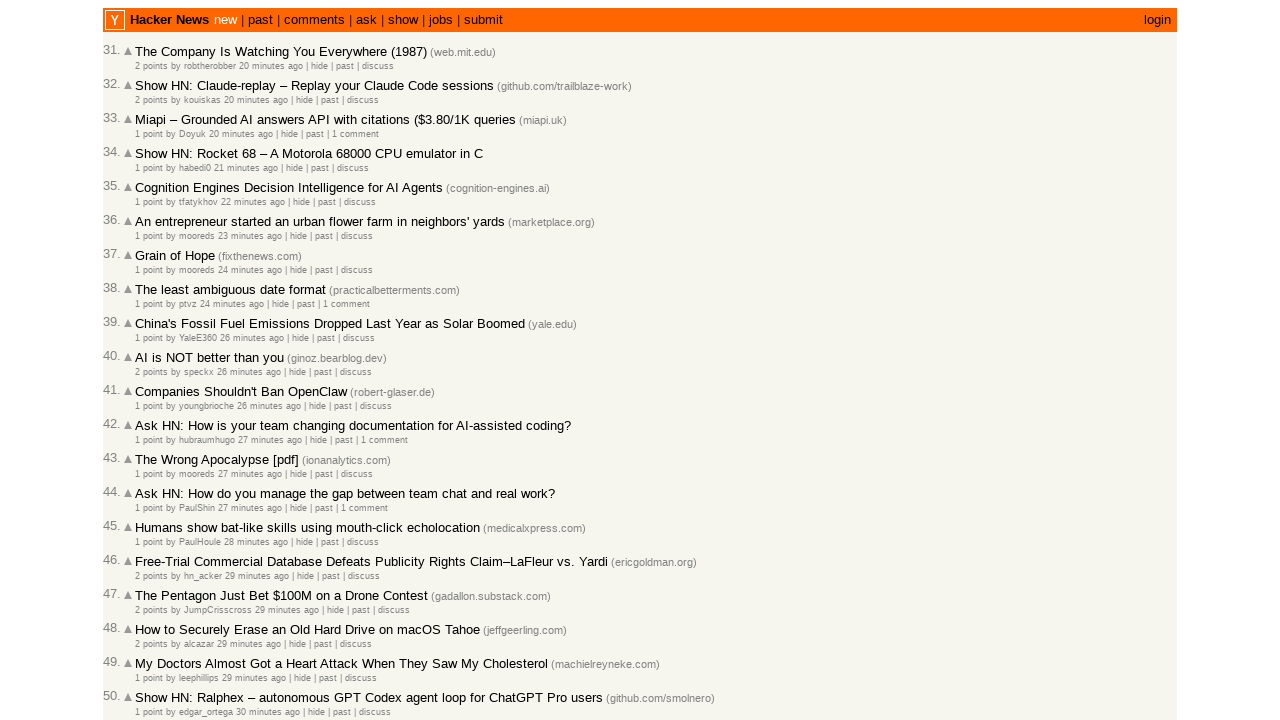

Extracted age text '27 minutes ago' for article
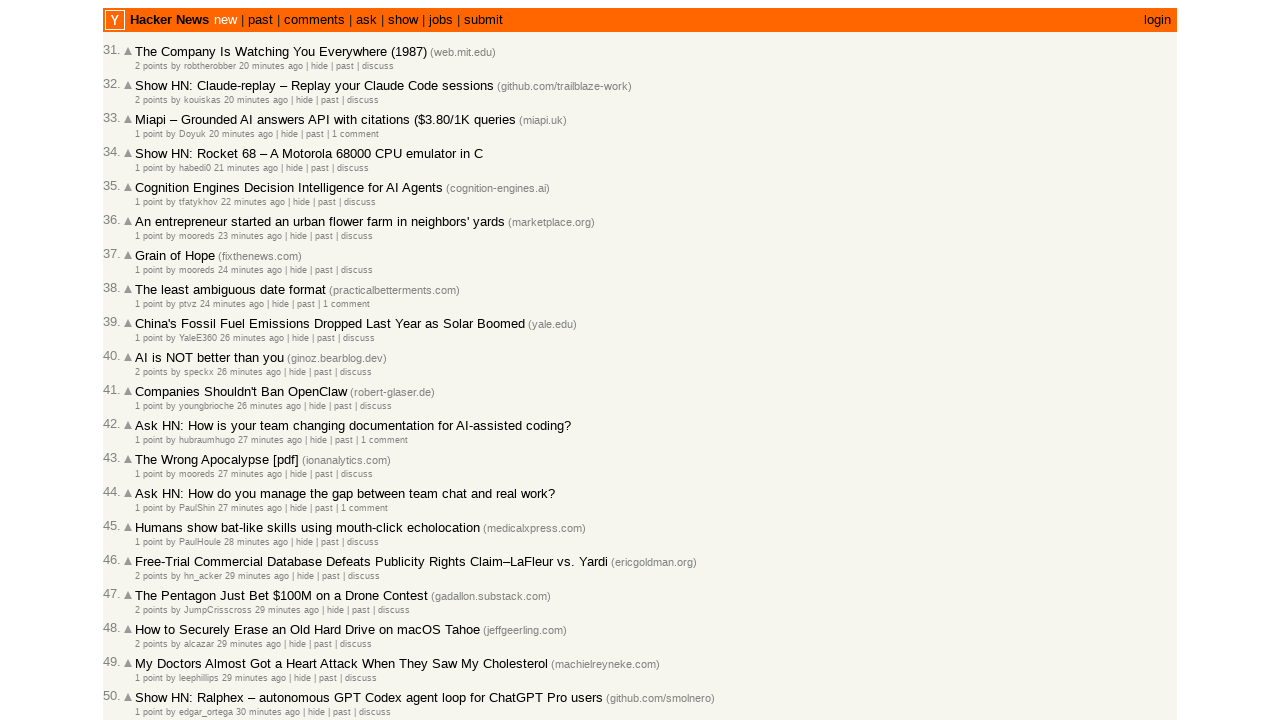

Added post with age '27 minutes ago' (27 minutes). Total posts collected: 43
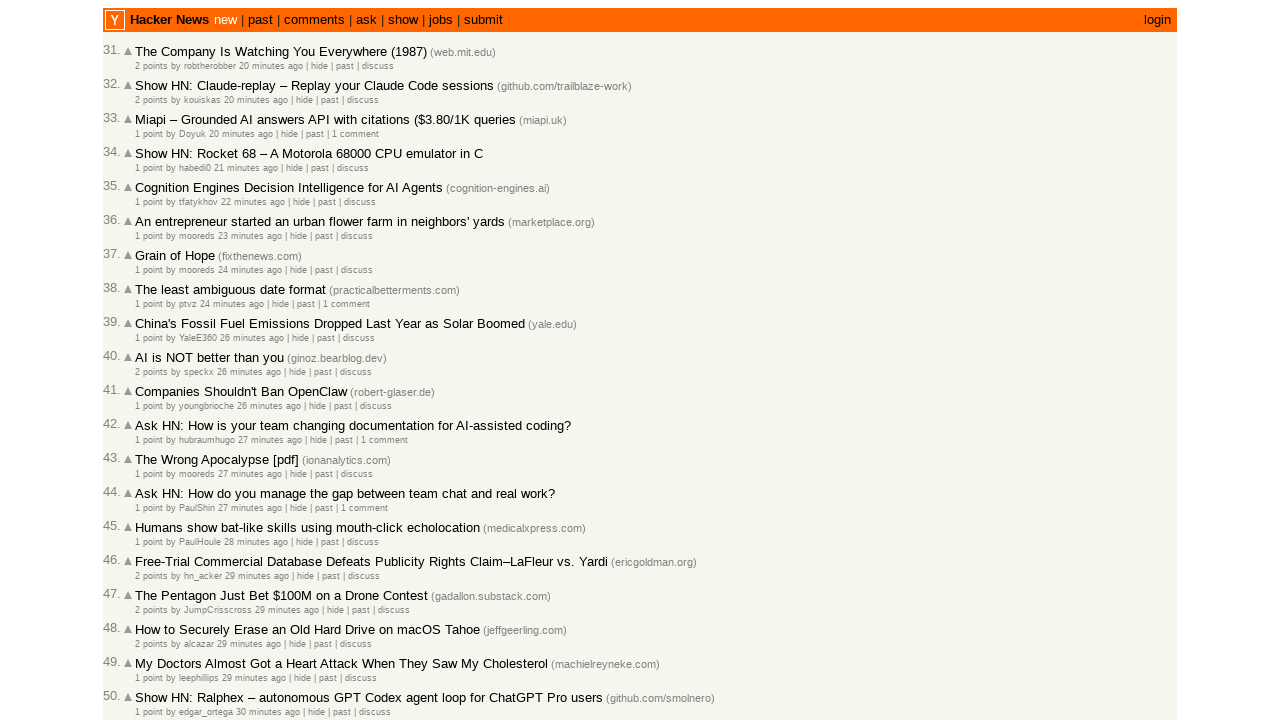

Extracted age text '27 minutes ago' for article
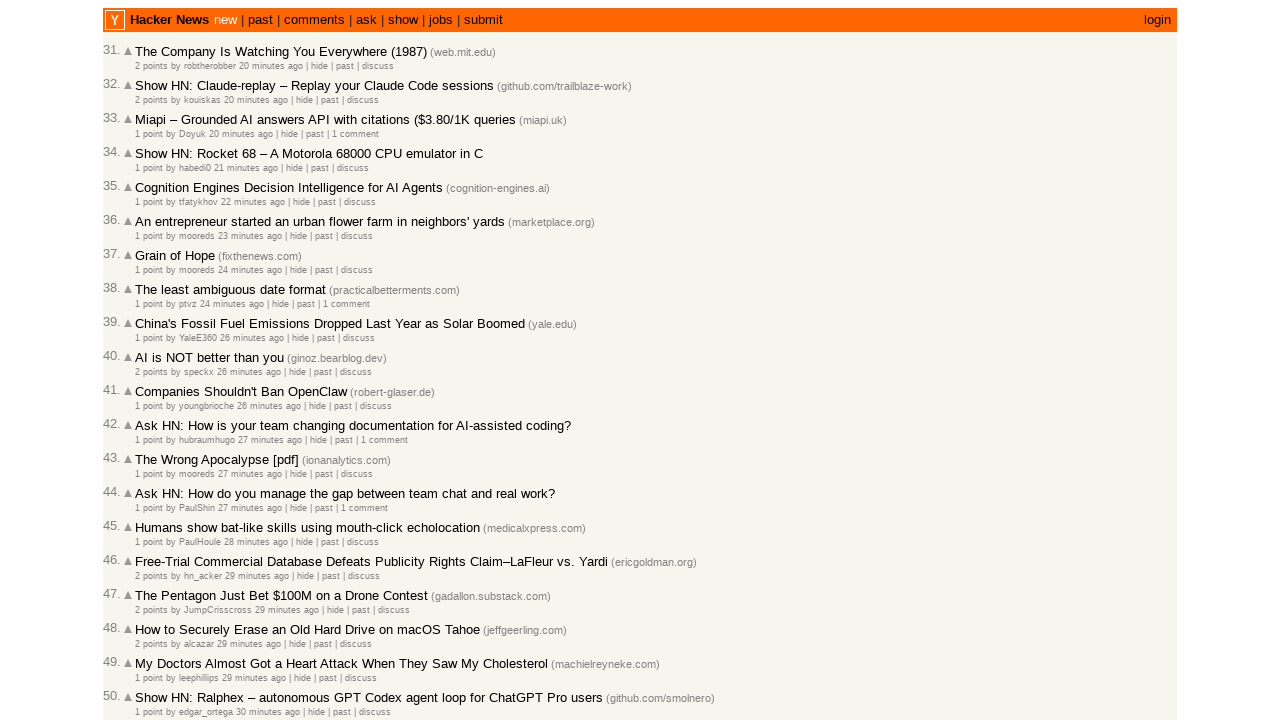

Added post with age '27 minutes ago' (27 minutes). Total posts collected: 44
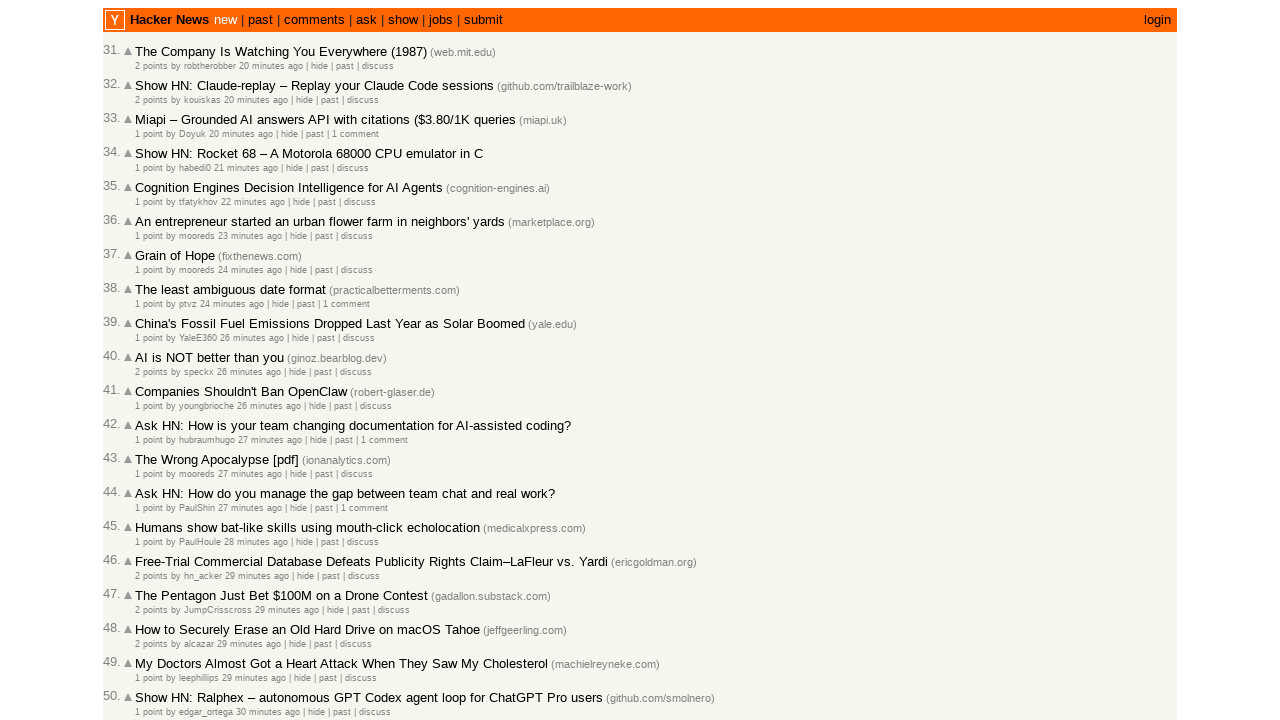

Extracted age text '28 minutes ago' for article
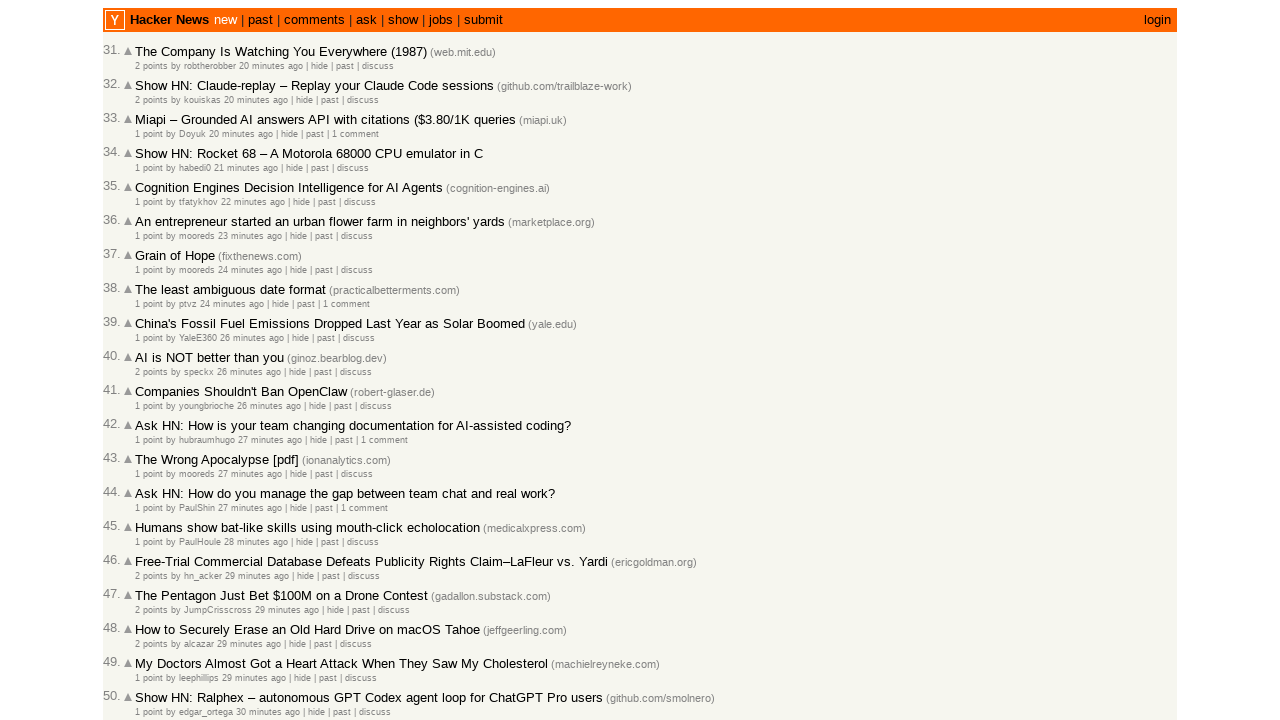

Added post with age '28 minutes ago' (28 minutes). Total posts collected: 45
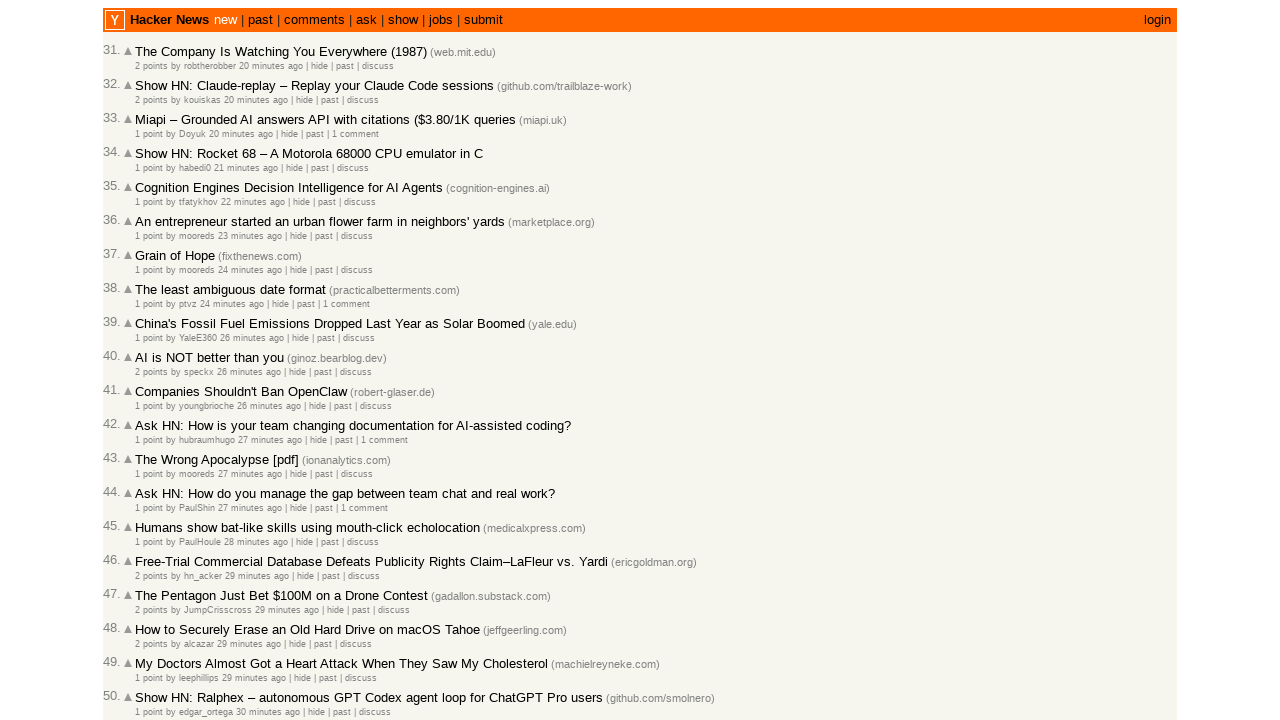

Extracted age text '29 minutes ago' for article
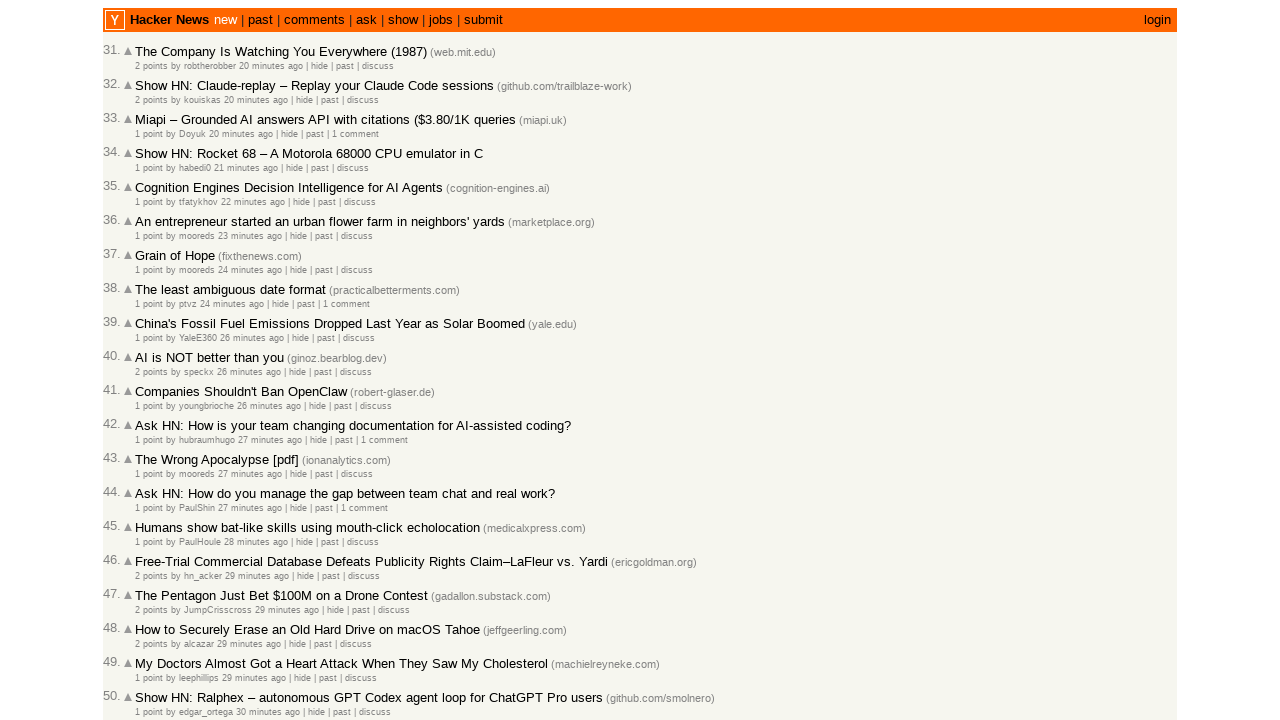

Added post with age '29 minutes ago' (29 minutes). Total posts collected: 46
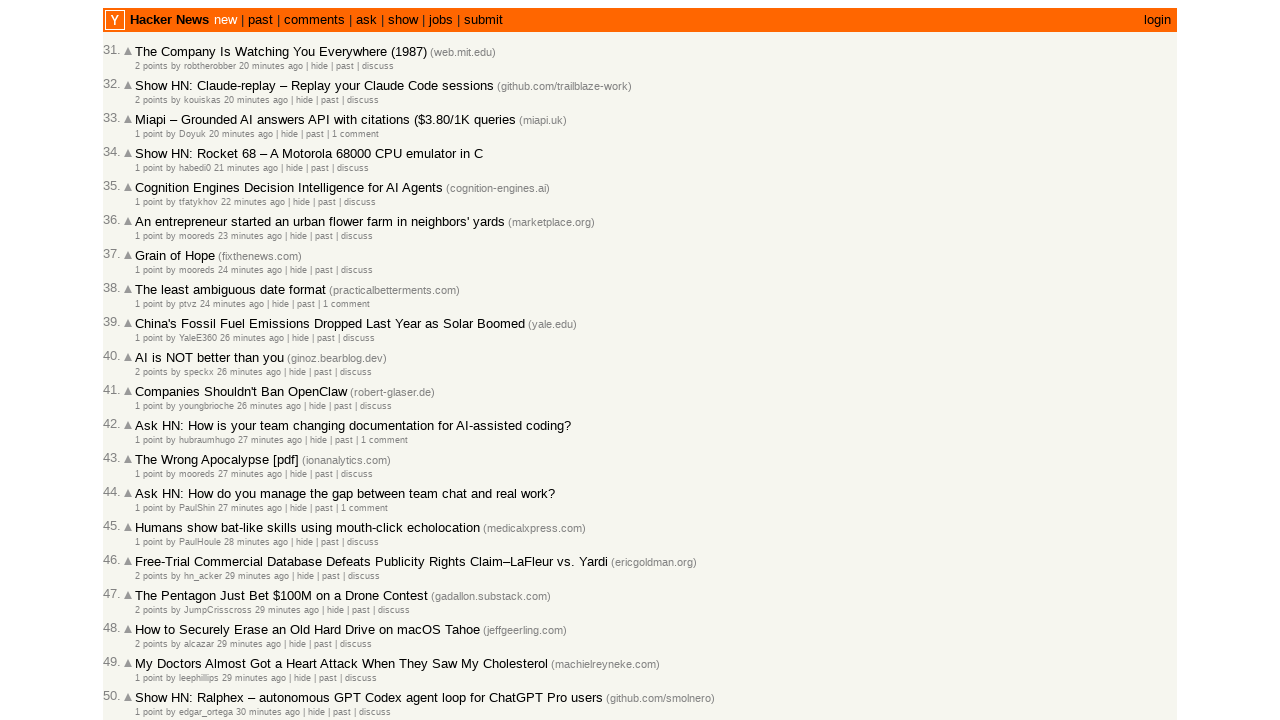

Extracted age text '29 minutes ago' for article
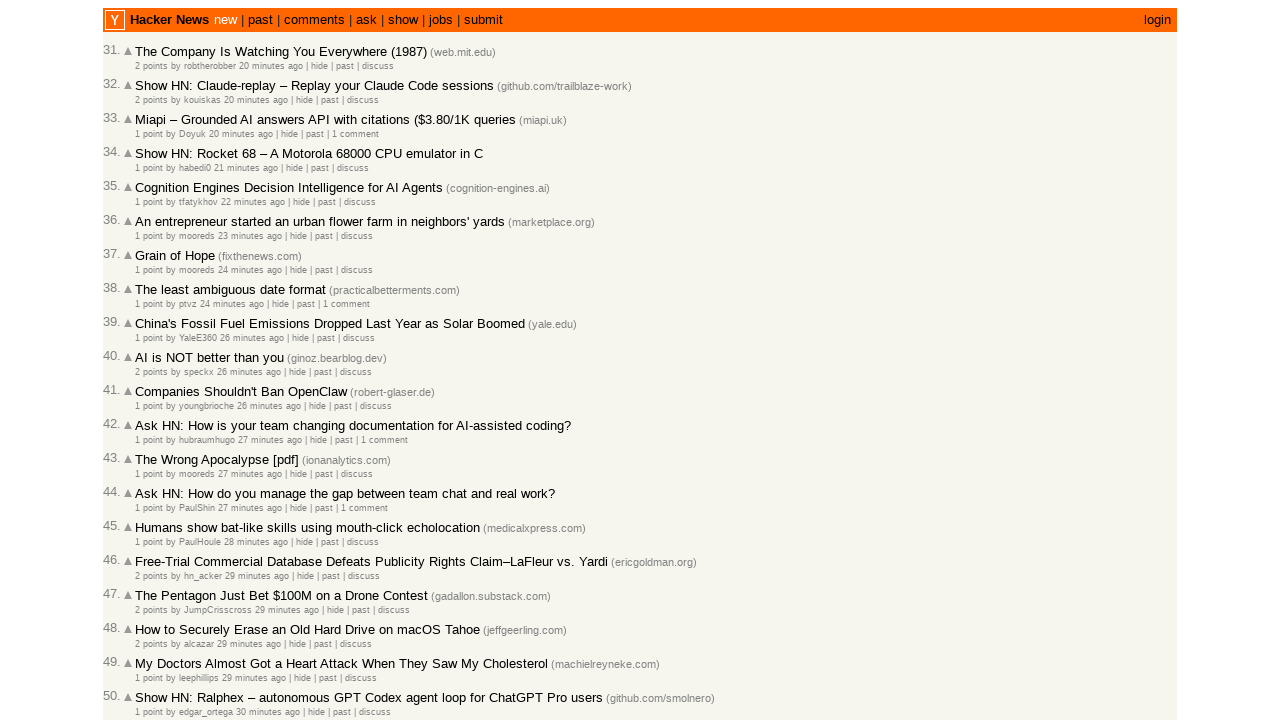

Added post with age '29 minutes ago' (29 minutes). Total posts collected: 47
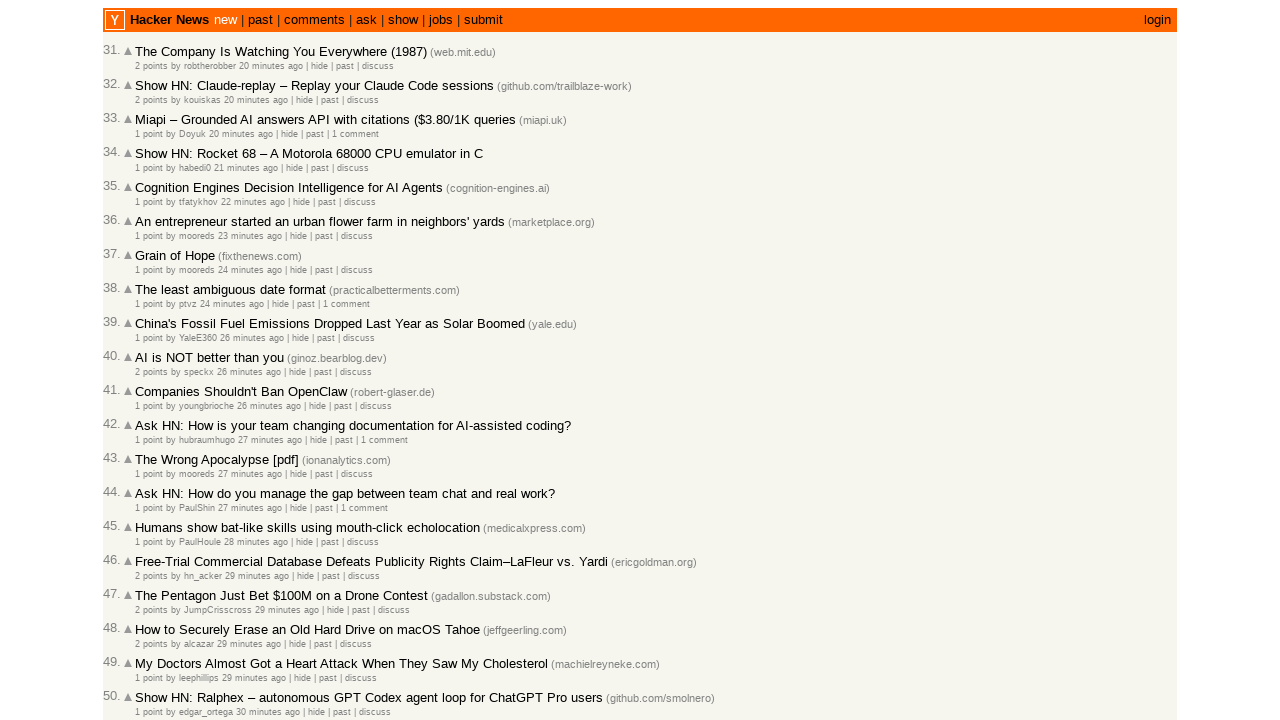

Extracted age text '29 minutes ago' for article
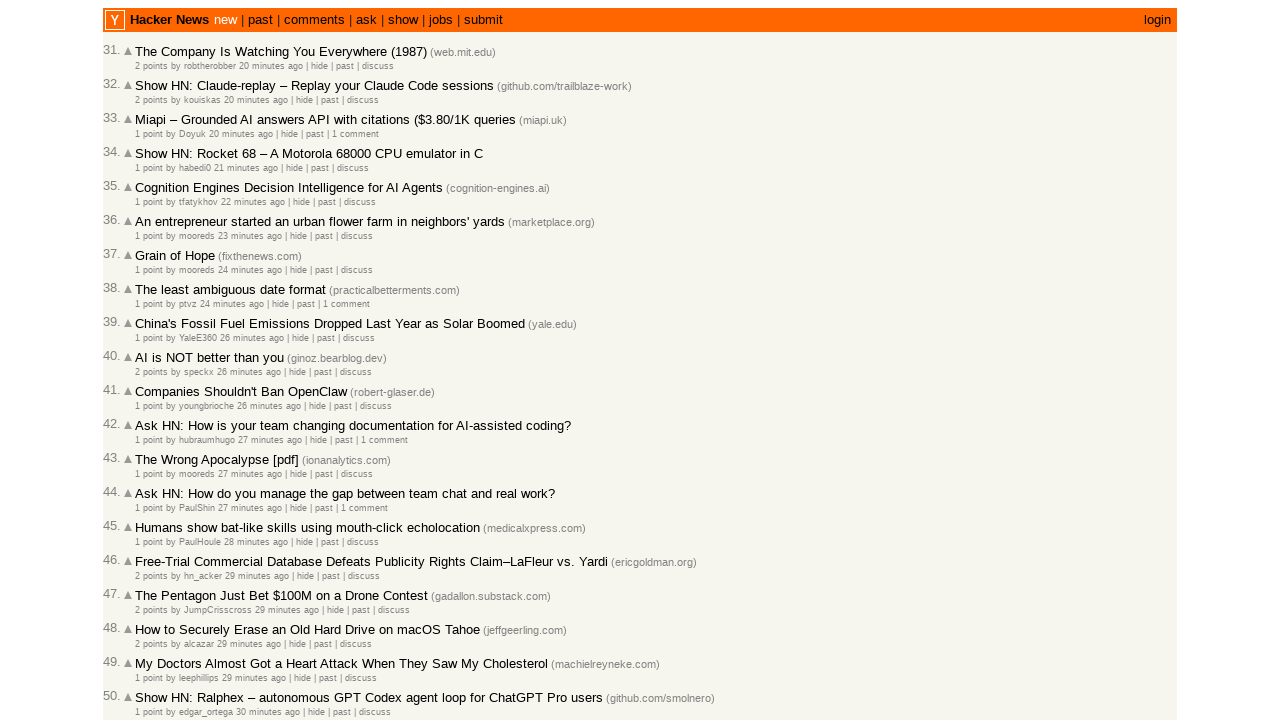

Added post with age '29 minutes ago' (29 minutes). Total posts collected: 48
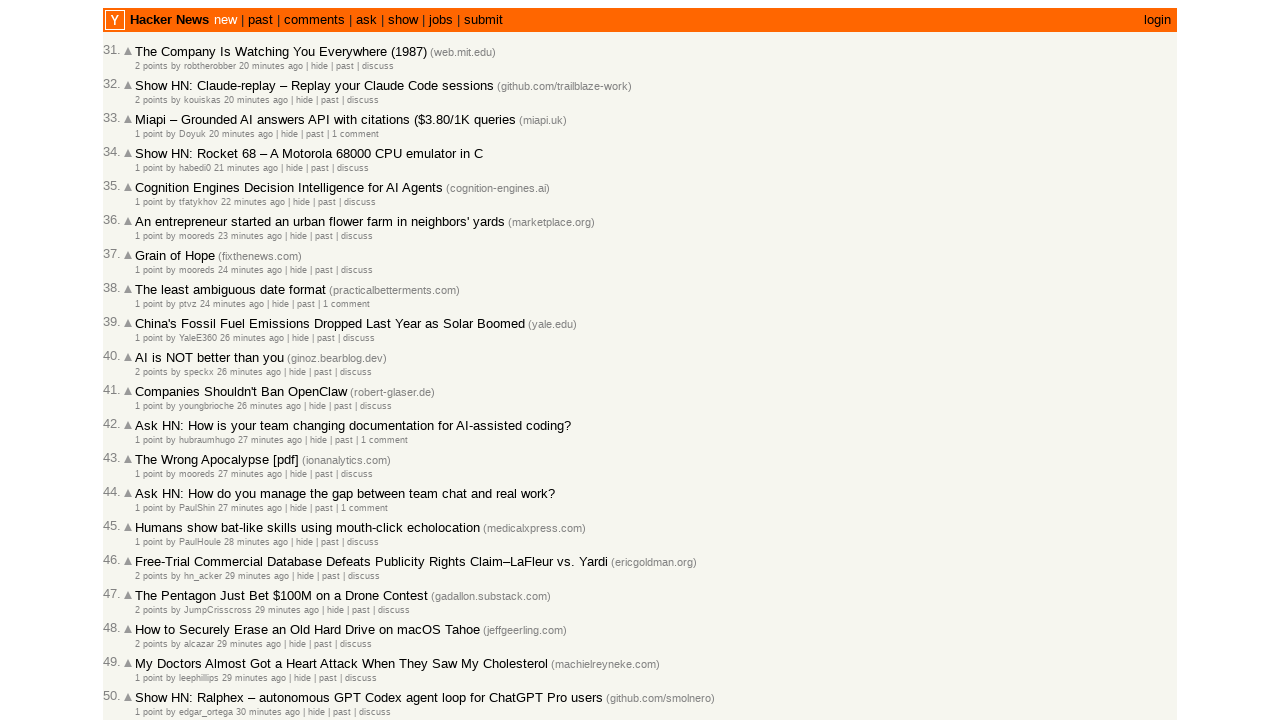

Extracted age text '29 minutes ago' for article
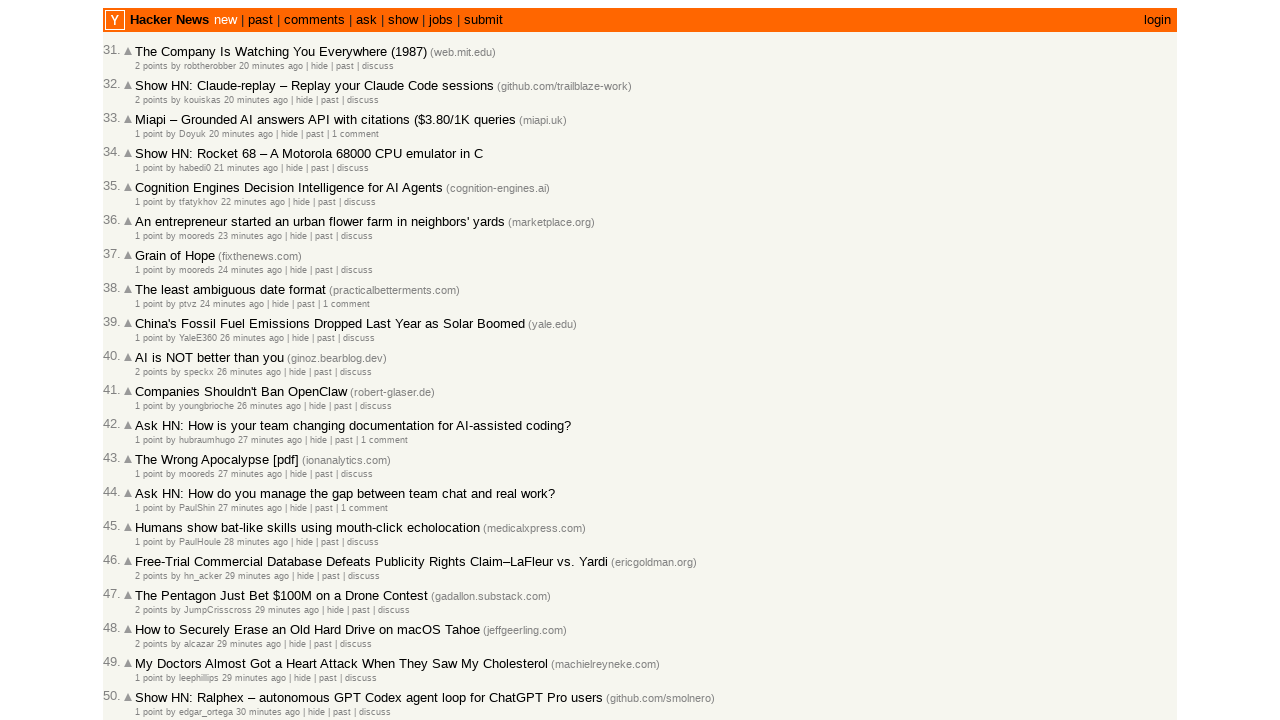

Added post with age '29 minutes ago' (29 minutes). Total posts collected: 49
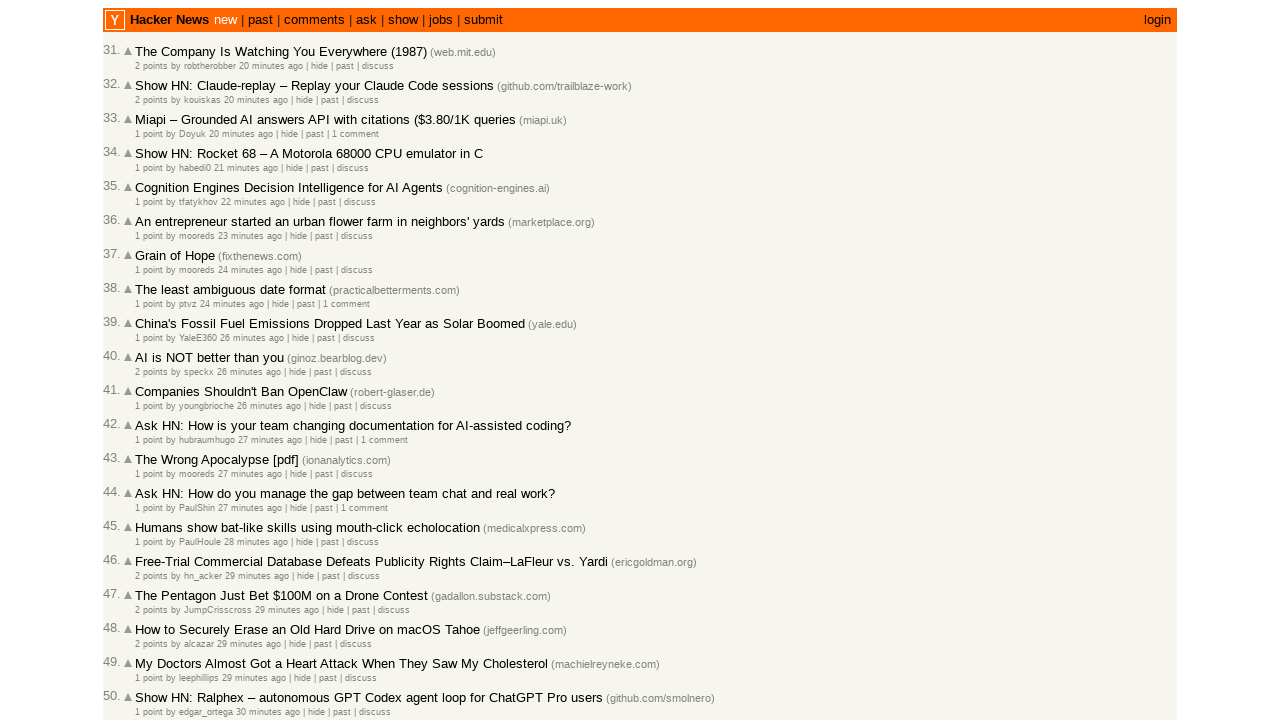

Extracted age text '30 minutes ago' for article
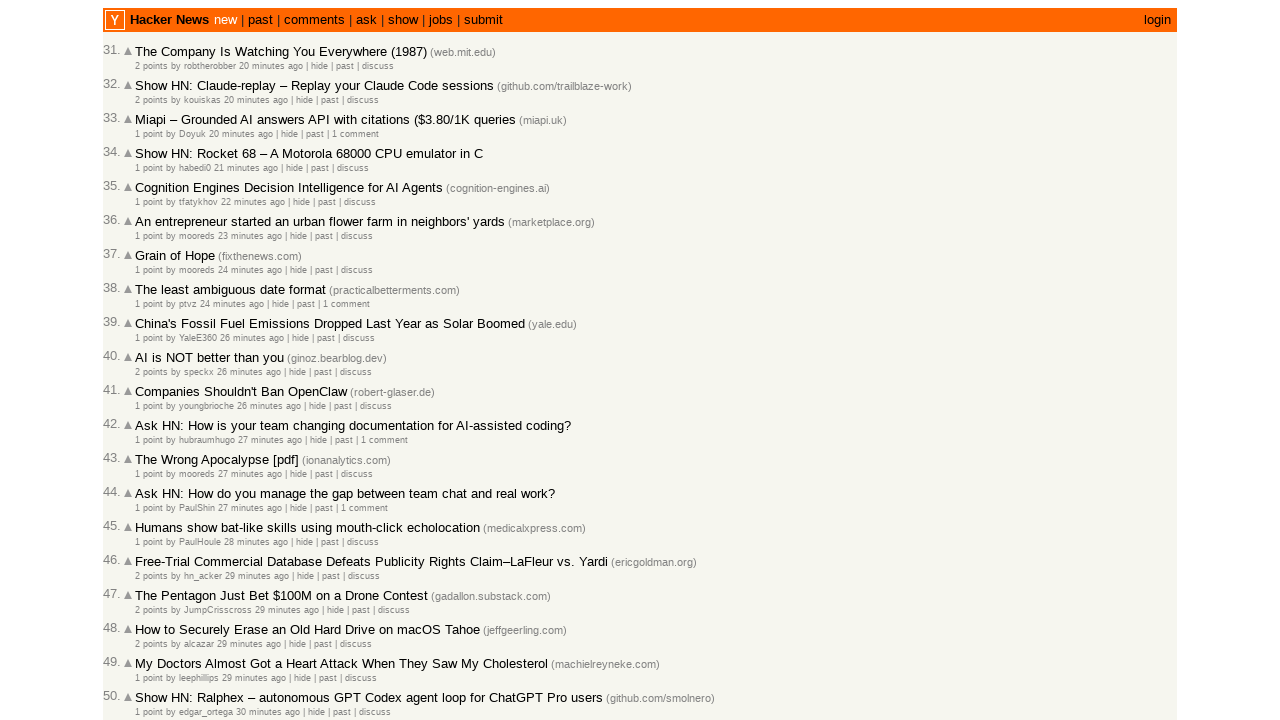

Added post with age '30 minutes ago' (30 minutes). Total posts collected: 50
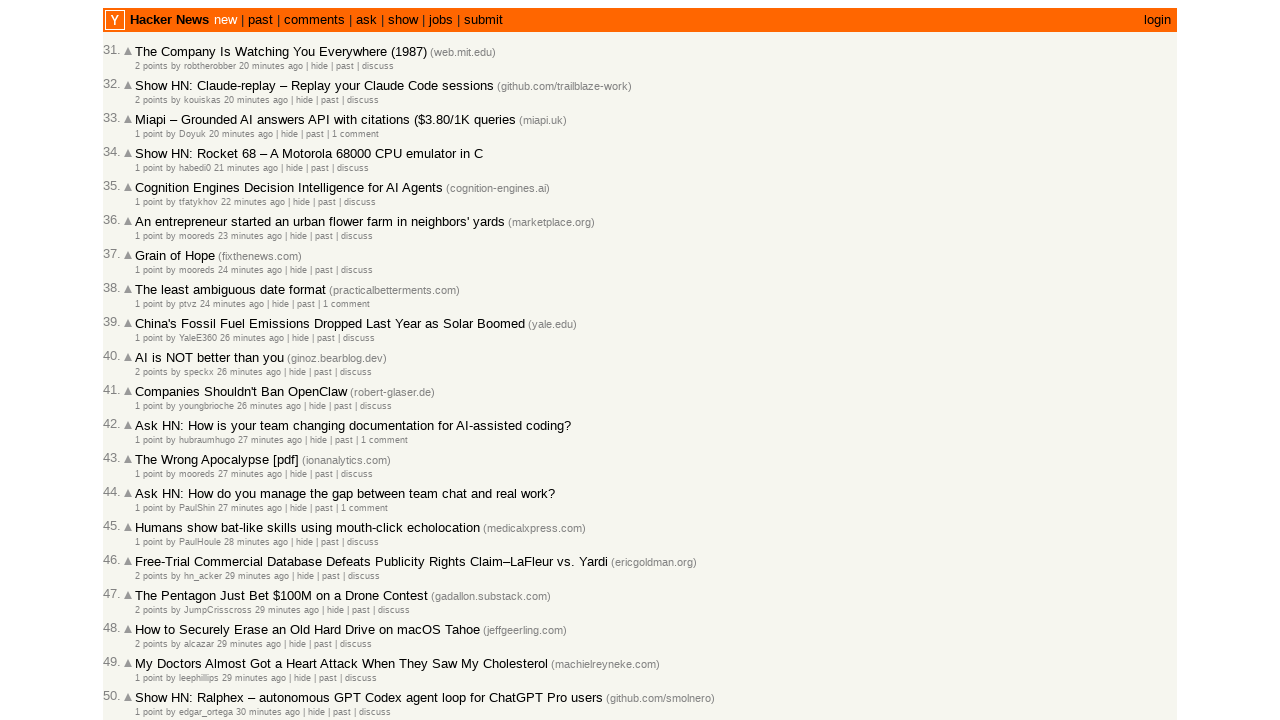

Extracted age text '31 minutes ago' for article
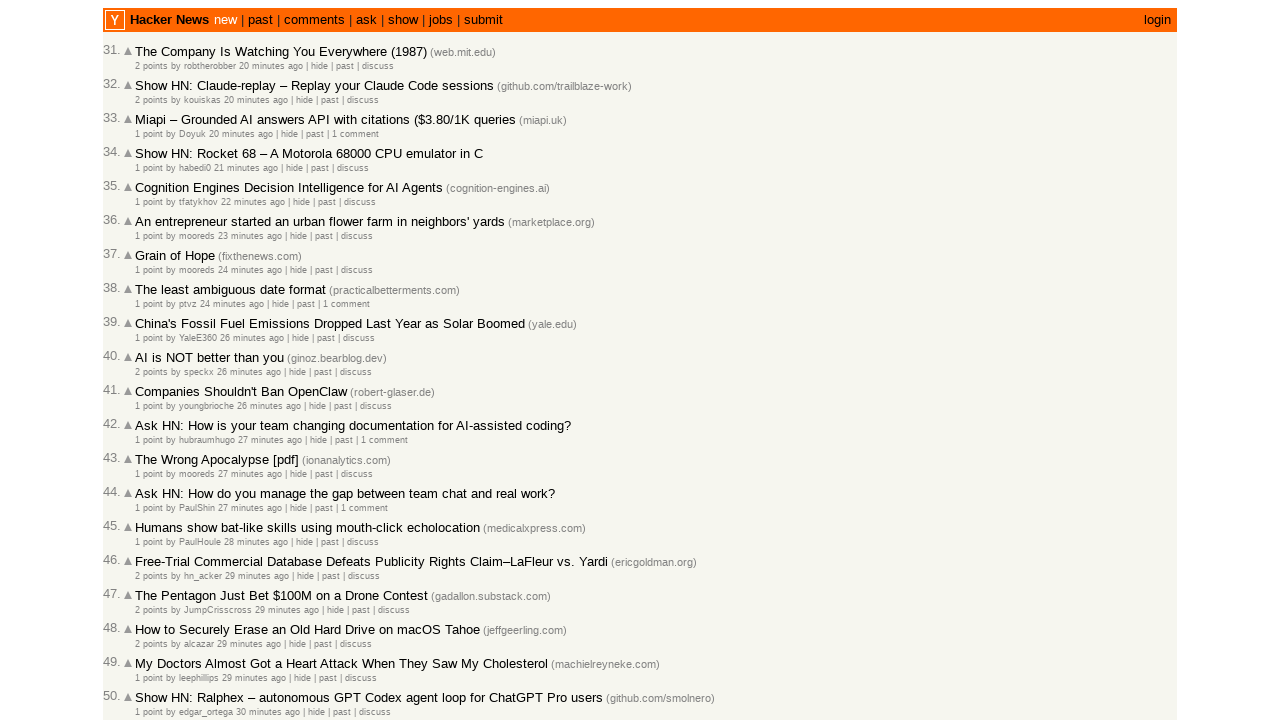

Added post with age '31 minutes ago' (31 minutes). Total posts collected: 51
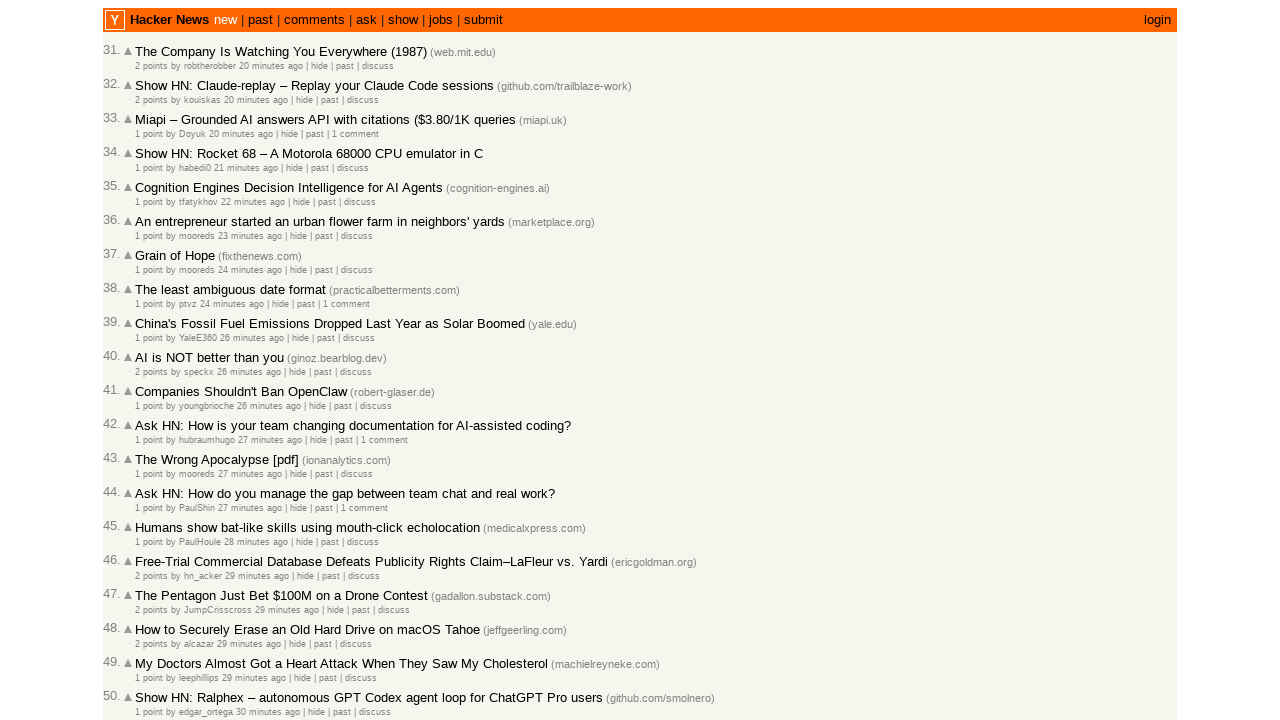

Extracted age text '32 minutes ago' for article
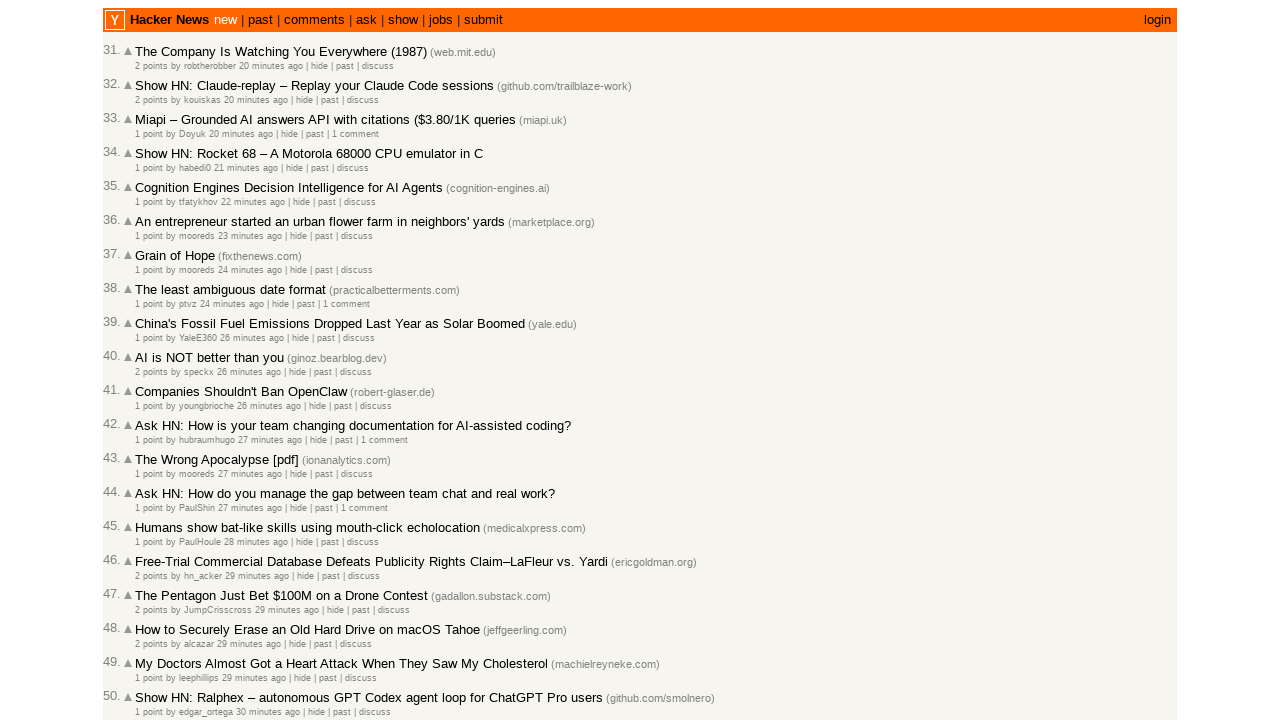

Added post with age '32 minutes ago' (32 minutes). Total posts collected: 52
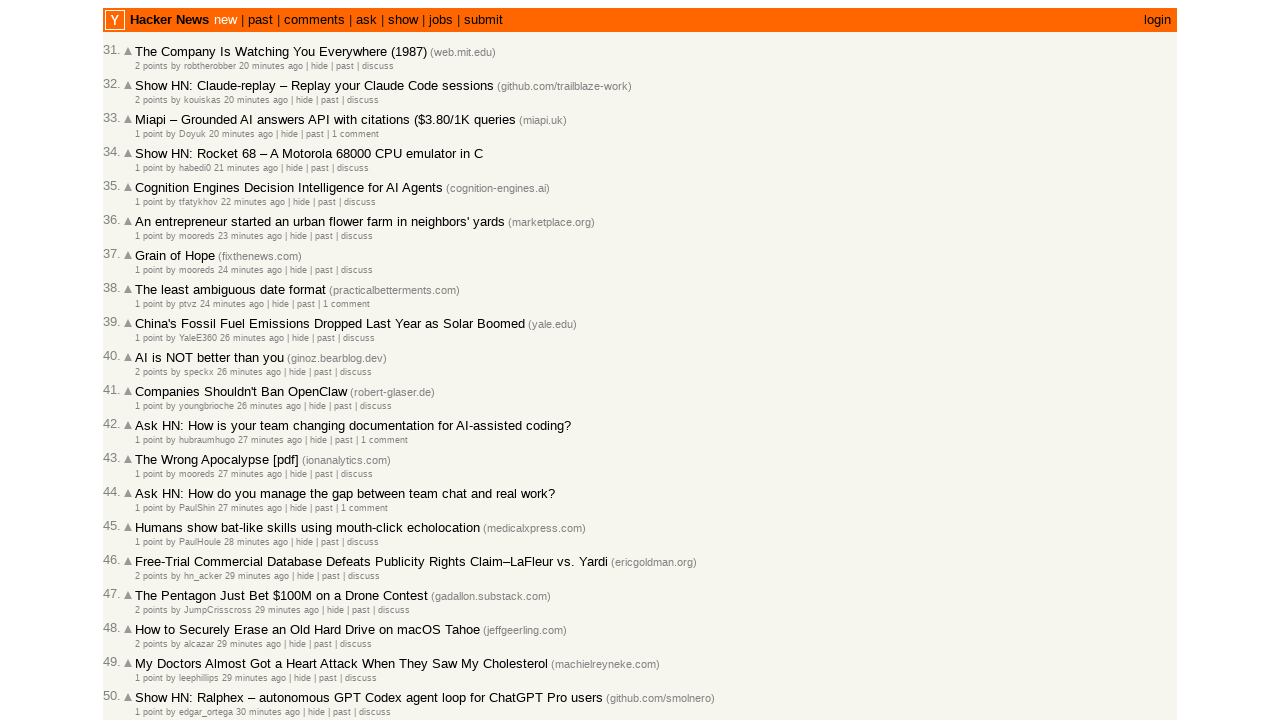

Extracted age text '32 minutes ago' for article
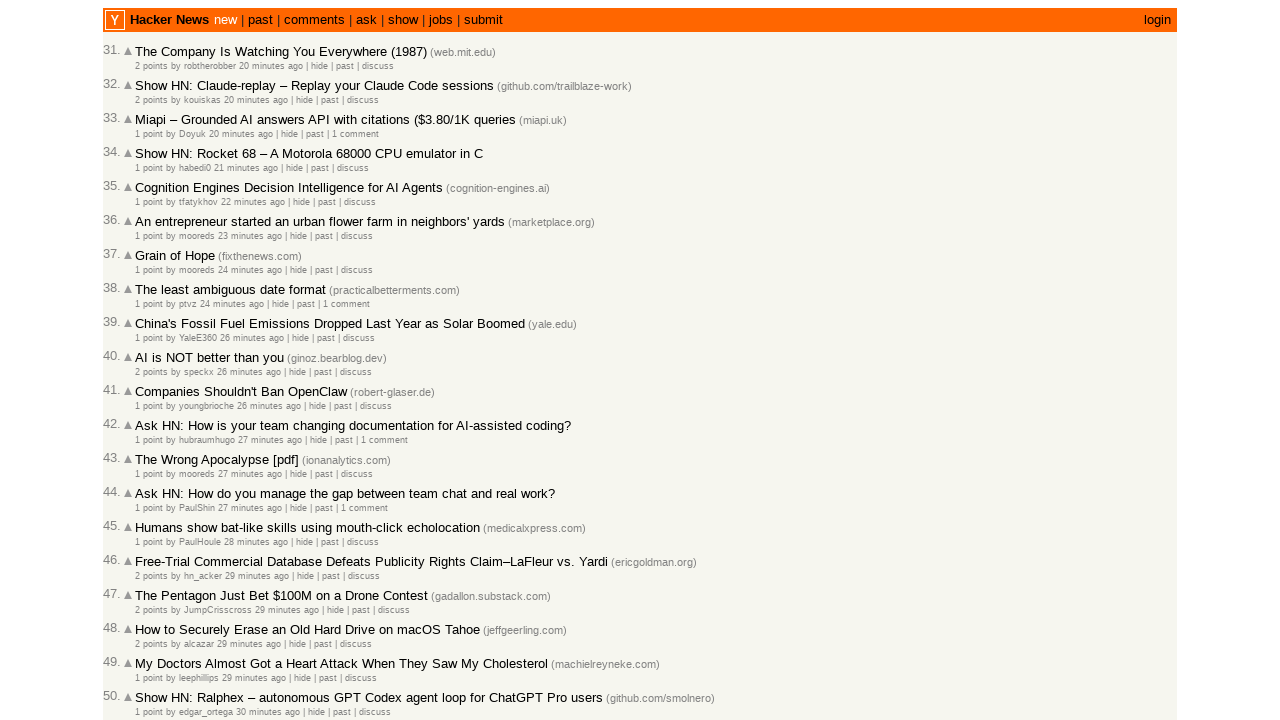

Added post with age '32 minutes ago' (32 minutes). Total posts collected: 53
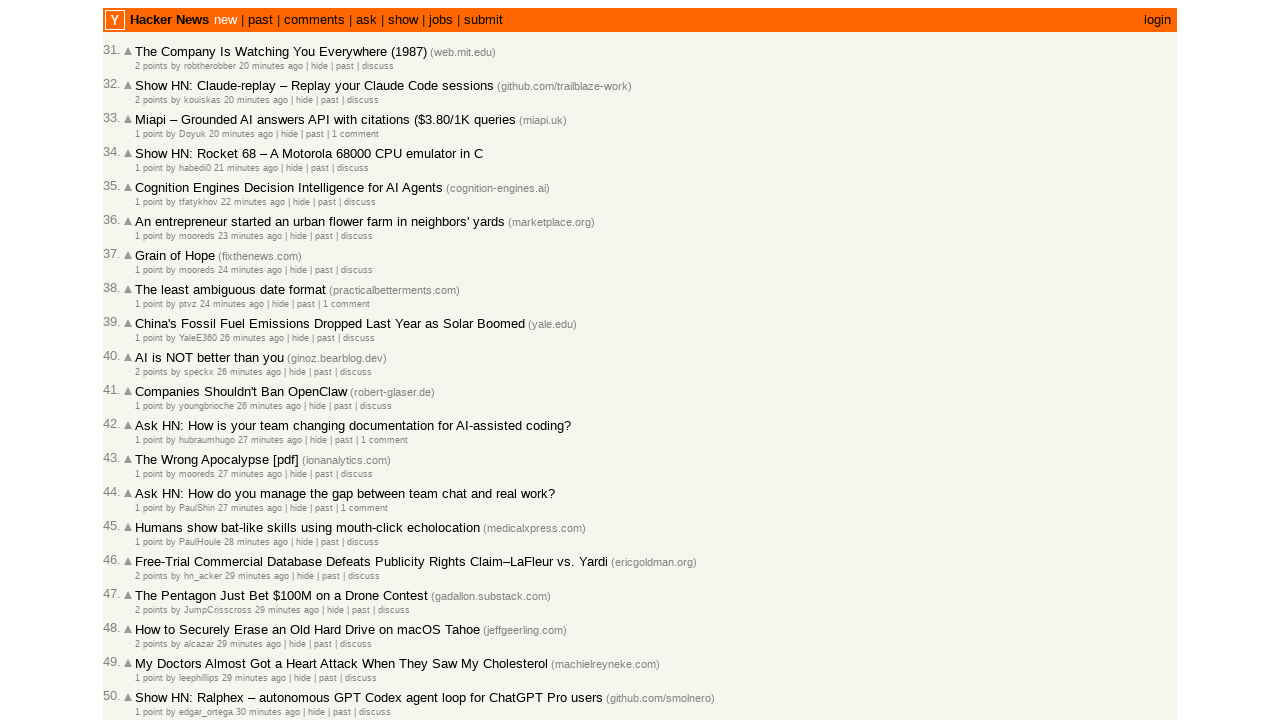

Extracted age text '32 minutes ago' for article
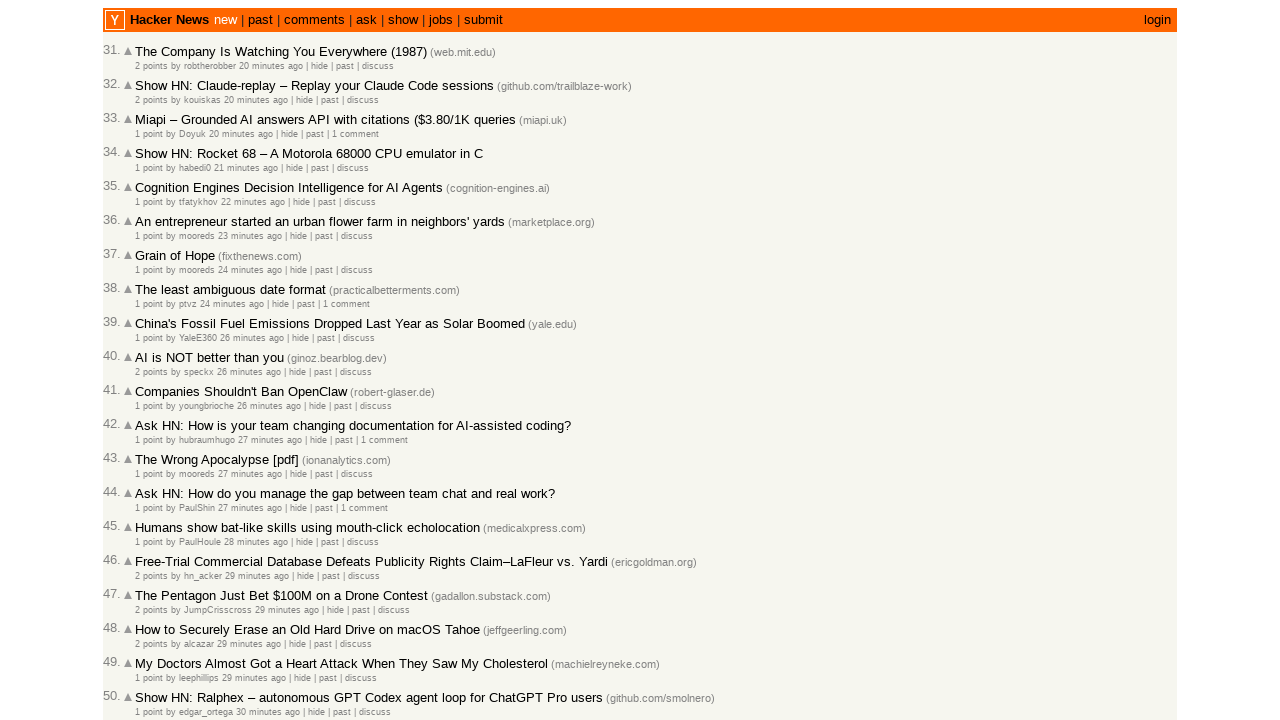

Added post with age '32 minutes ago' (32 minutes). Total posts collected: 54
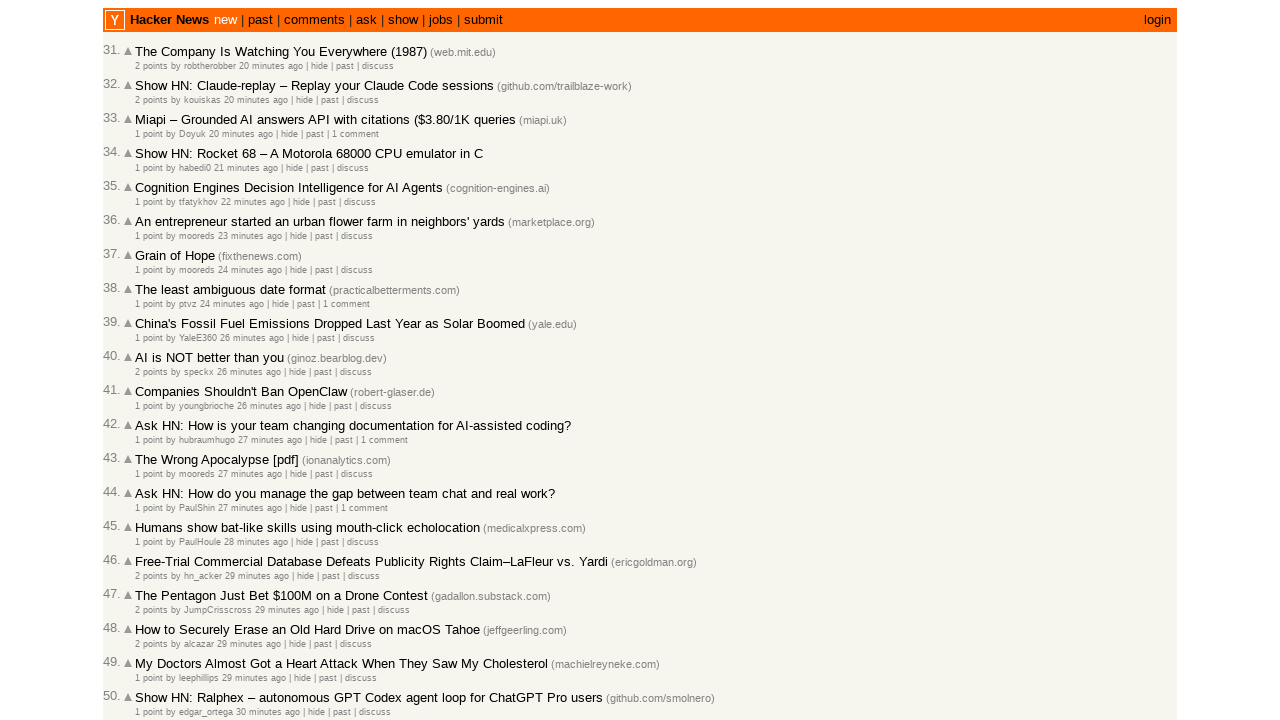

Extracted age text '35 minutes ago' for article
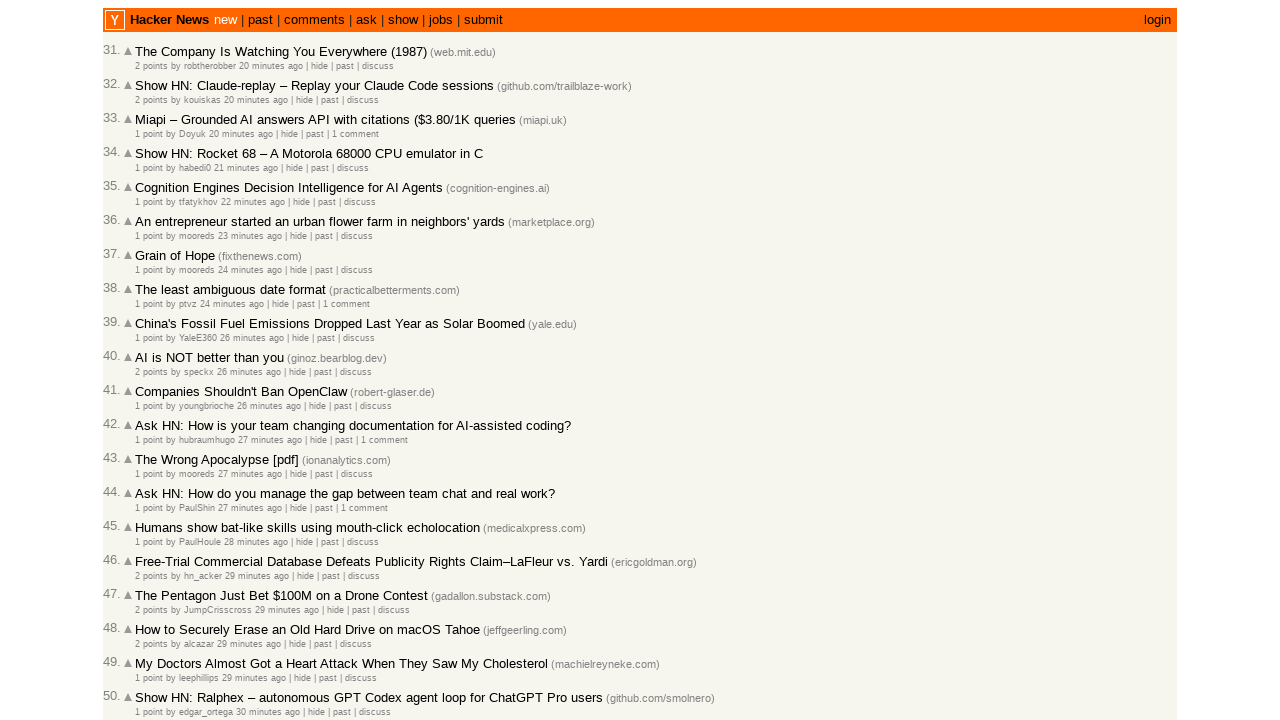

Added post with age '35 minutes ago' (35 minutes). Total posts collected: 55
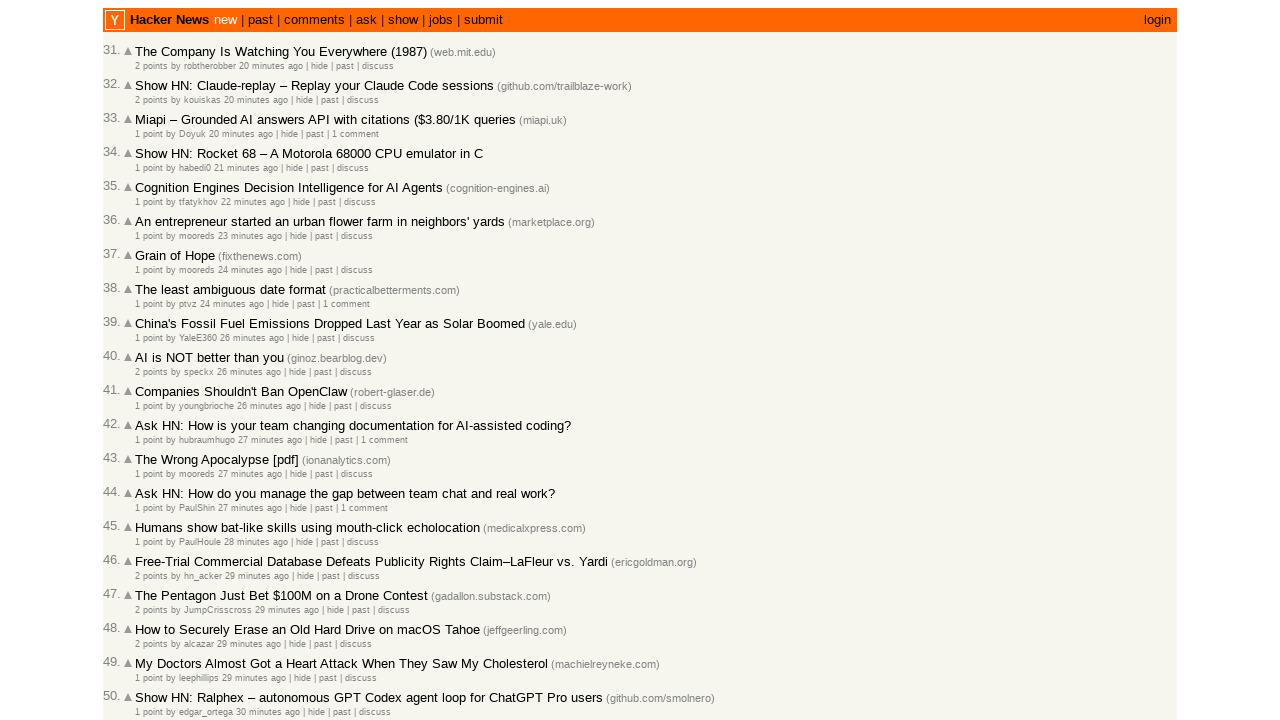

Extracted age text '38 minutes ago' for article
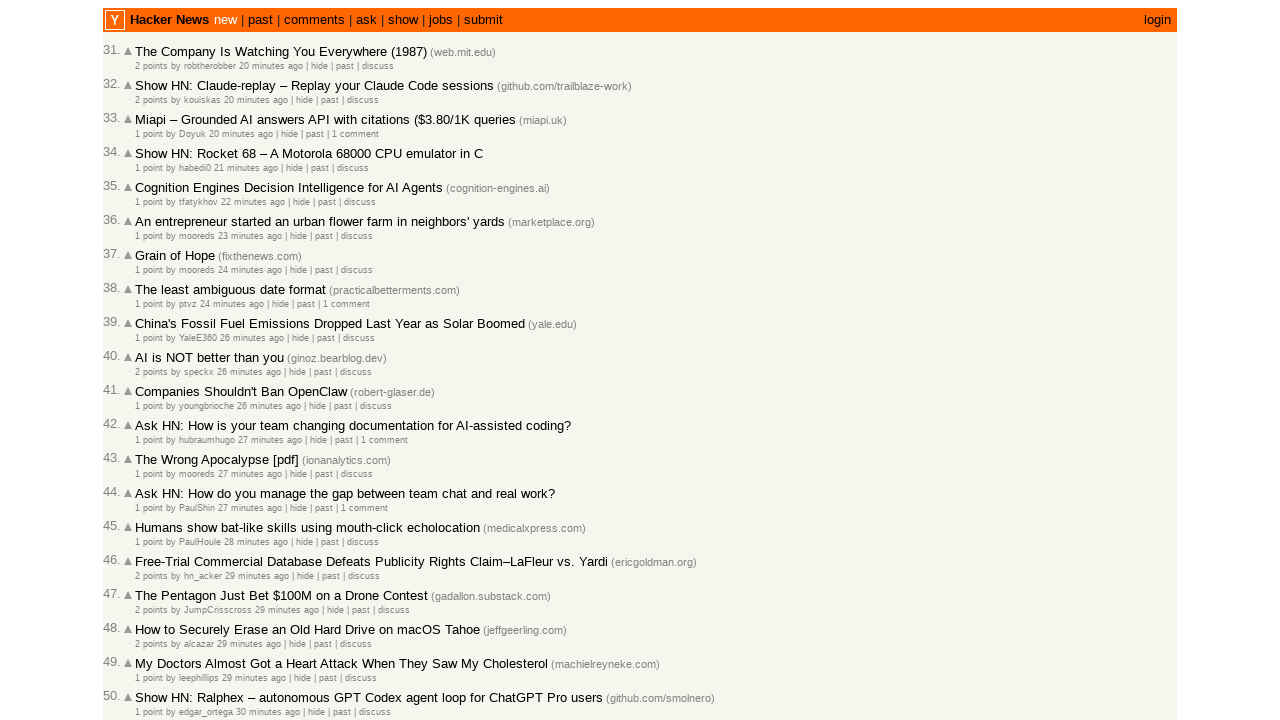

Added post with age '38 minutes ago' (38 minutes). Total posts collected: 56
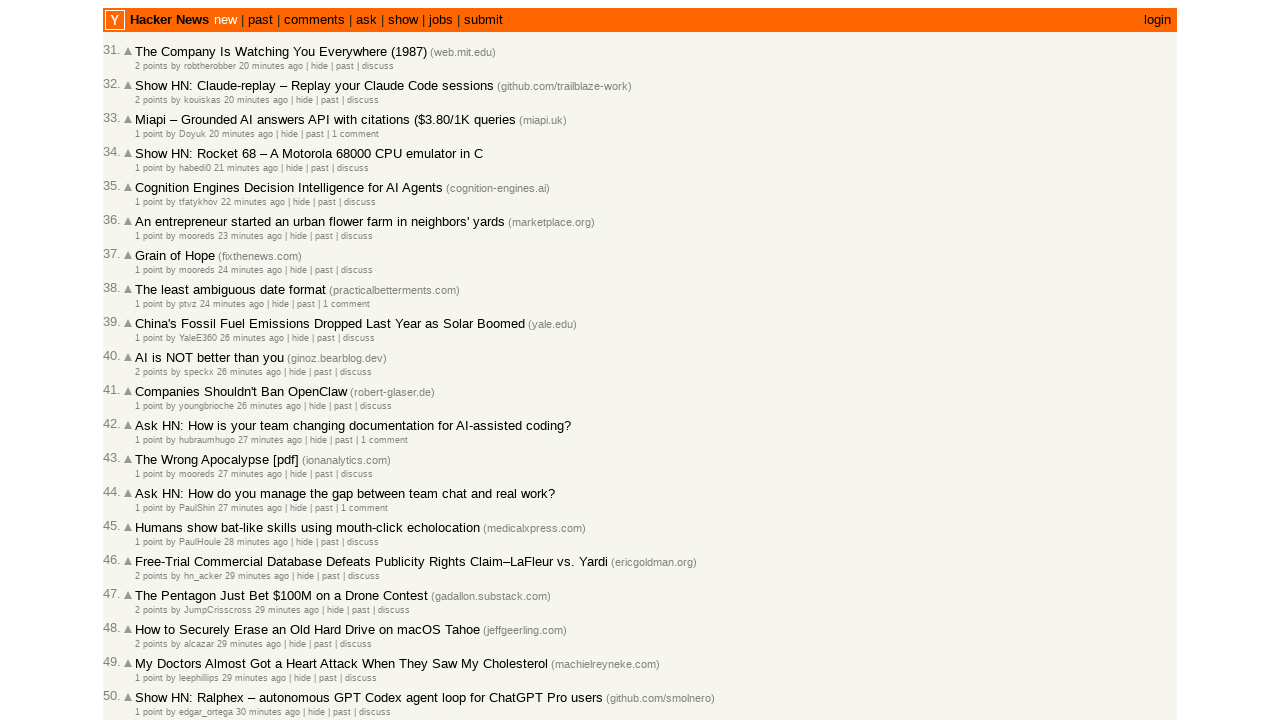

Extracted age text '41 minutes ago' for article
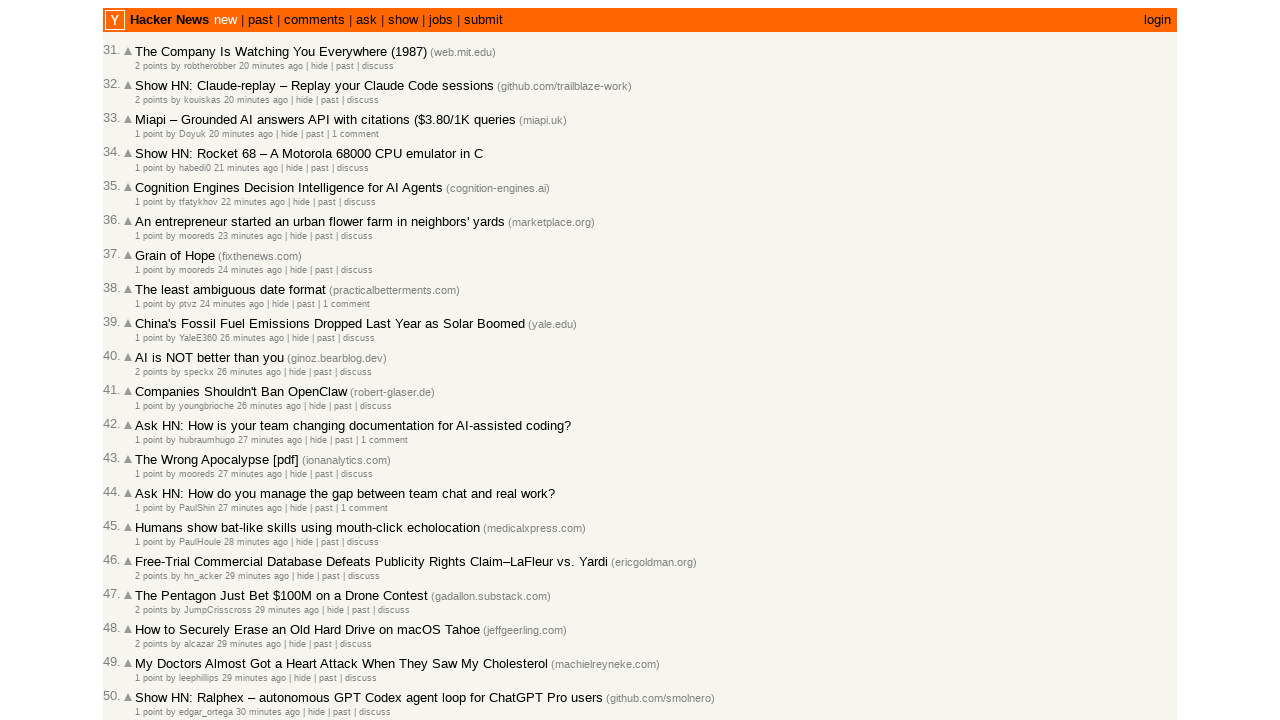

Added post with age '41 minutes ago' (41 minutes). Total posts collected: 57
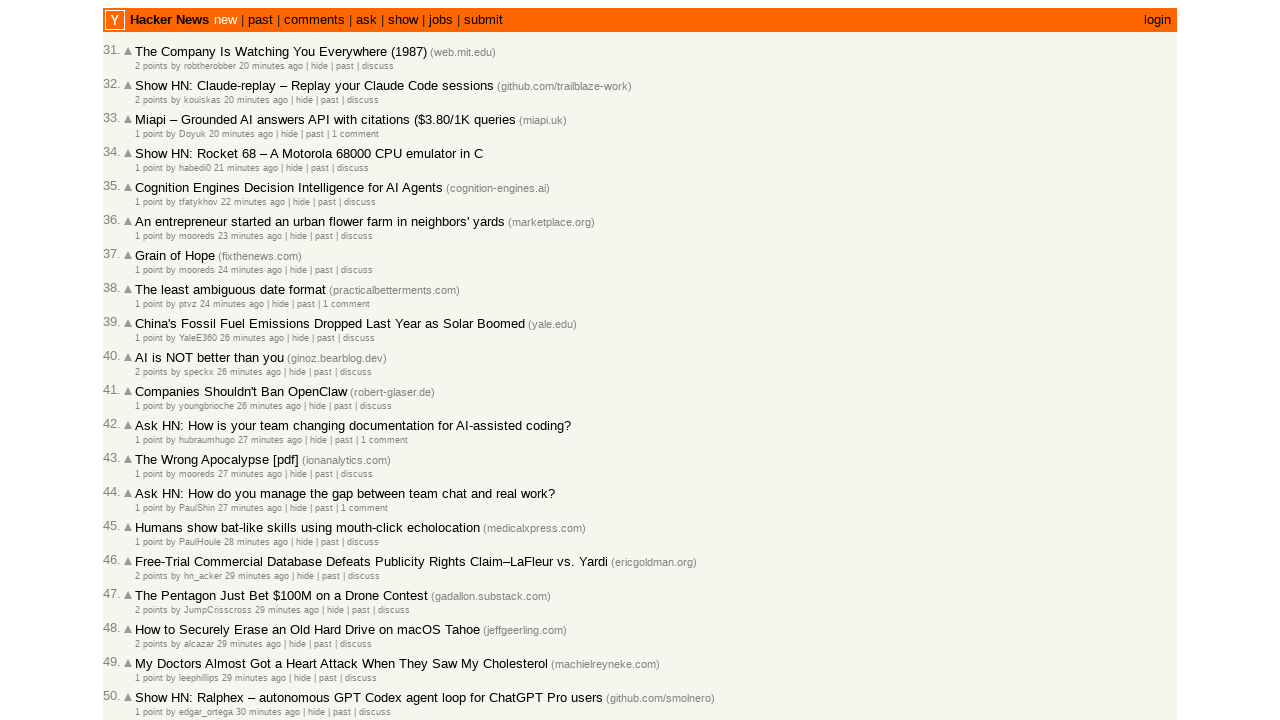

Extracted age text '41 minutes ago' for article
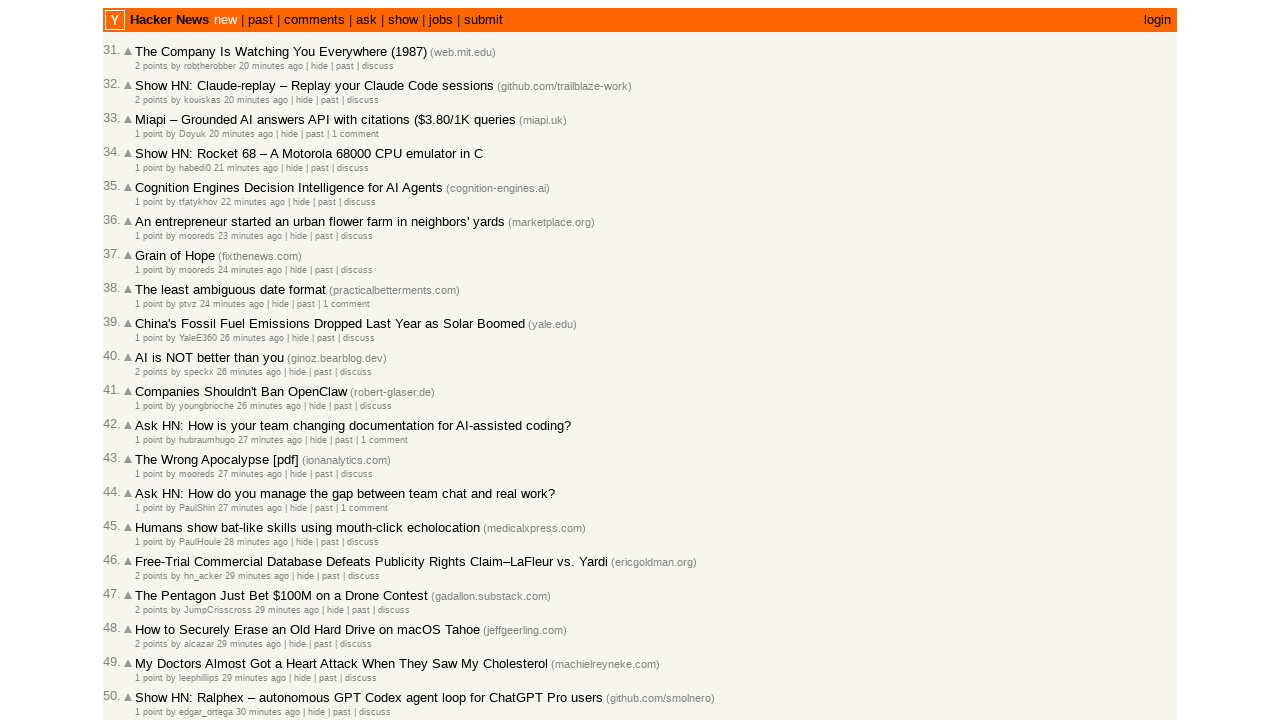

Added post with age '41 minutes ago' (41 minutes). Total posts collected: 58
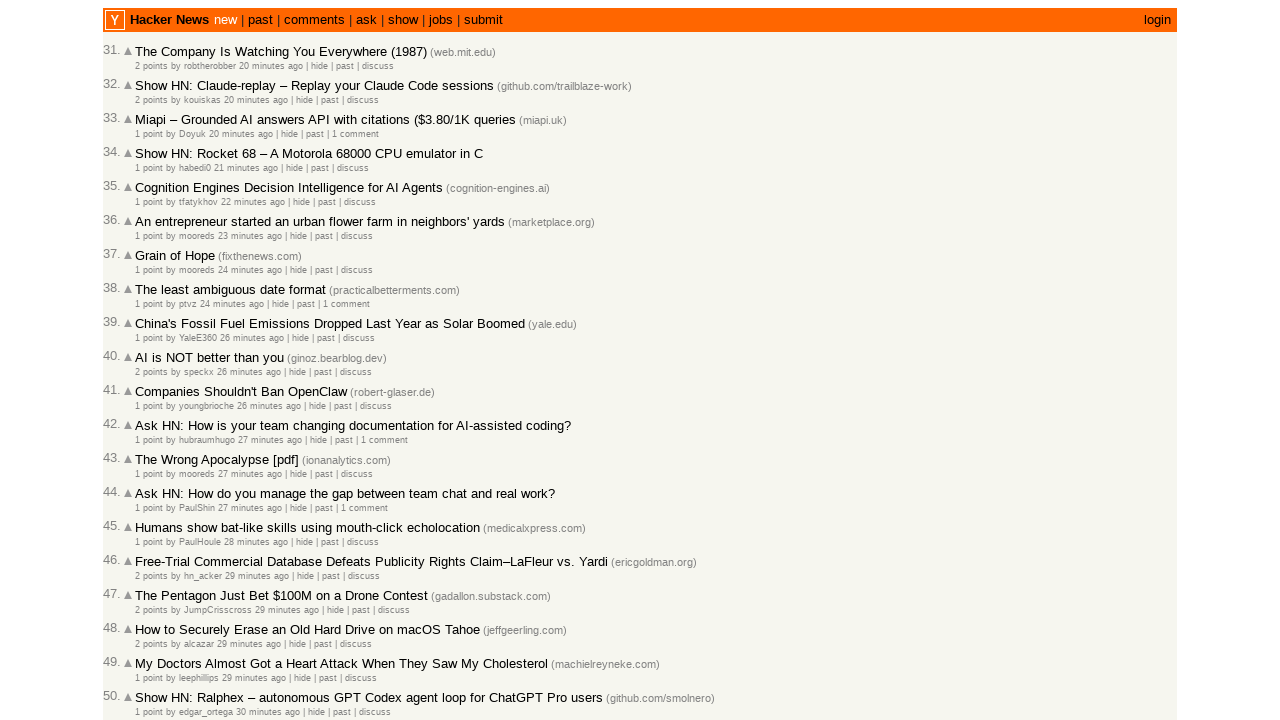

Extracted age text '42 minutes ago' for article
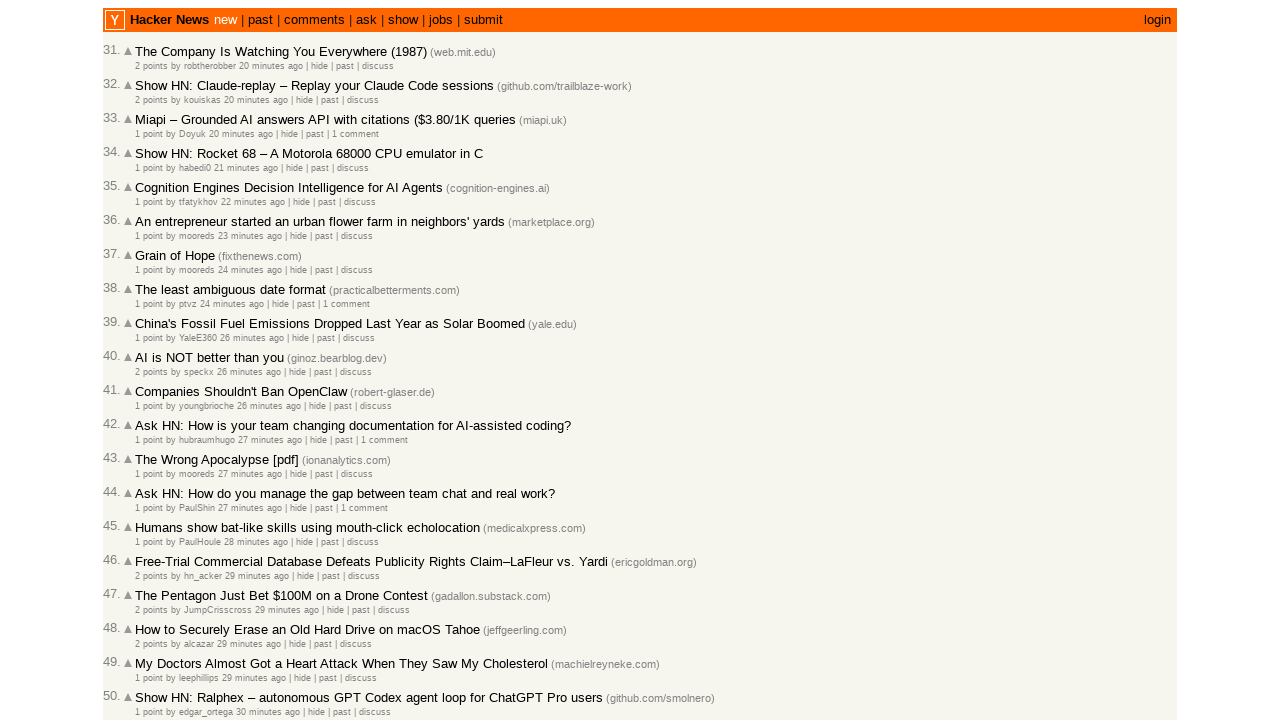

Added post with age '42 minutes ago' (42 minutes). Total posts collected: 59
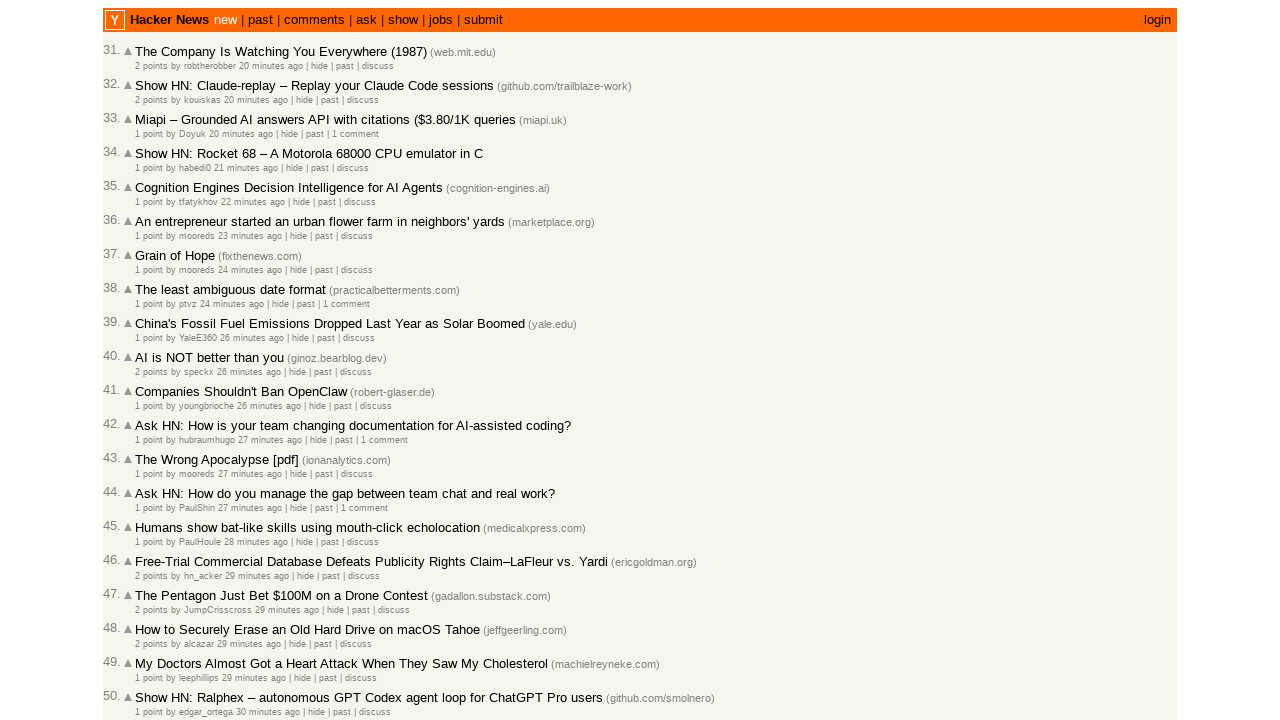

Extracted age text '43 minutes ago' for article
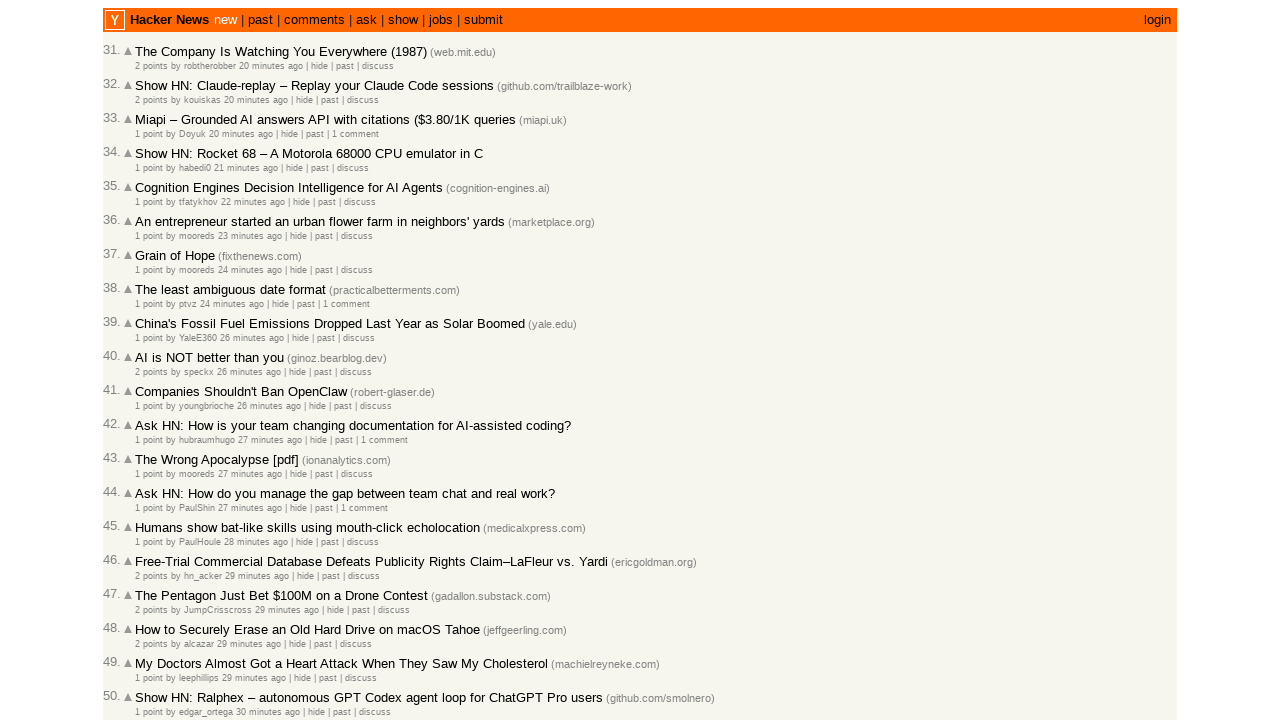

Added post with age '43 minutes ago' (43 minutes). Total posts collected: 60
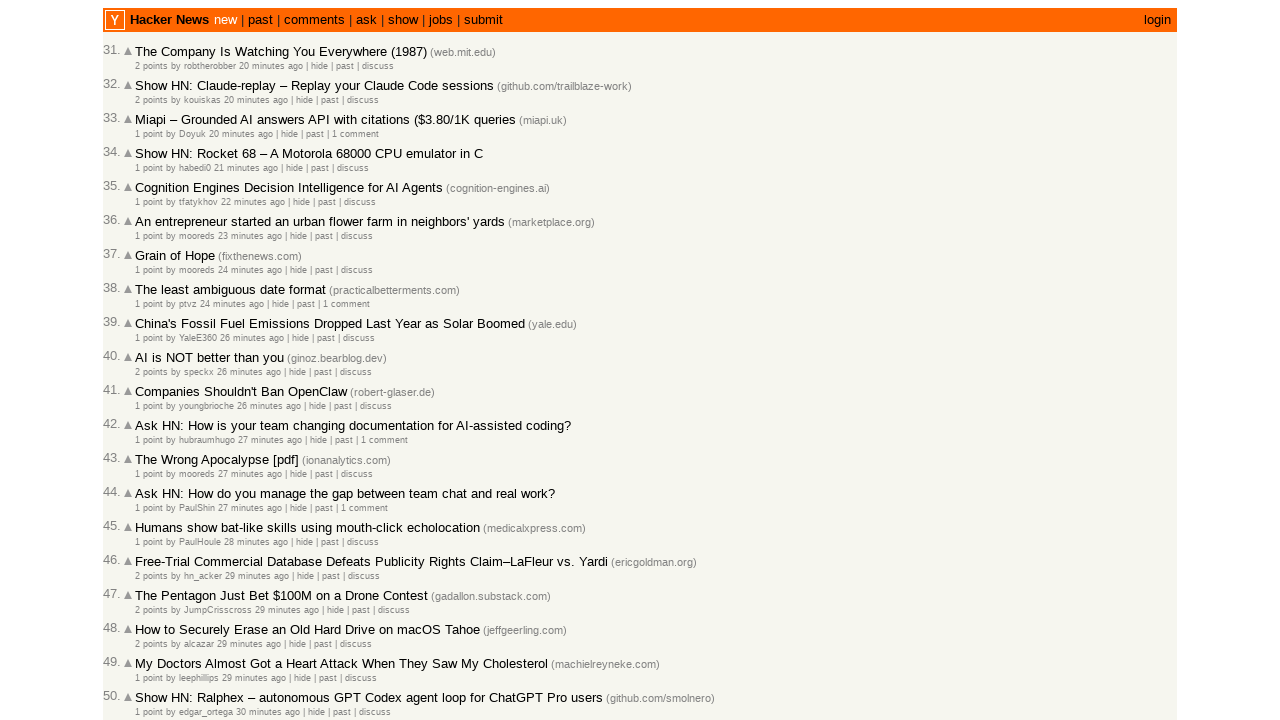

Clicked 'More' link to load next page at (149, 616) on a.morelink
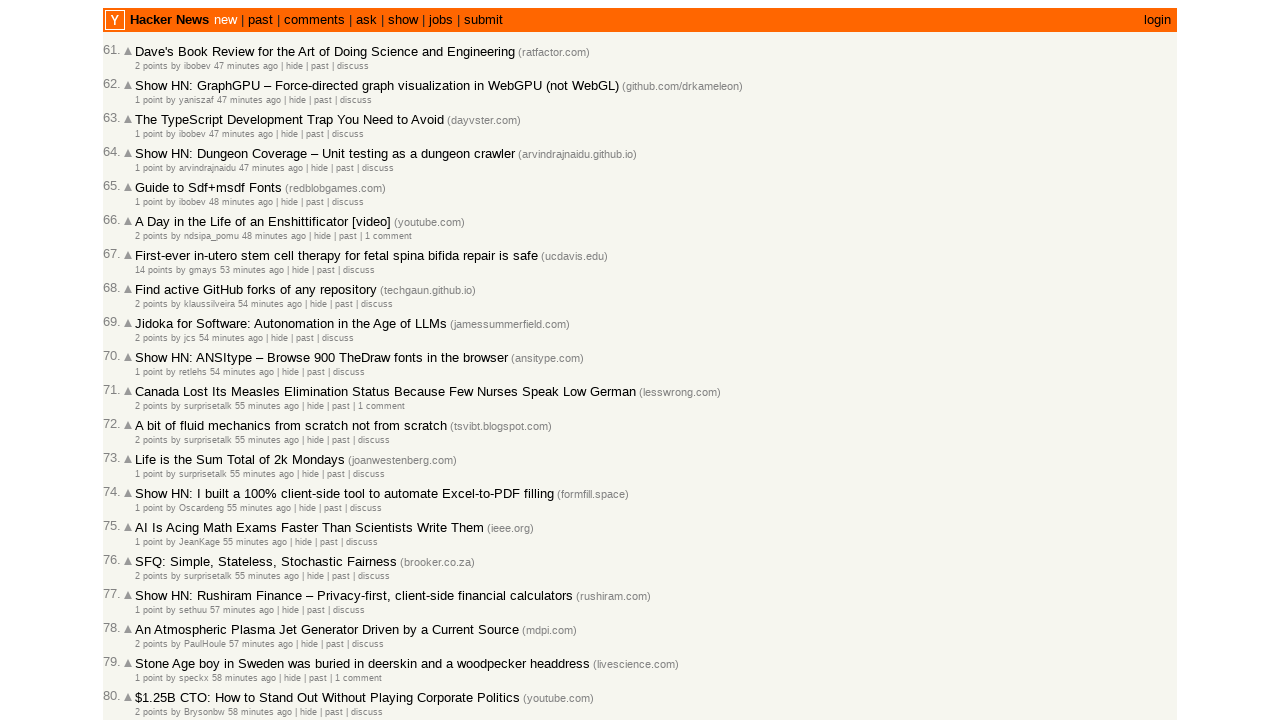

Waited for article rows to load on next page
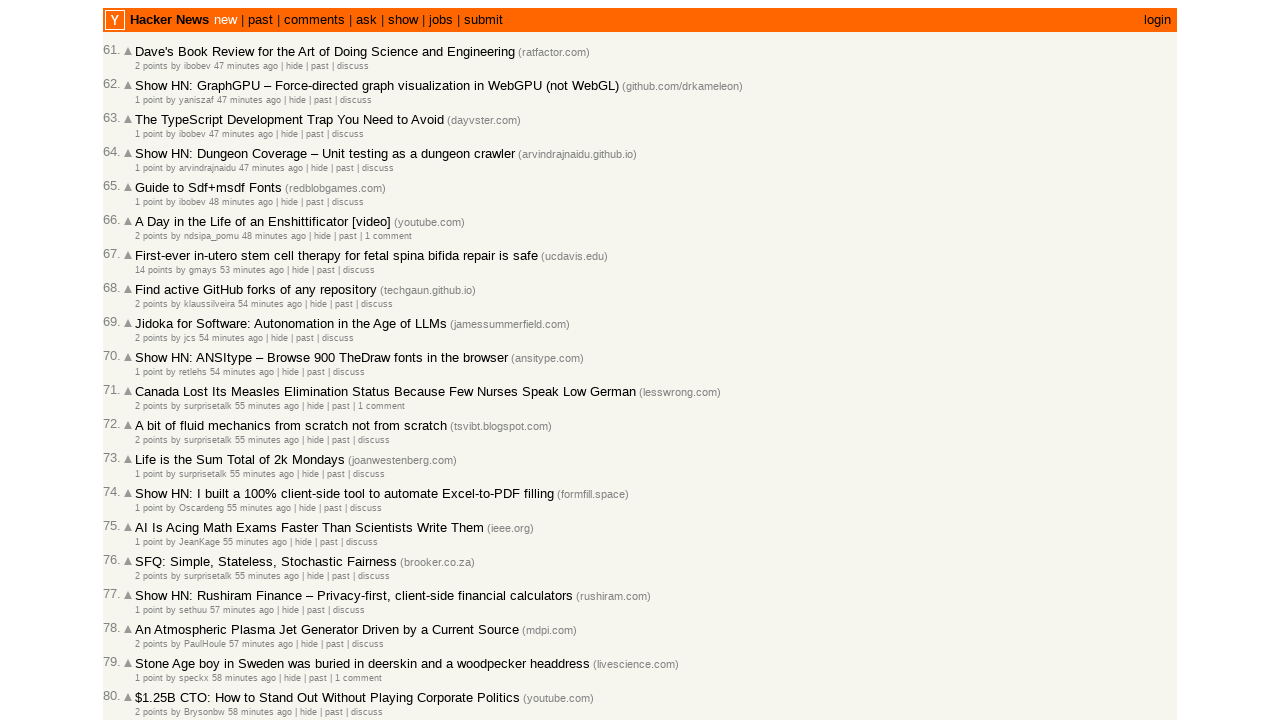

Located 30 article rows on current page
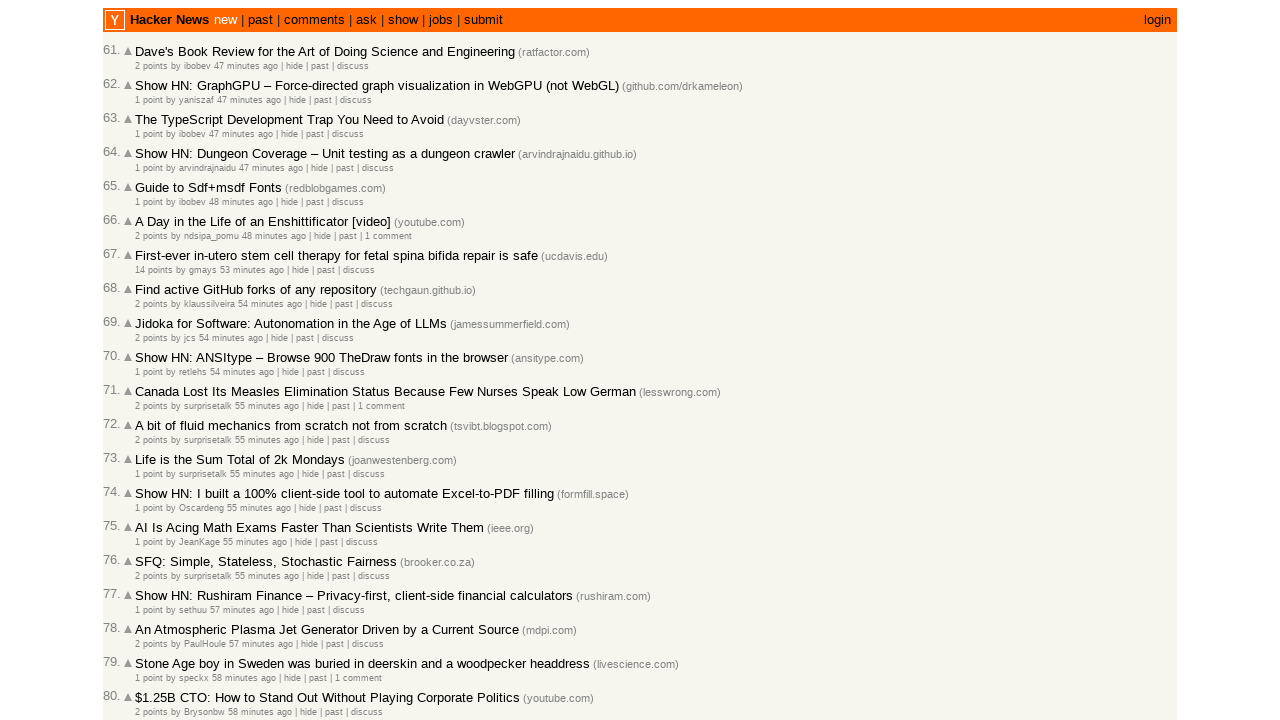

Extracted age text '47 minutes ago' for article
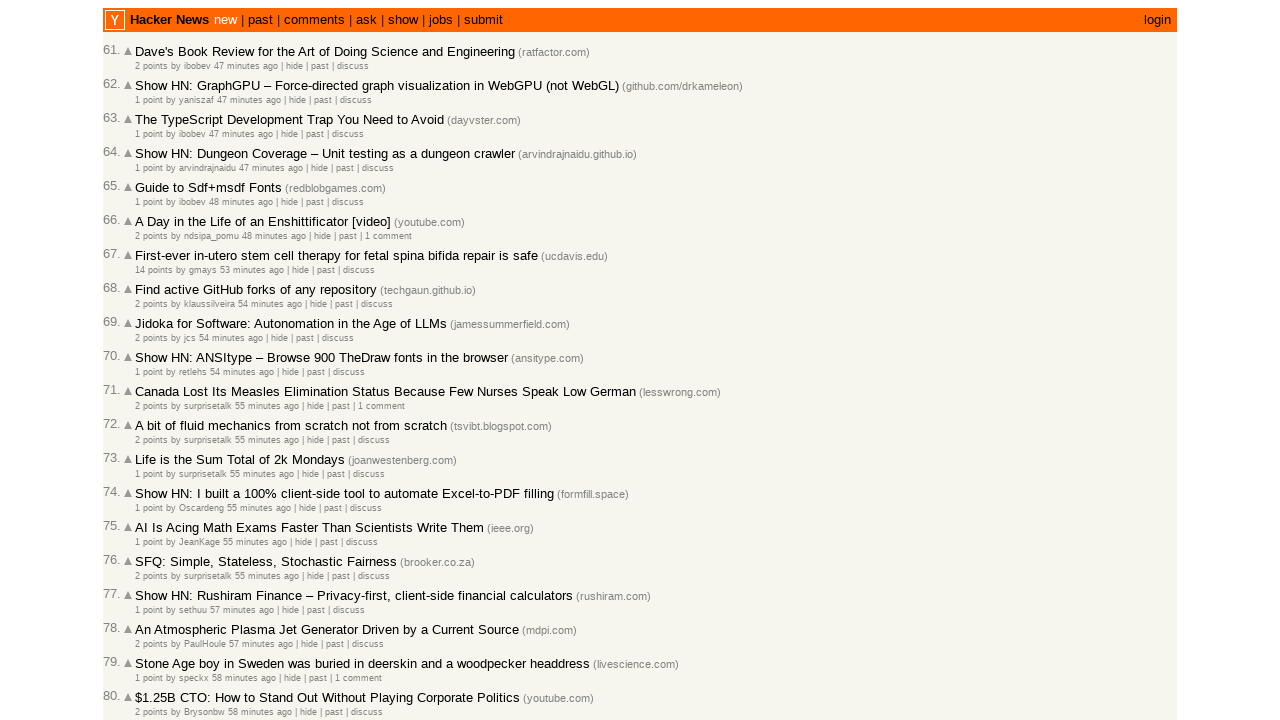

Added post with age '47 minutes ago' (47 minutes). Total posts collected: 61
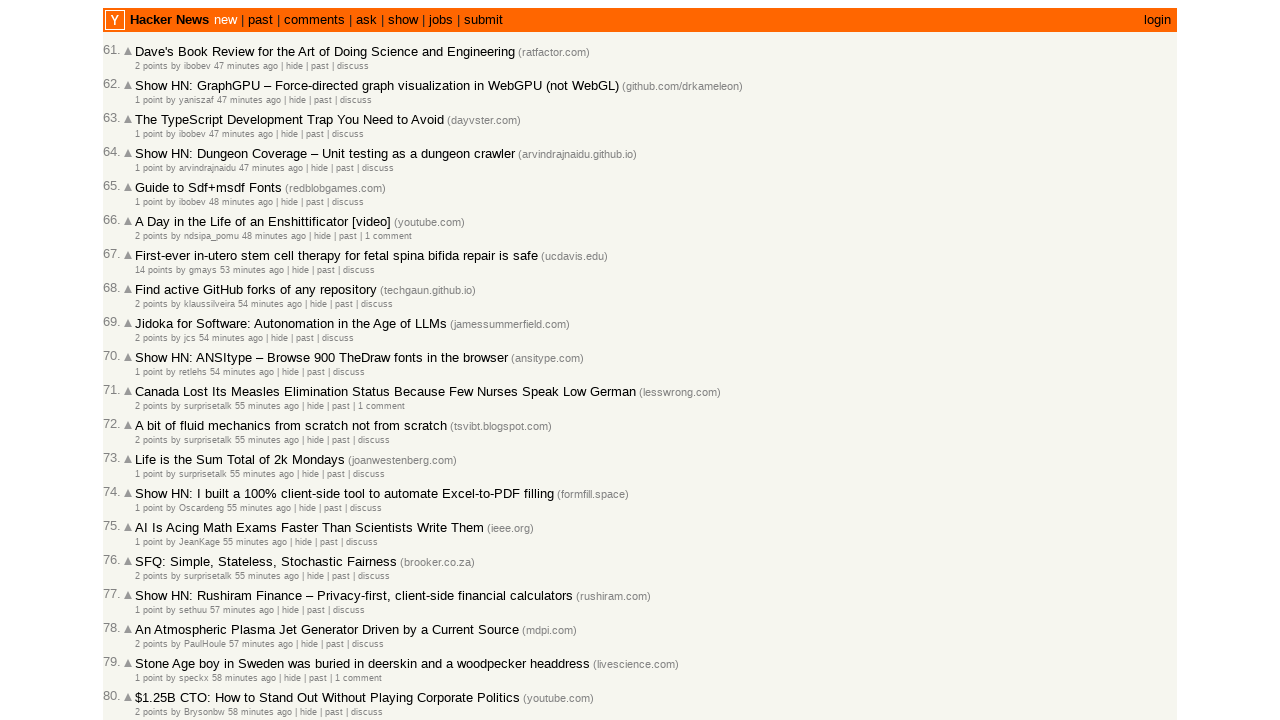

Extracted age text '47 minutes ago' for article
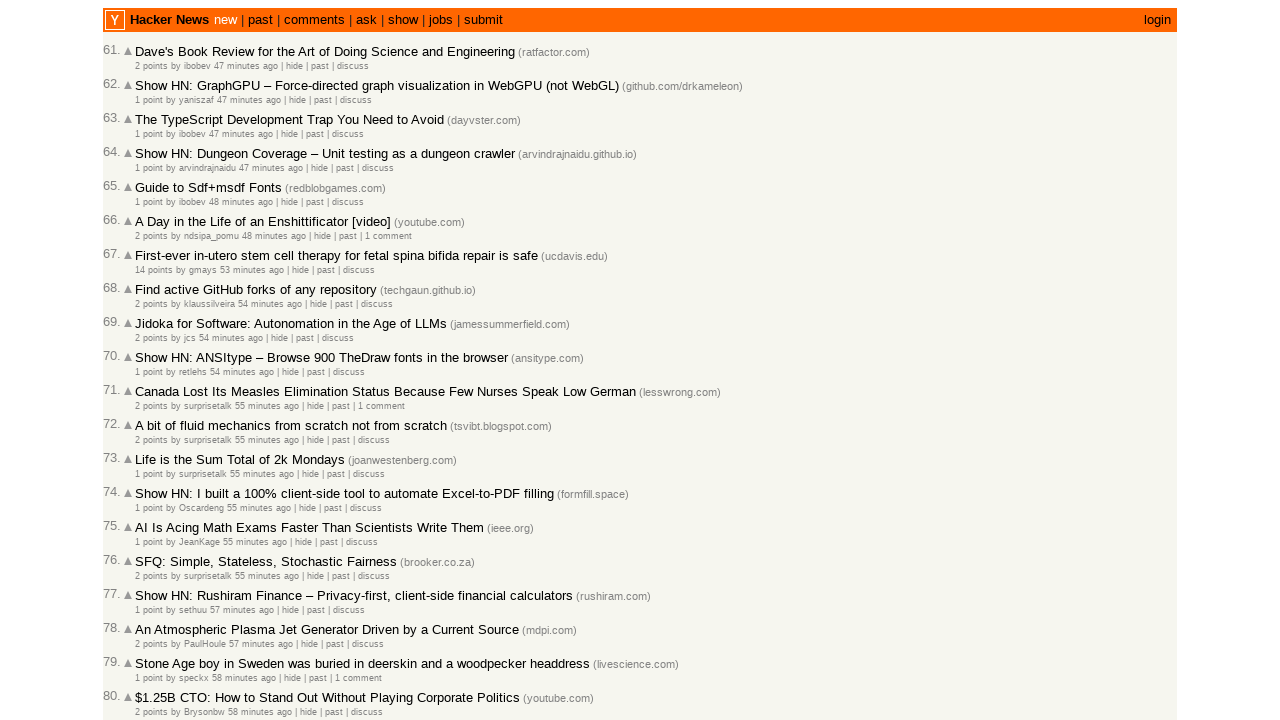

Added post with age '47 minutes ago' (47 minutes). Total posts collected: 62
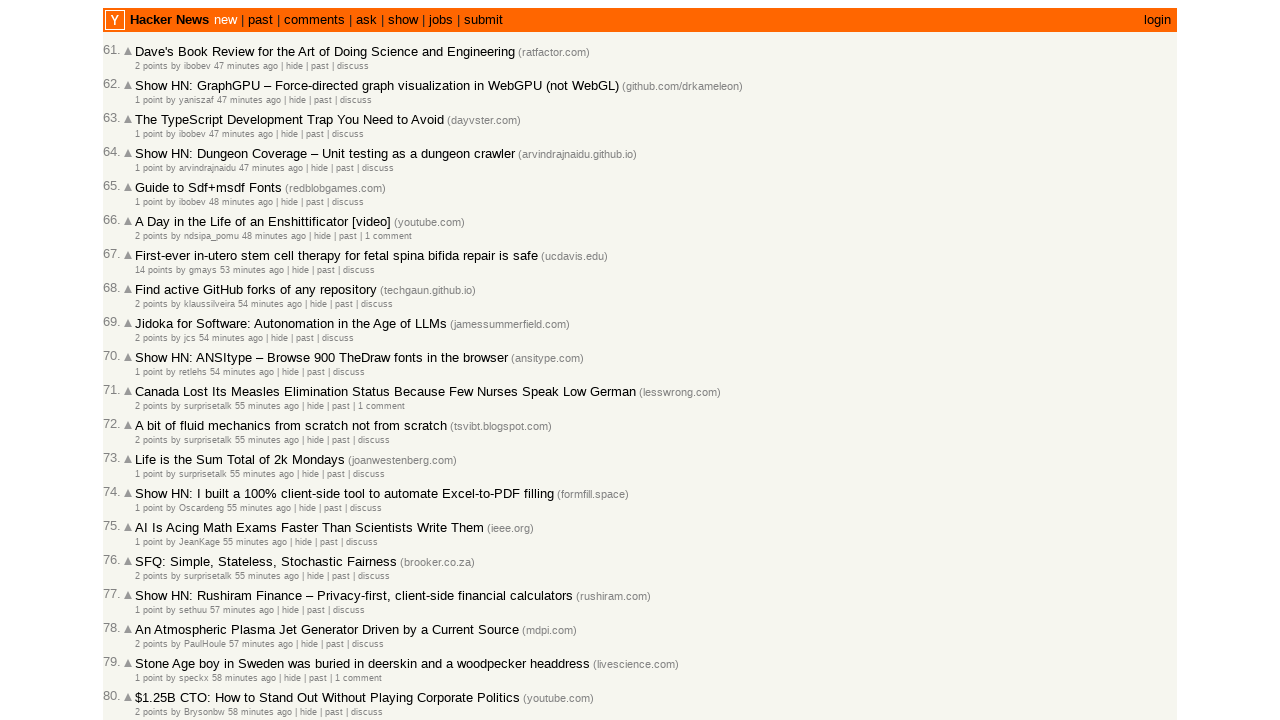

Extracted age text '47 minutes ago' for article
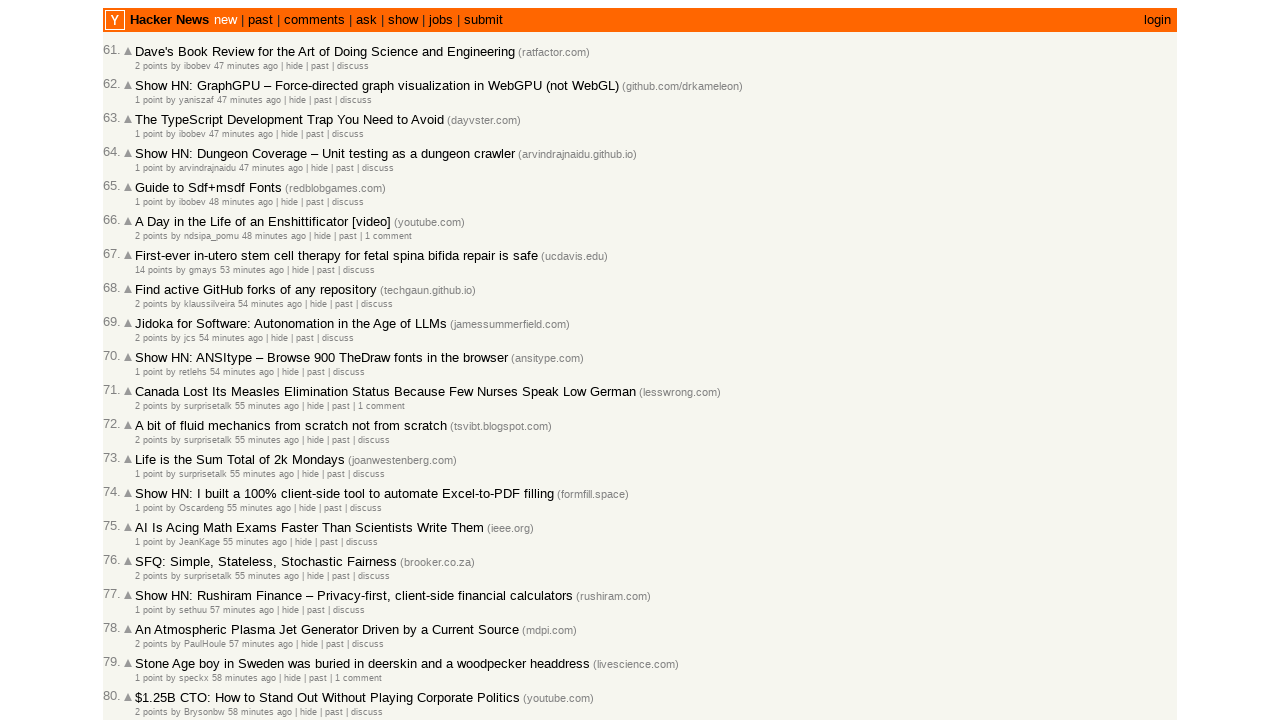

Added post with age '47 minutes ago' (47 minutes). Total posts collected: 63
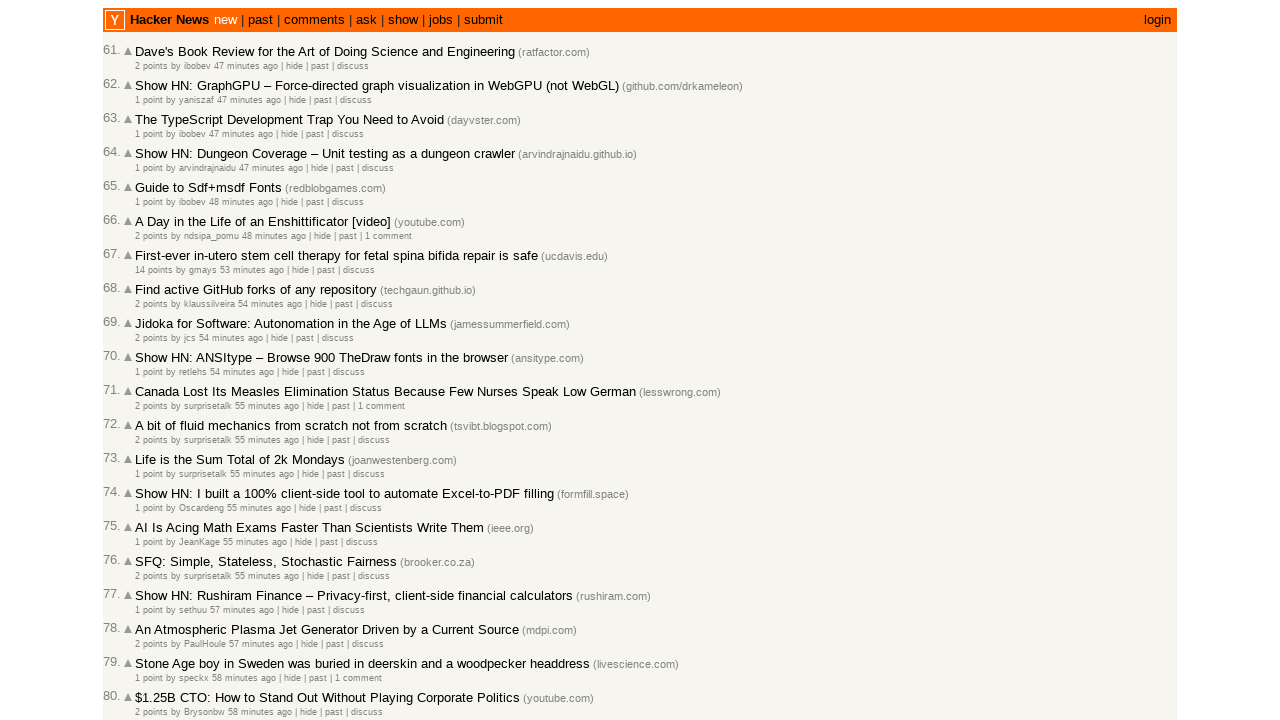

Extracted age text '47 minutes ago' for article
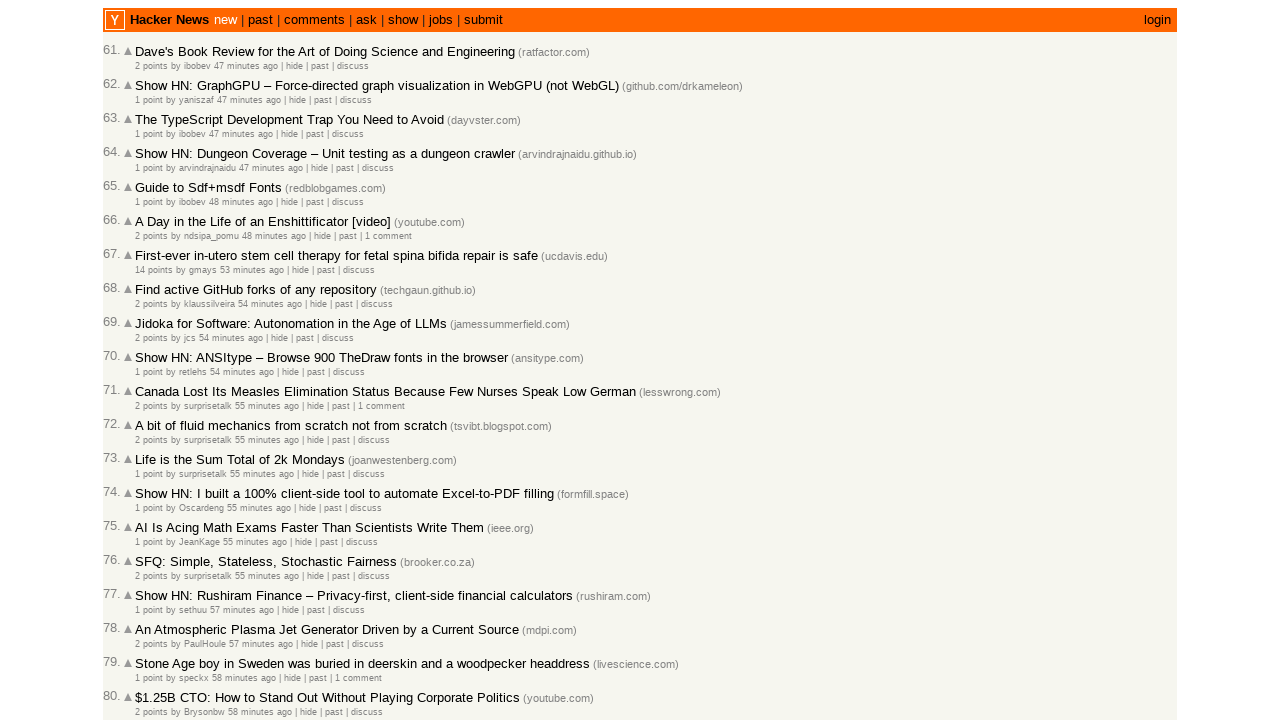

Added post with age '47 minutes ago' (47 minutes). Total posts collected: 64
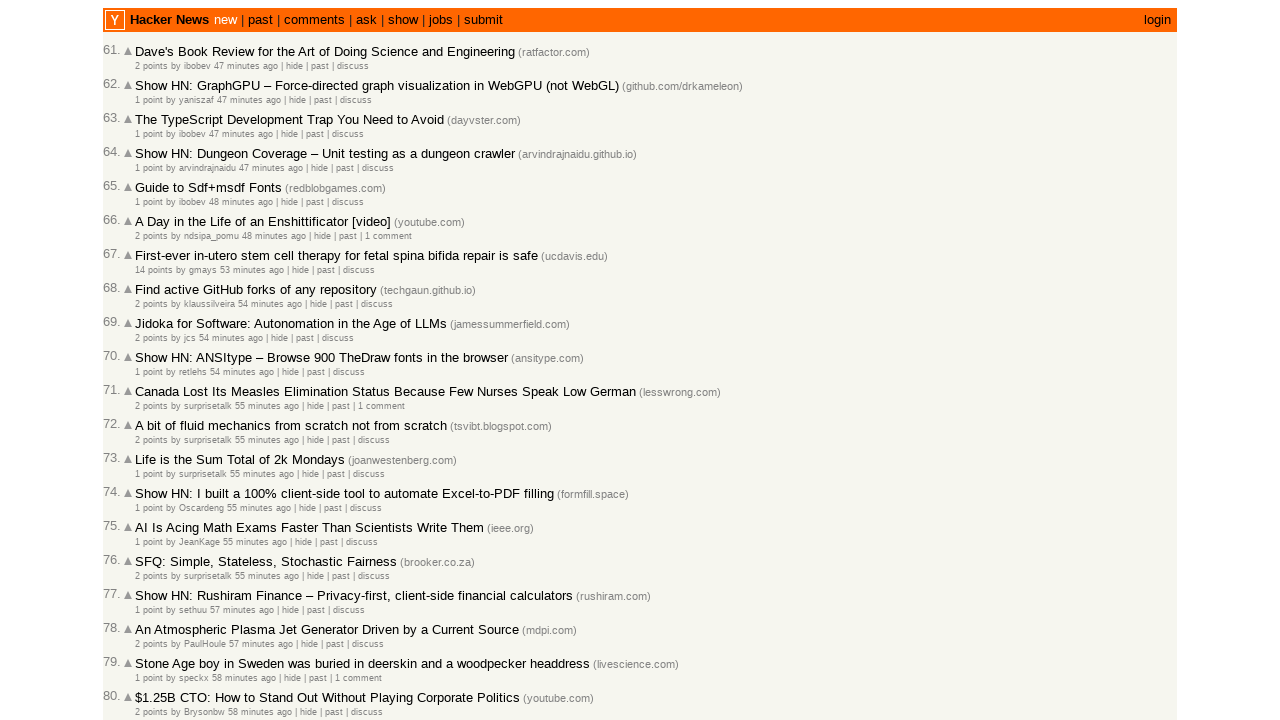

Extracted age text '48 minutes ago' for article
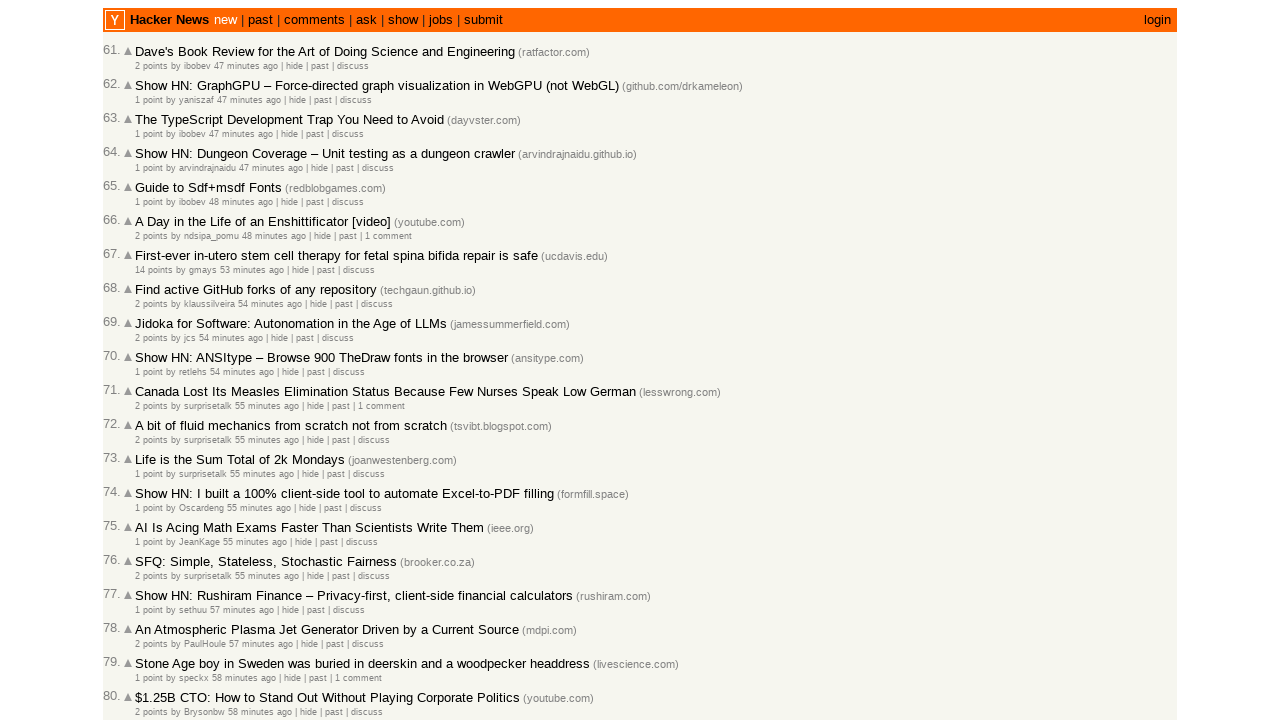

Added post with age '48 minutes ago' (48 minutes). Total posts collected: 65
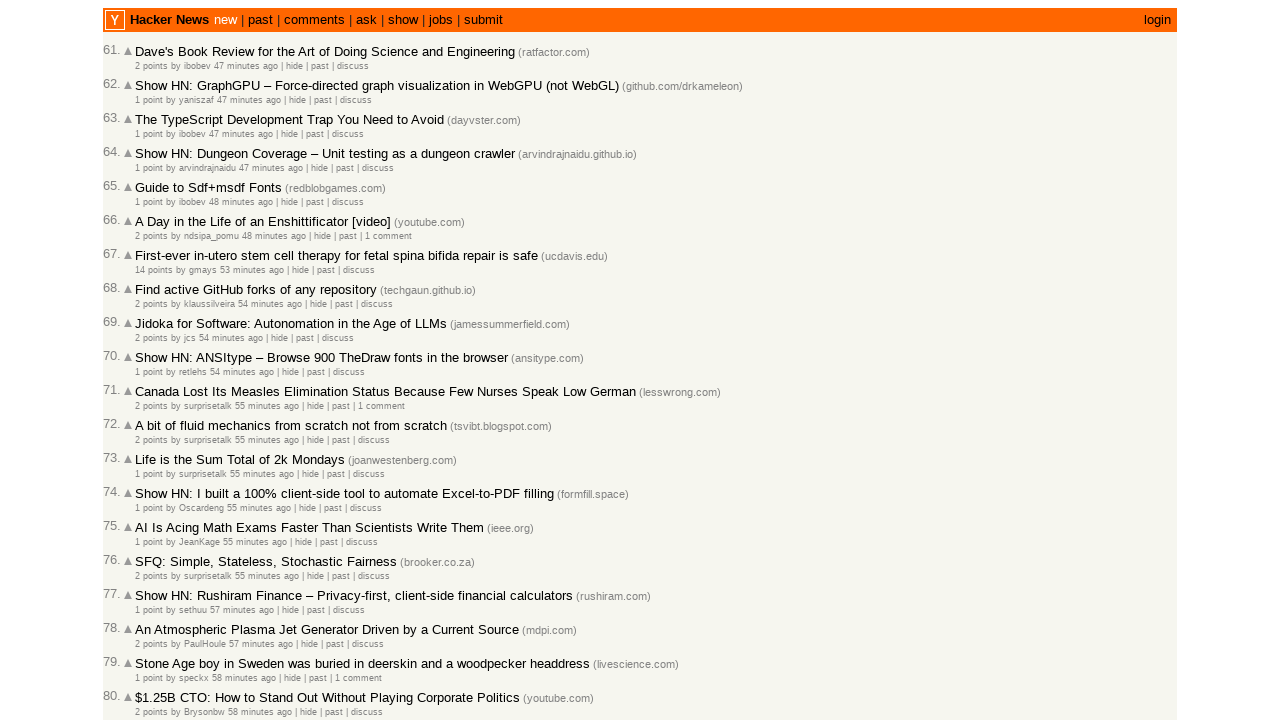

Extracted age text '48 minutes ago' for article
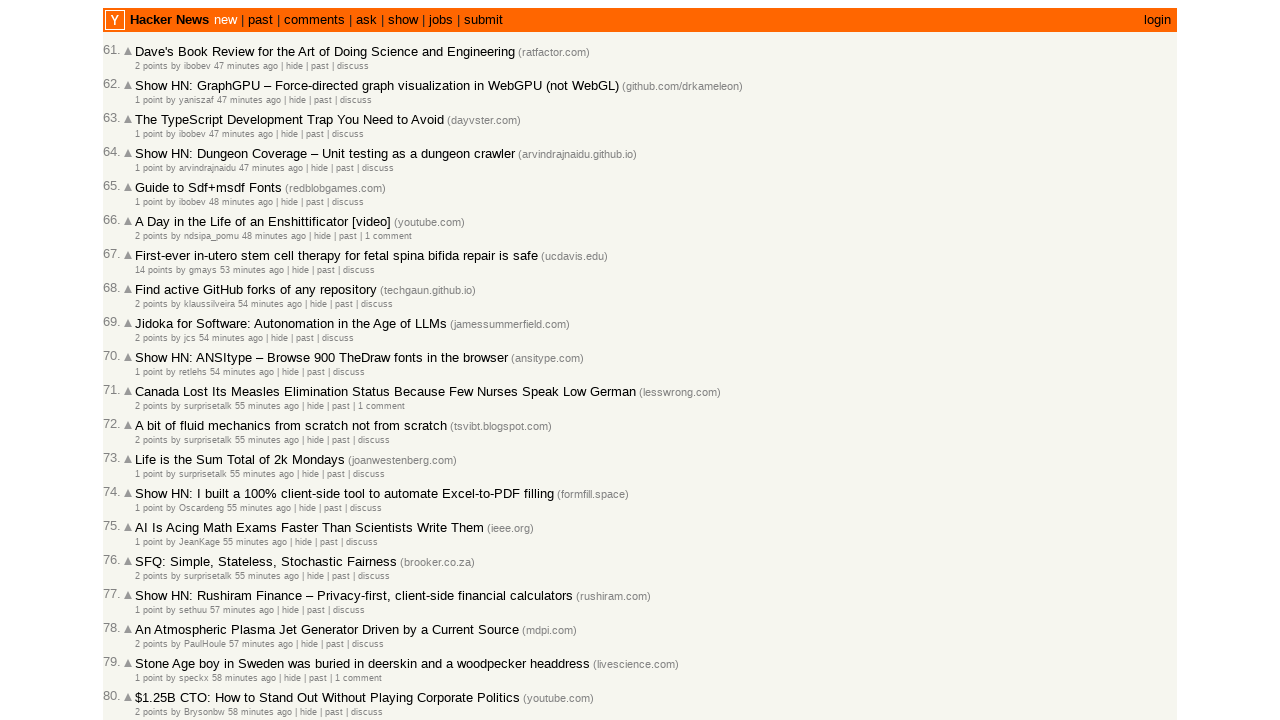

Added post with age '48 minutes ago' (48 minutes). Total posts collected: 66
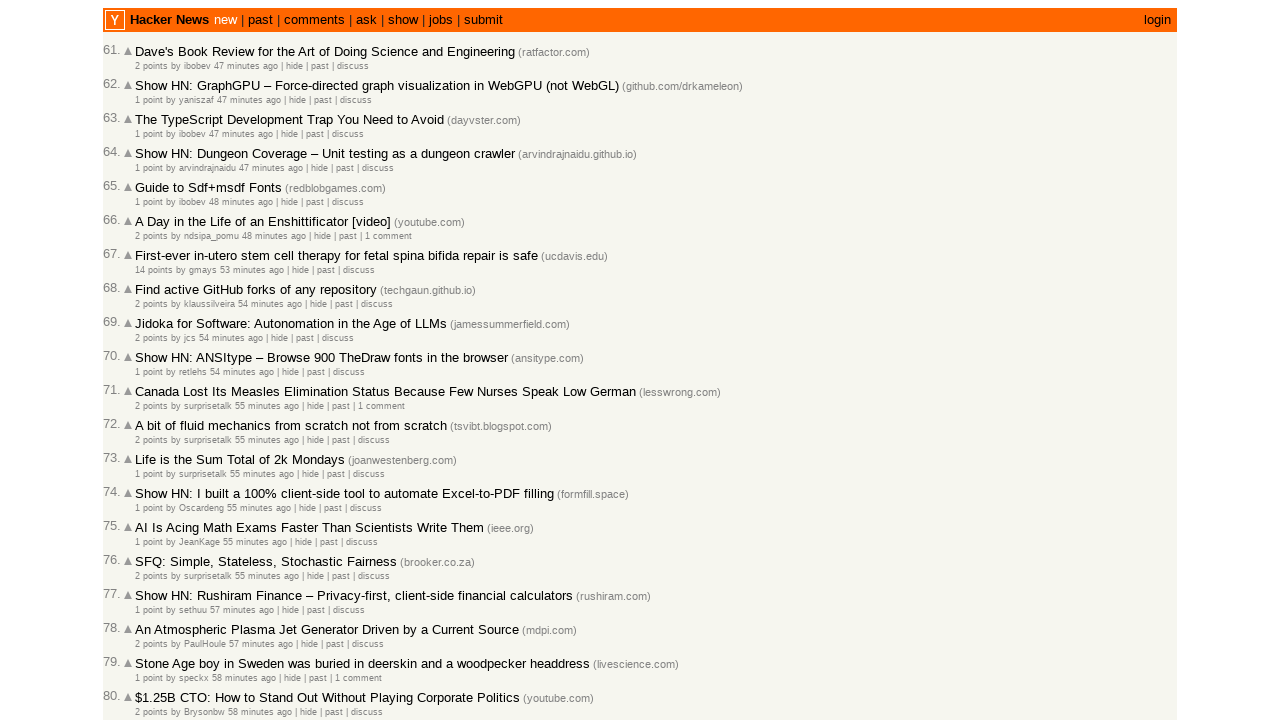

Extracted age text '53 minutes ago' for article
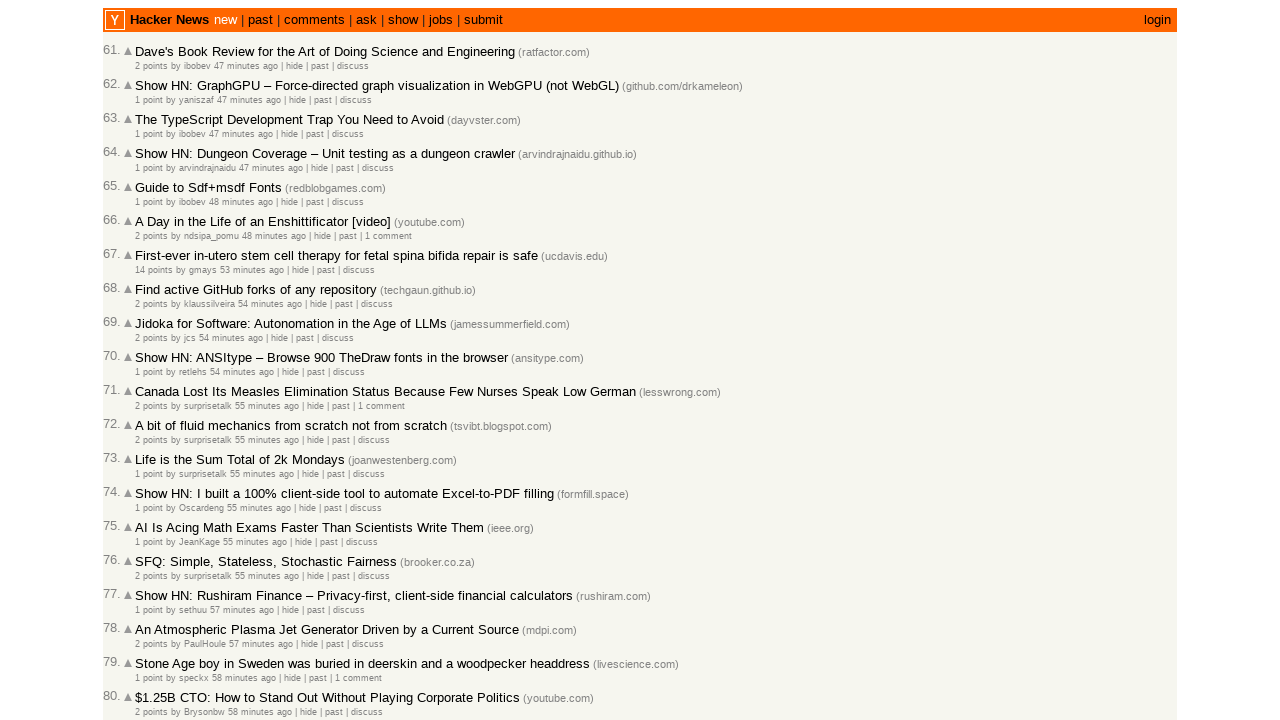

Added post with age '53 minutes ago' (53 minutes). Total posts collected: 67
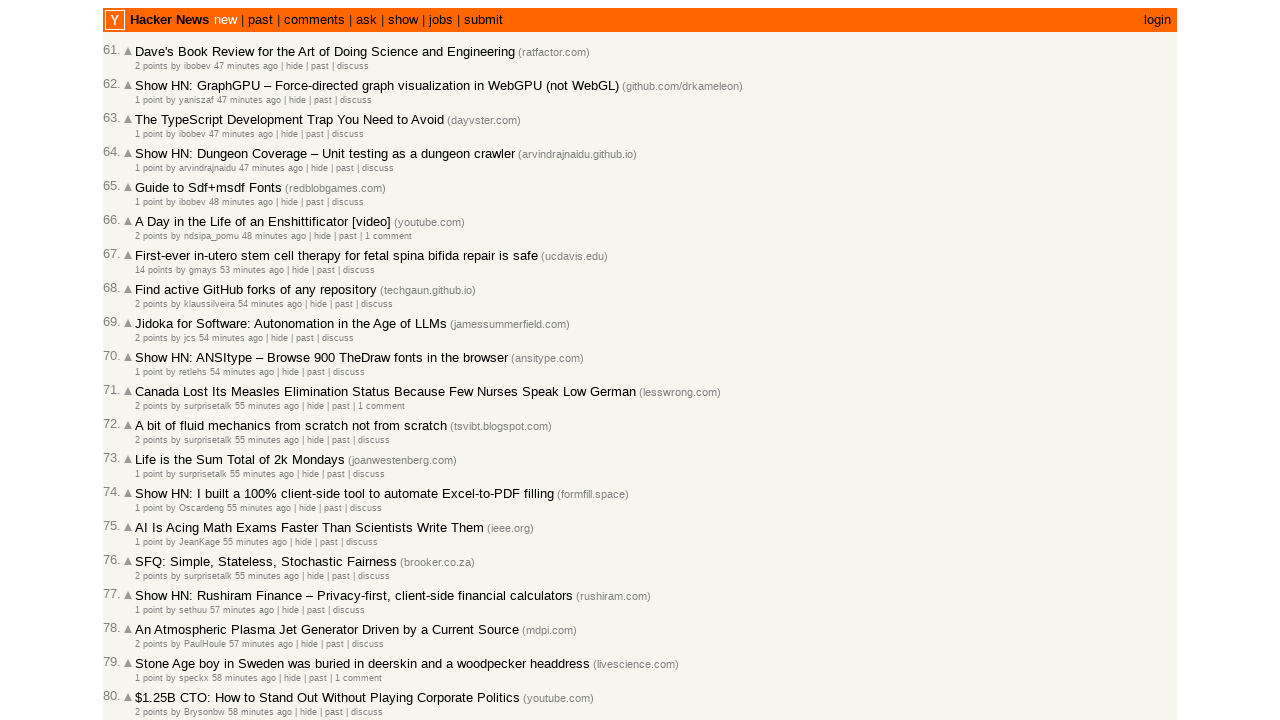

Extracted age text '54 minutes ago' for article
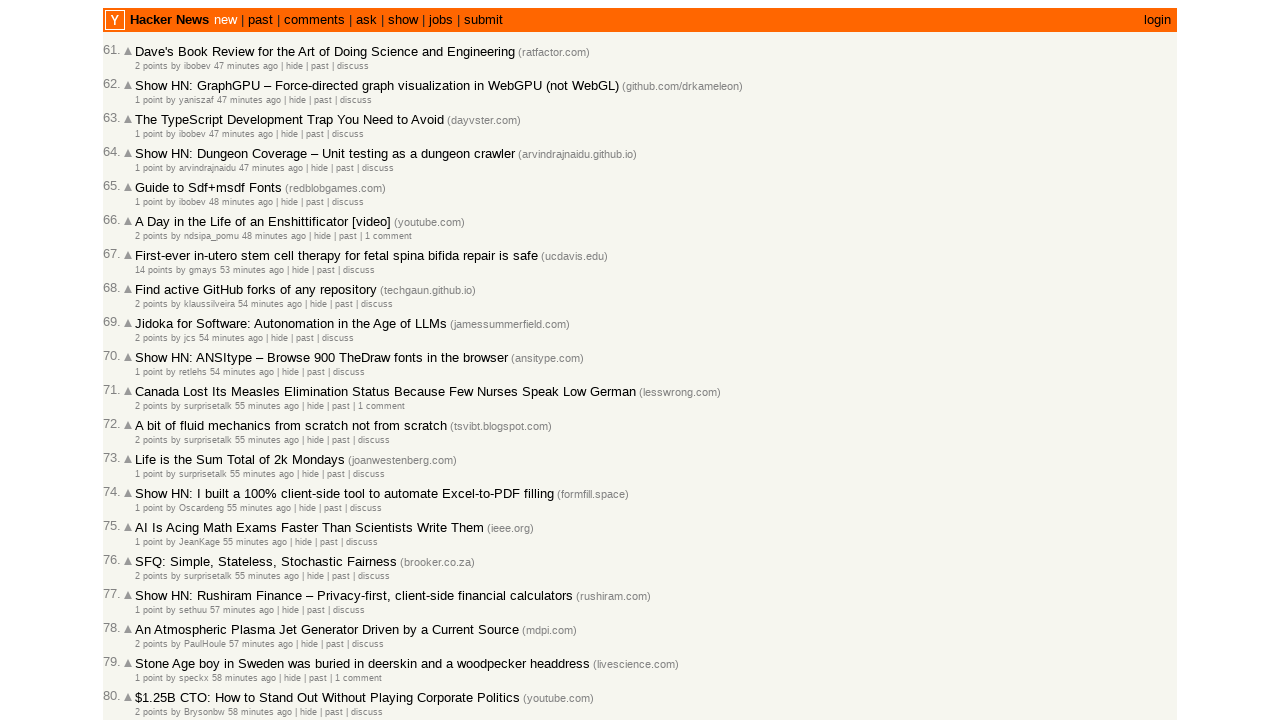

Added post with age '54 minutes ago' (54 minutes). Total posts collected: 68
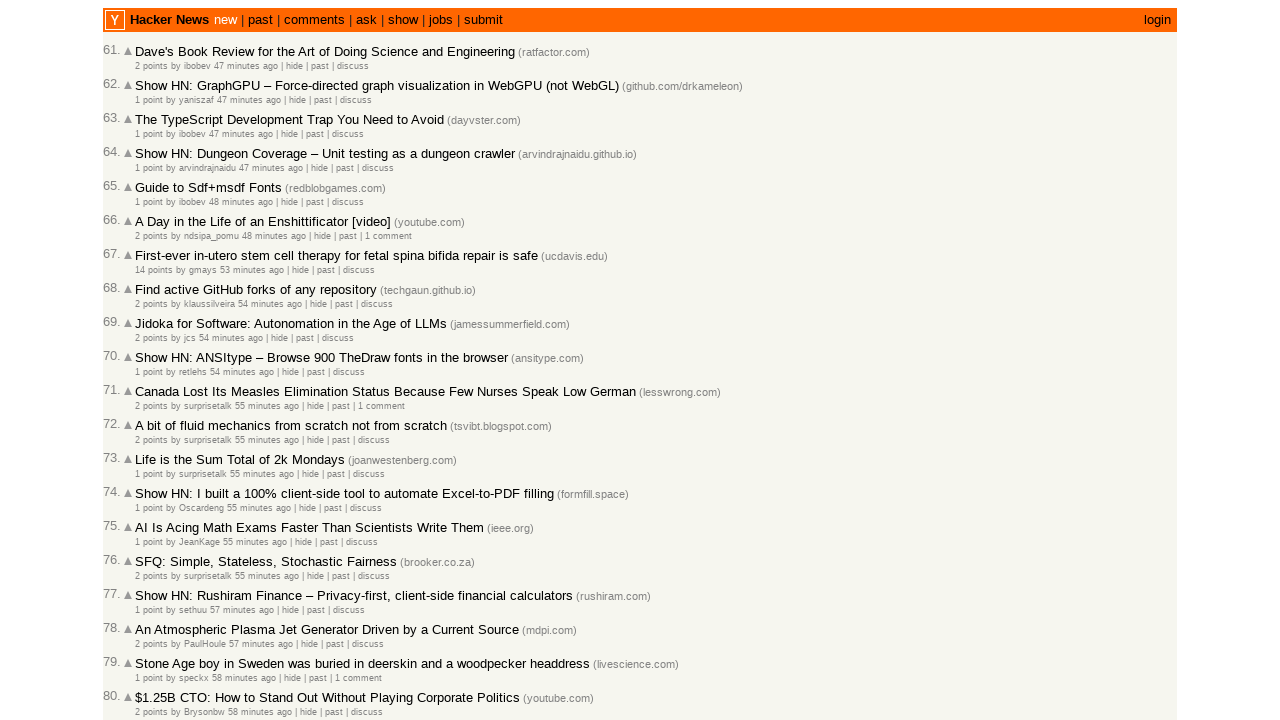

Extracted age text '54 minutes ago' for article
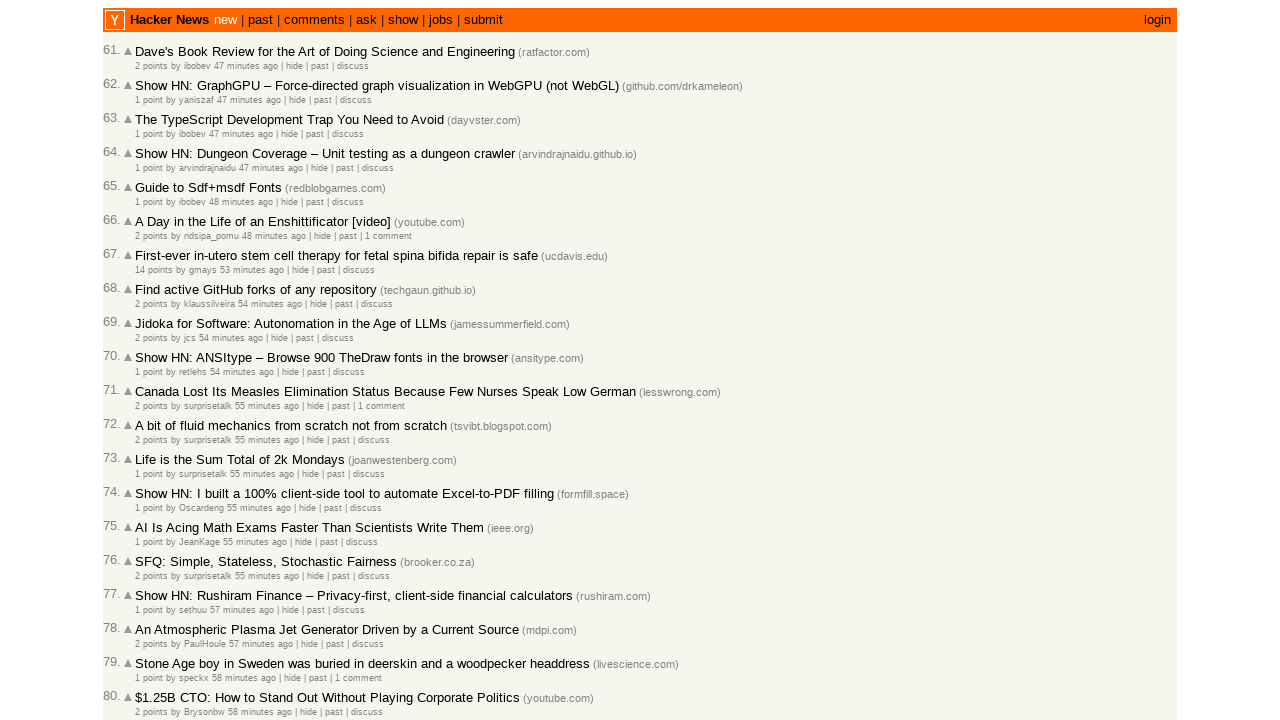

Added post with age '54 minutes ago' (54 minutes). Total posts collected: 69
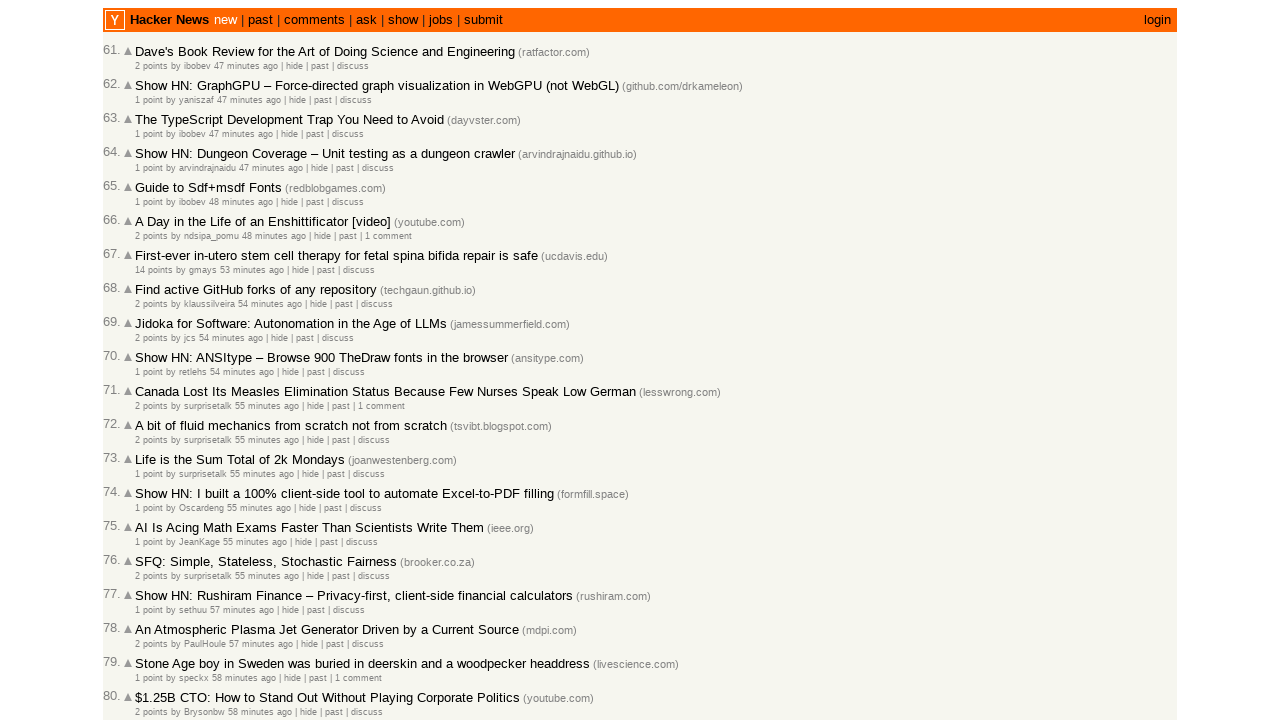

Extracted age text '54 minutes ago' for article
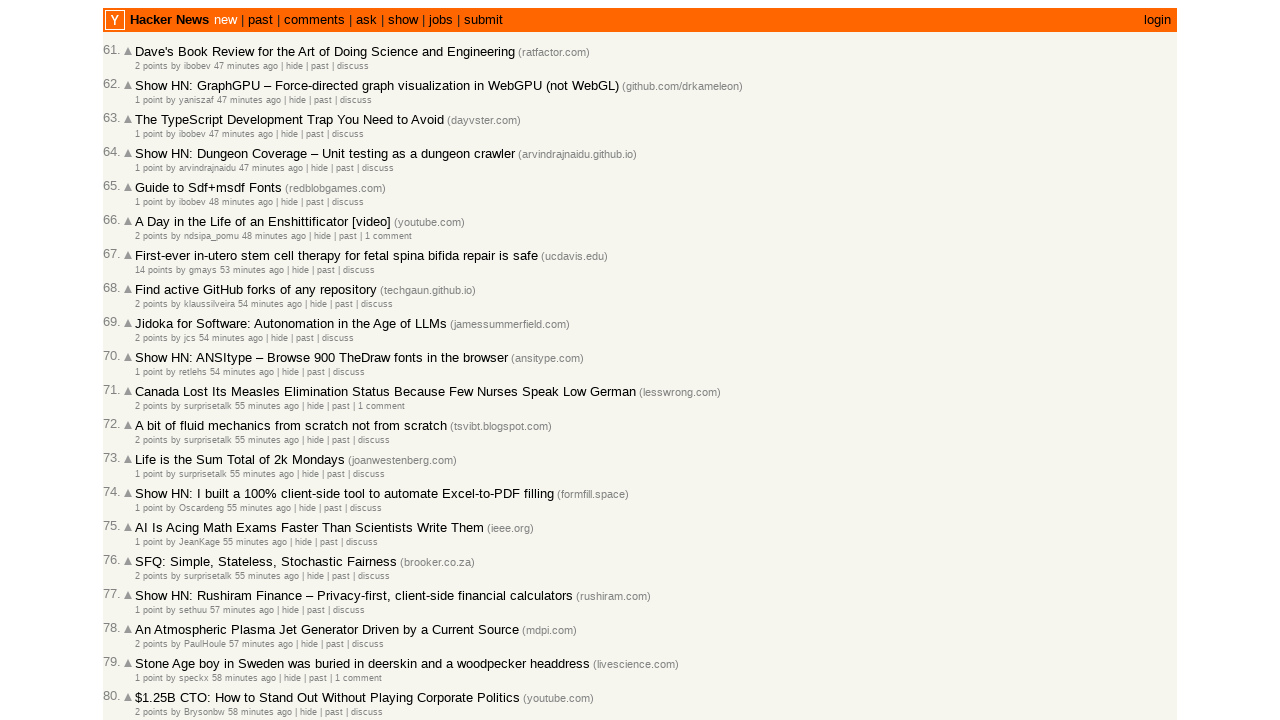

Added post with age '54 minutes ago' (54 minutes). Total posts collected: 70
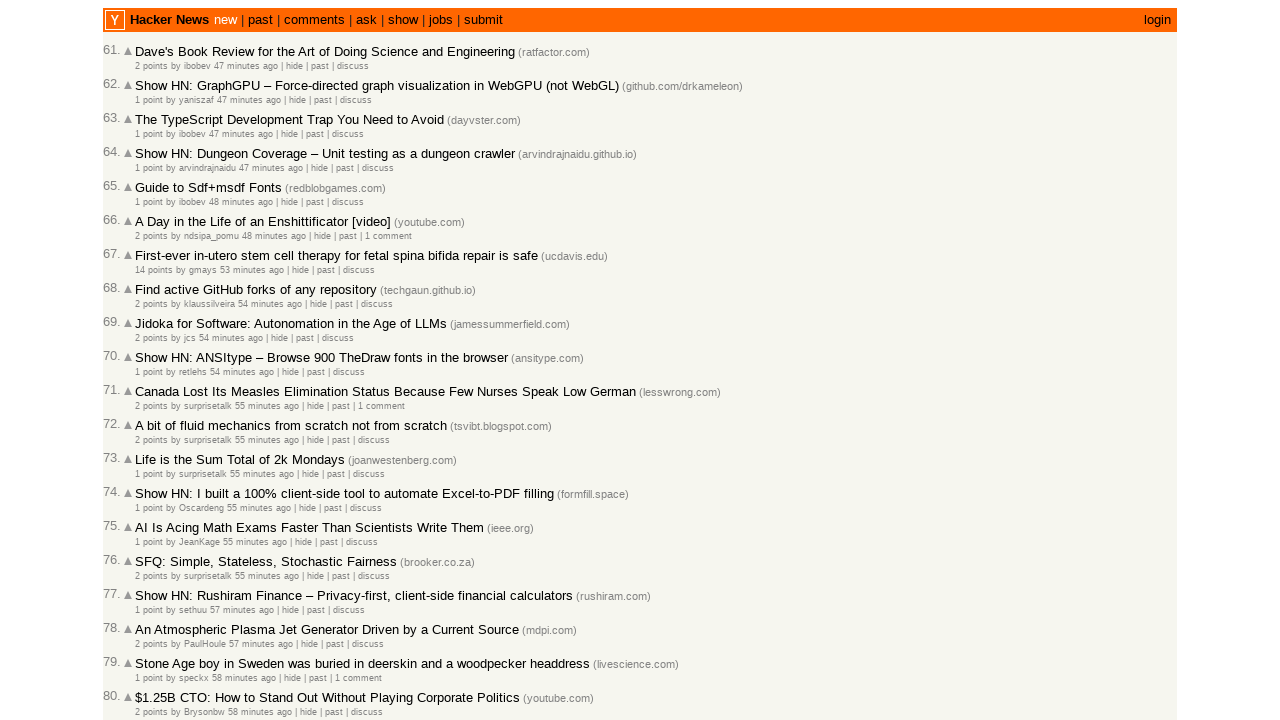

Extracted age text '55 minutes ago' for article
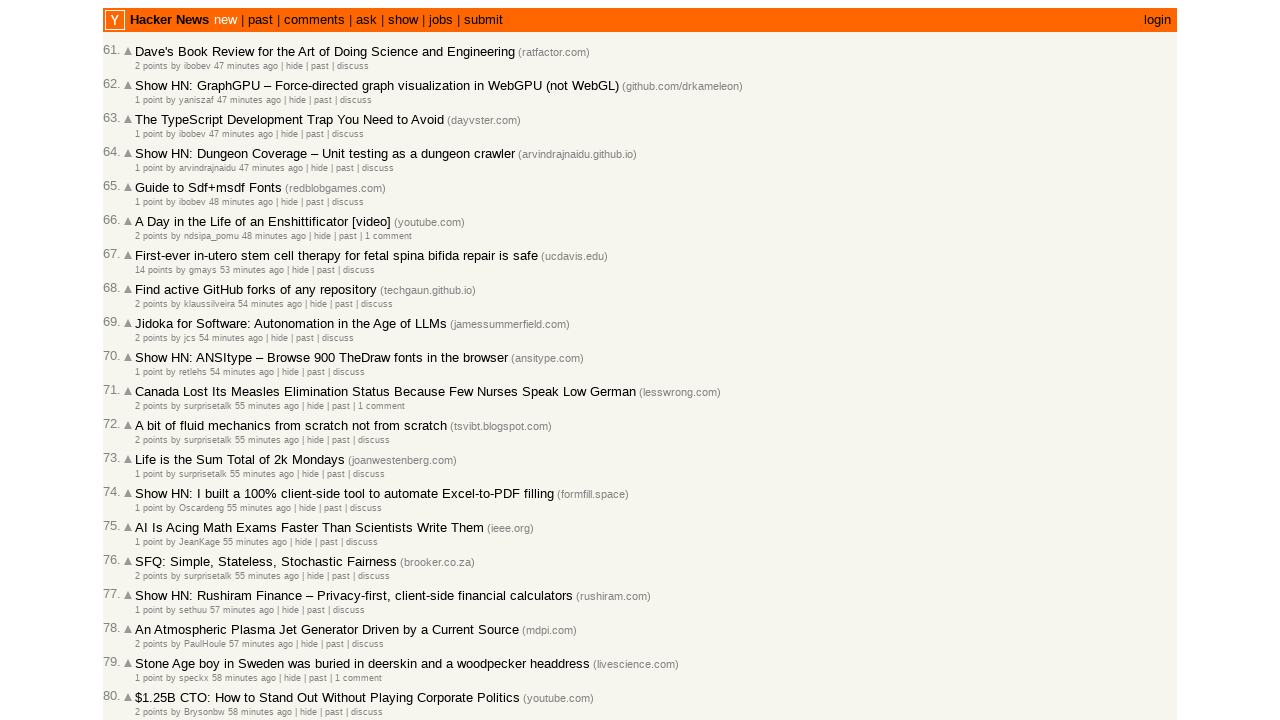

Added post with age '55 minutes ago' (55 minutes). Total posts collected: 71
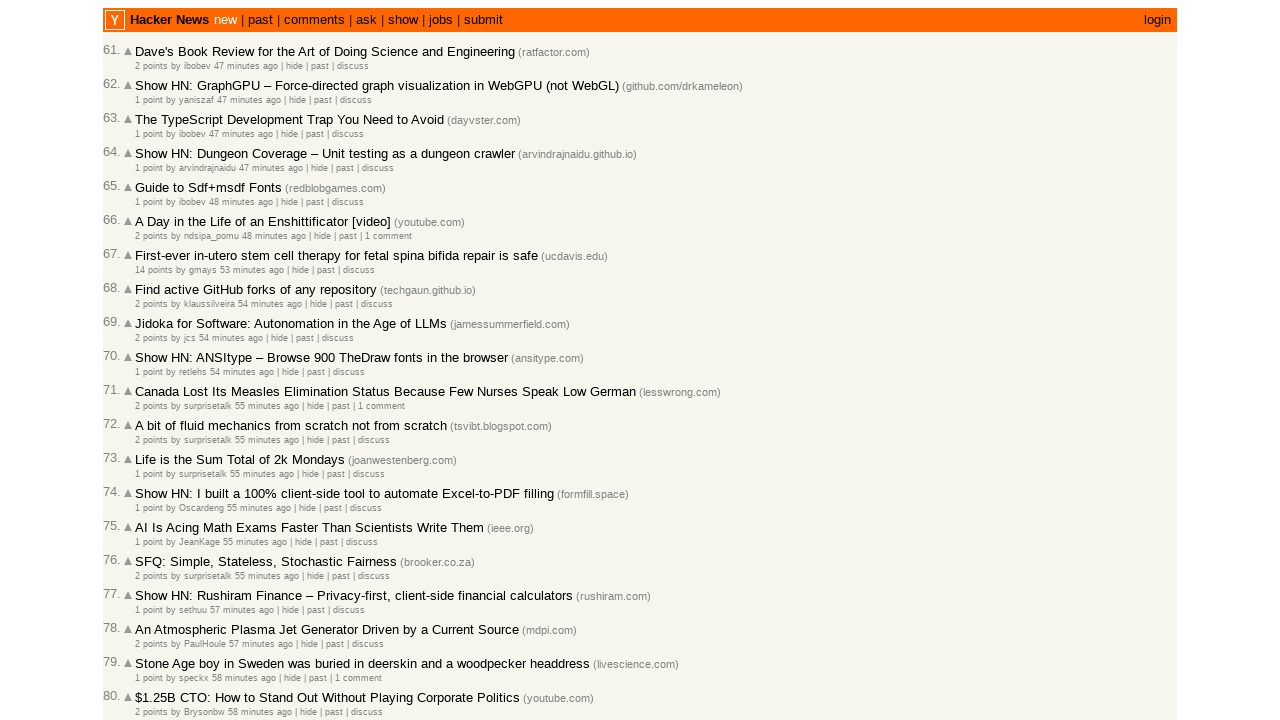

Extracted age text '55 minutes ago' for article
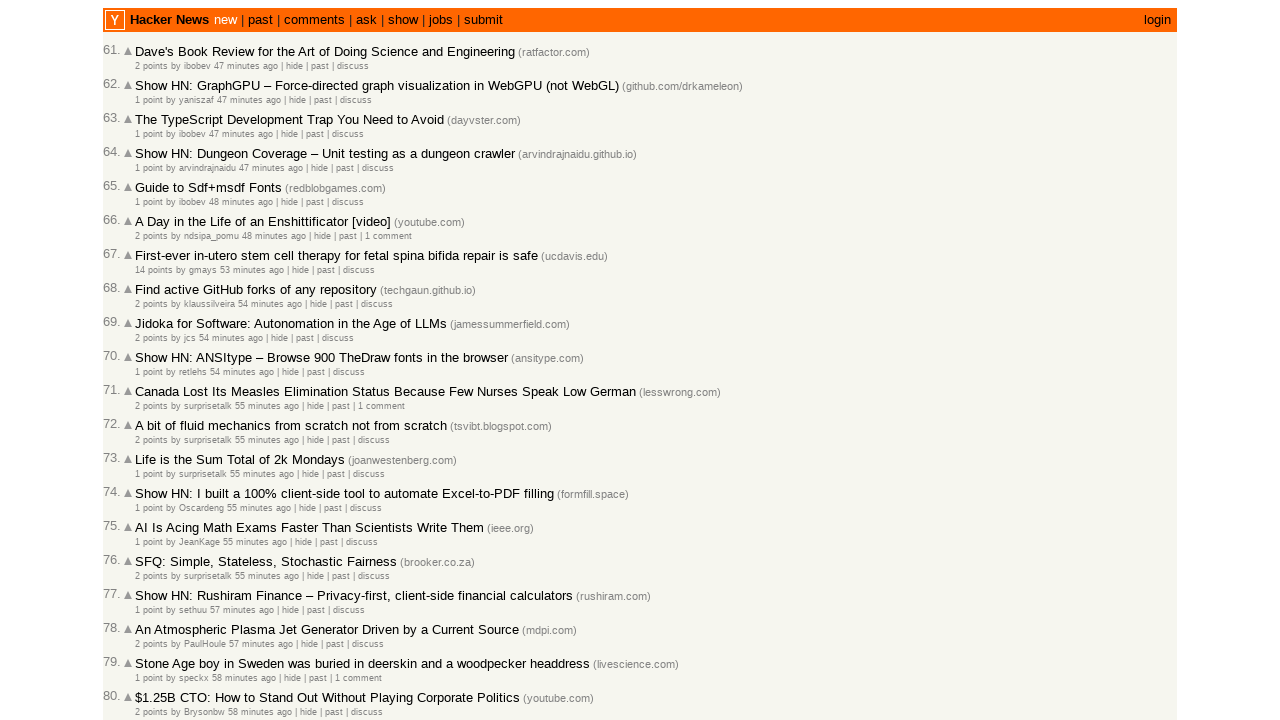

Added post with age '55 minutes ago' (55 minutes). Total posts collected: 72
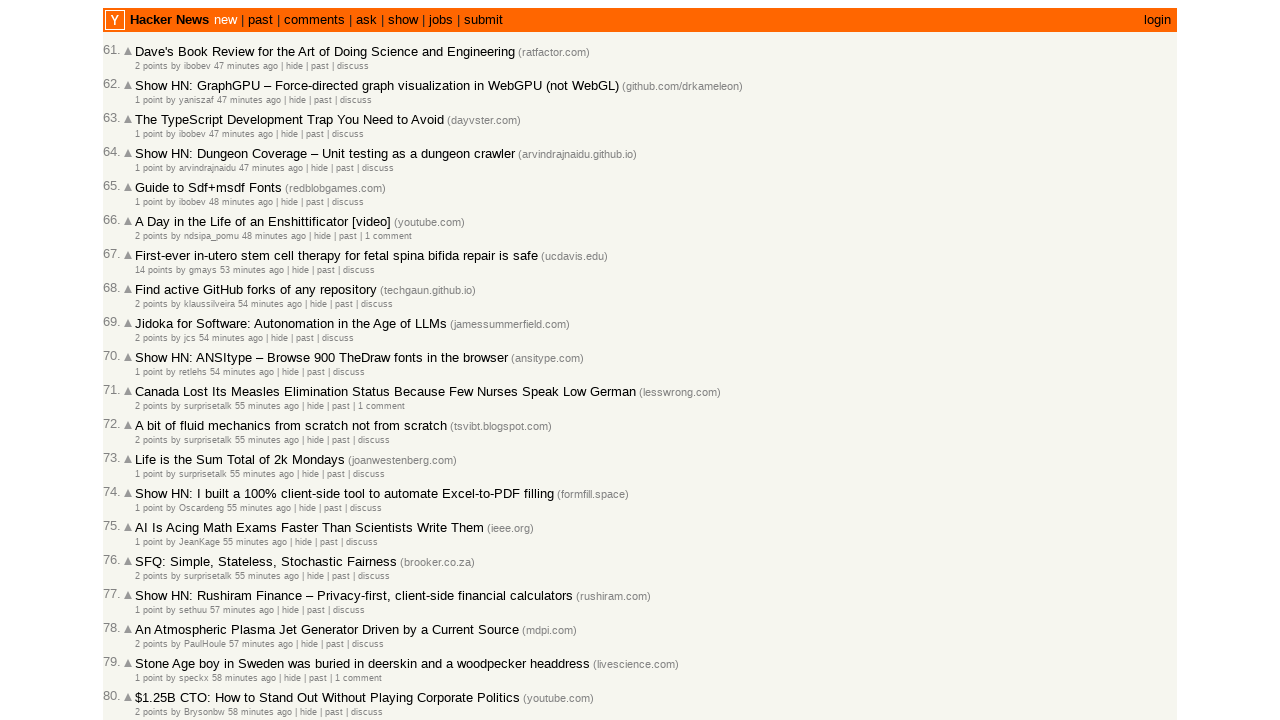

Extracted age text '55 minutes ago' for article
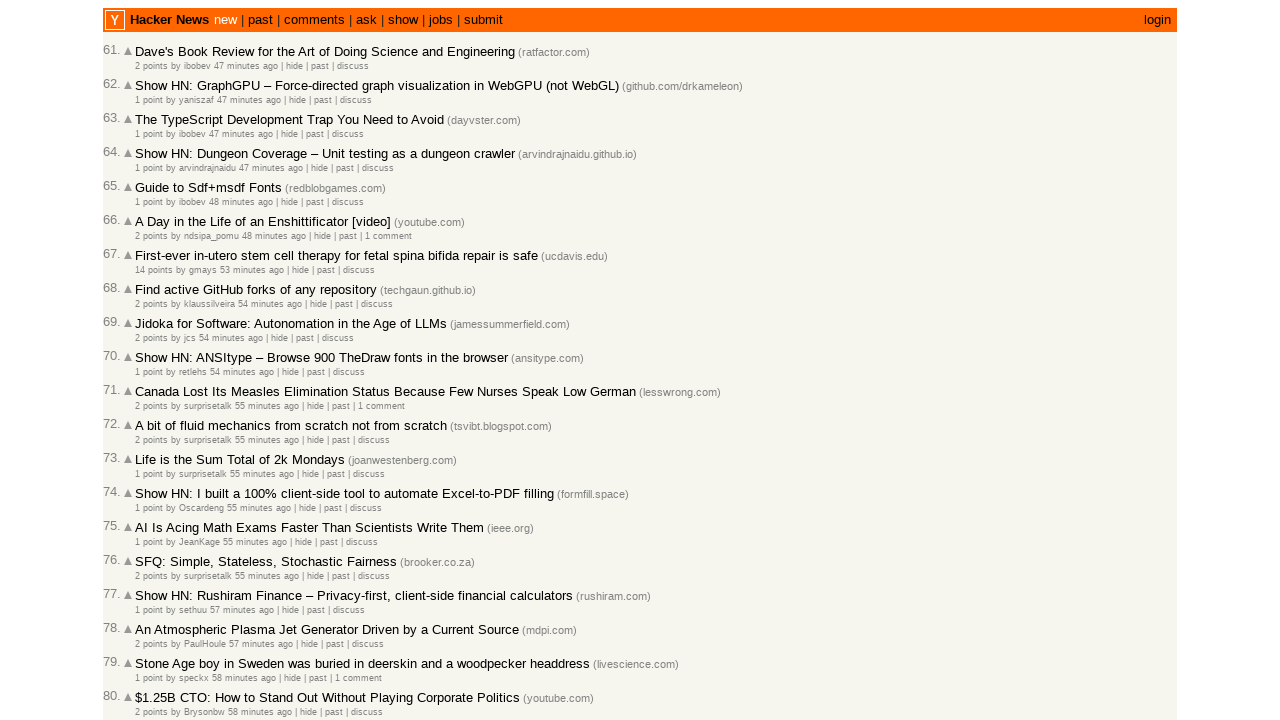

Added post with age '55 minutes ago' (55 minutes). Total posts collected: 73
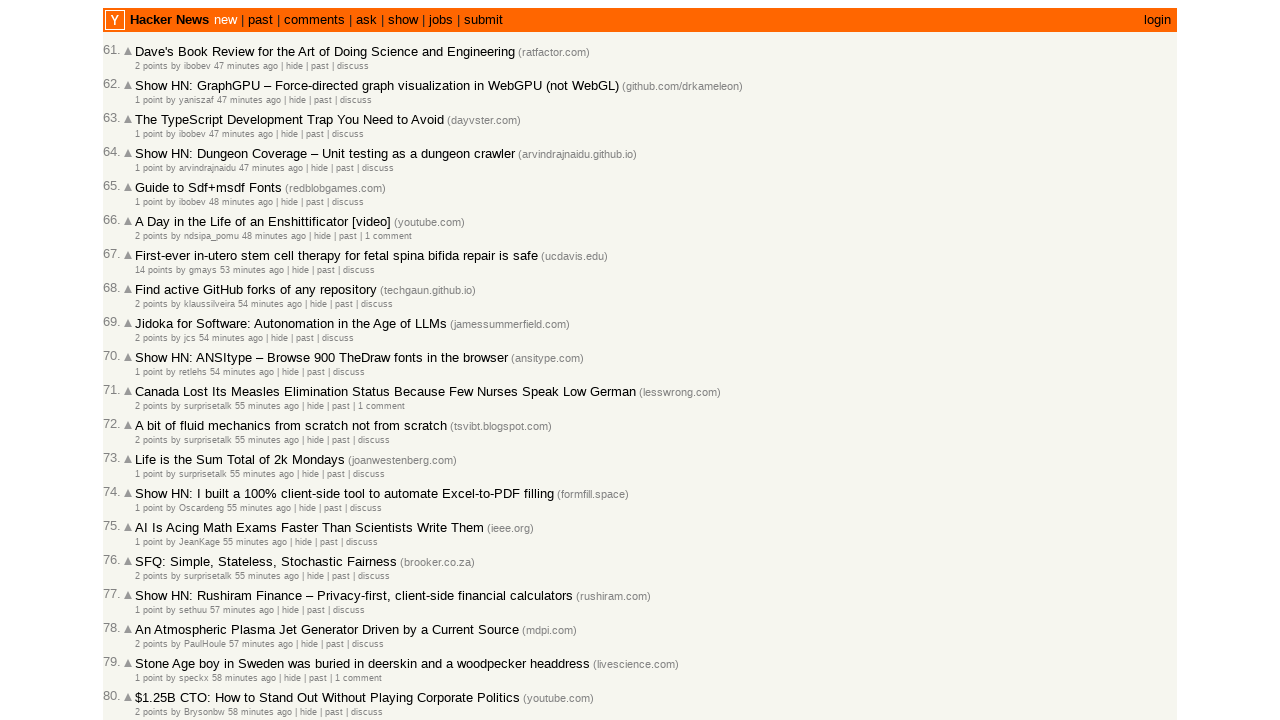

Extracted age text '55 minutes ago' for article
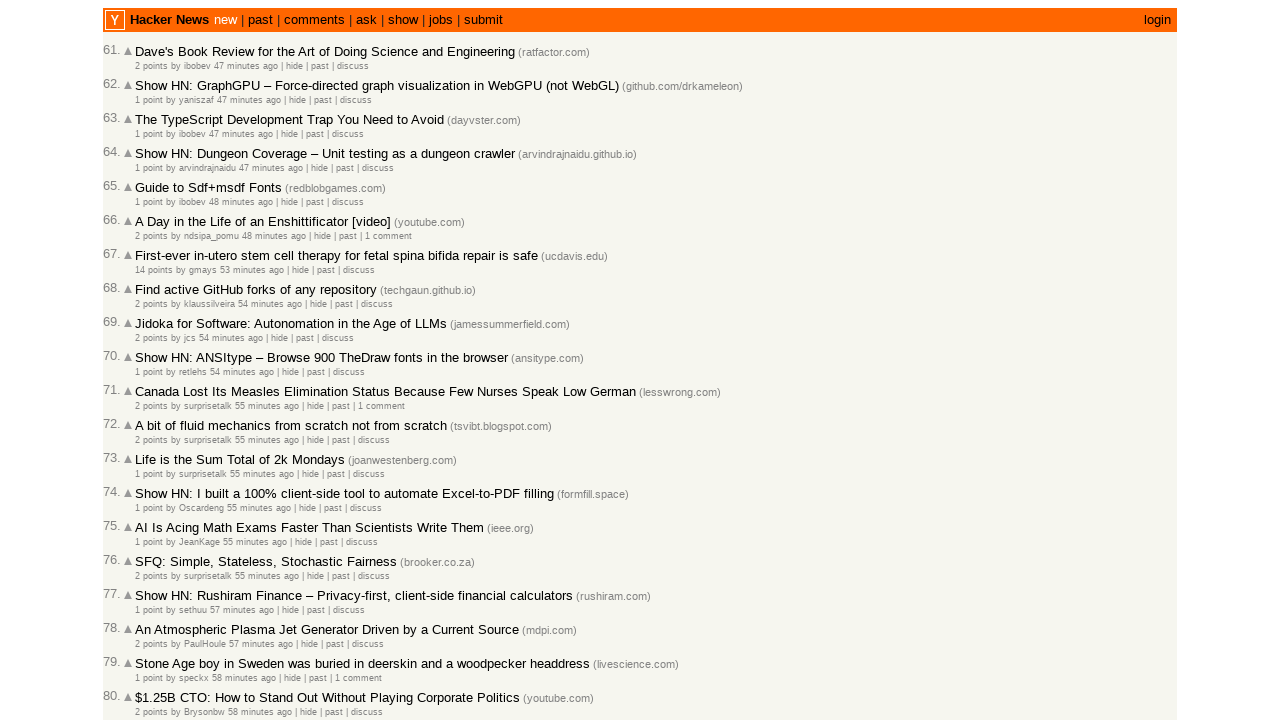

Added post with age '55 minutes ago' (55 minutes). Total posts collected: 74
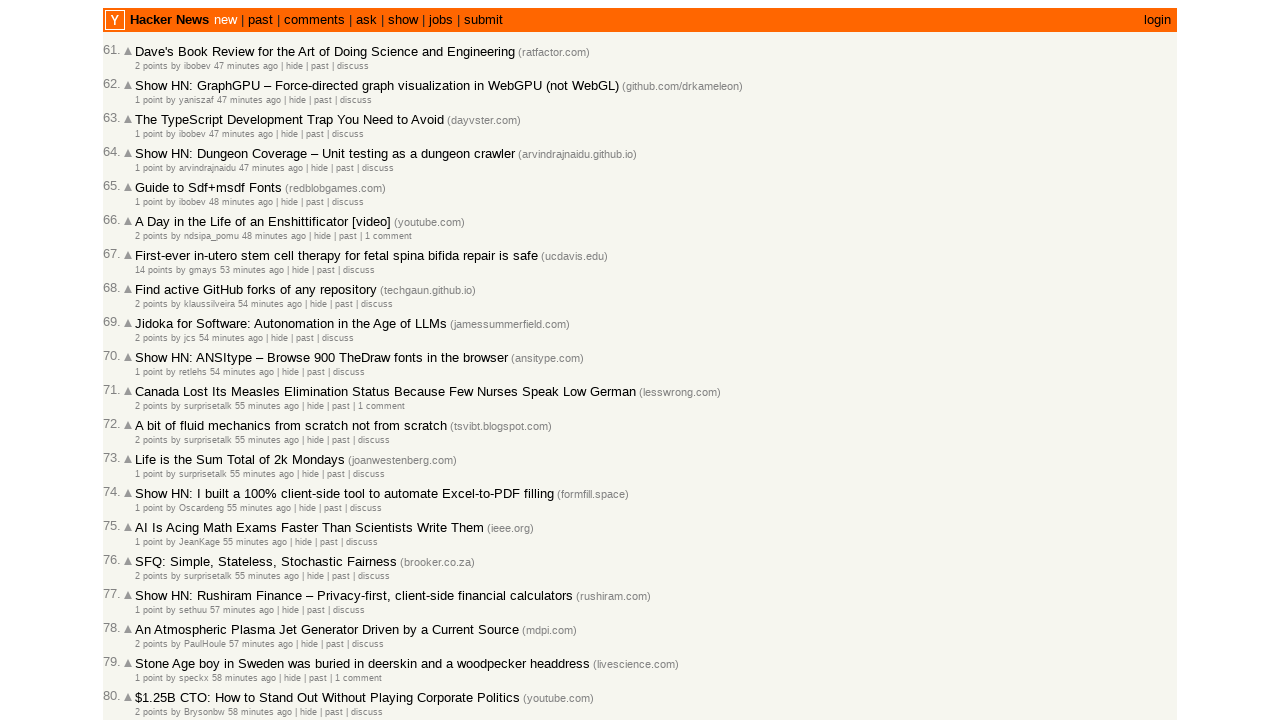

Extracted age text '55 minutes ago' for article
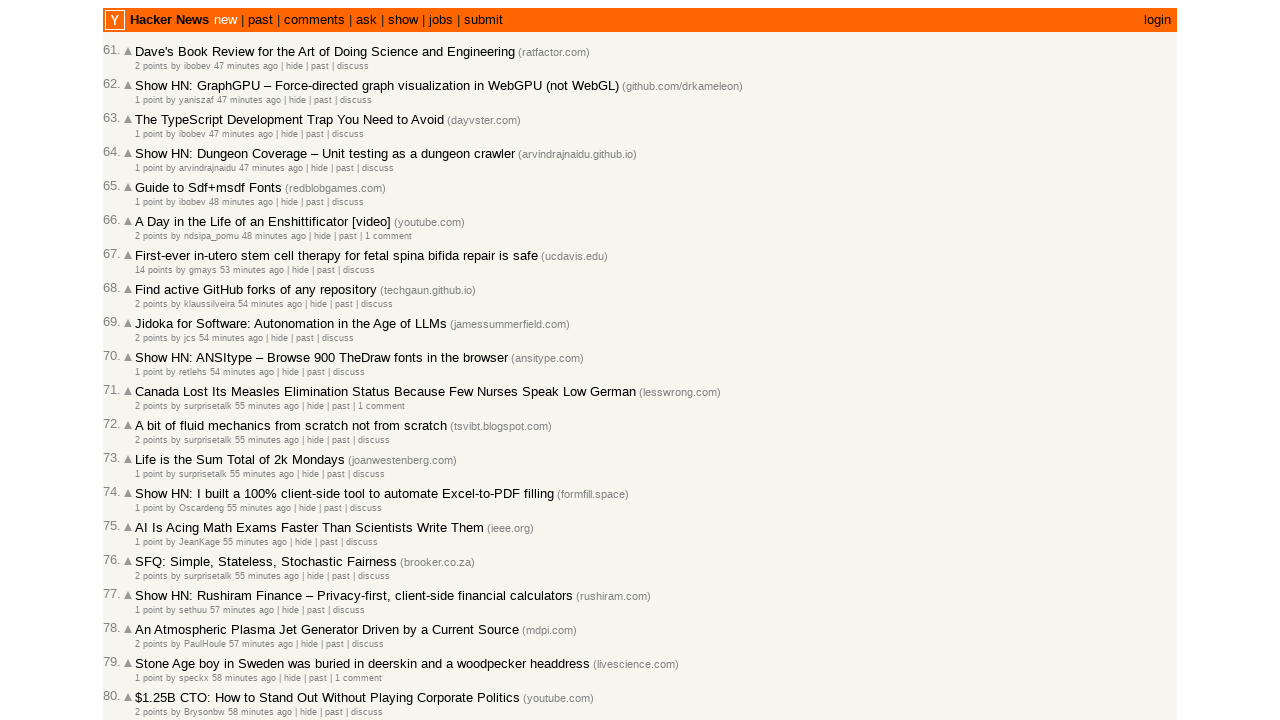

Added post with age '55 minutes ago' (55 minutes). Total posts collected: 75
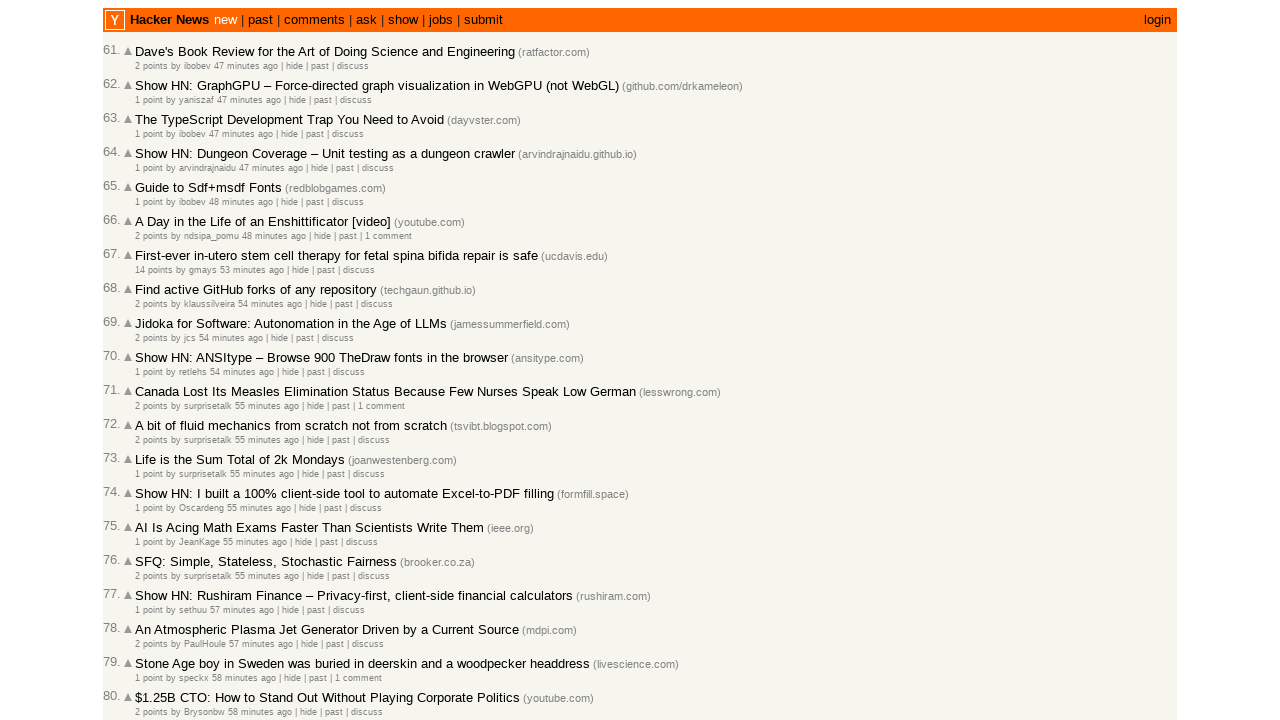

Extracted age text '55 minutes ago' for article
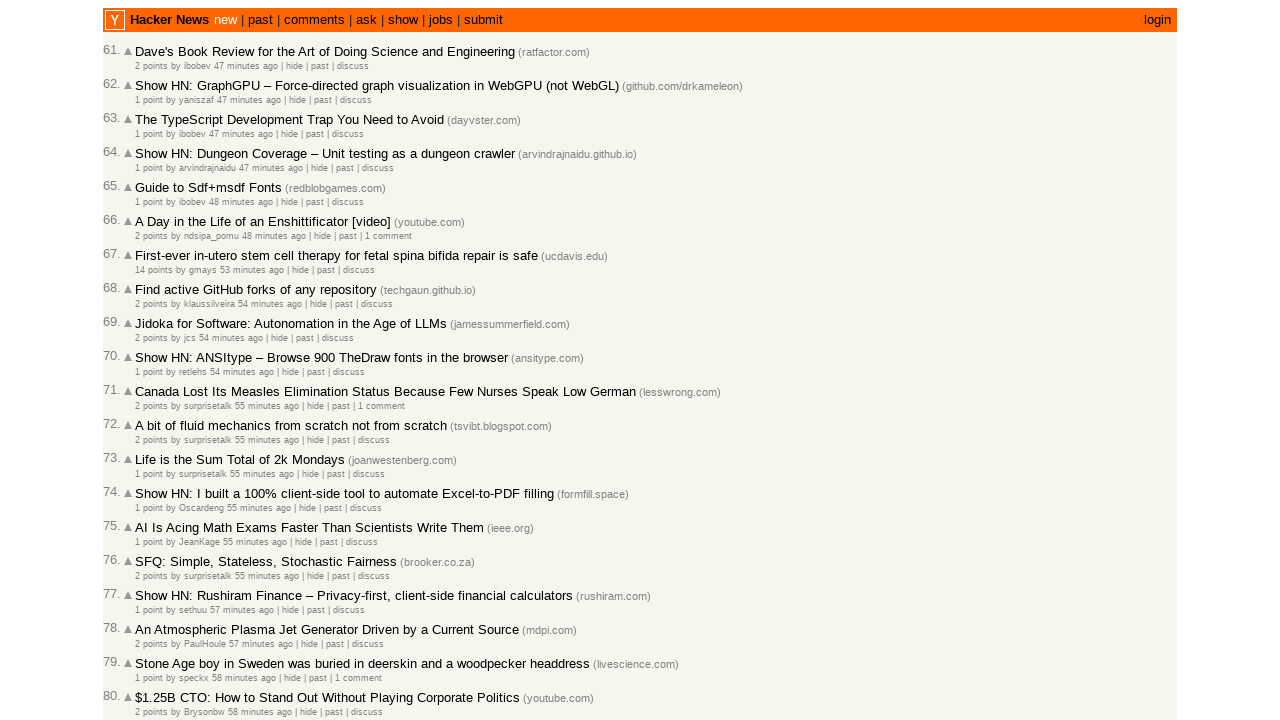

Added post with age '55 minutes ago' (55 minutes). Total posts collected: 76
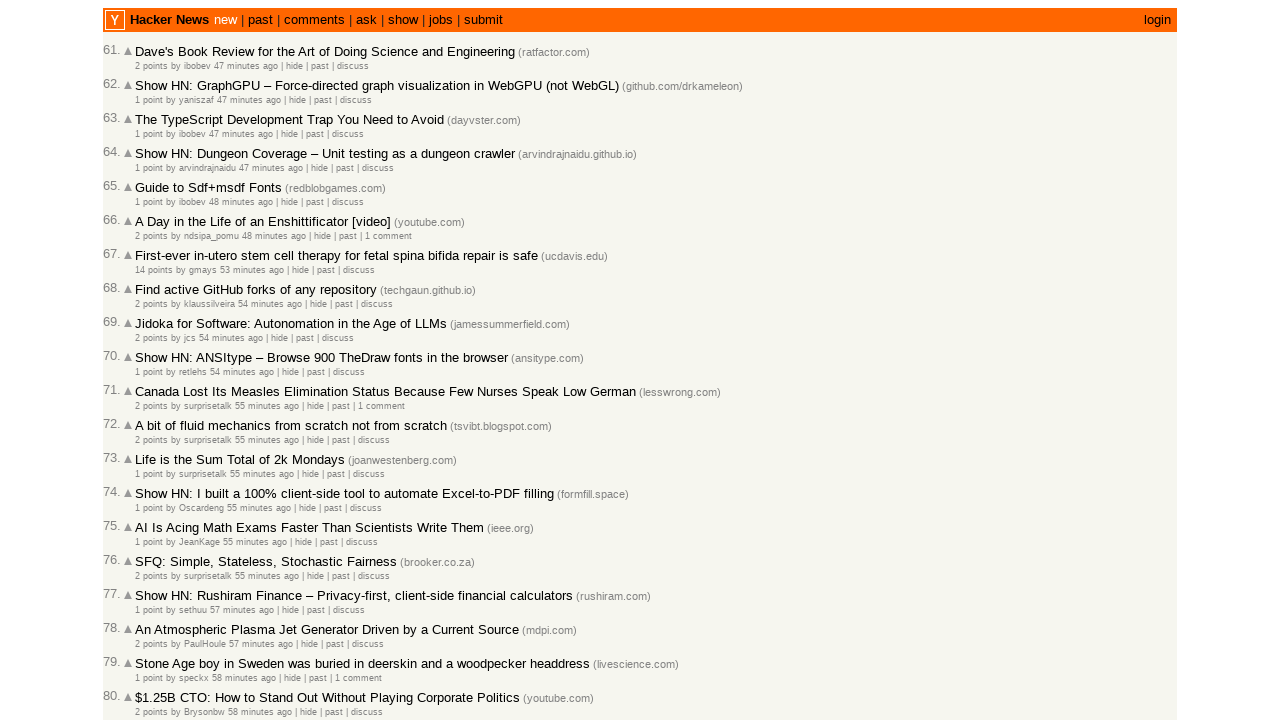

Extracted age text '57 minutes ago' for article
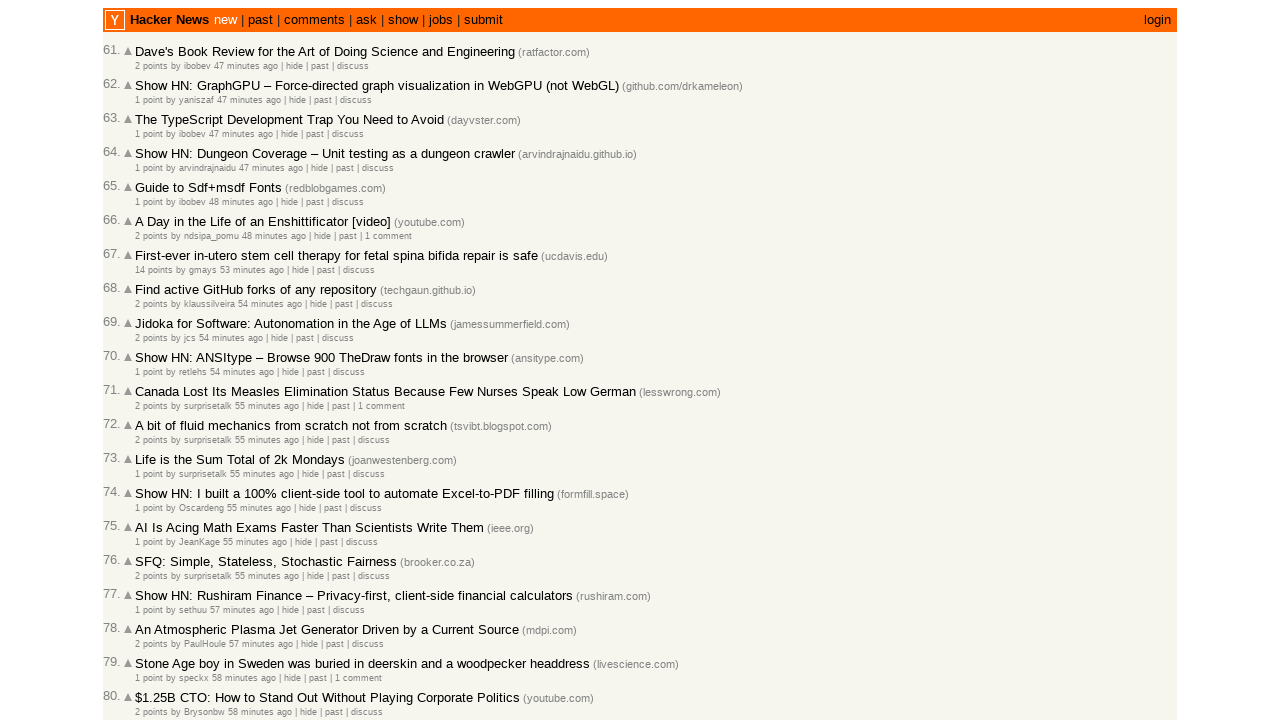

Added post with age '57 minutes ago' (57 minutes). Total posts collected: 77
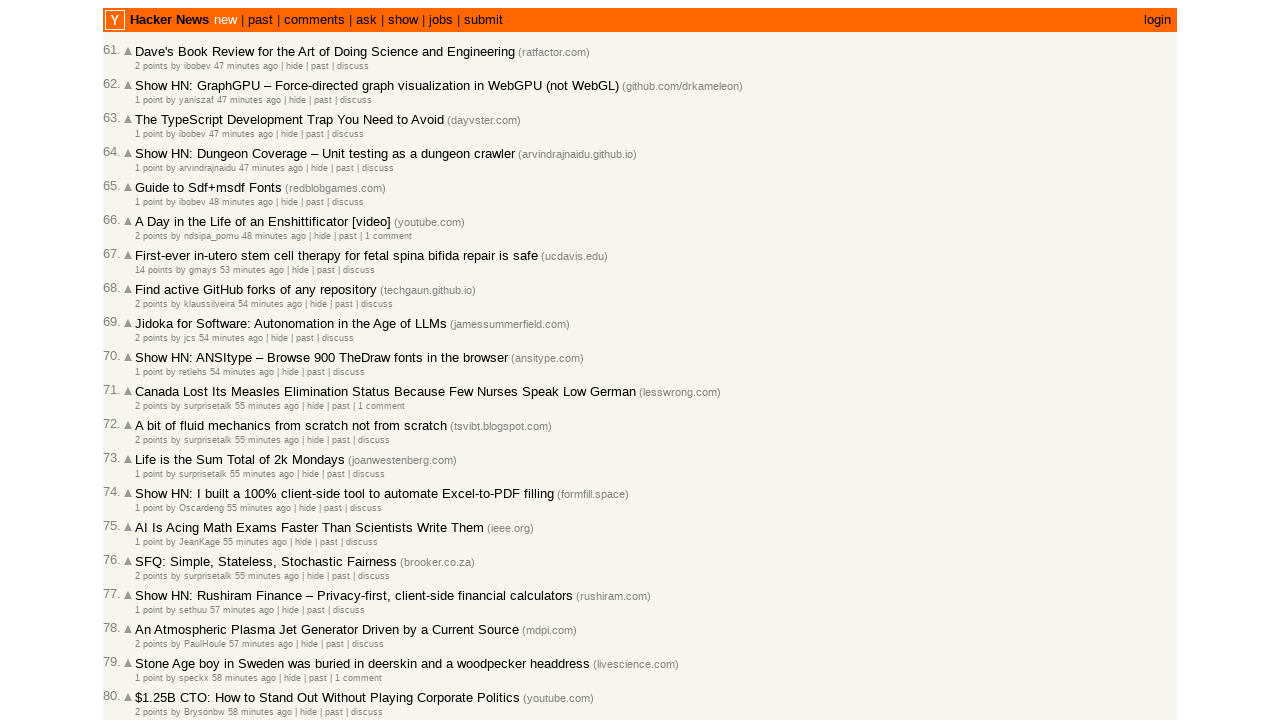

Extracted age text '57 minutes ago' for article
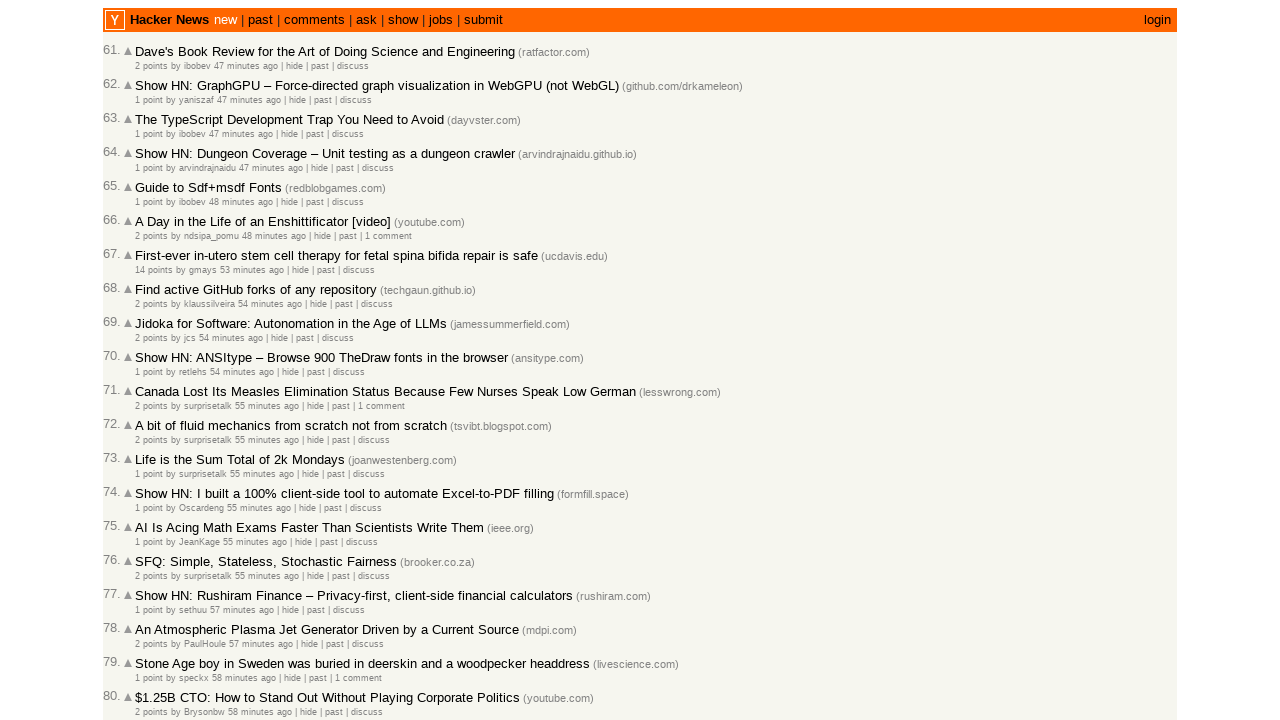

Added post with age '57 minutes ago' (57 minutes). Total posts collected: 78
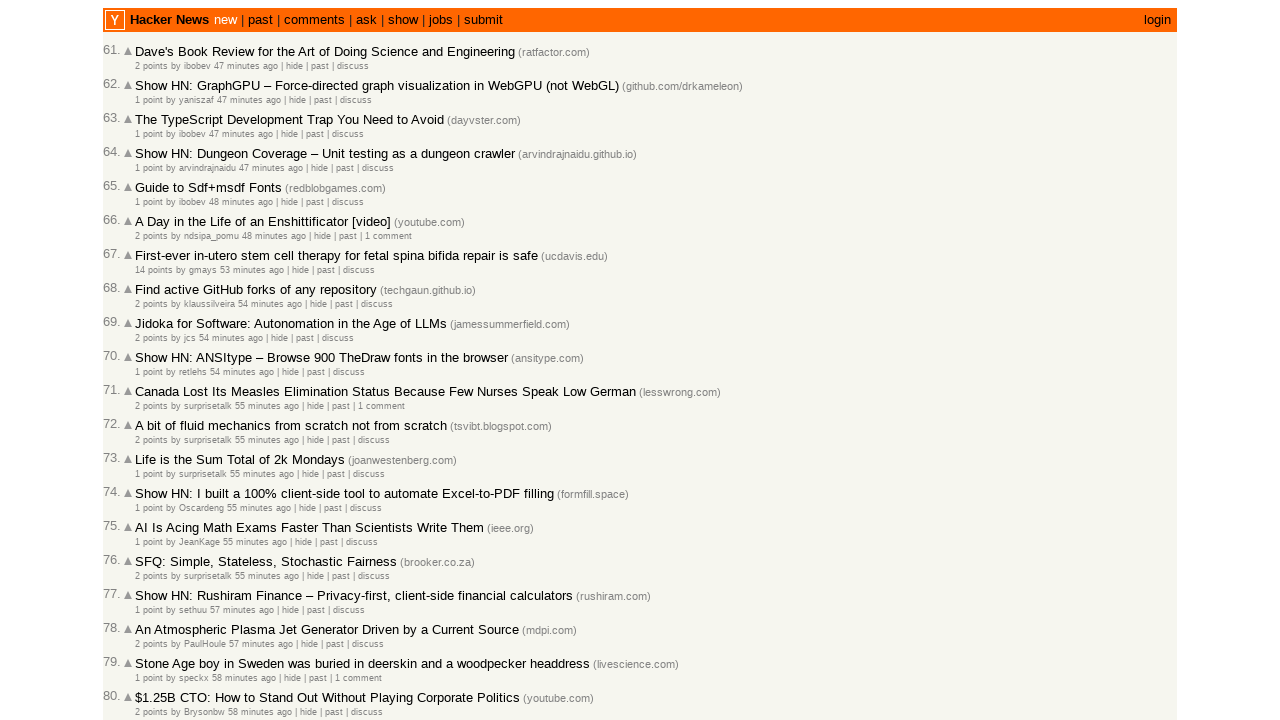

Extracted age text '58 minutes ago' for article
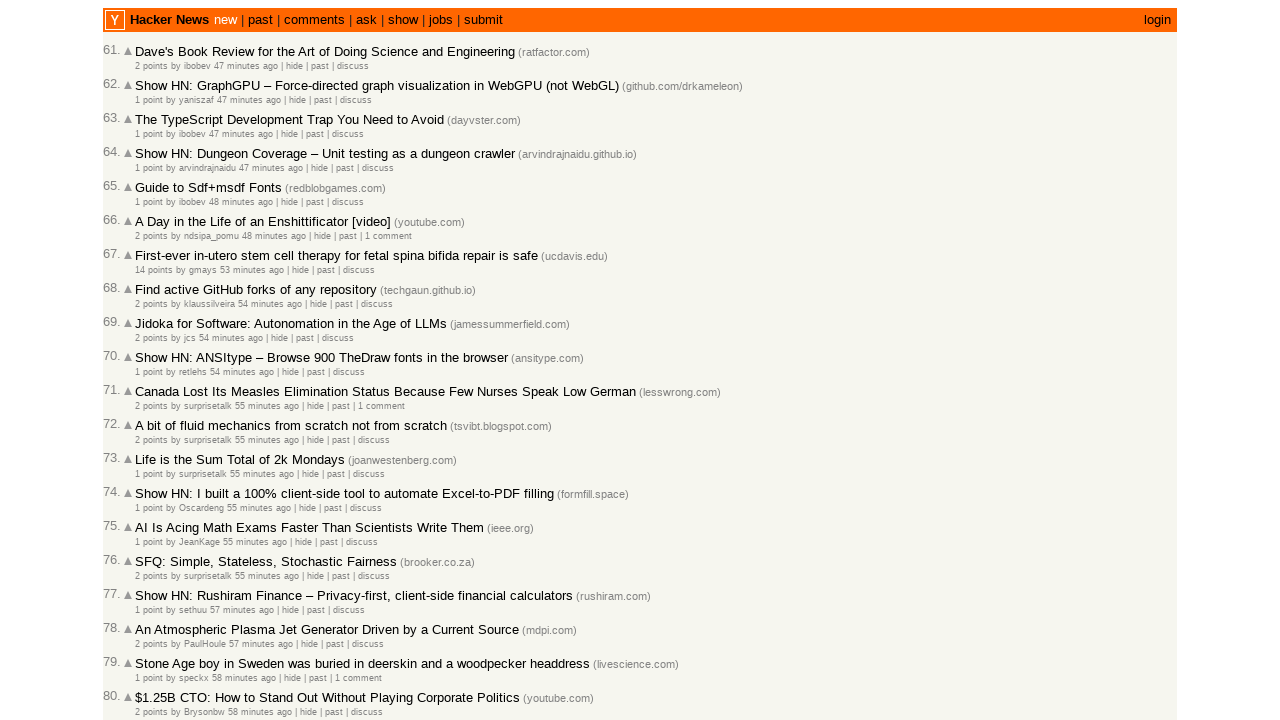

Added post with age '58 minutes ago' (58 minutes). Total posts collected: 79
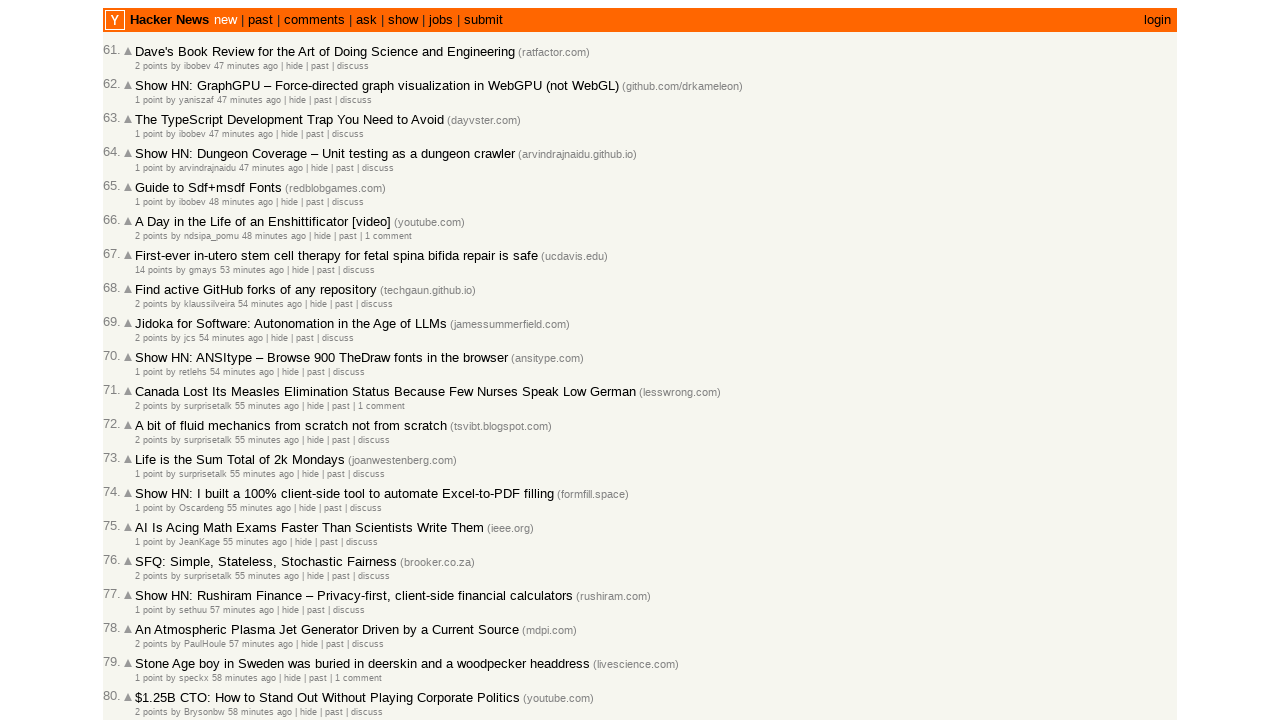

Extracted age text '58 minutes ago' for article
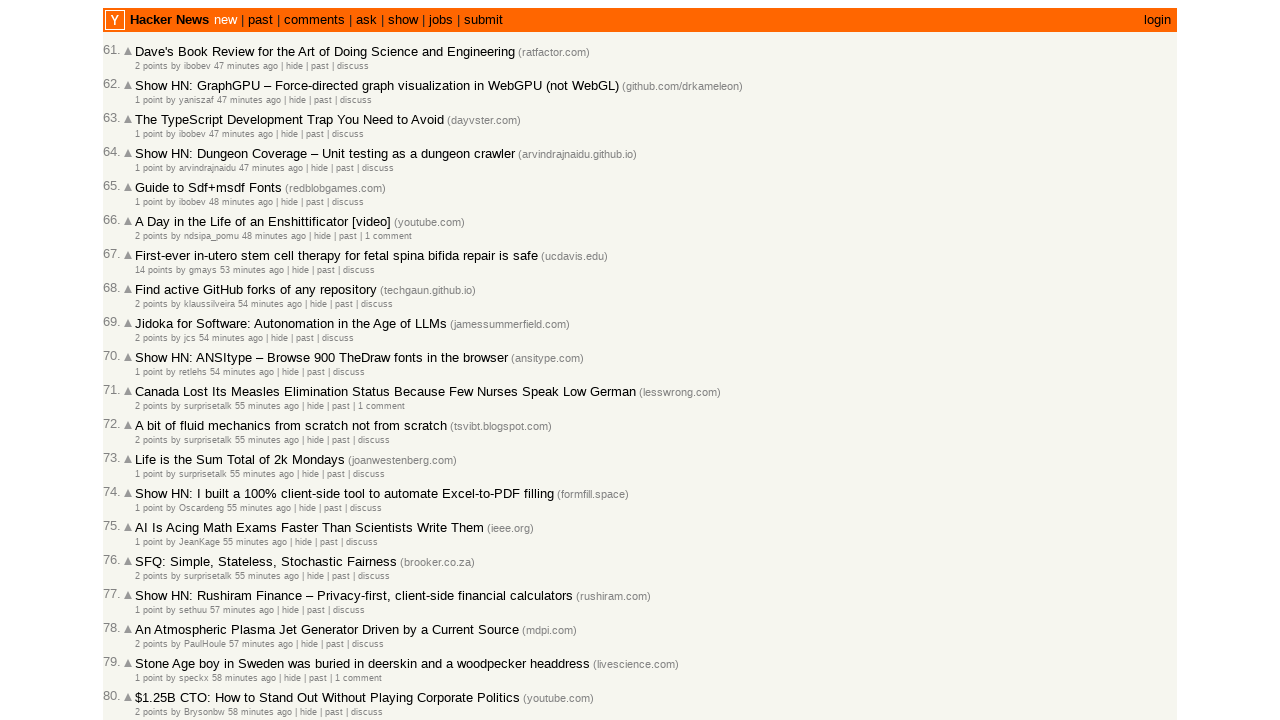

Added post with age '58 minutes ago' (58 minutes). Total posts collected: 80
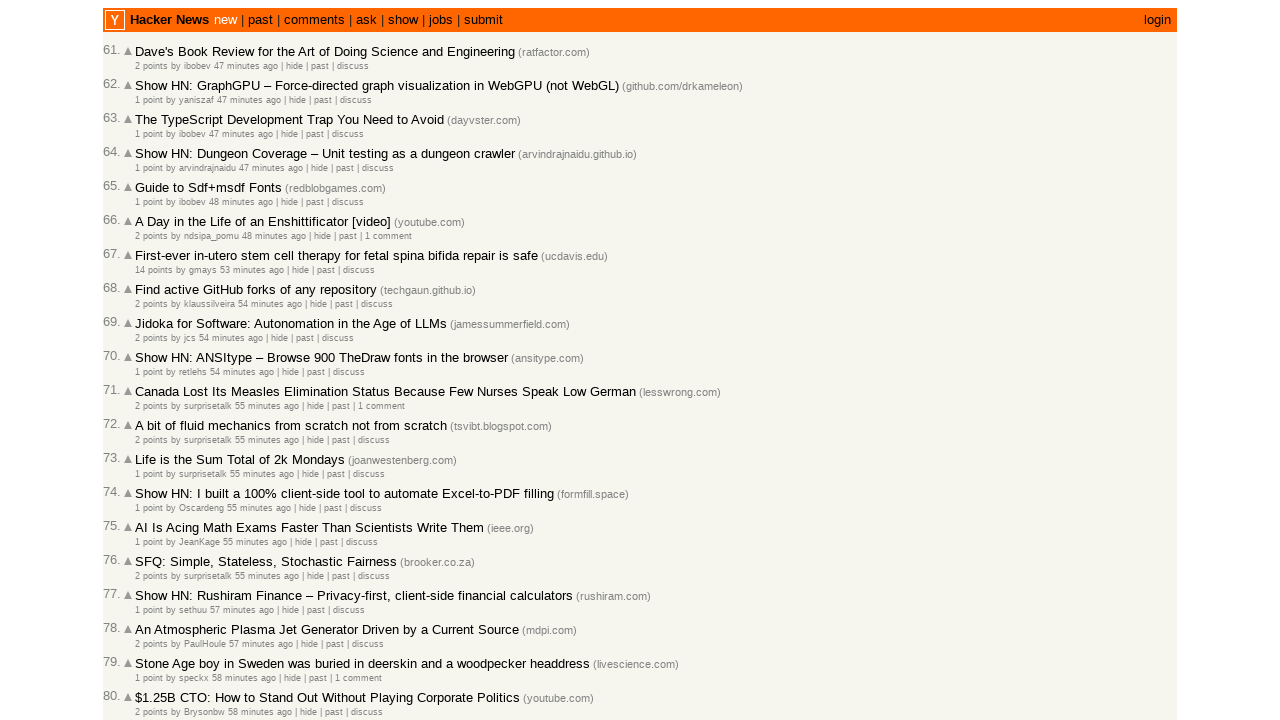

Extracted age text '59 minutes ago' for article
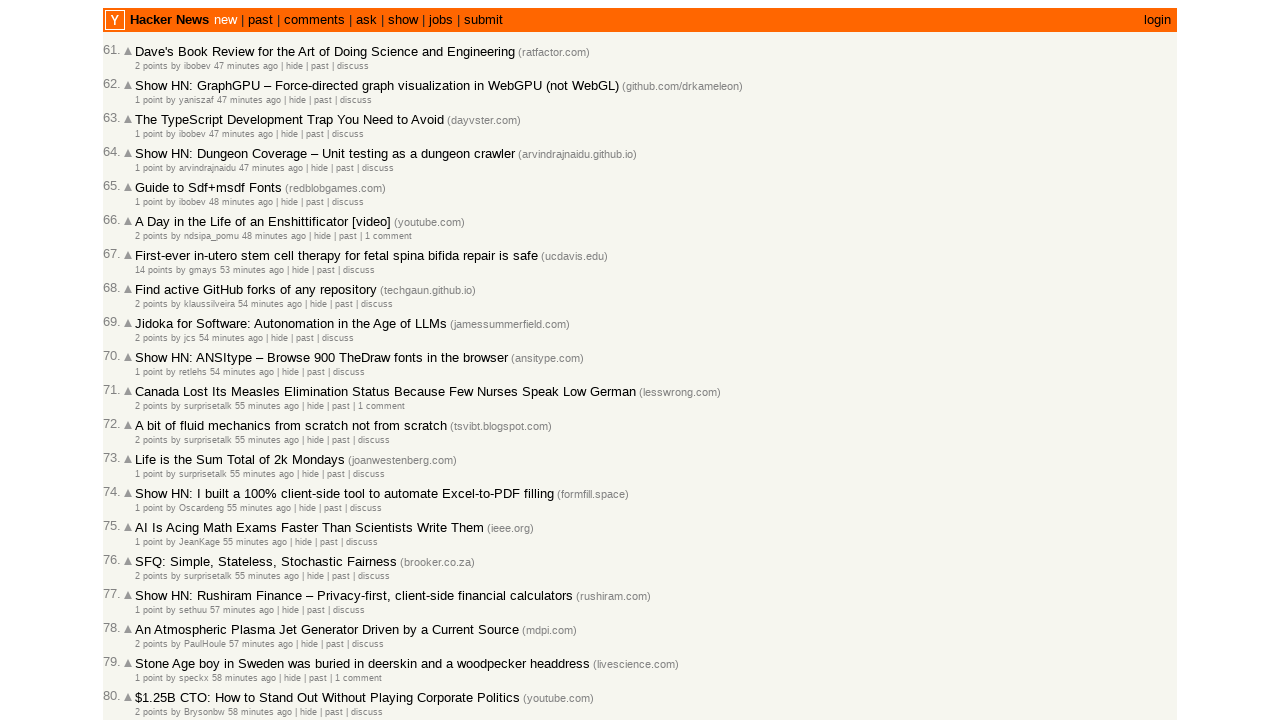

Added post with age '59 minutes ago' (59 minutes). Total posts collected: 81
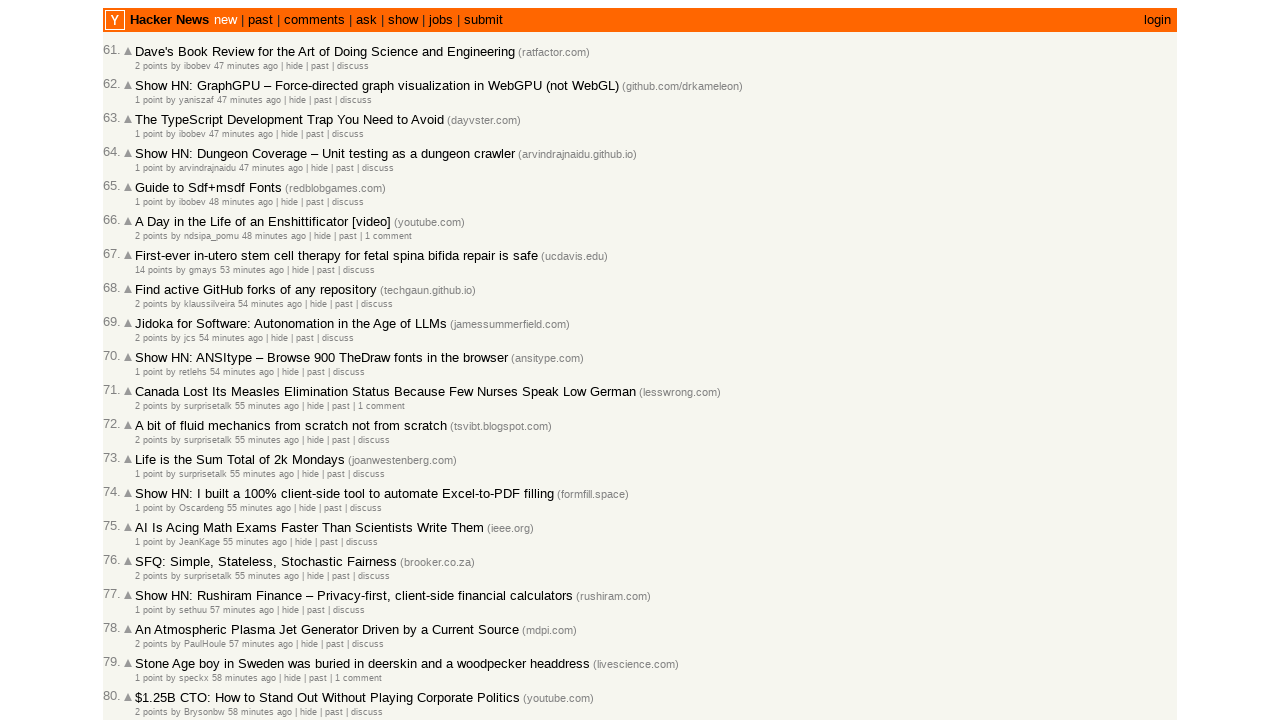

Extracted age text '59 minutes ago' for article
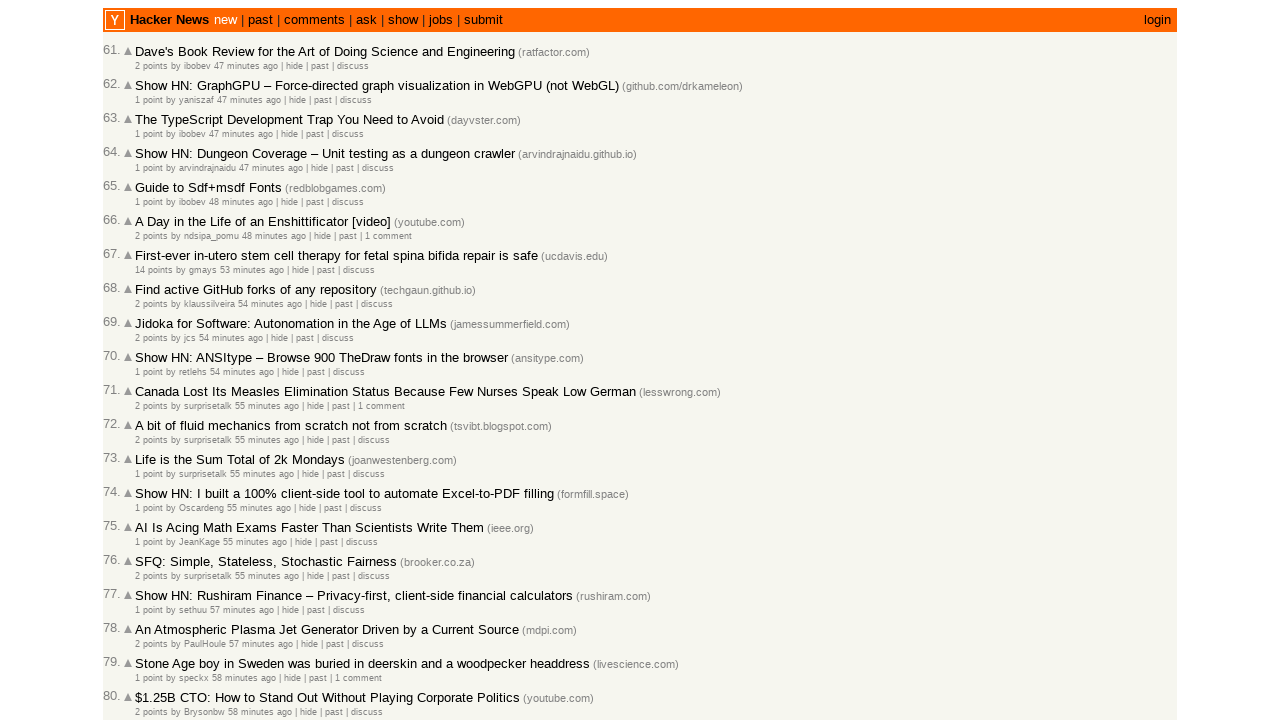

Added post with age '59 minutes ago' (59 minutes). Total posts collected: 82
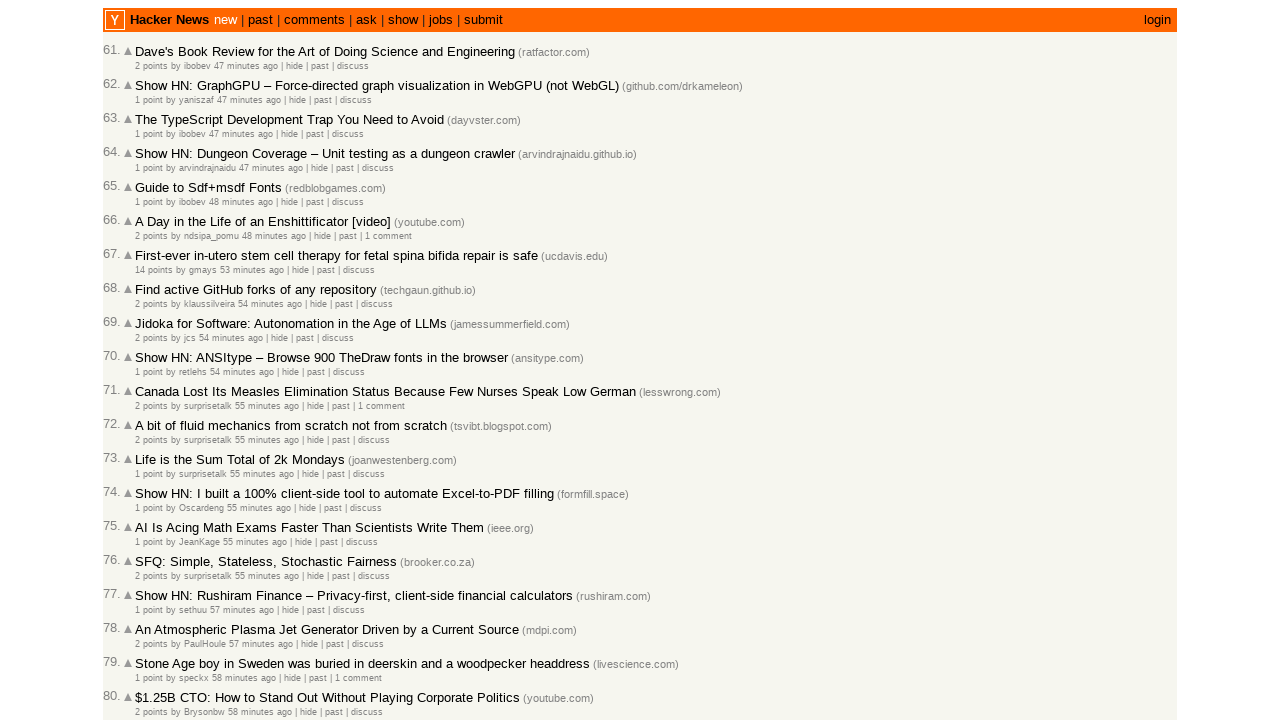

Extracted age text '59 minutes ago' for article
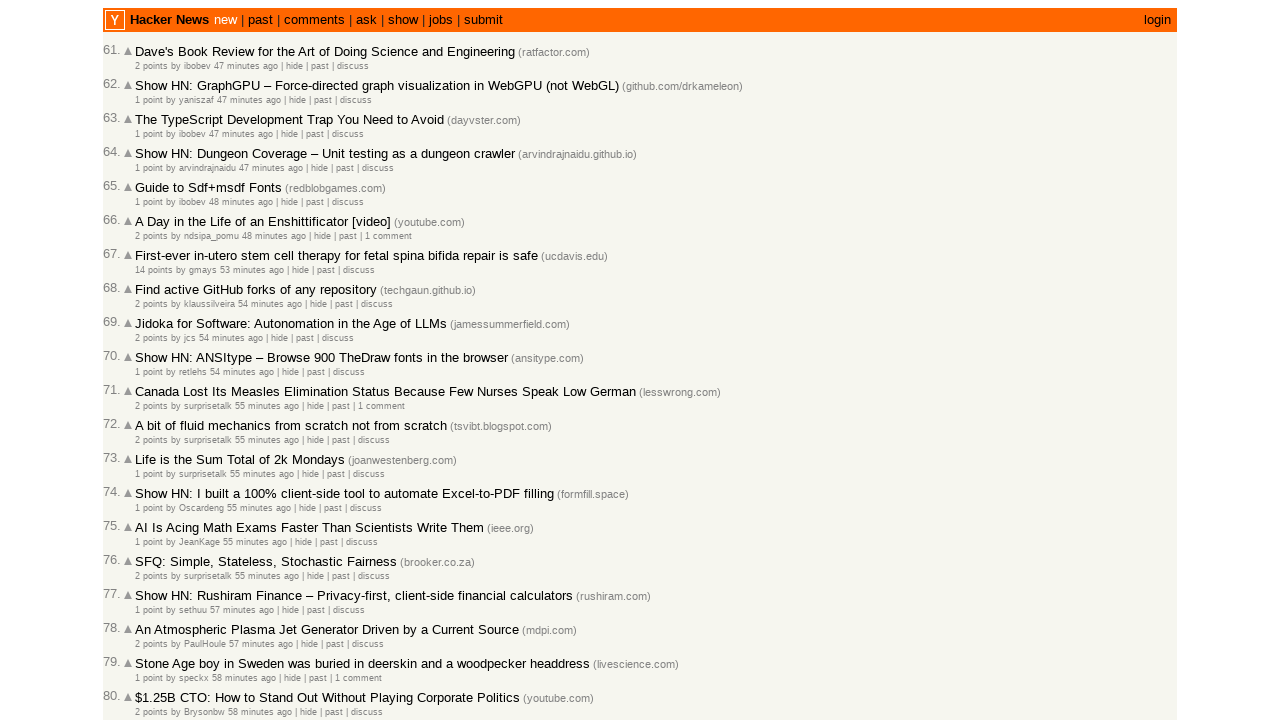

Added post with age '59 minutes ago' (59 minutes). Total posts collected: 83
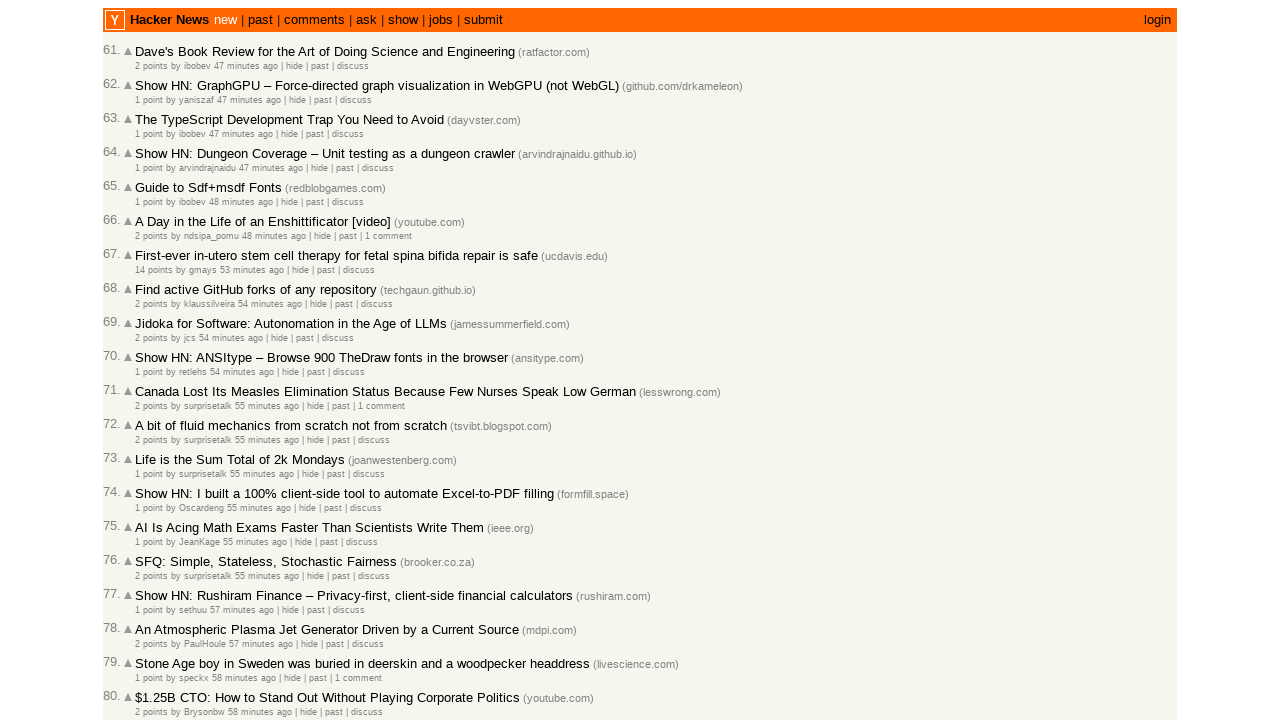

Extracted age text '1 hour ago' for article
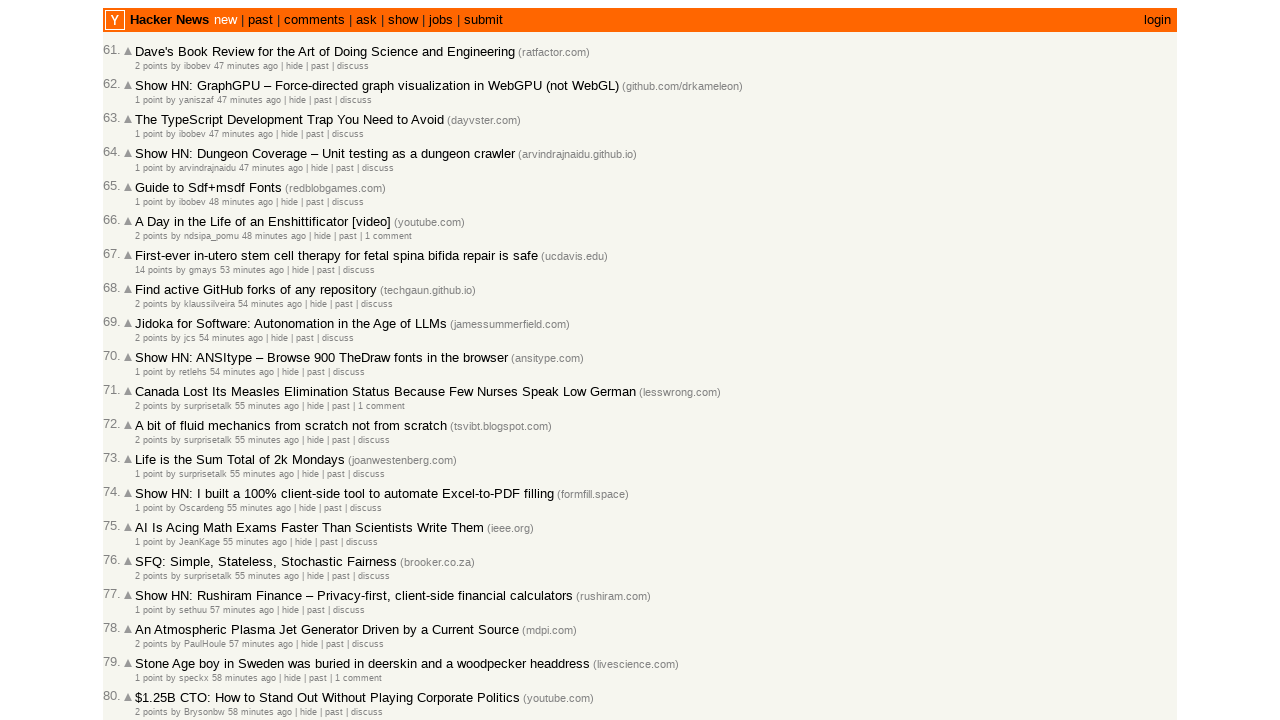

Added post with age '1 hour ago' (60 minutes). Total posts collected: 84
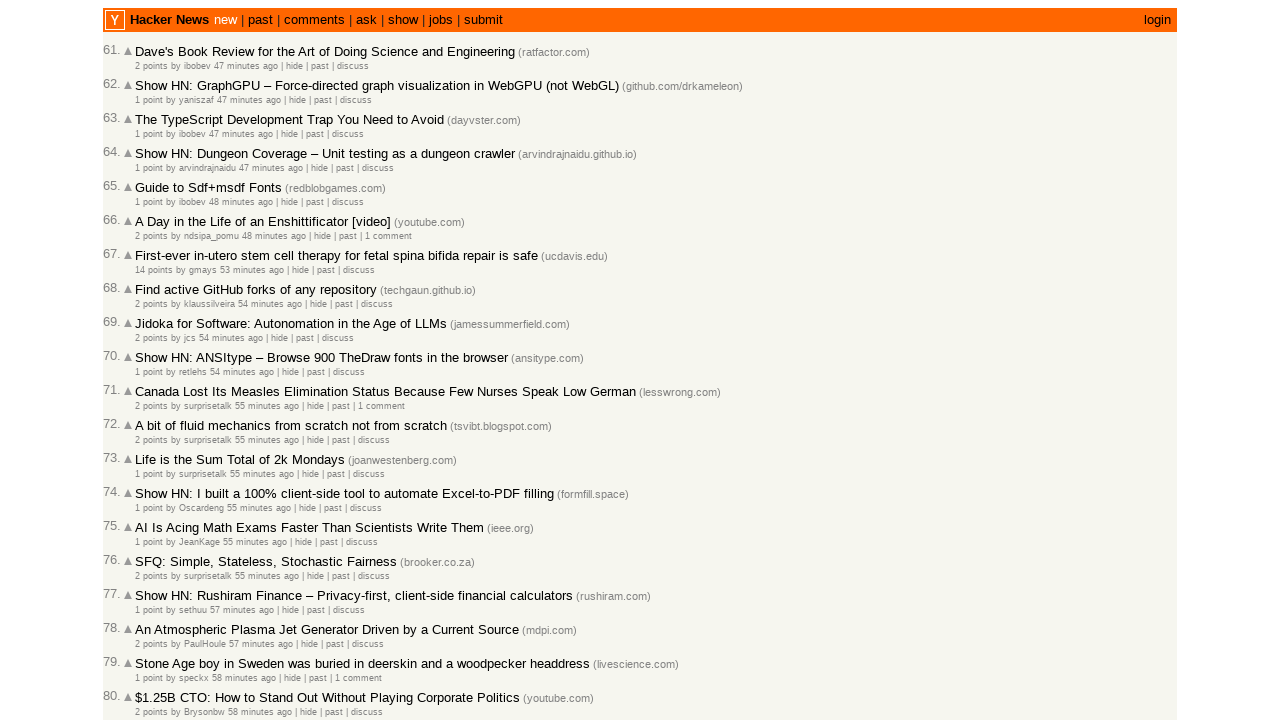

Extracted age text '1 hour ago' for article
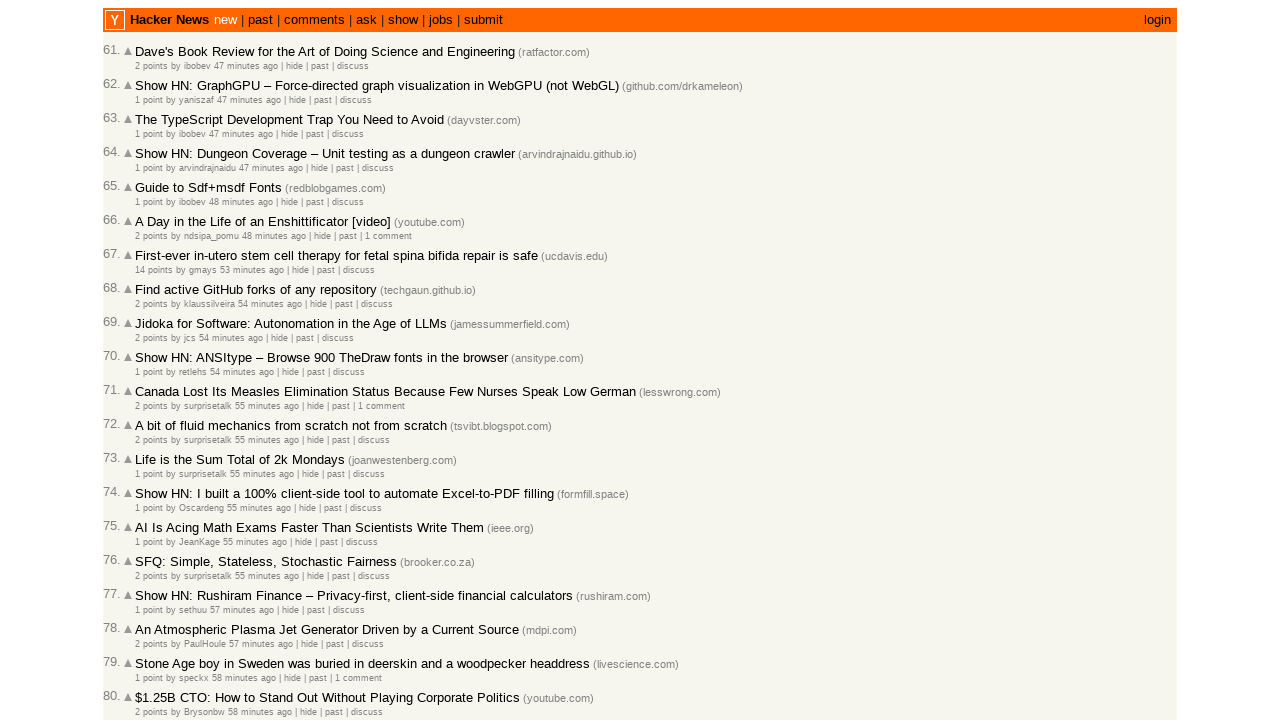

Added post with age '1 hour ago' (60 minutes). Total posts collected: 85
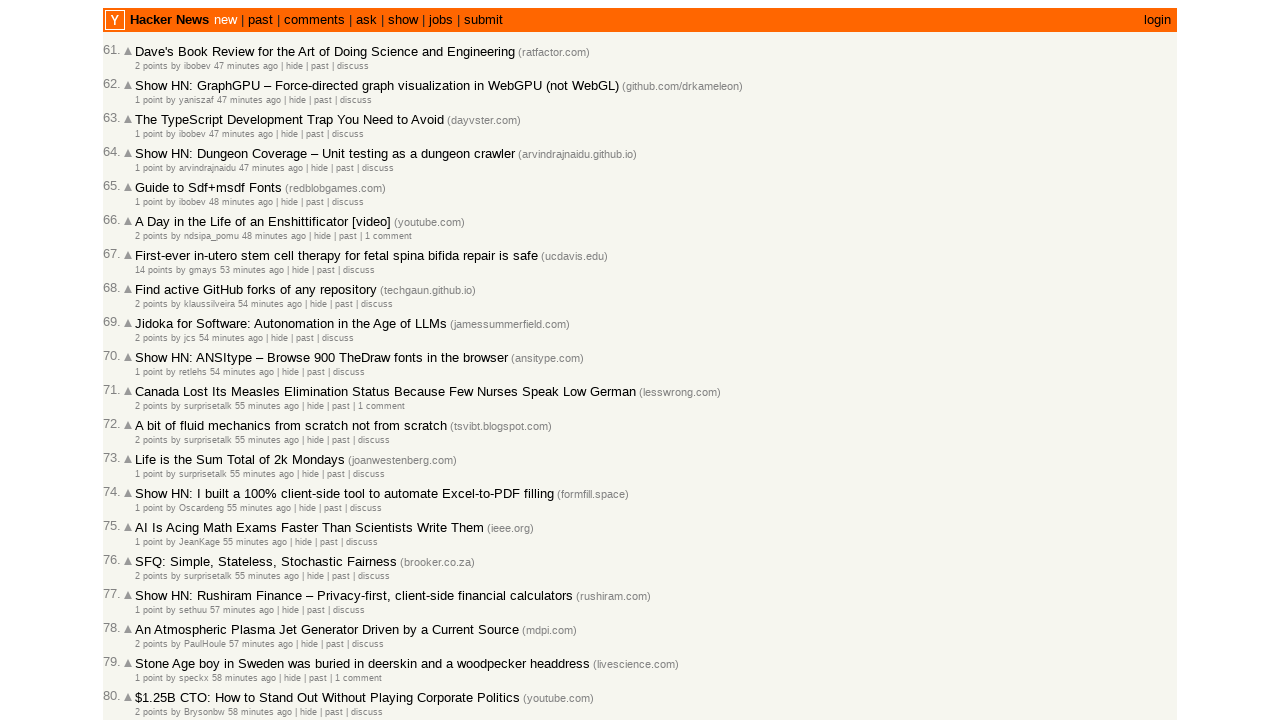

Extracted age text '1 hour ago' for article
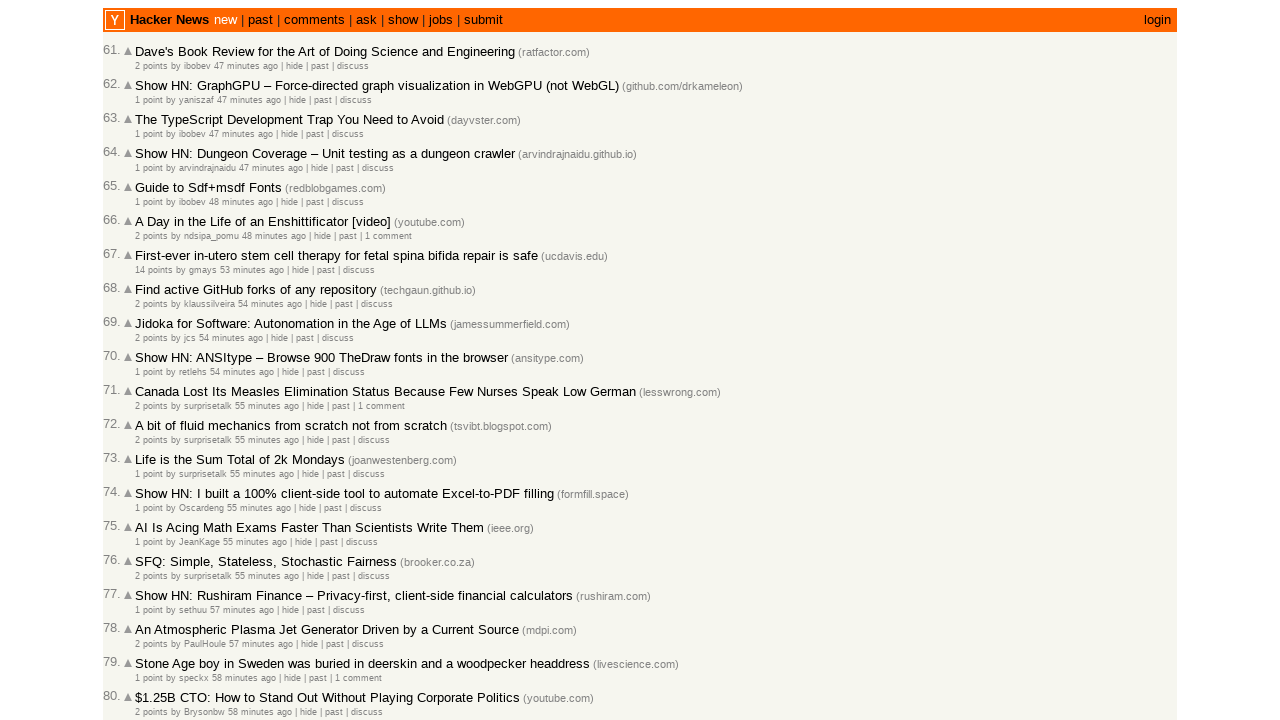

Added post with age '1 hour ago' (60 minutes). Total posts collected: 86
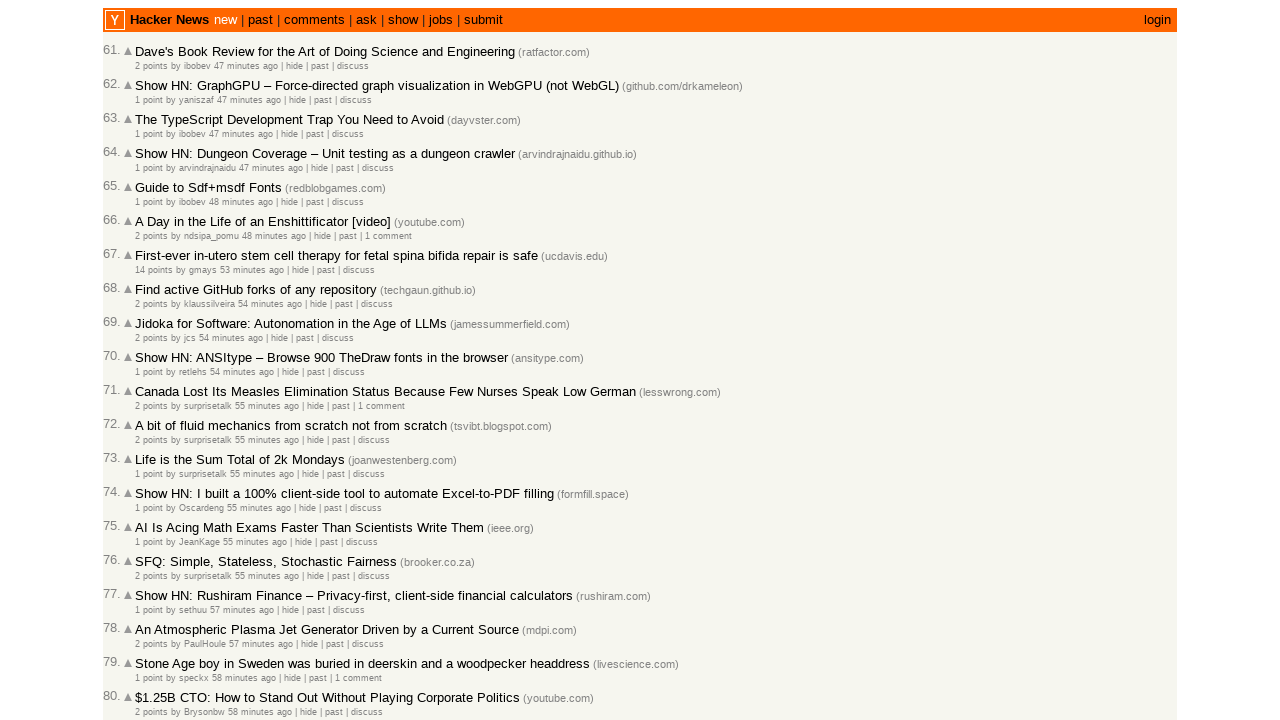

Extracted age text '1 hour ago' for article
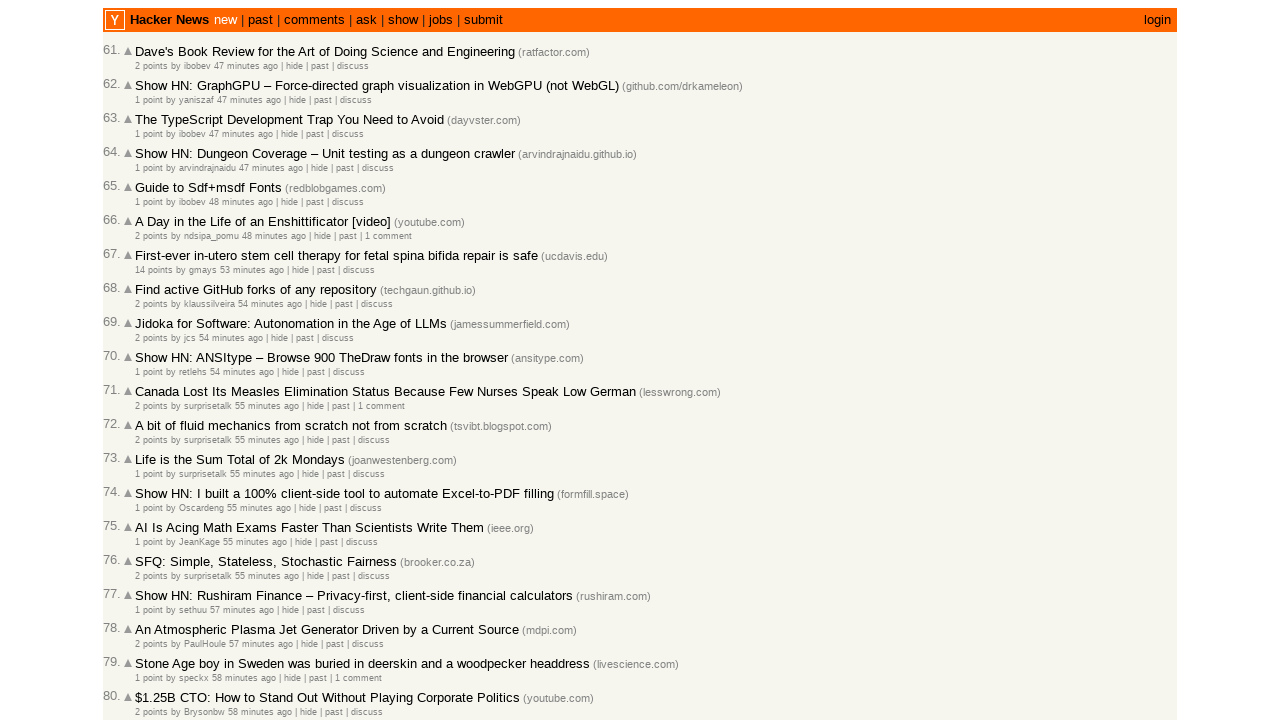

Added post with age '1 hour ago' (60 minutes). Total posts collected: 87
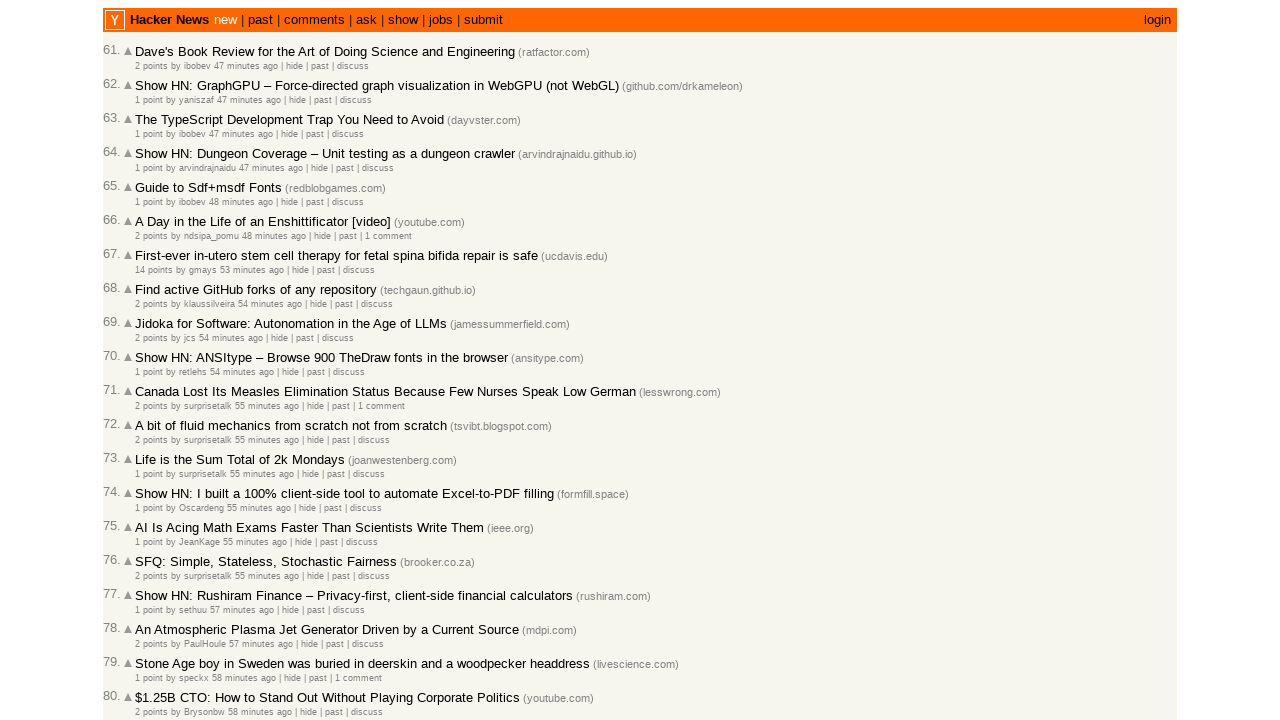

Extracted age text '1 hour ago' for article
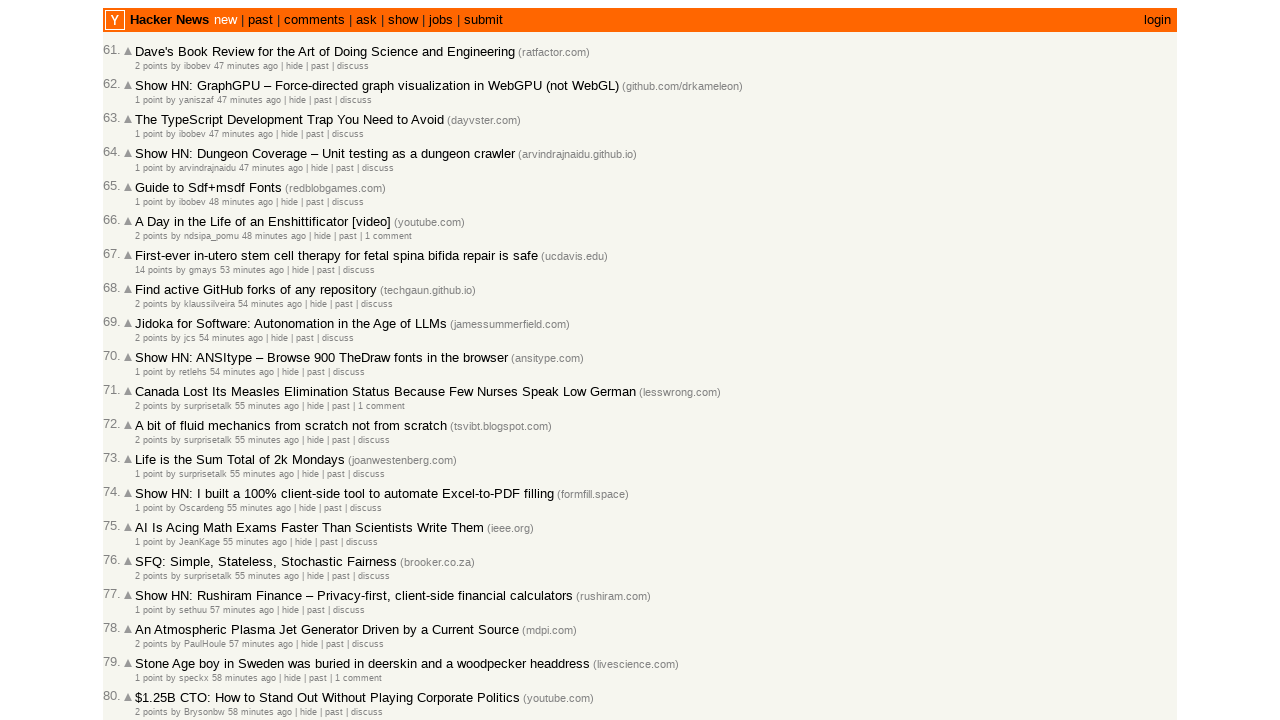

Added post with age '1 hour ago' (60 minutes). Total posts collected: 88
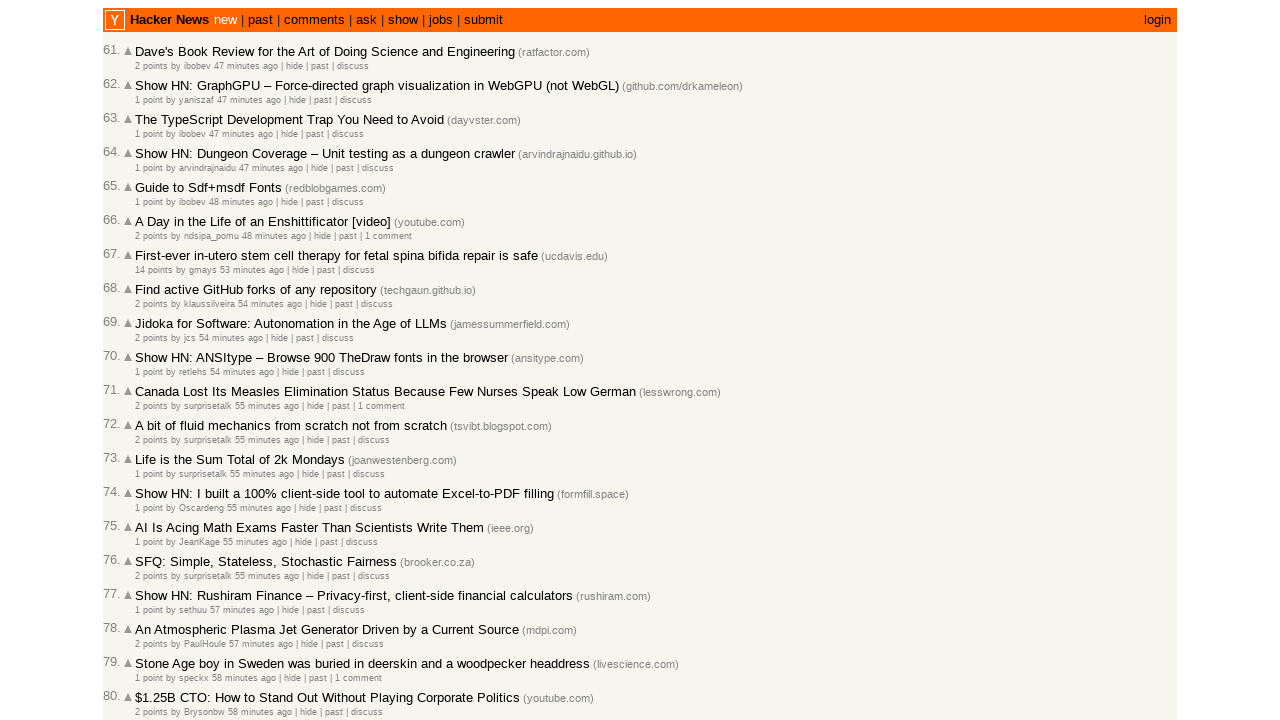

Extracted age text '1 hour ago' for article
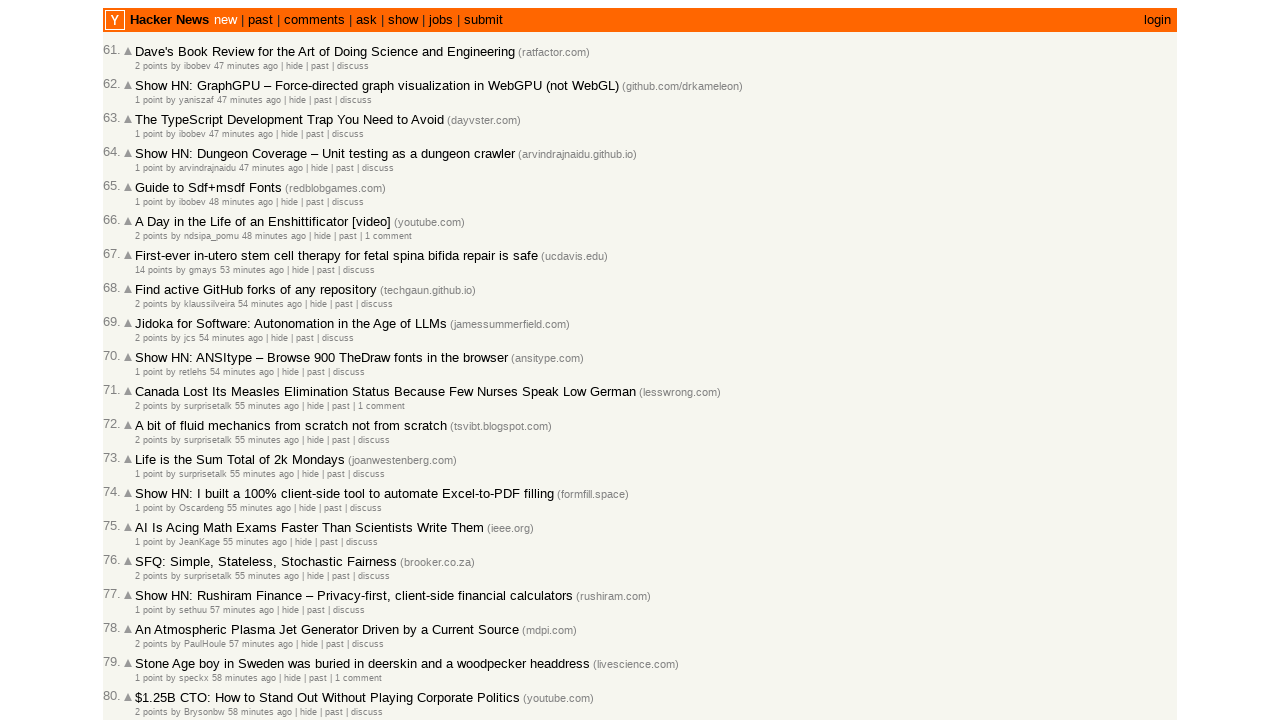

Added post with age '1 hour ago' (60 minutes). Total posts collected: 89
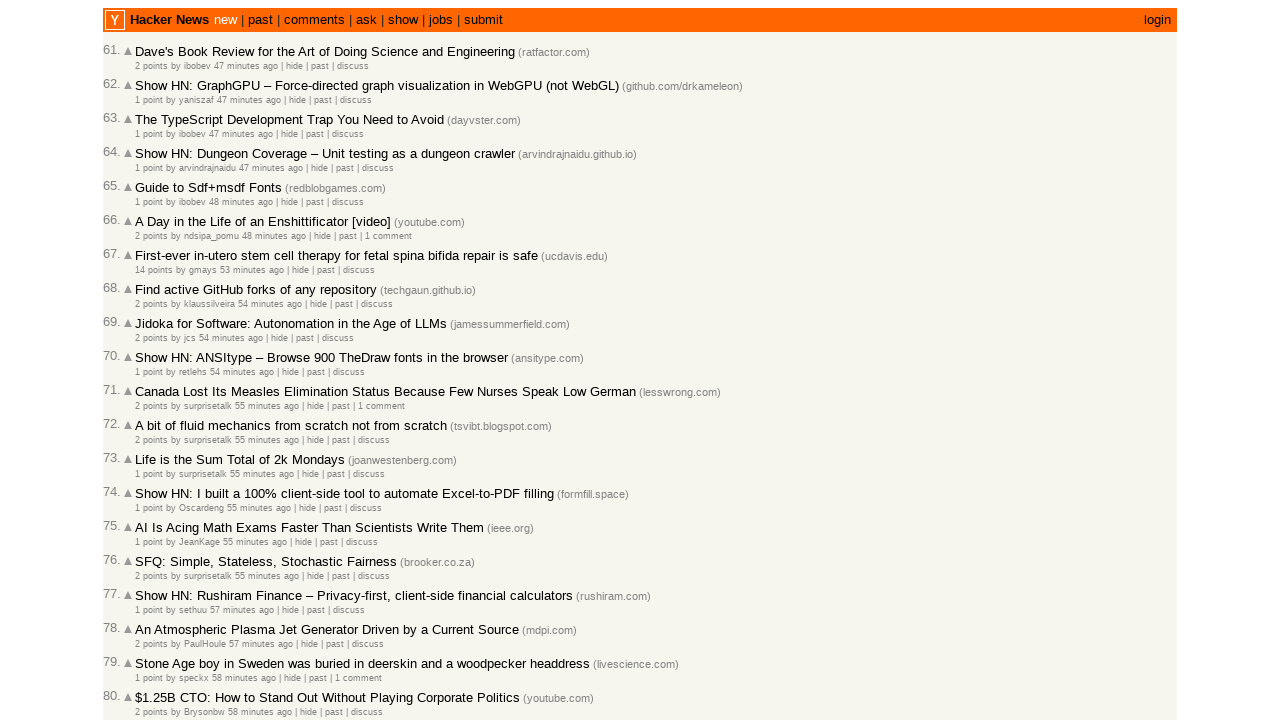

Extracted age text '1 hour ago' for article
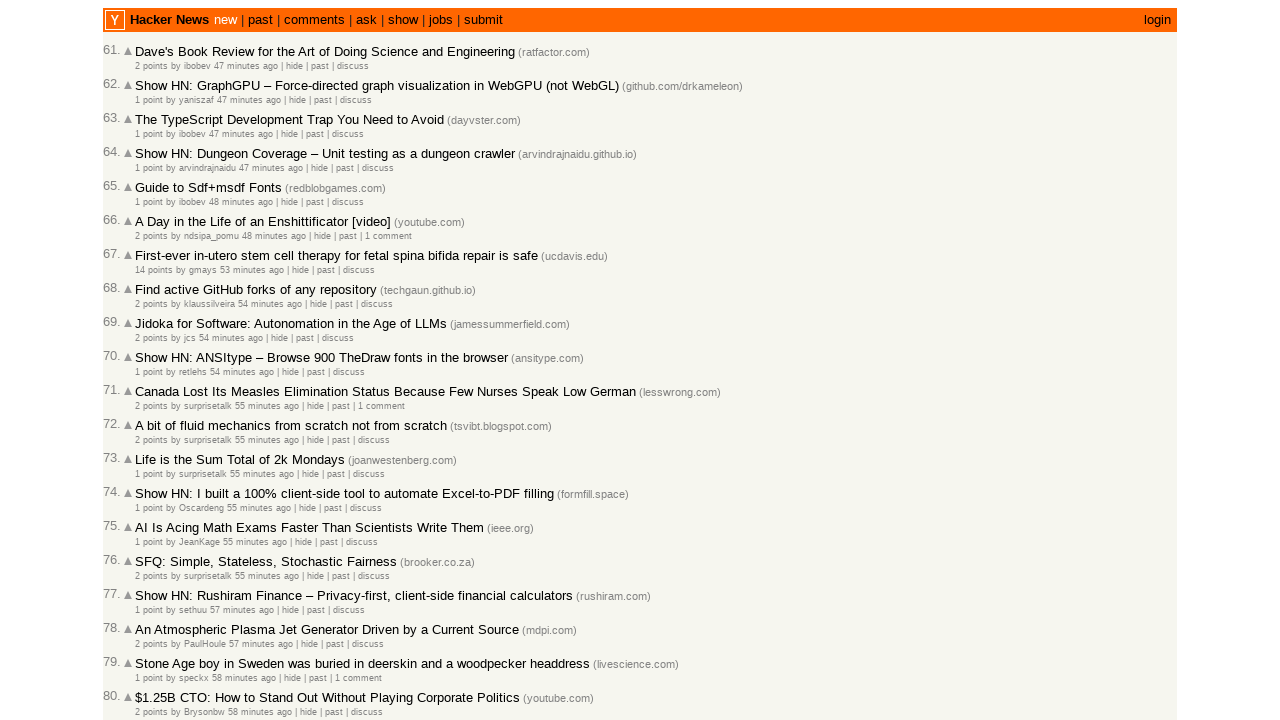

Added post with age '1 hour ago' (60 minutes). Total posts collected: 90
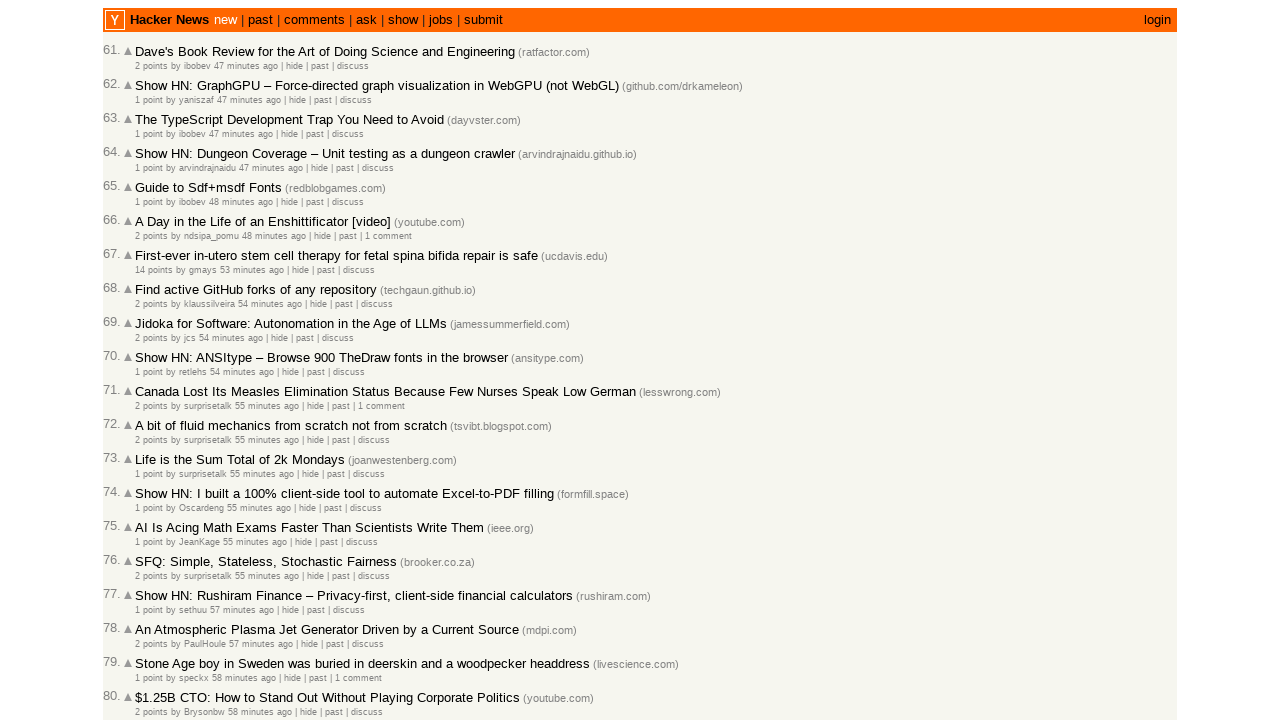

Clicked 'More' link to load next page at (149, 616) on a.morelink
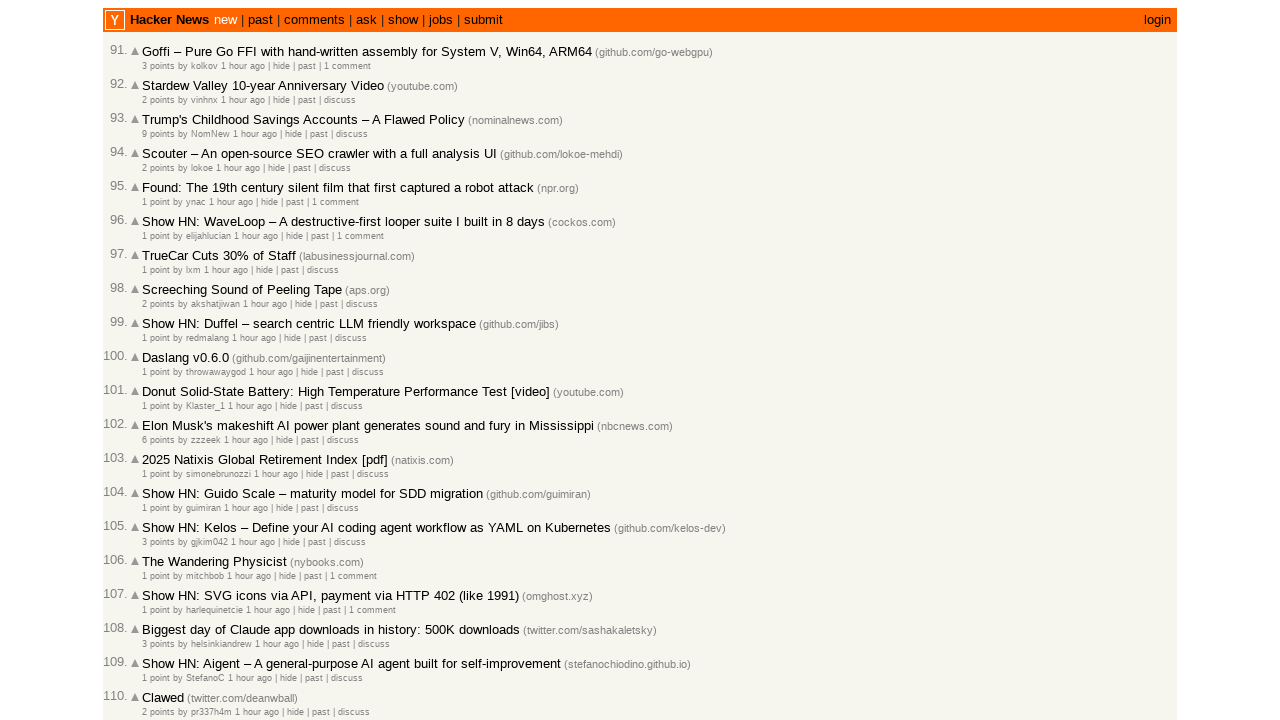

Waited for article rows to load on next page
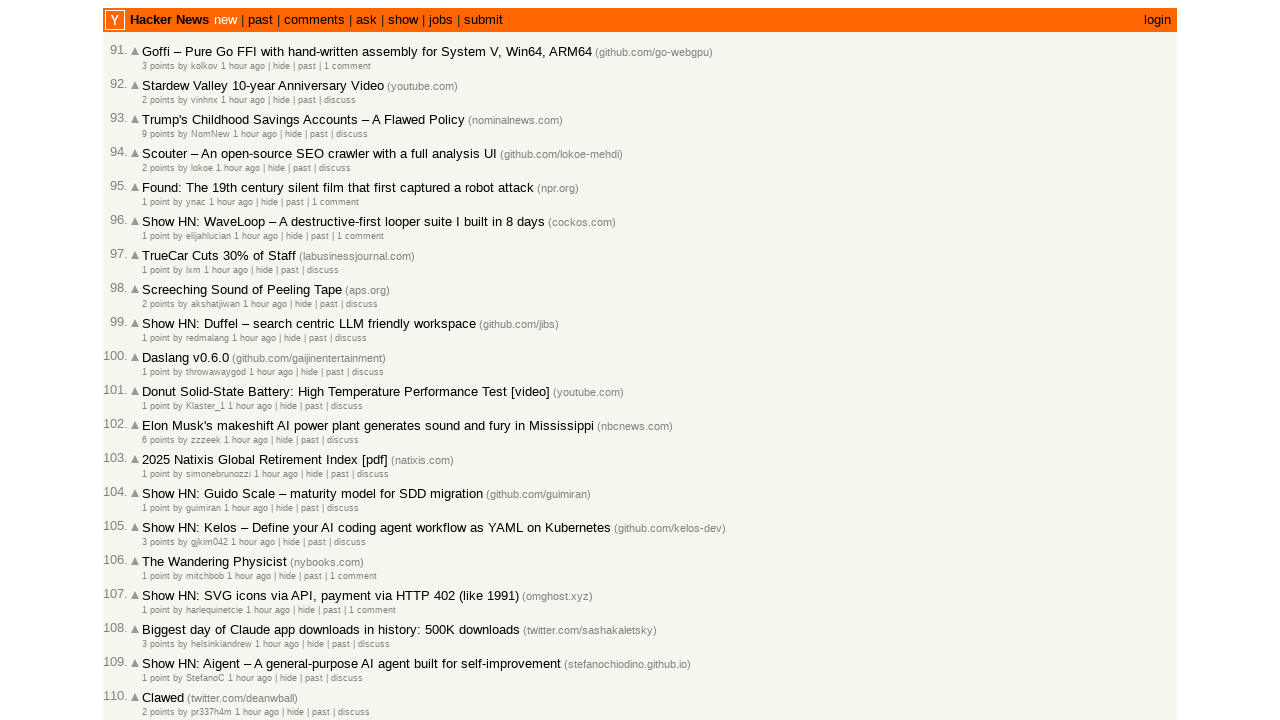

Located 30 article rows on current page
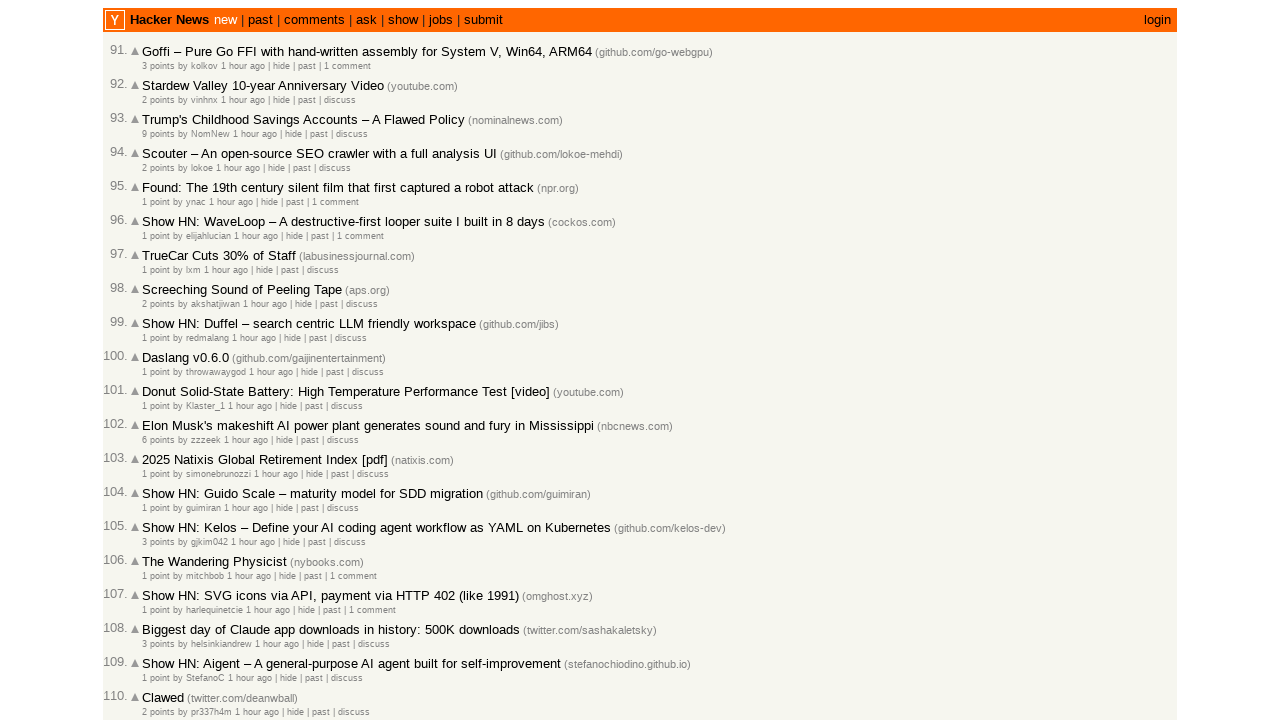

Extracted age text '1 hour ago' for article
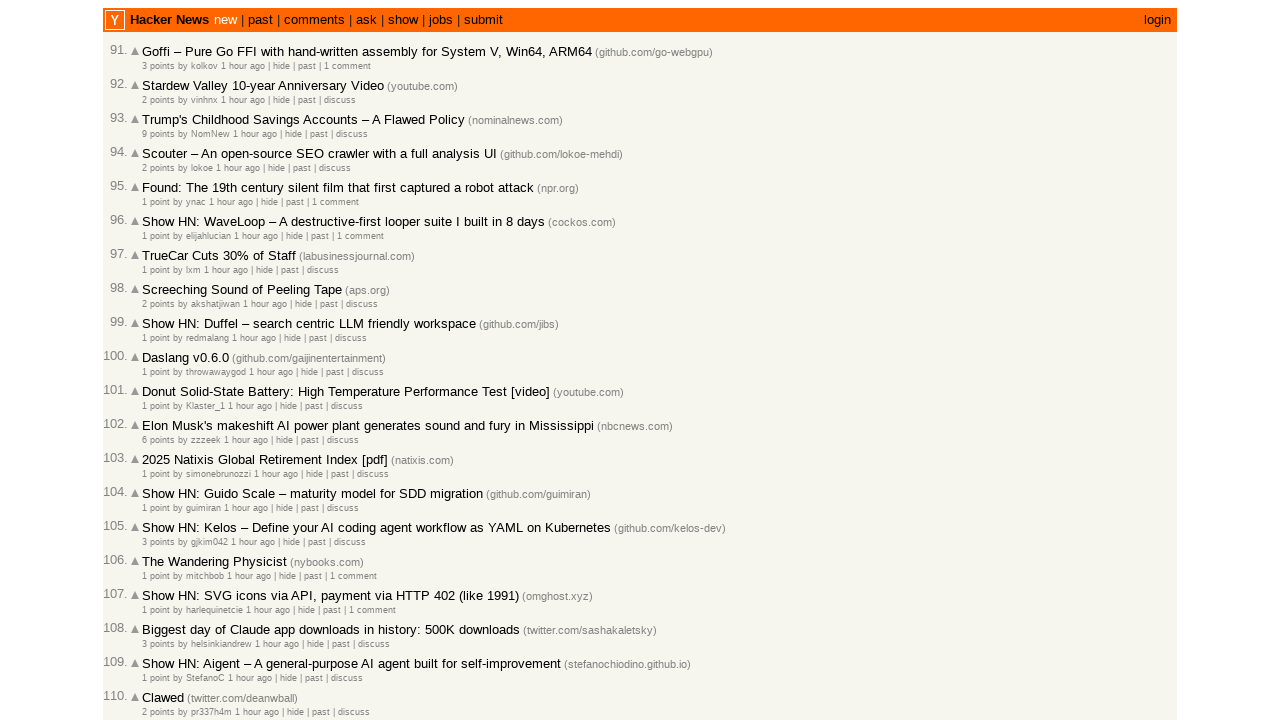

Added post with age '1 hour ago' (60 minutes). Total posts collected: 91
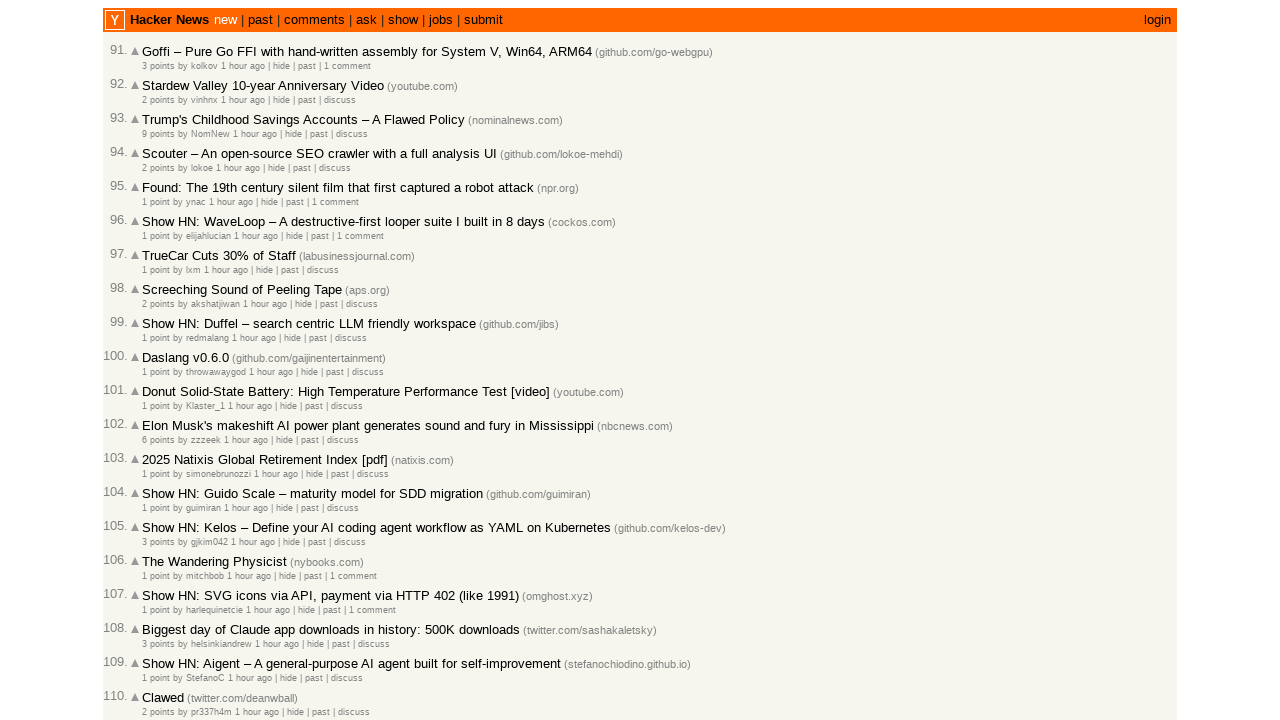

Extracted age text '1 hour ago' for article
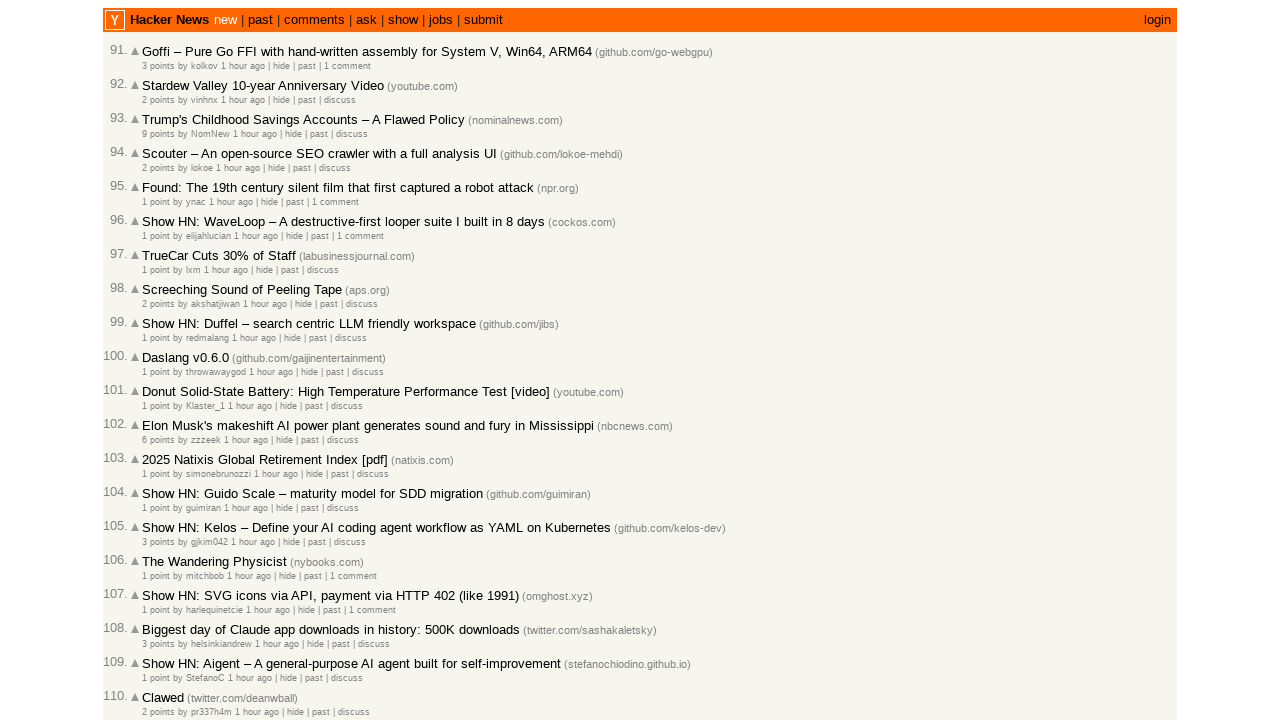

Added post with age '1 hour ago' (60 minutes). Total posts collected: 92
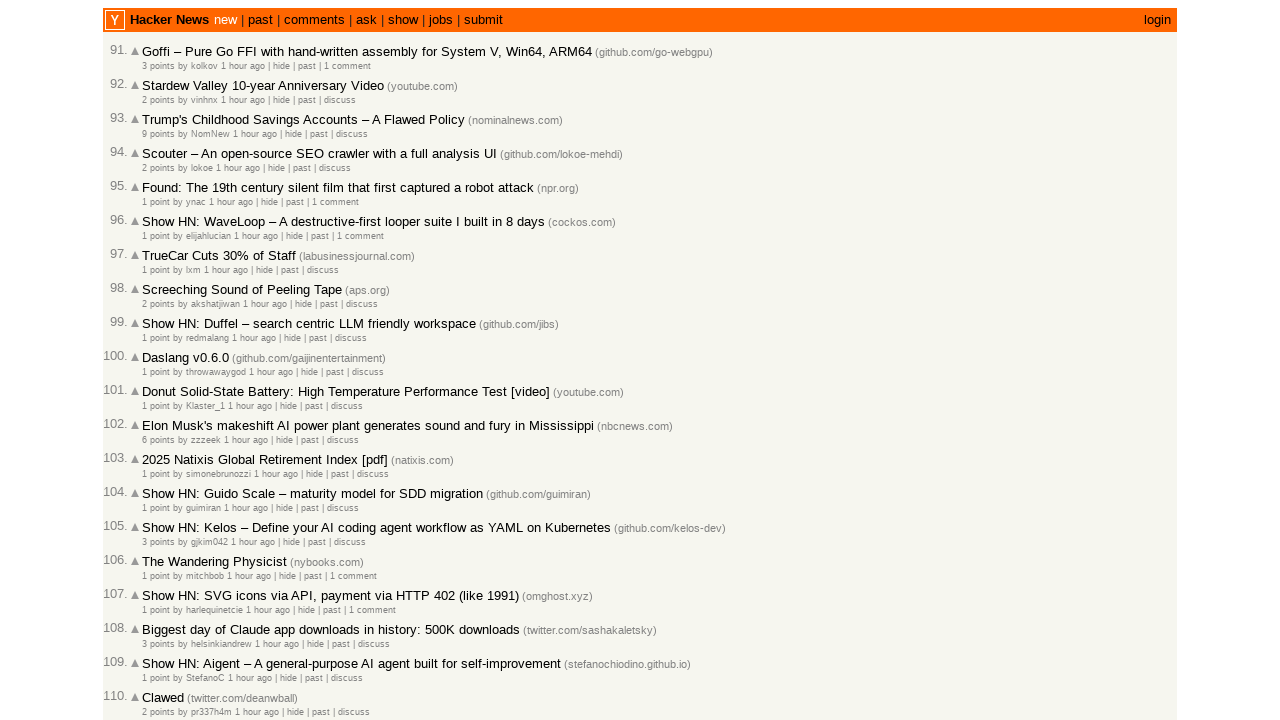

Extracted age text '1 hour ago' for article
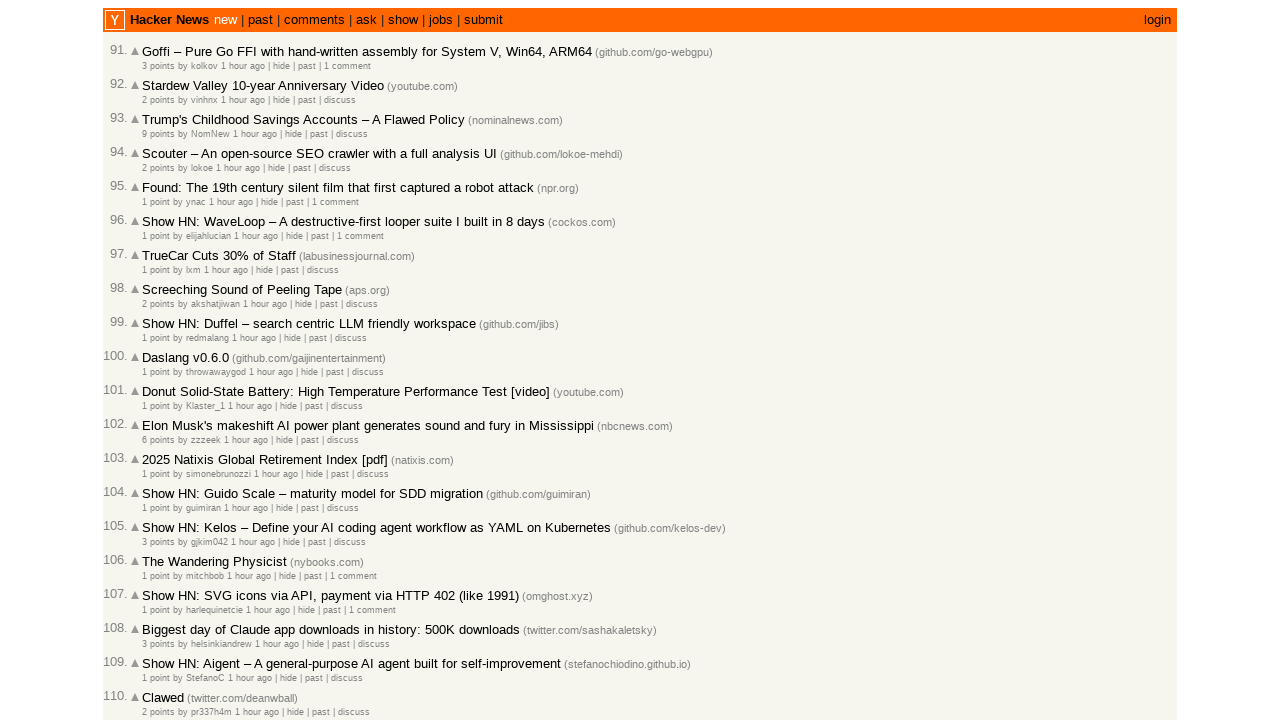

Added post with age '1 hour ago' (60 minutes). Total posts collected: 93
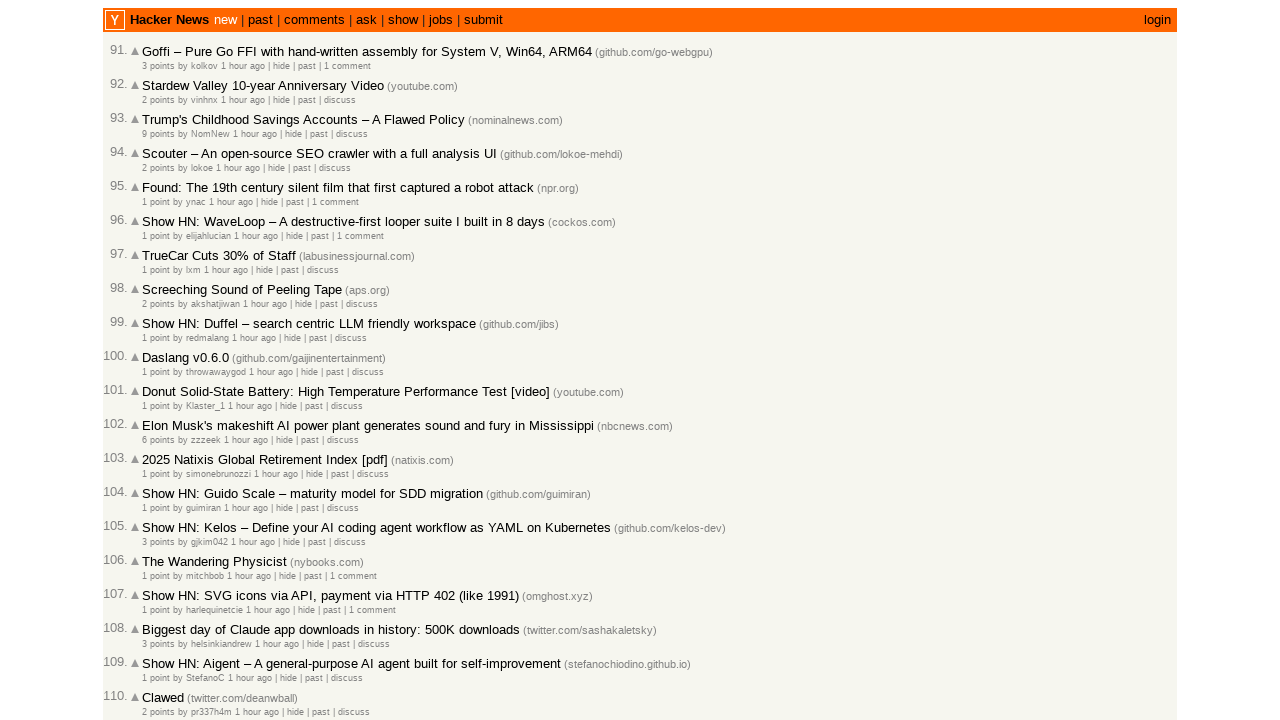

Extracted age text '1 hour ago' for article
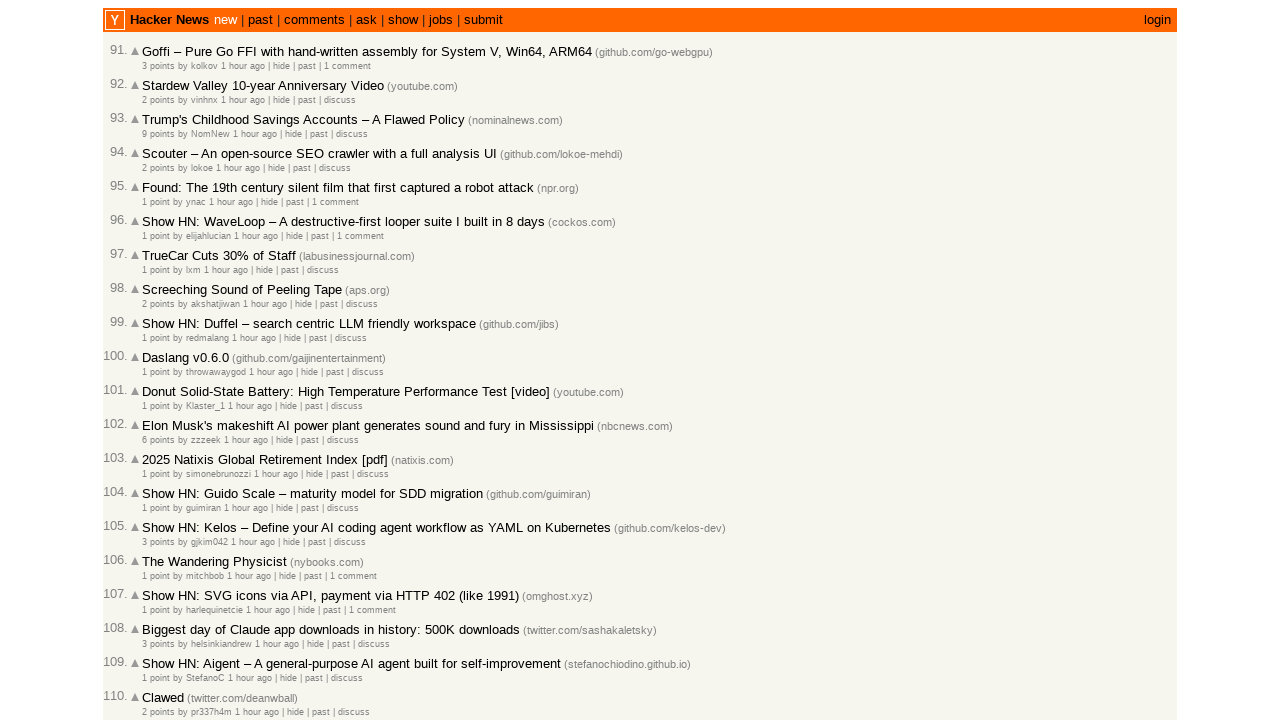

Added post with age '1 hour ago' (60 minutes). Total posts collected: 94
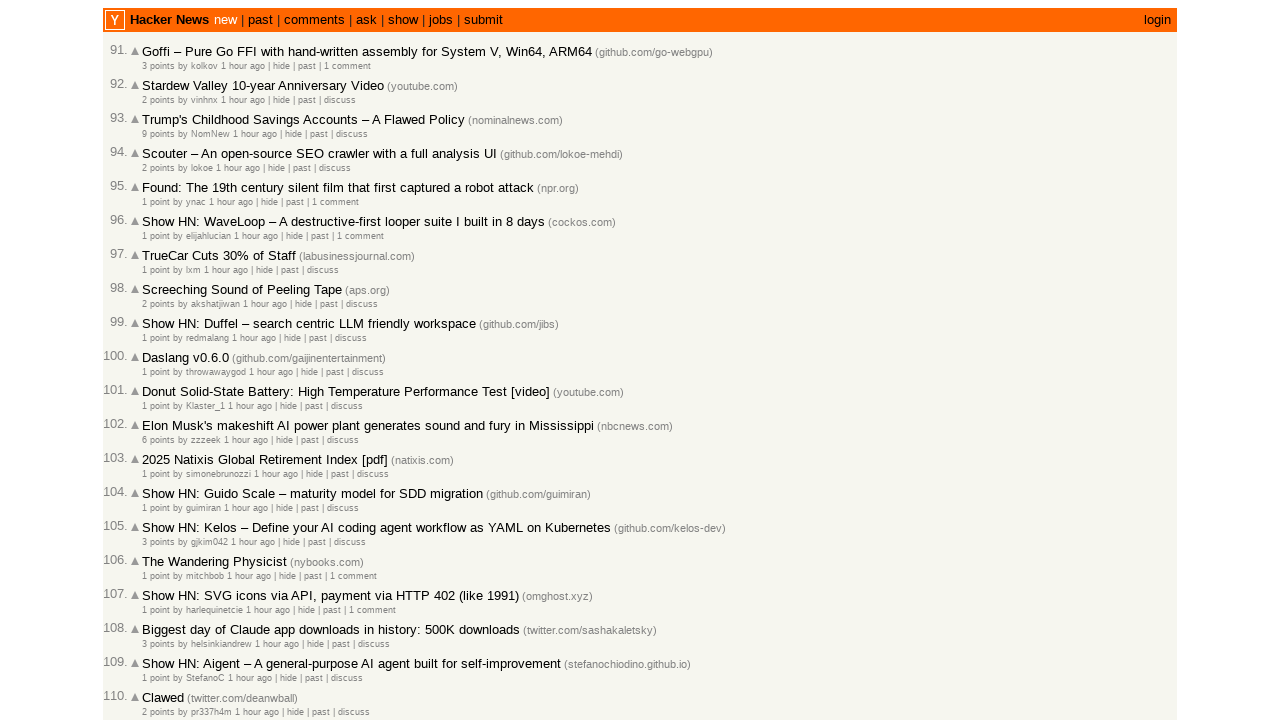

Extracted age text '1 hour ago' for article
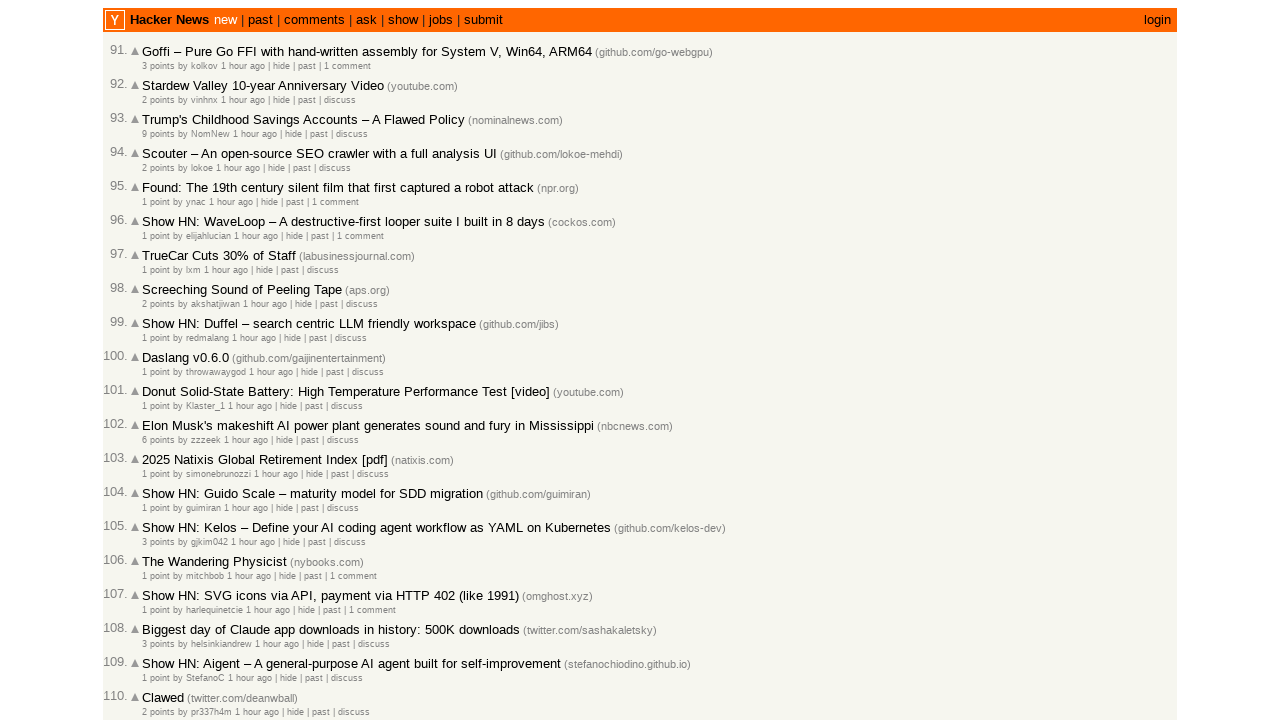

Added post with age '1 hour ago' (60 minutes). Total posts collected: 95
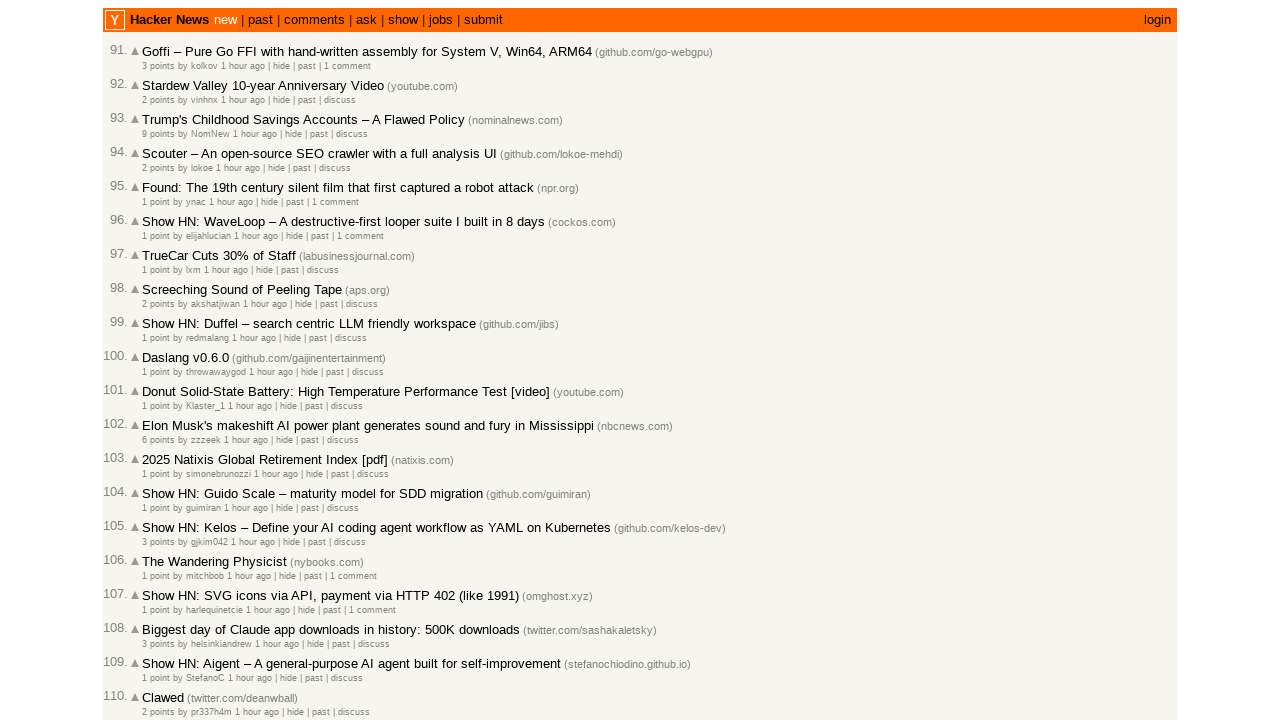

Extracted age text '1 hour ago' for article
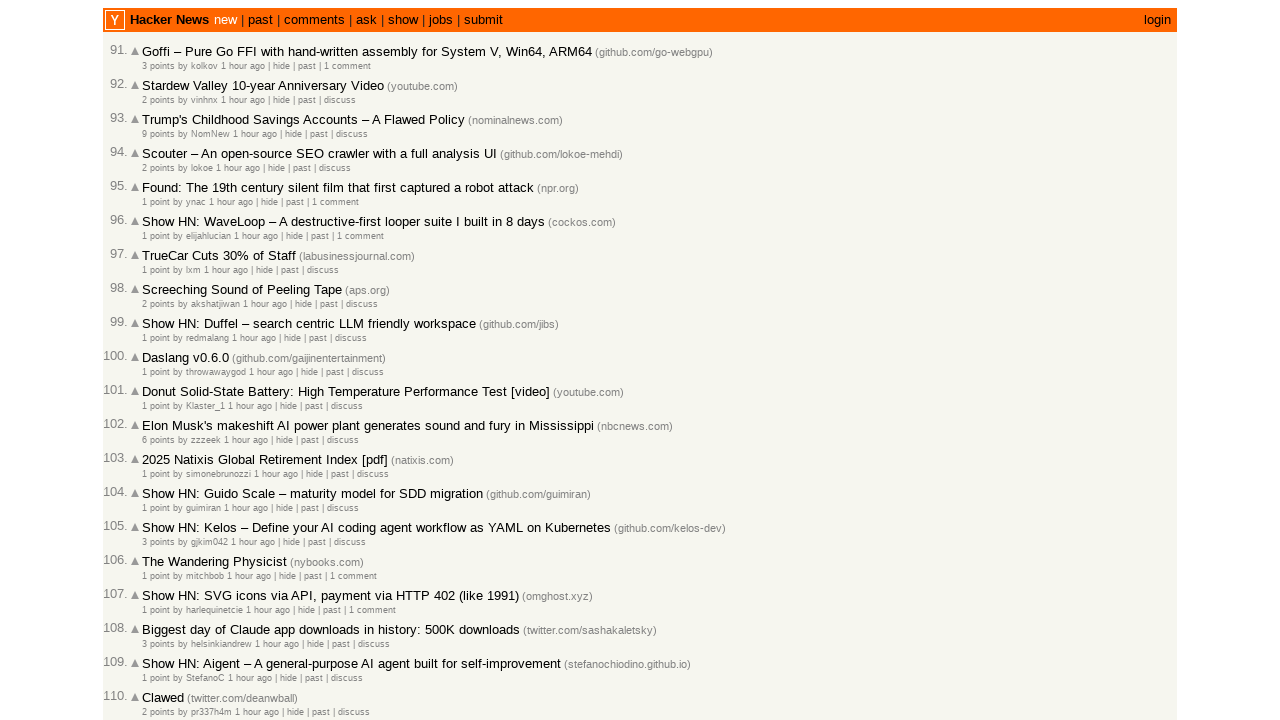

Added post with age '1 hour ago' (60 minutes). Total posts collected: 96
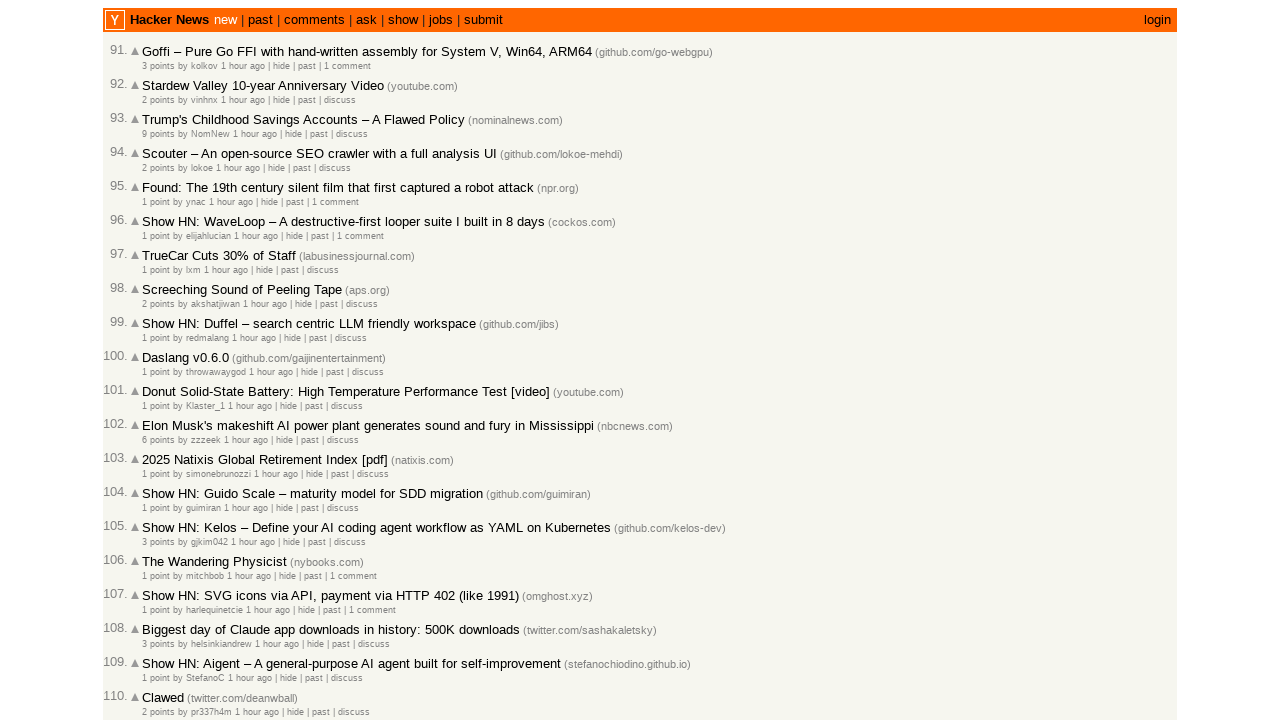

Extracted age text '1 hour ago' for article
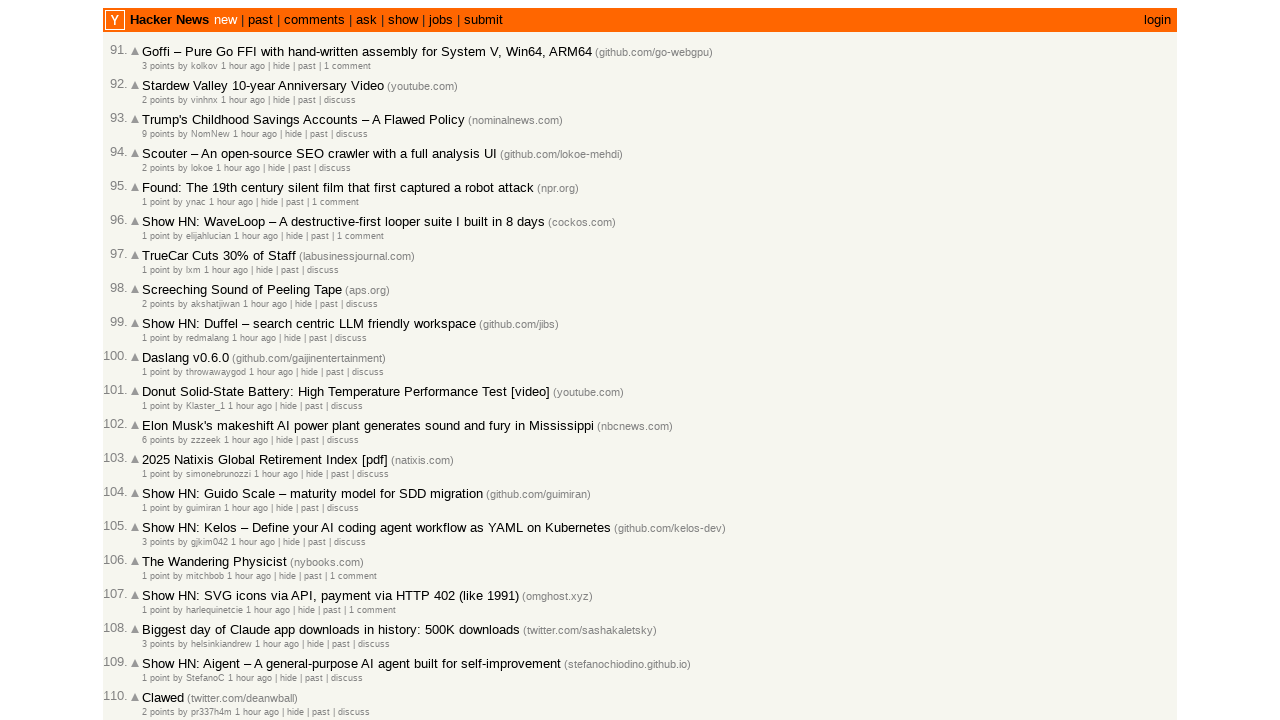

Added post with age '1 hour ago' (60 minutes). Total posts collected: 97
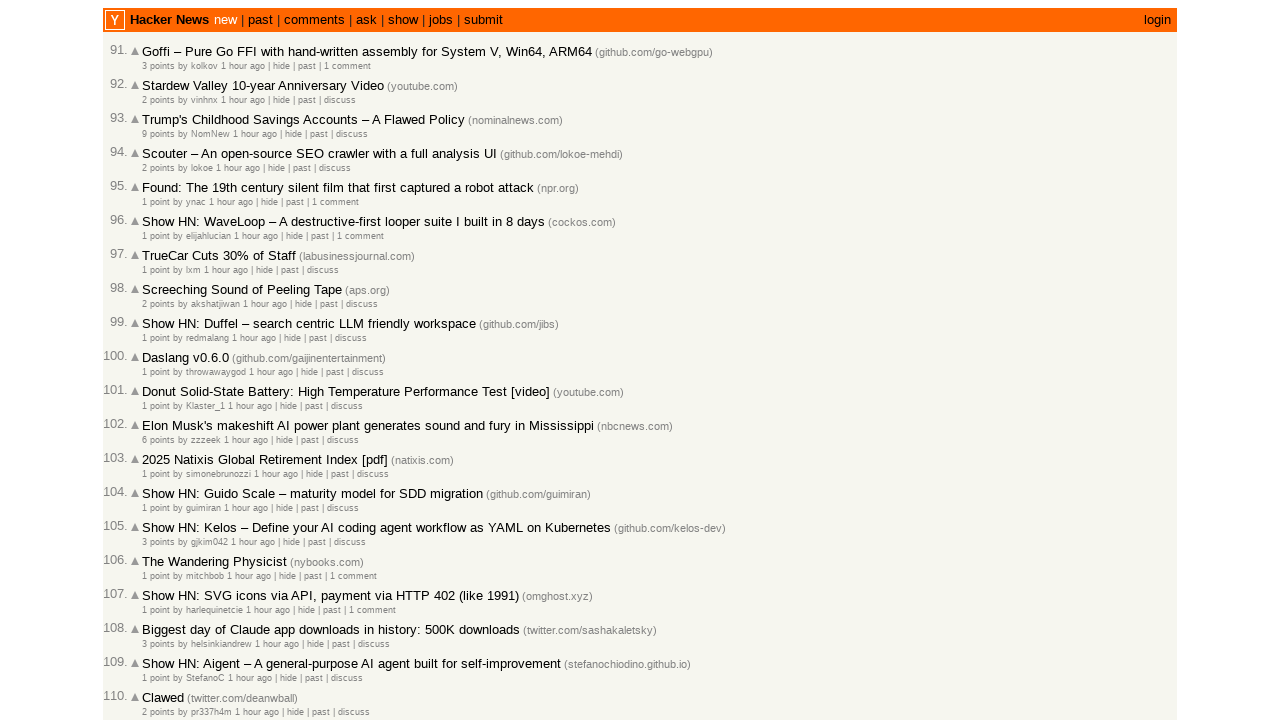

Extracted age text '1 hour ago' for article
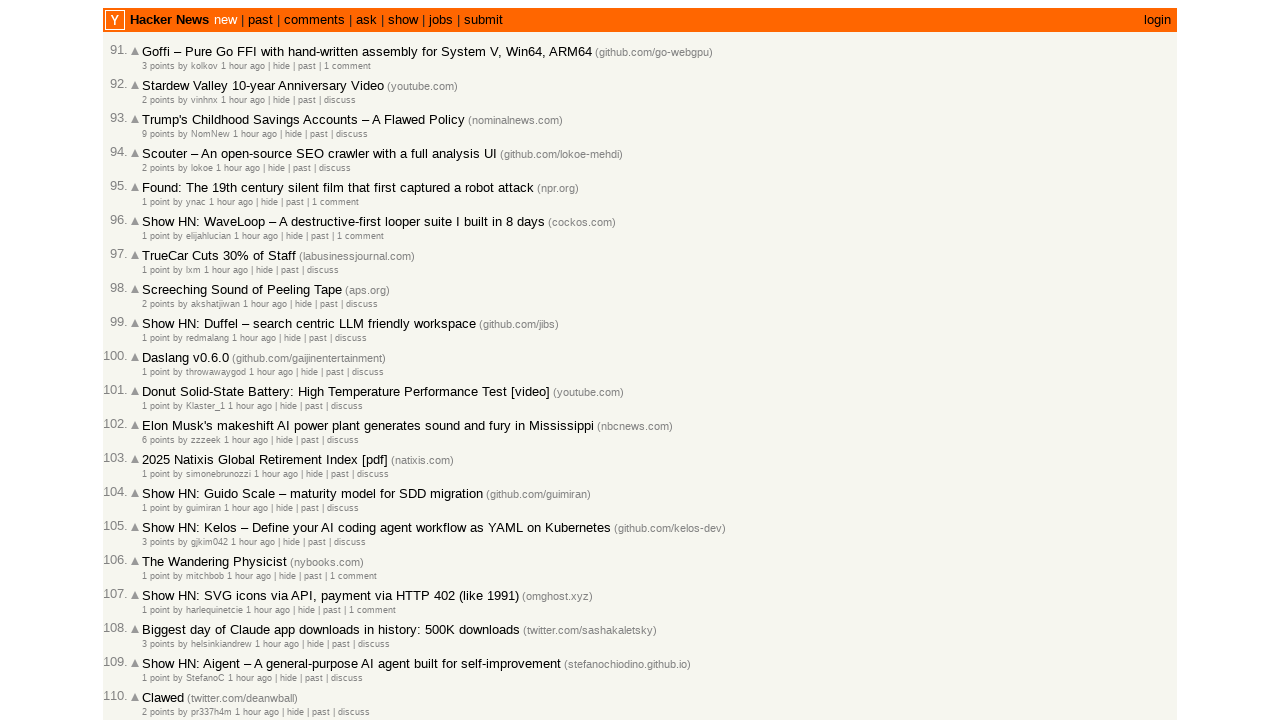

Added post with age '1 hour ago' (60 minutes). Total posts collected: 98
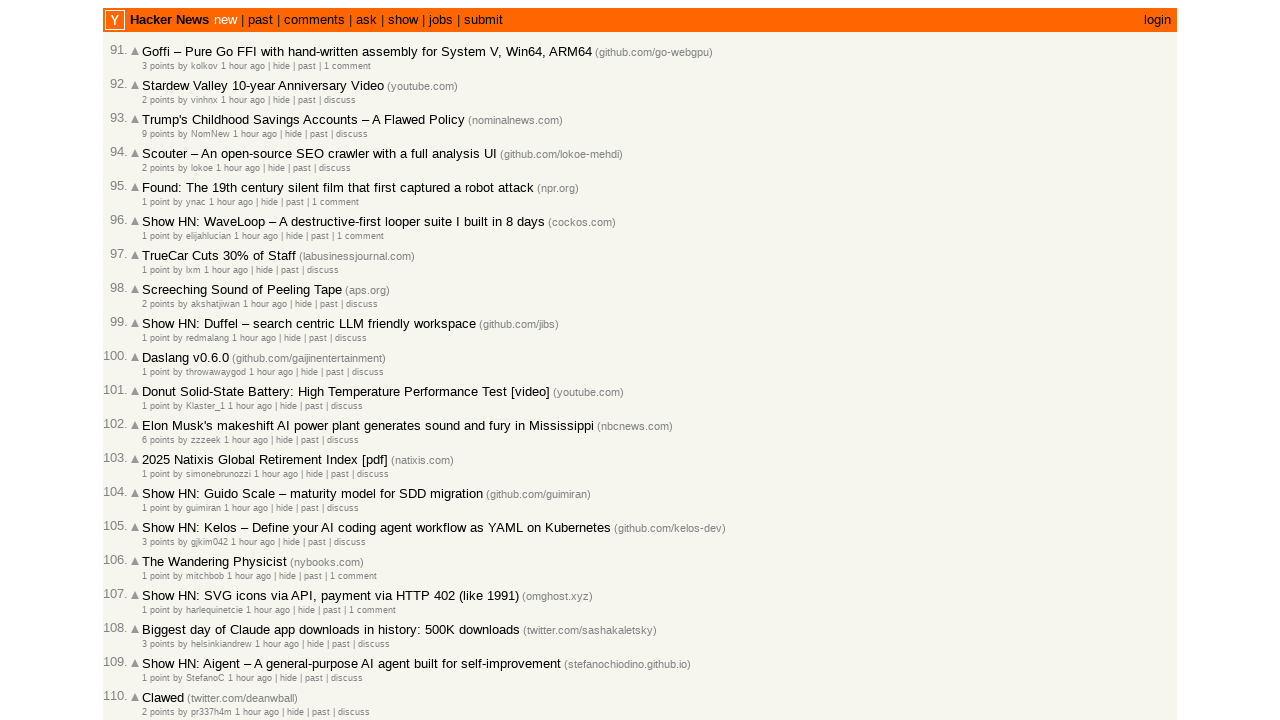

Extracted age text '1 hour ago' for article
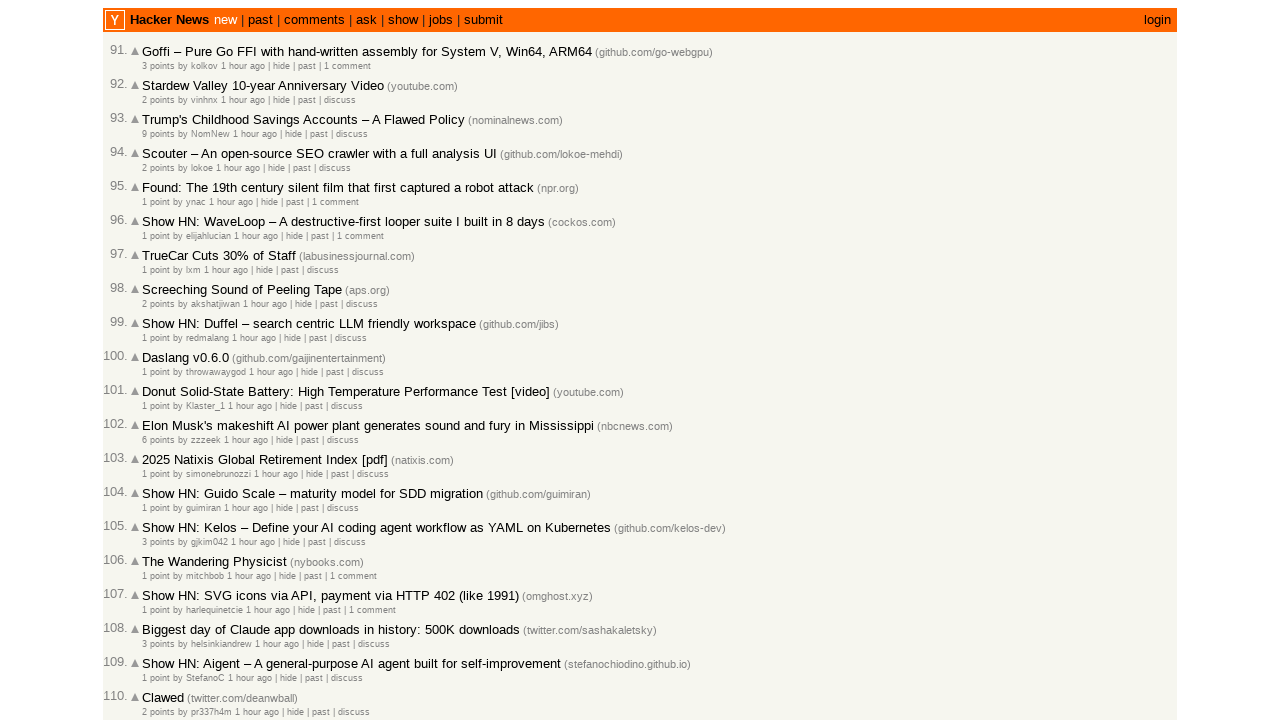

Added post with age '1 hour ago' (60 minutes). Total posts collected: 99
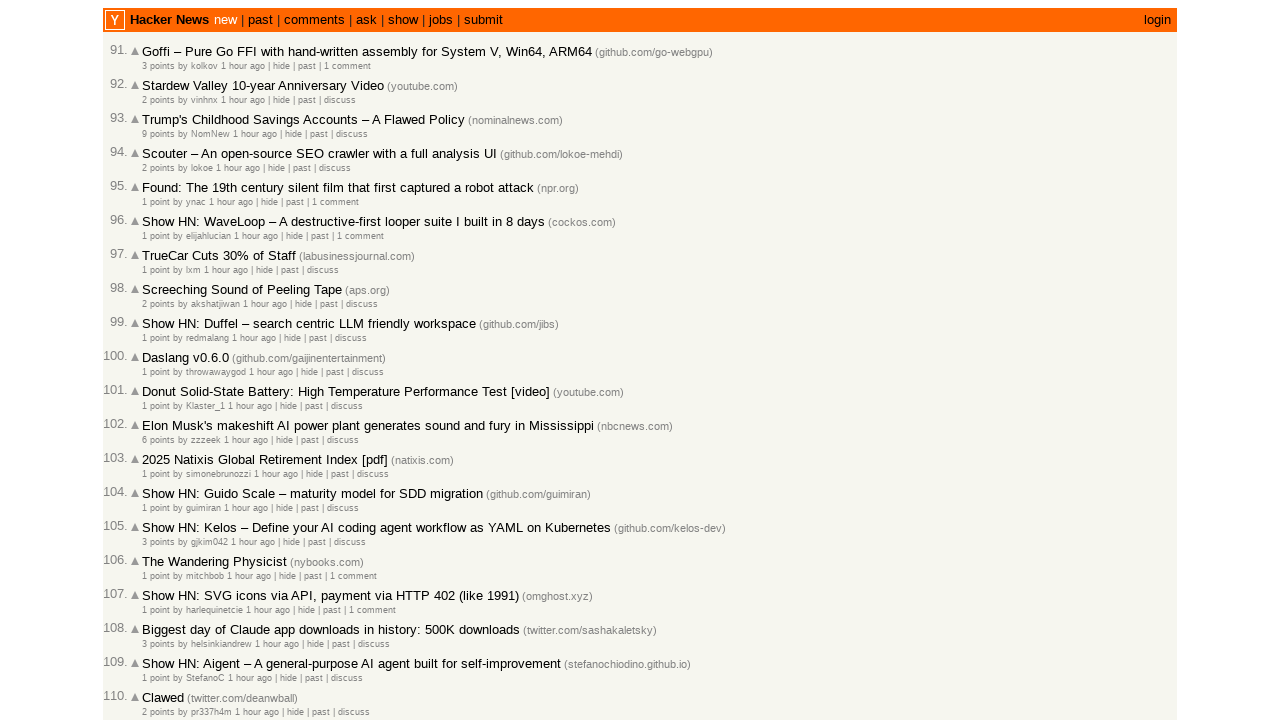

Extracted age text '1 hour ago' for article
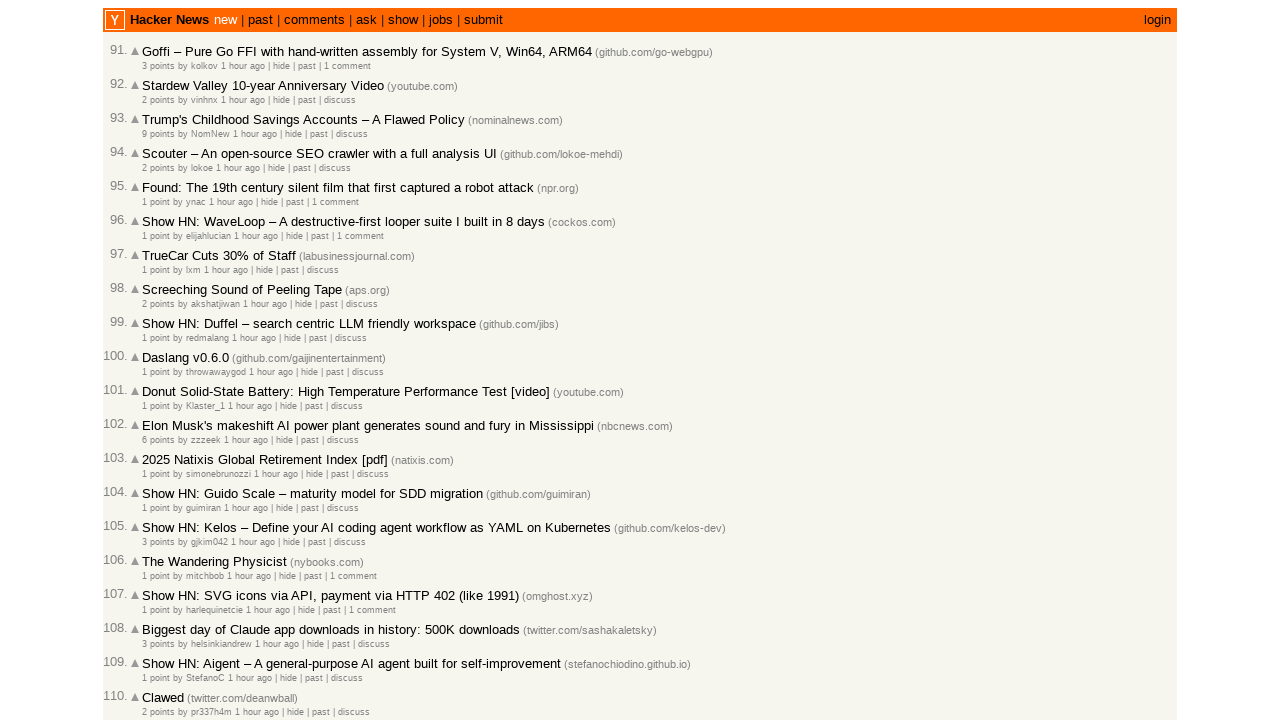

Added post with age '1 hour ago' (60 minutes). Total posts collected: 100
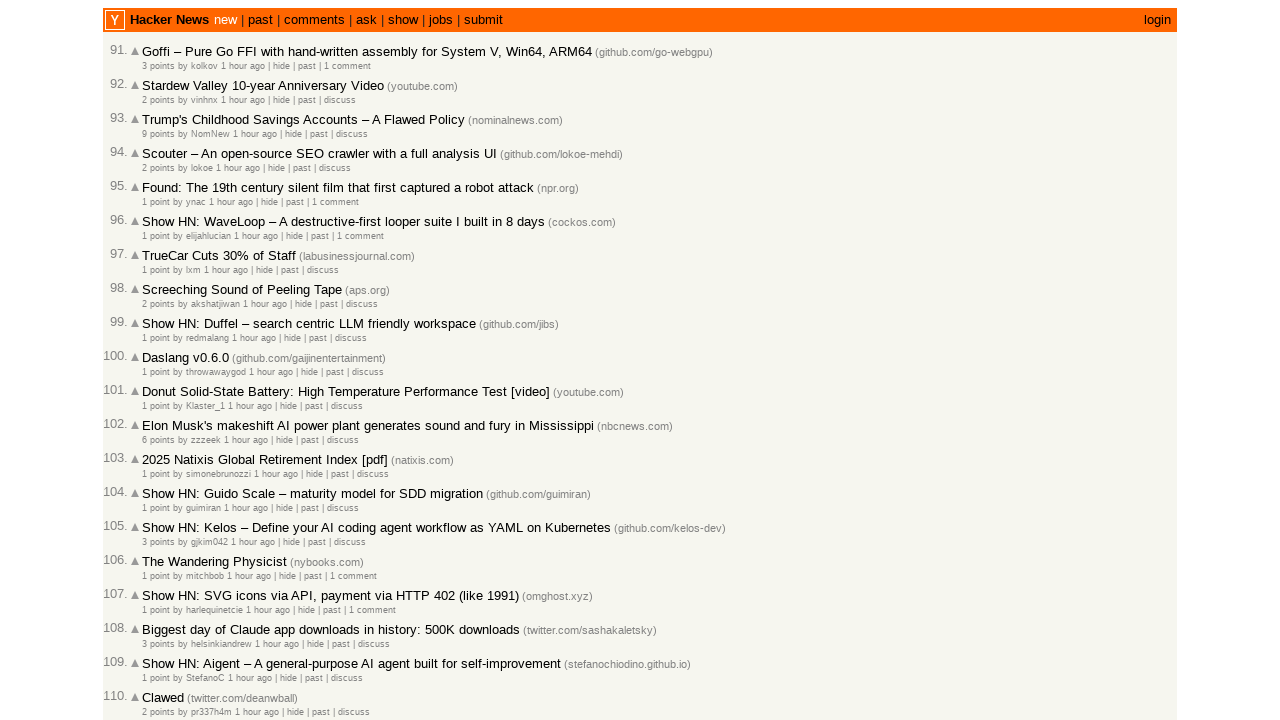

Verified sort order: 100 posts are correctly sorted newest to oldest
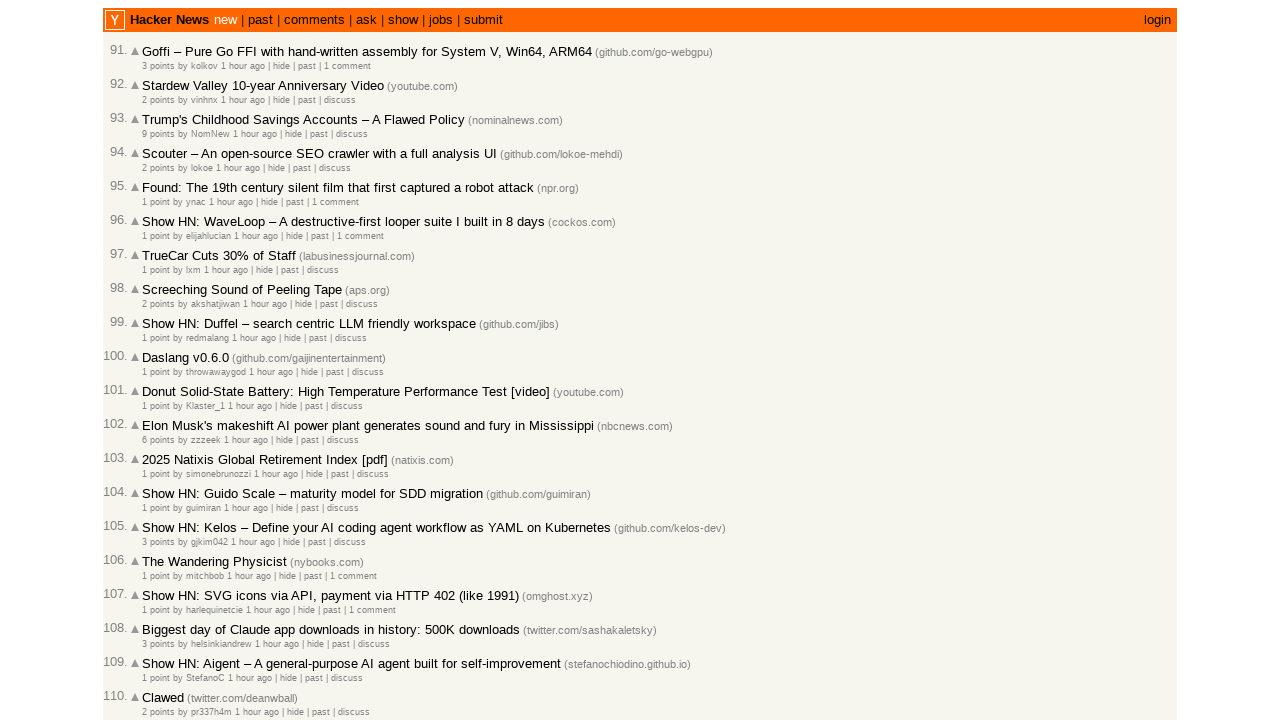

Assertion passed: Articles are correctly sorted newest to oldest
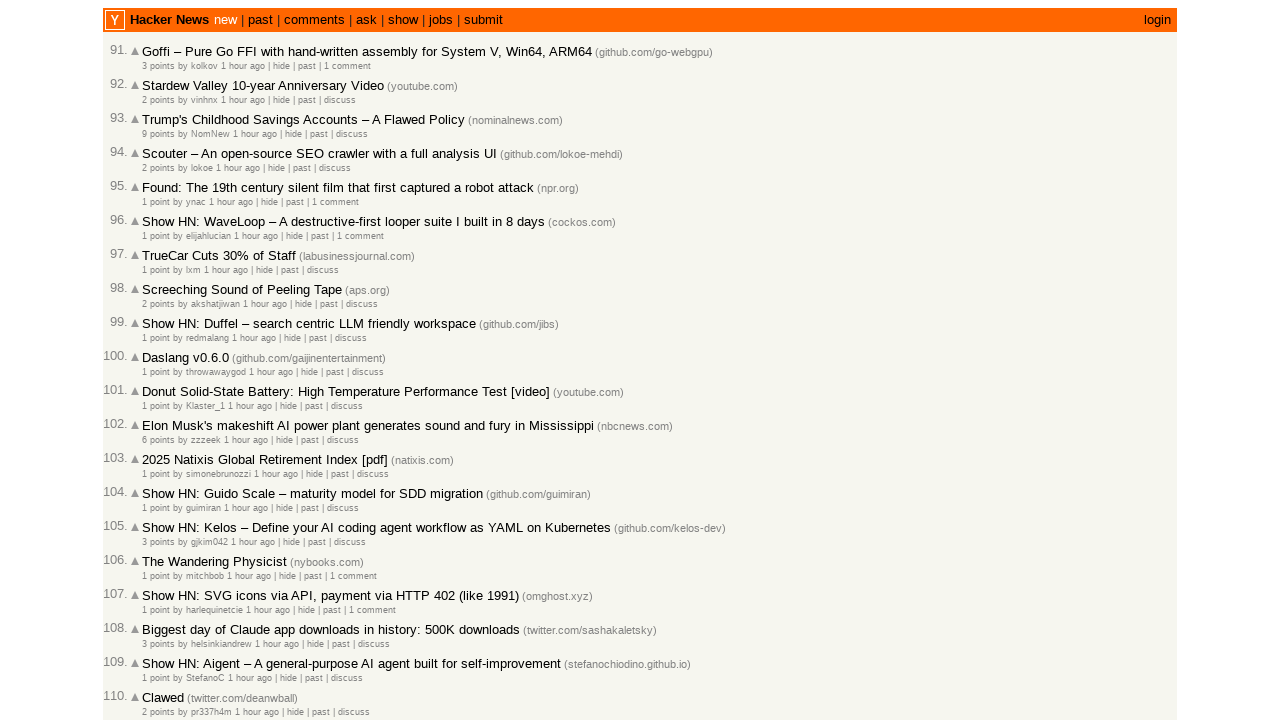

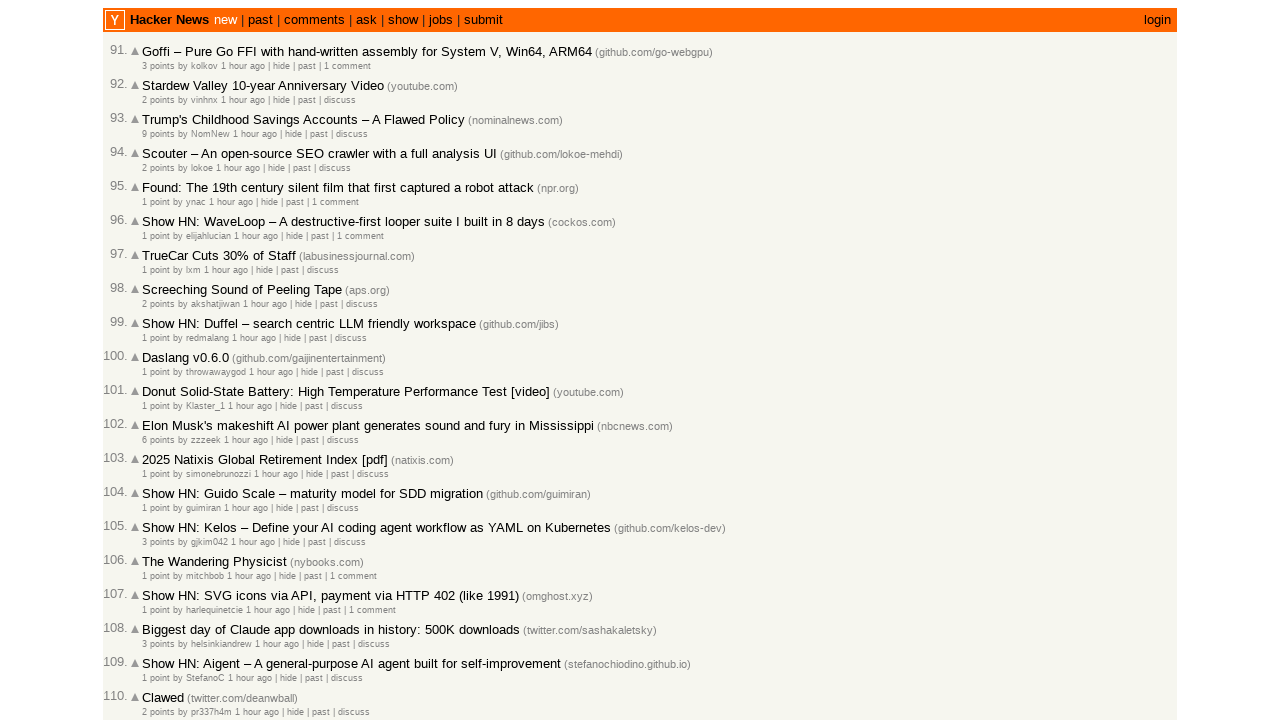